Tests dropdown selection functionality by selecting a country from a dropdown menu and iterating through all available options

Starting URL: https://www.globalsqa.com/demo-site/select-dropdown-menu/

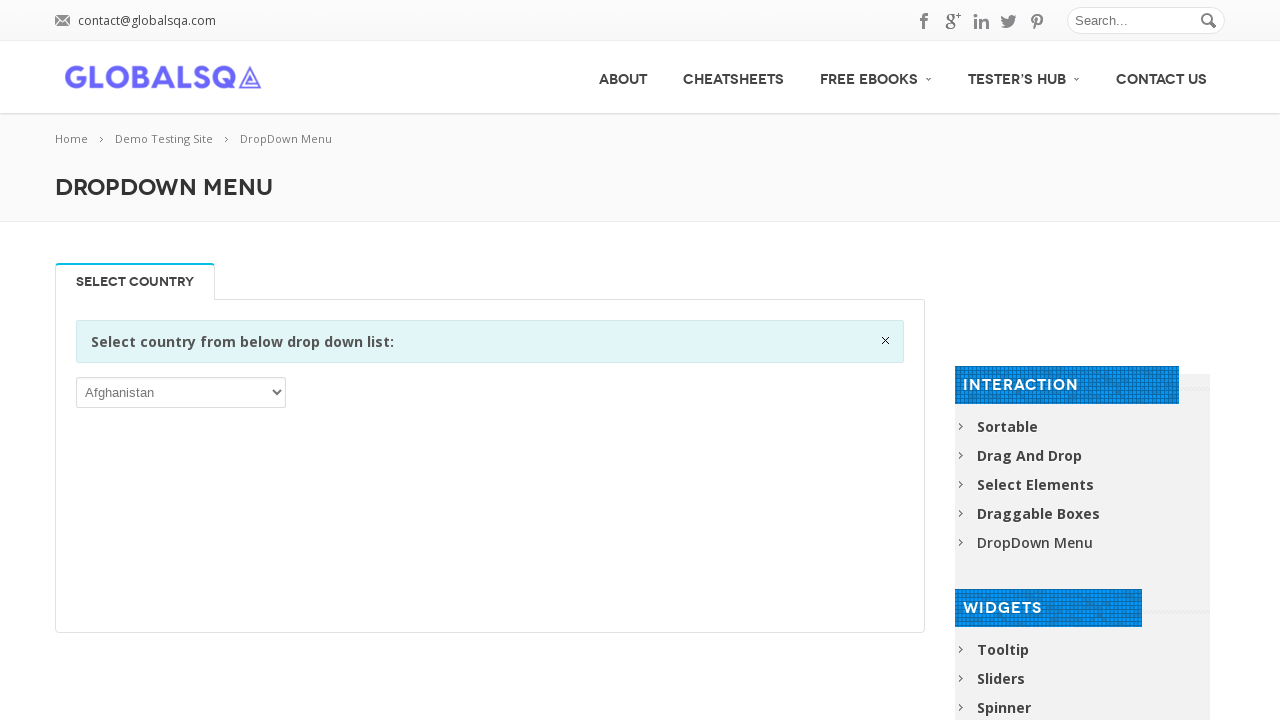

Located the country dropdown element
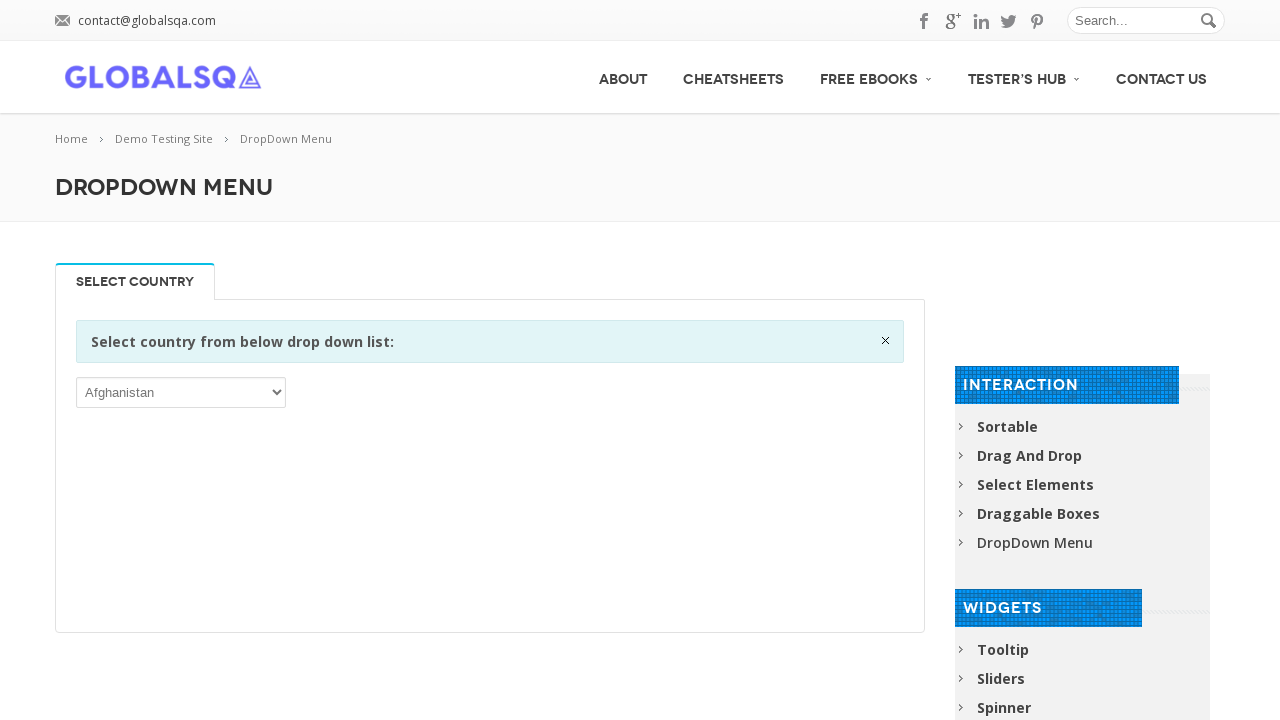

Selected 'Albania' from the dropdown menu on xpath=//*[@id='post-2646']/div[2]/div/div/div/p/select
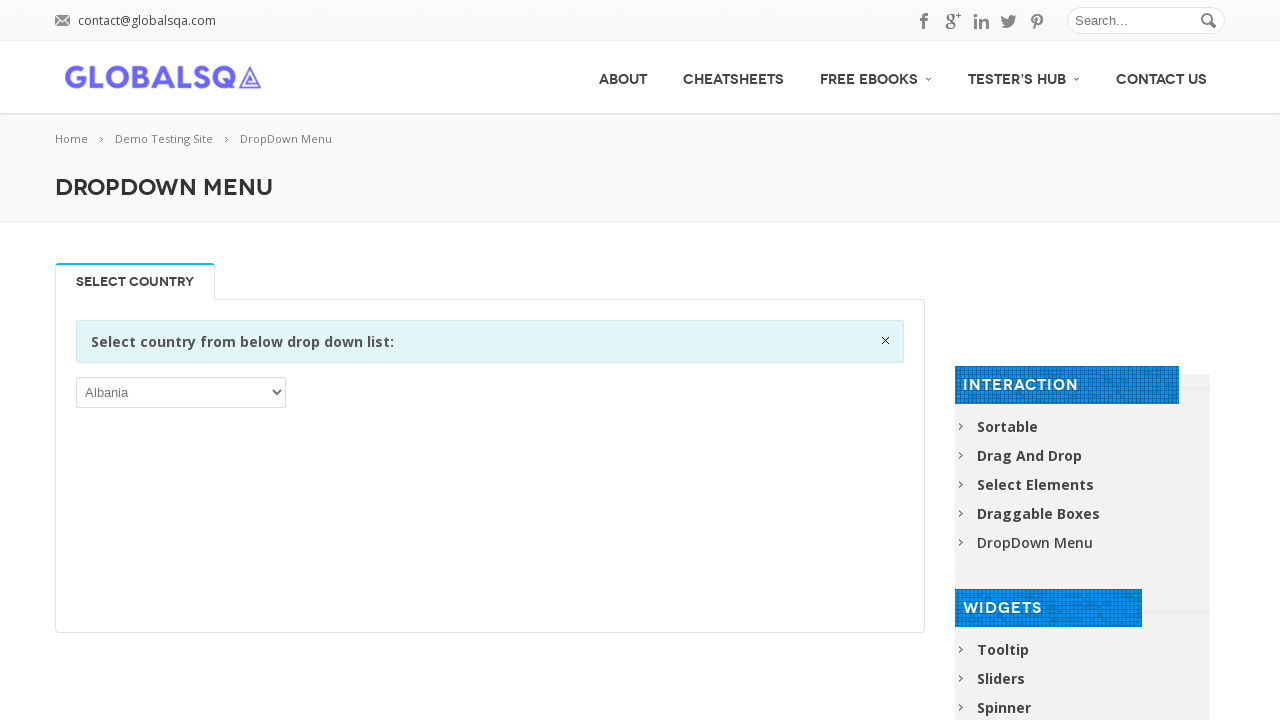

Retrieved all dropdown options (total: 249)
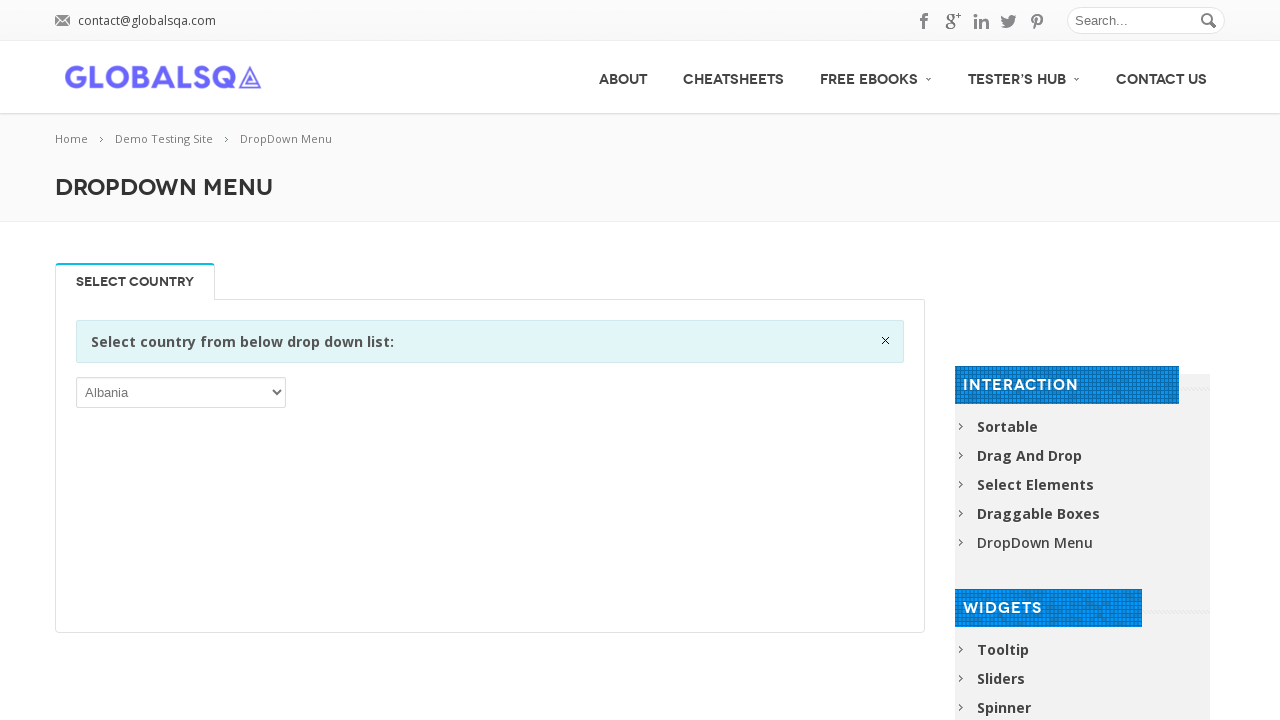

Iterated through dropdown option: Afghanistan
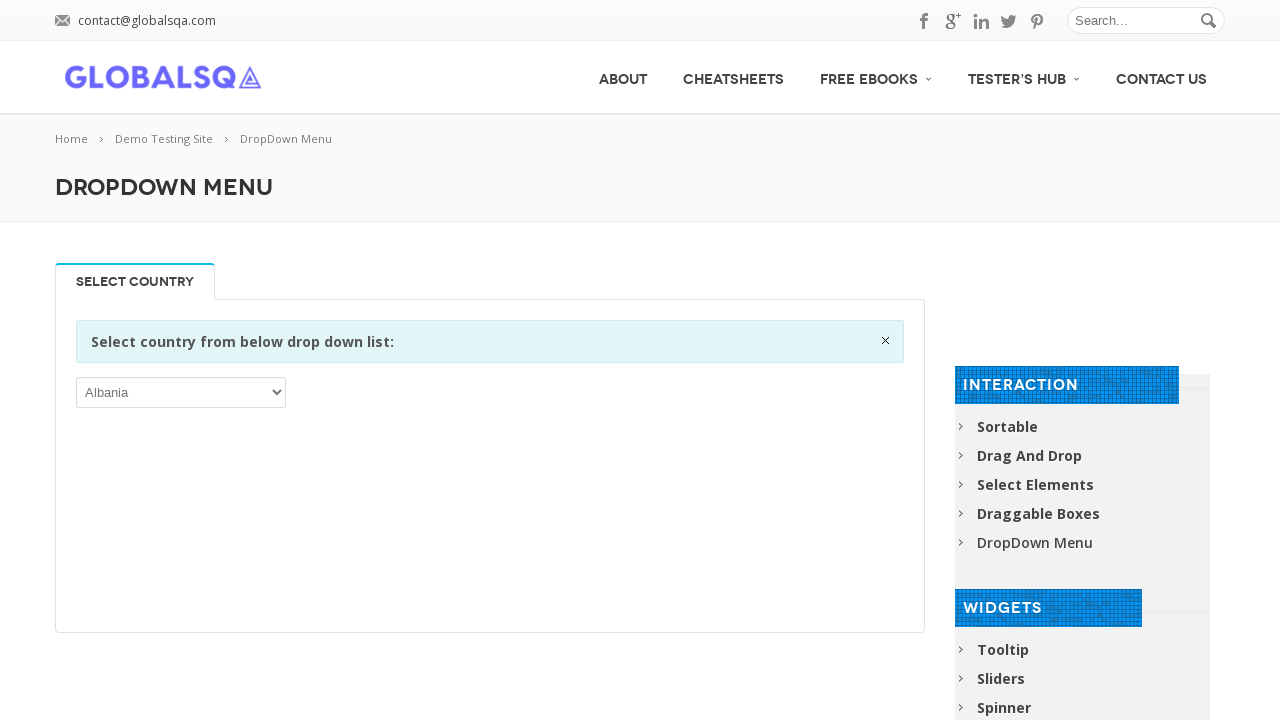

Iterated through dropdown option: Åland Islands
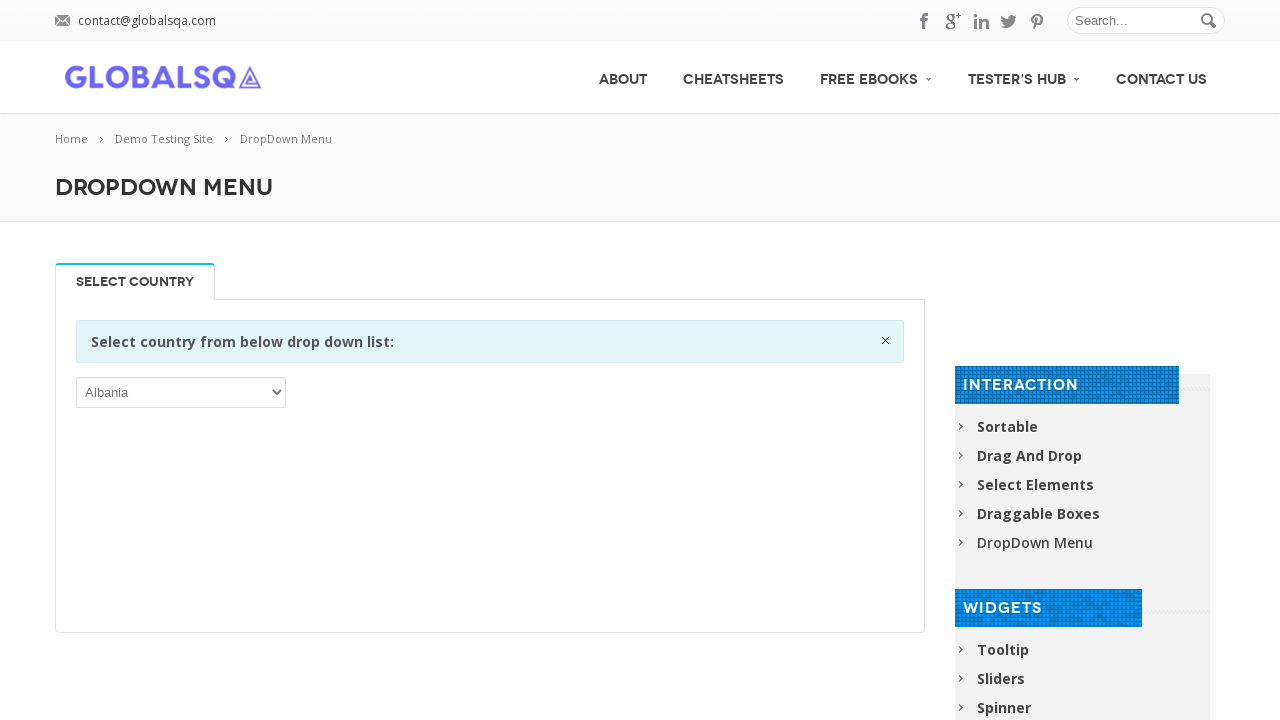

Iterated through dropdown option: Albania
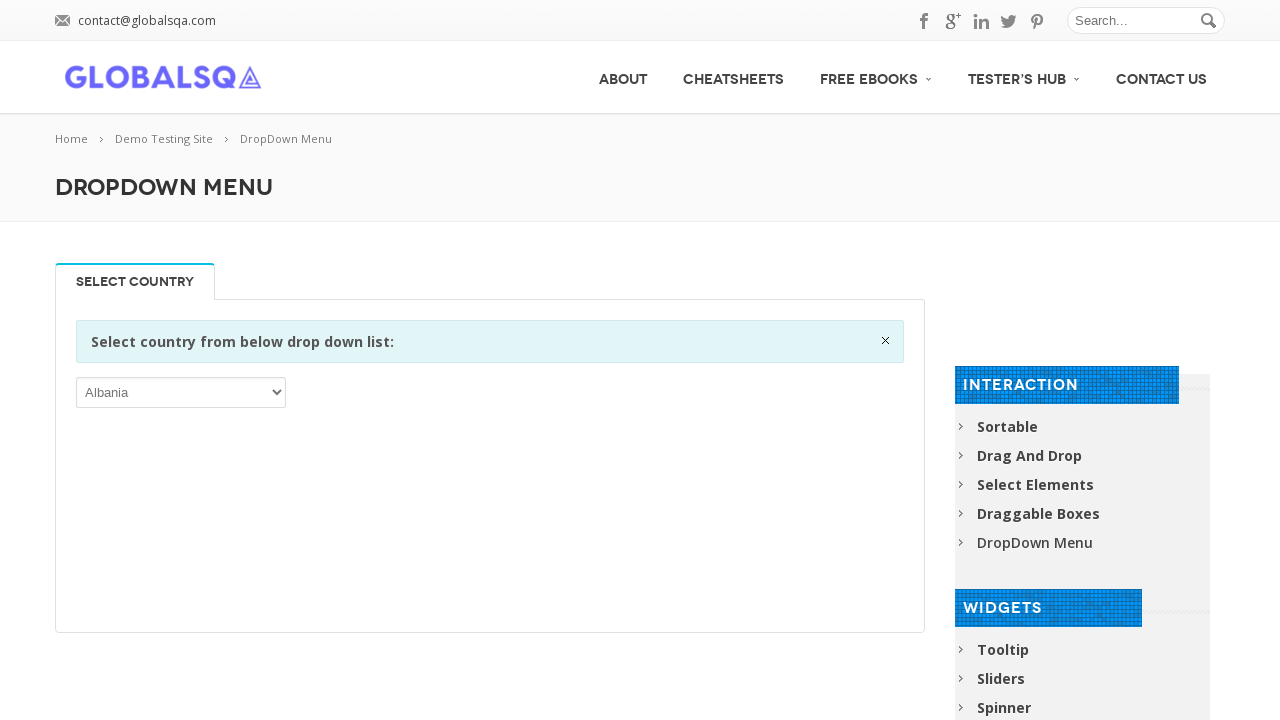

Iterated through dropdown option: Algeria
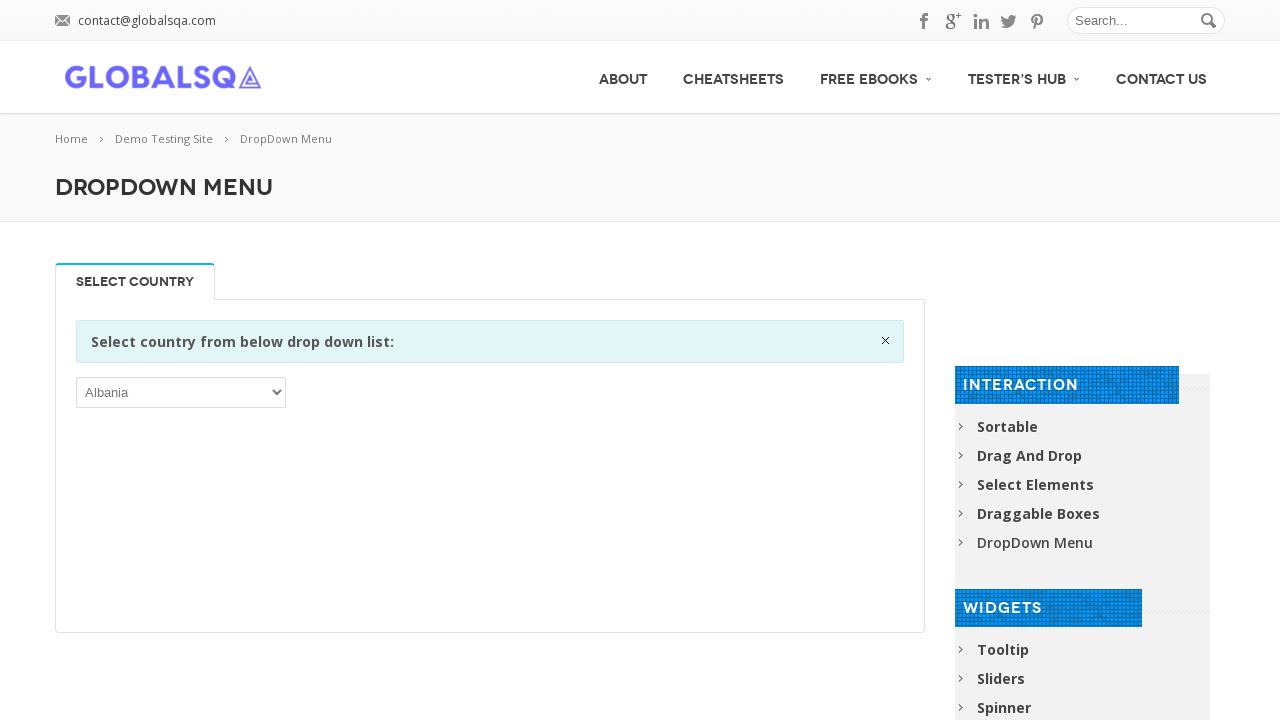

Iterated through dropdown option: American Samoa
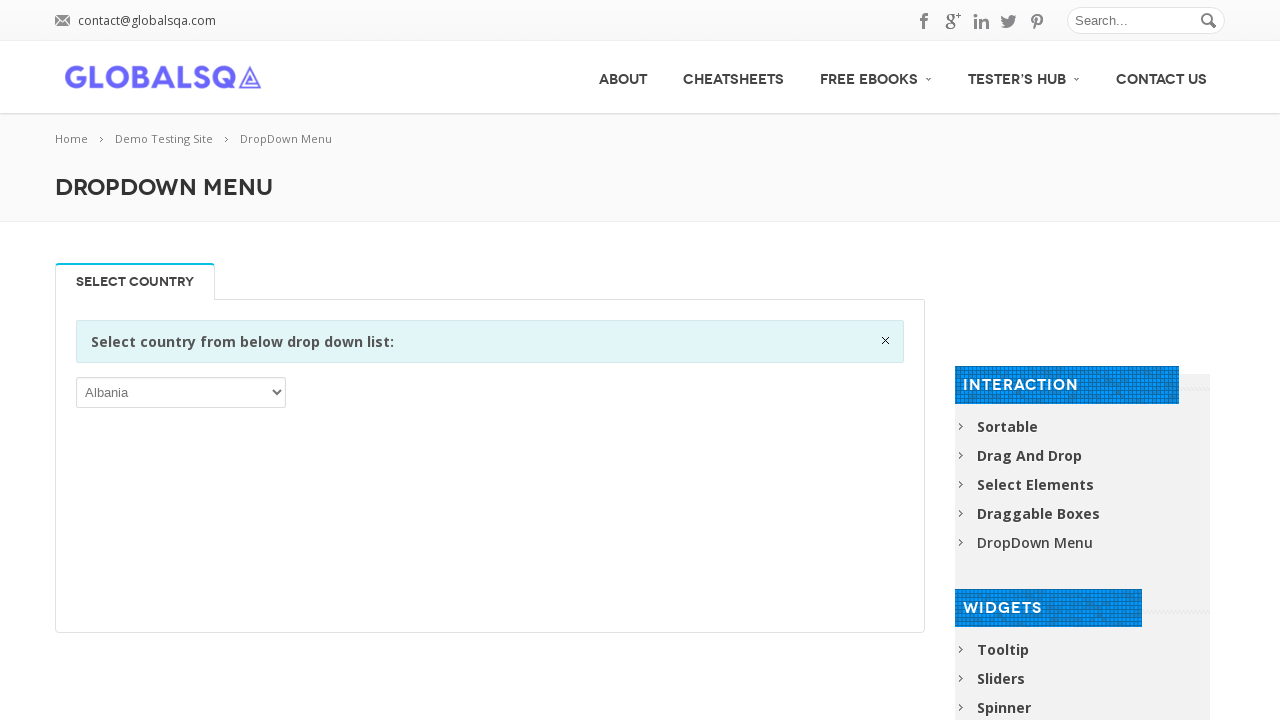

Iterated through dropdown option: Andorra
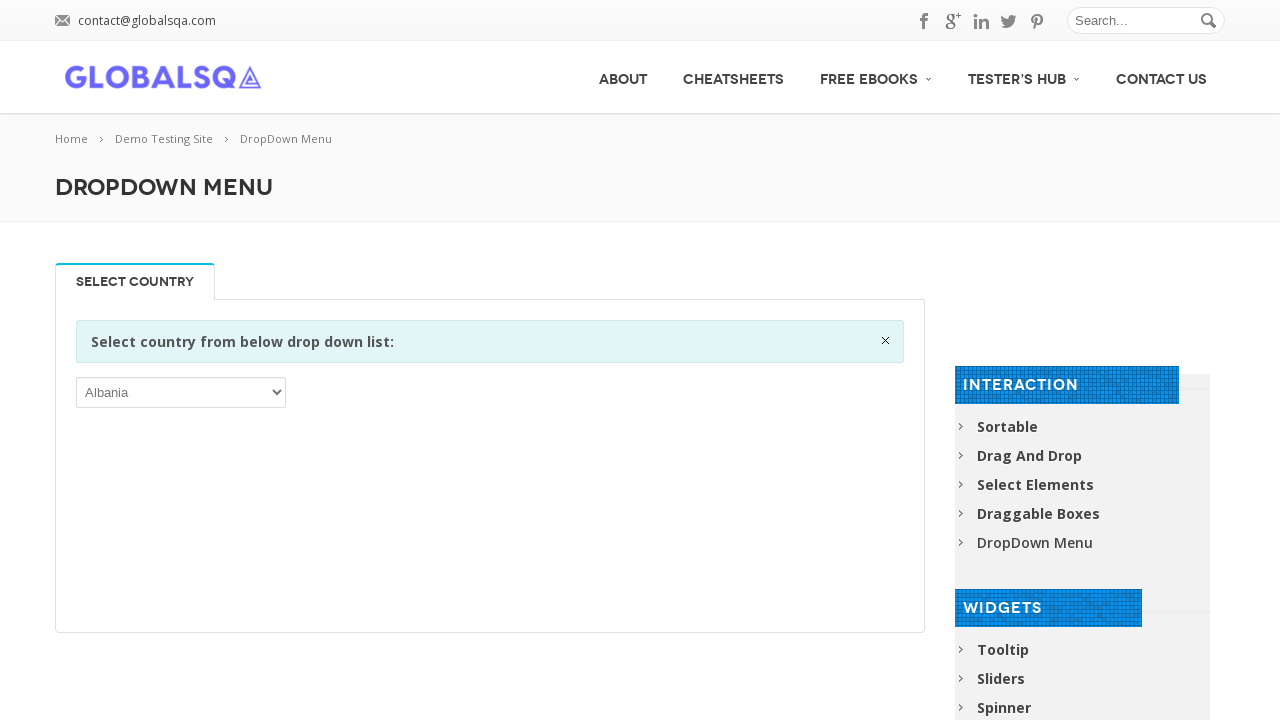

Iterated through dropdown option: Angola
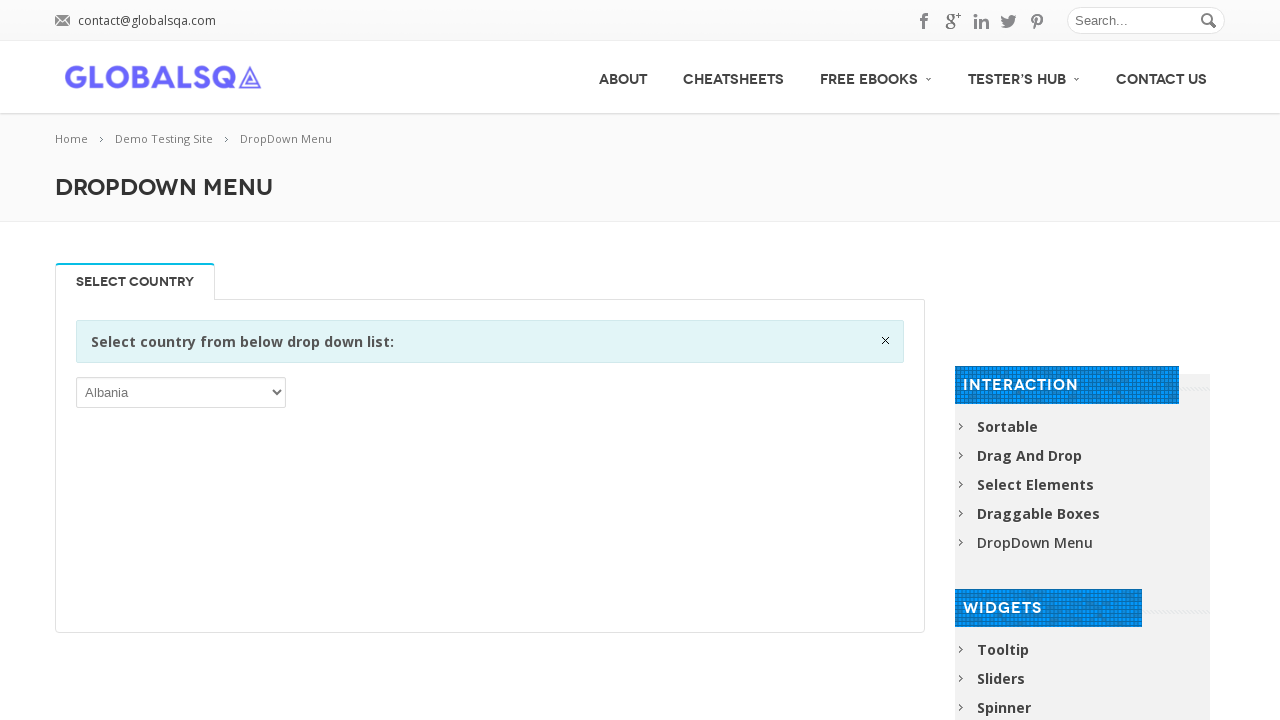

Iterated through dropdown option: Anguilla
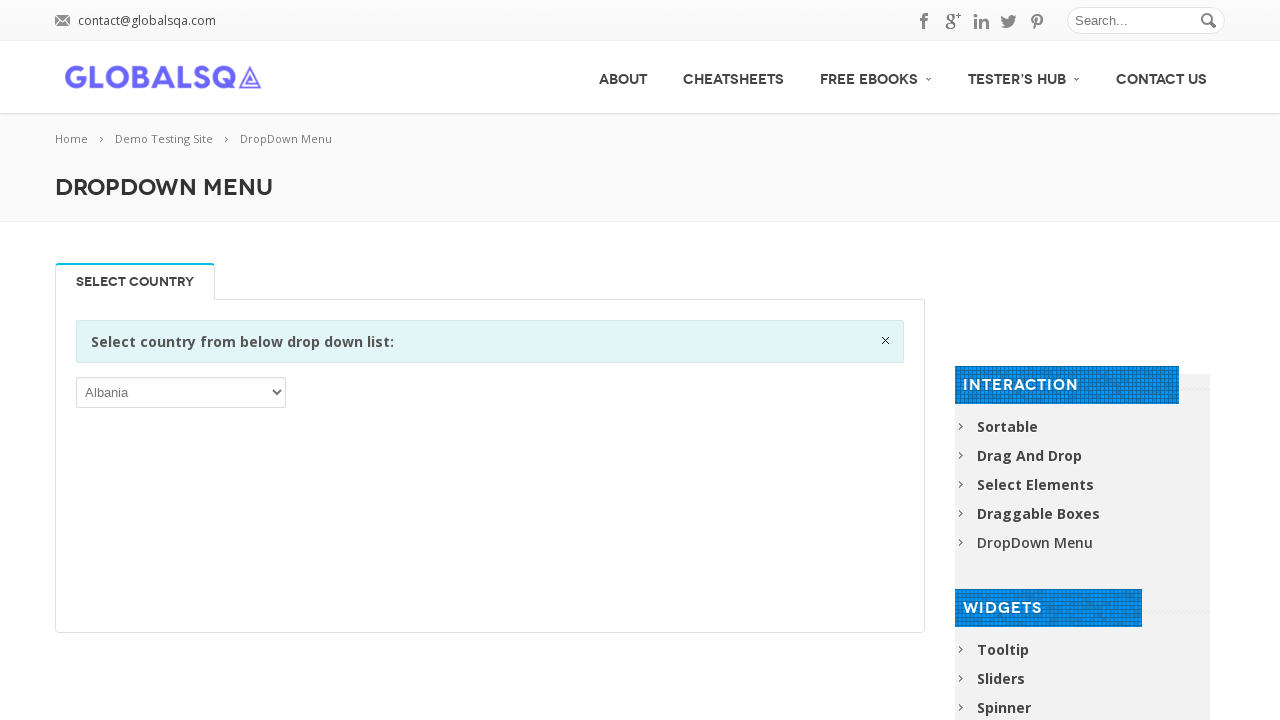

Iterated through dropdown option: Antarctica
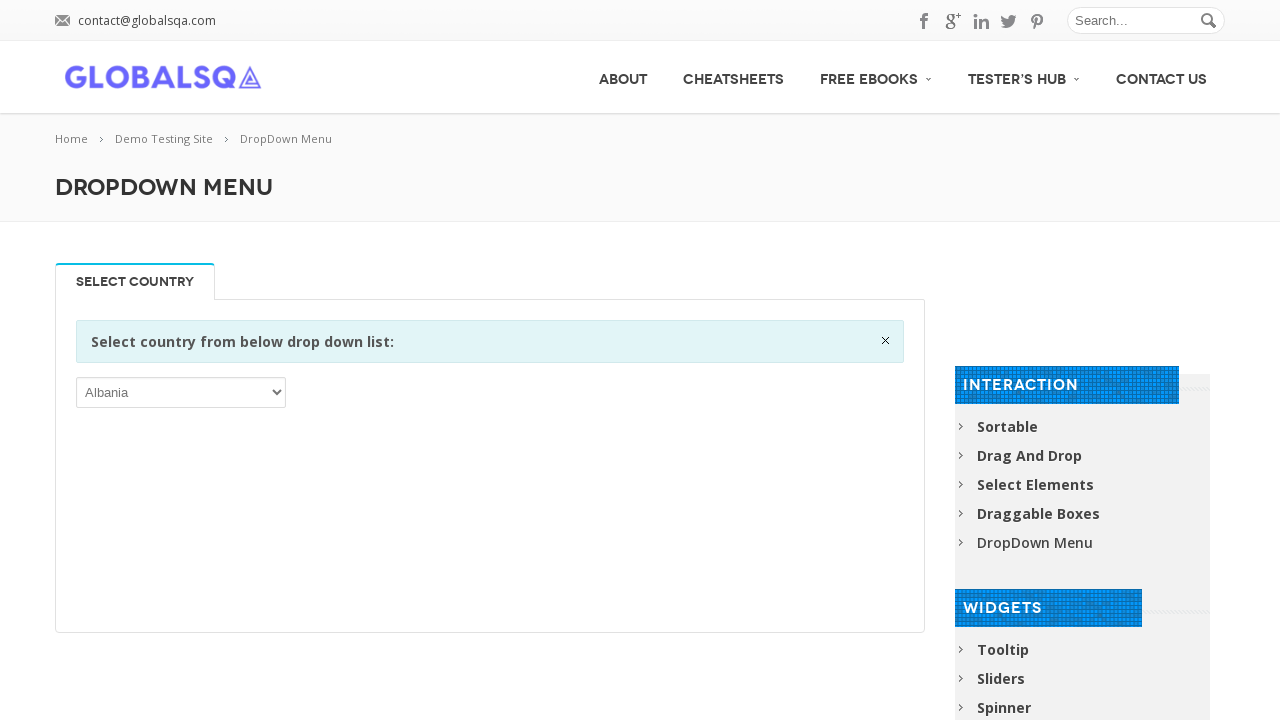

Iterated through dropdown option: Antigua and Barbuda
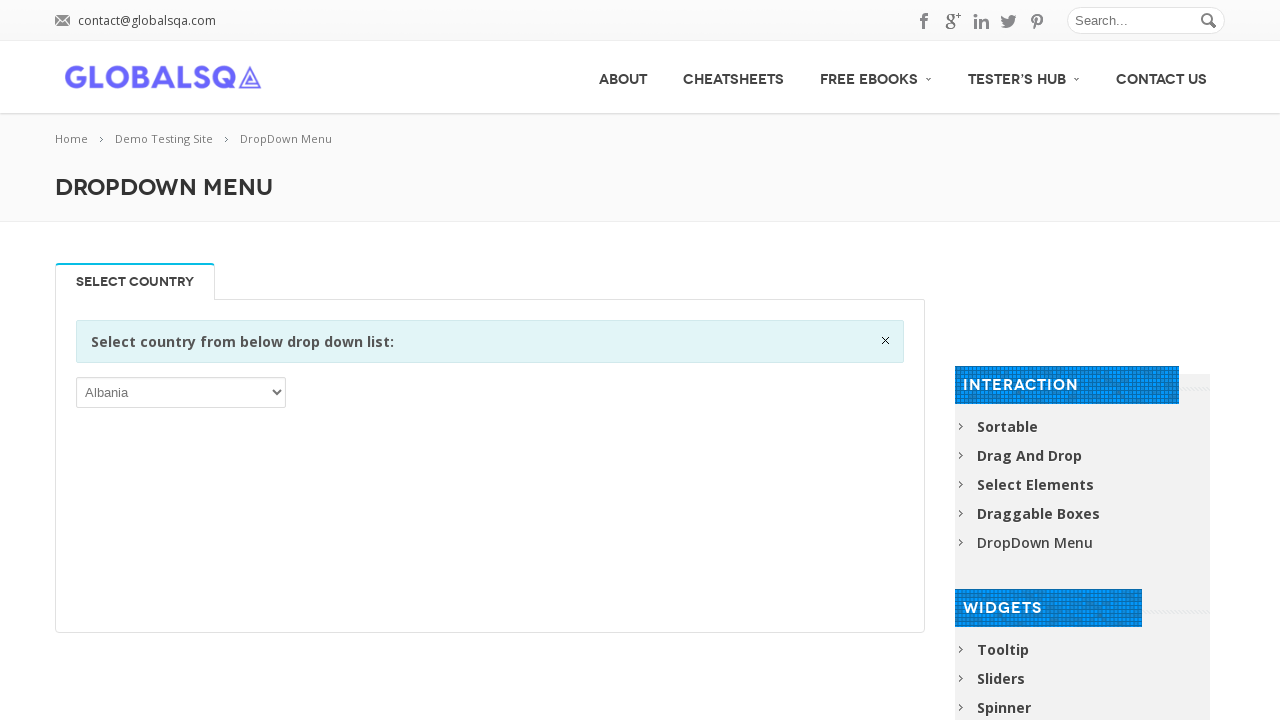

Iterated through dropdown option: Argentina
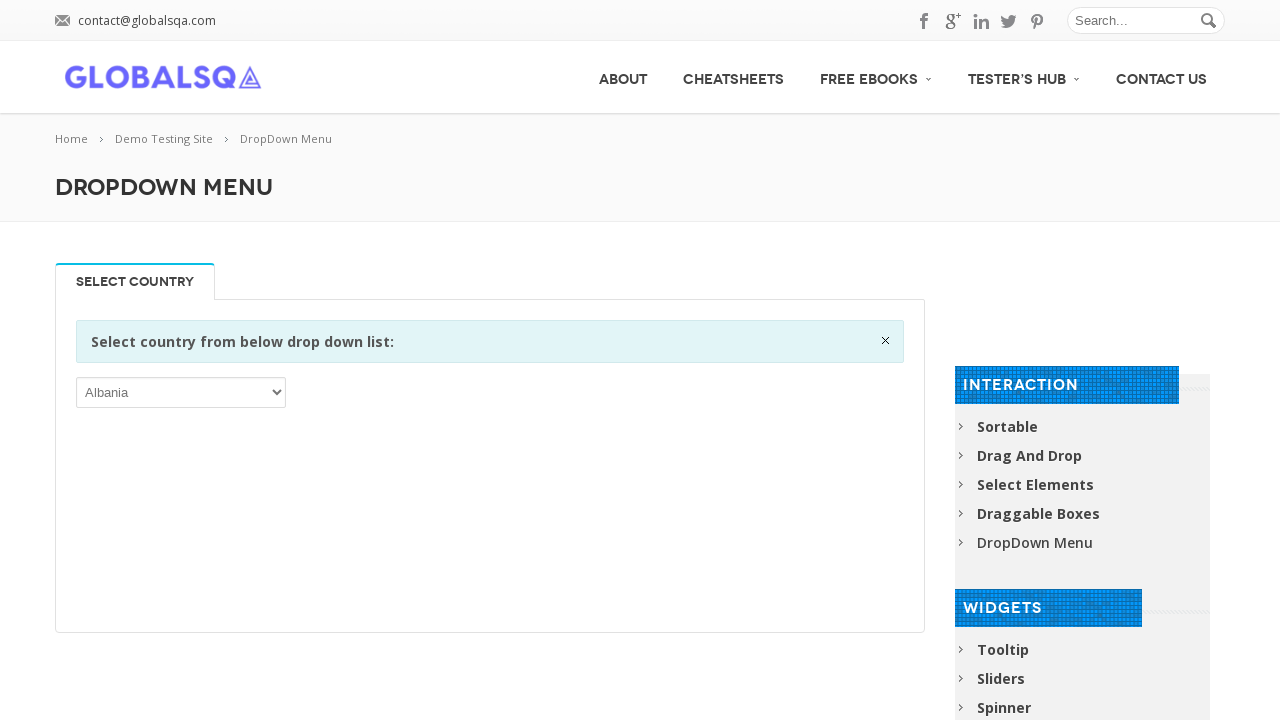

Iterated through dropdown option: Armenia
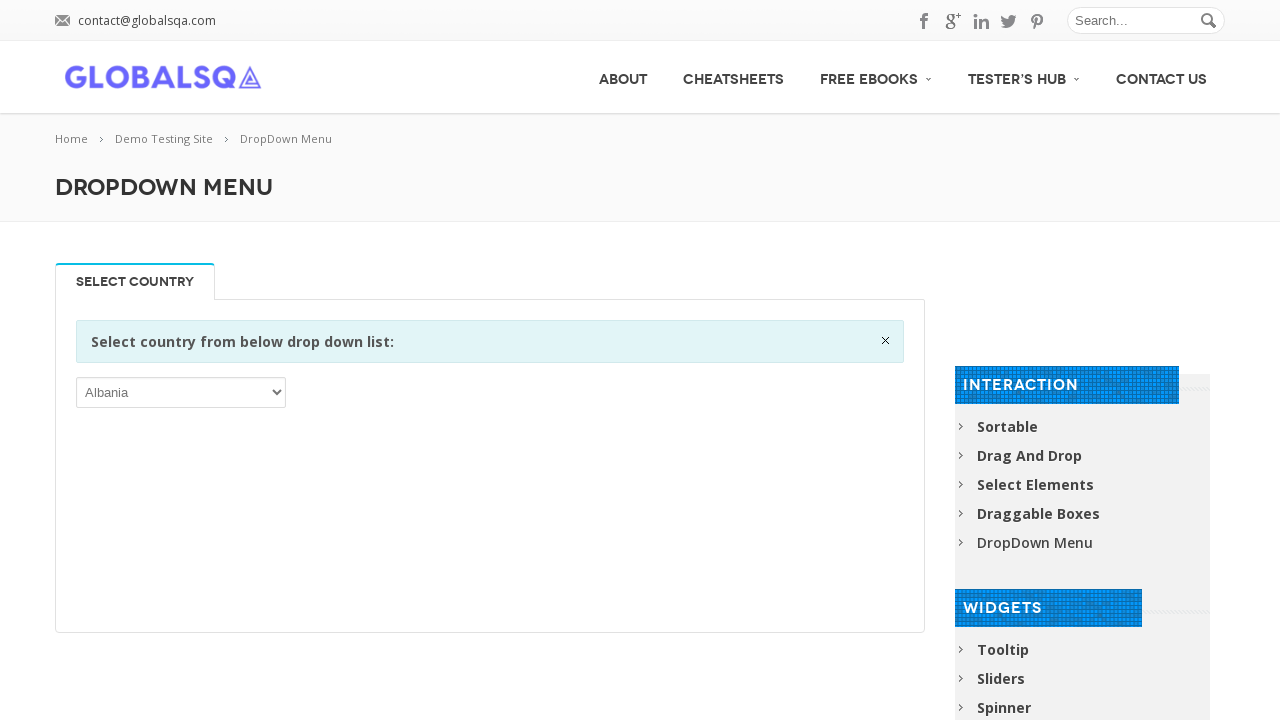

Iterated through dropdown option: Aruba
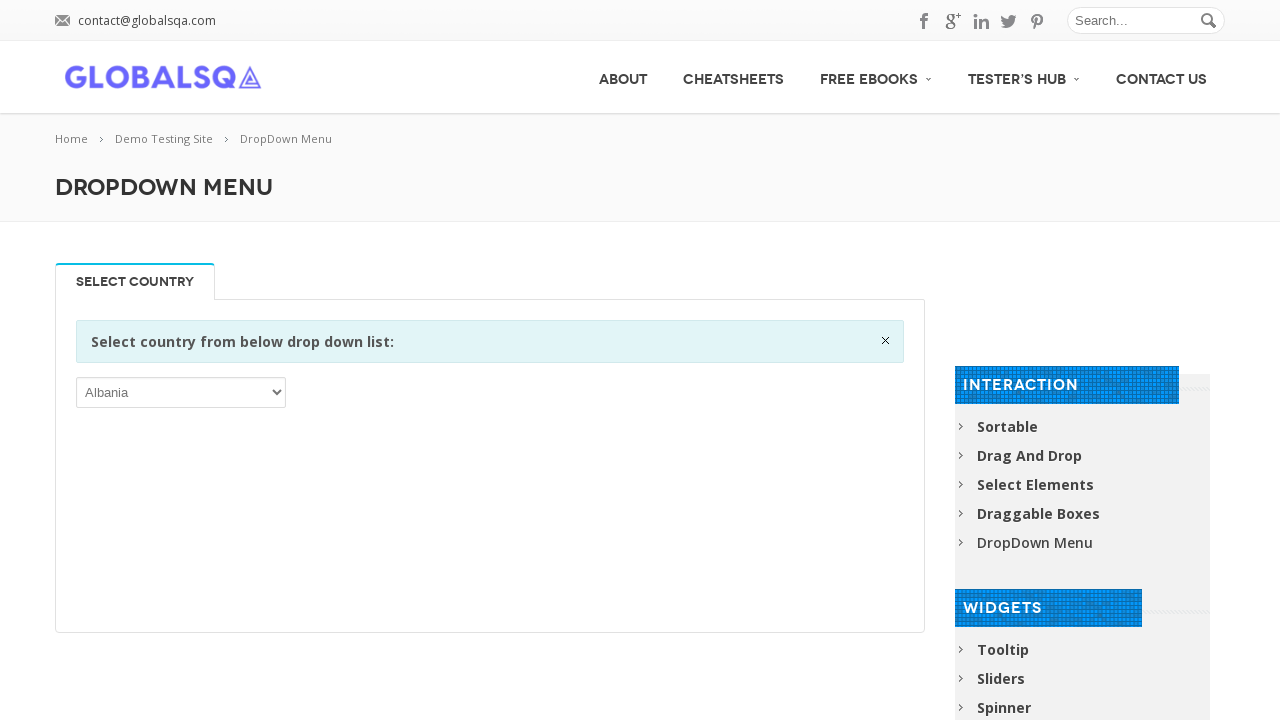

Iterated through dropdown option: Australia
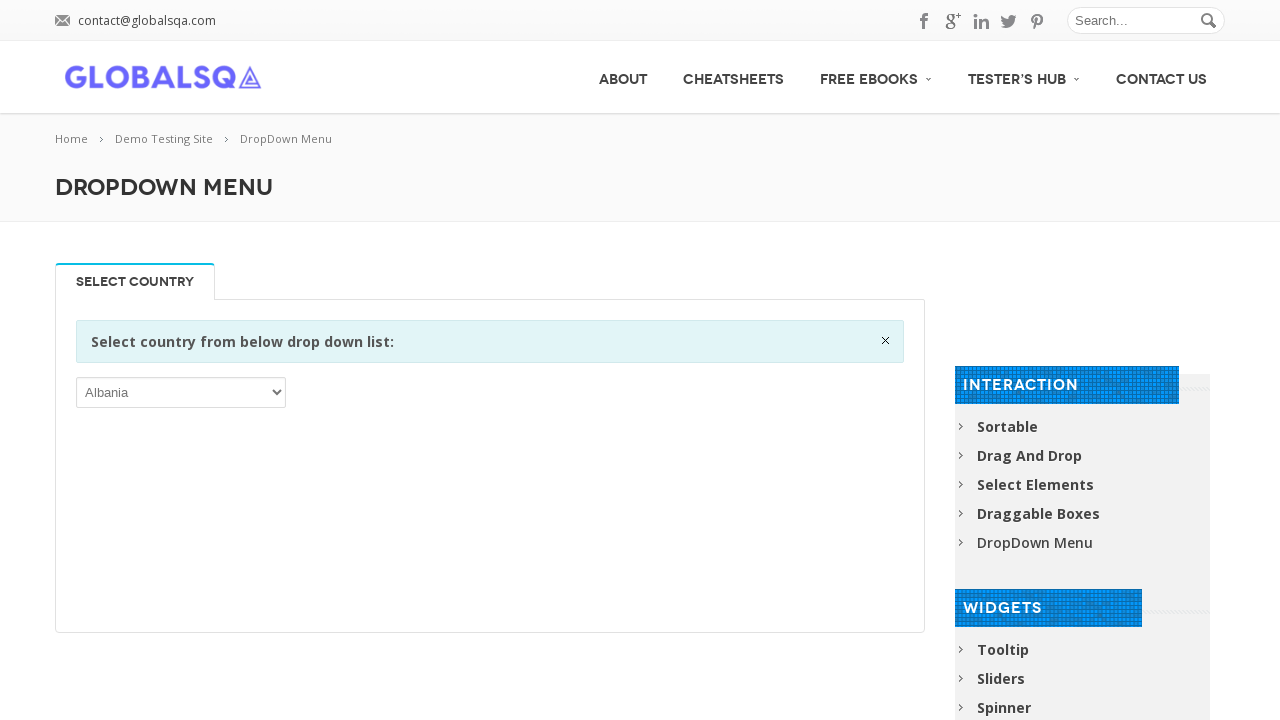

Iterated through dropdown option: Austria
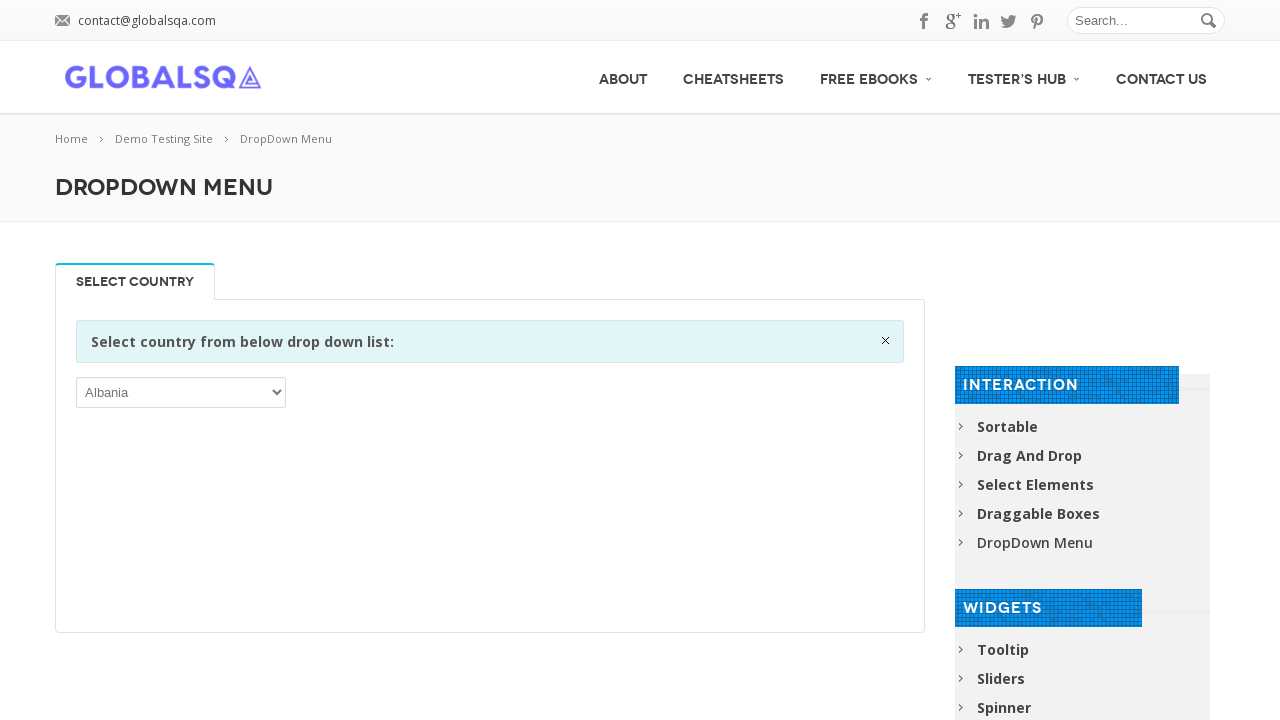

Iterated through dropdown option: Azerbaijan
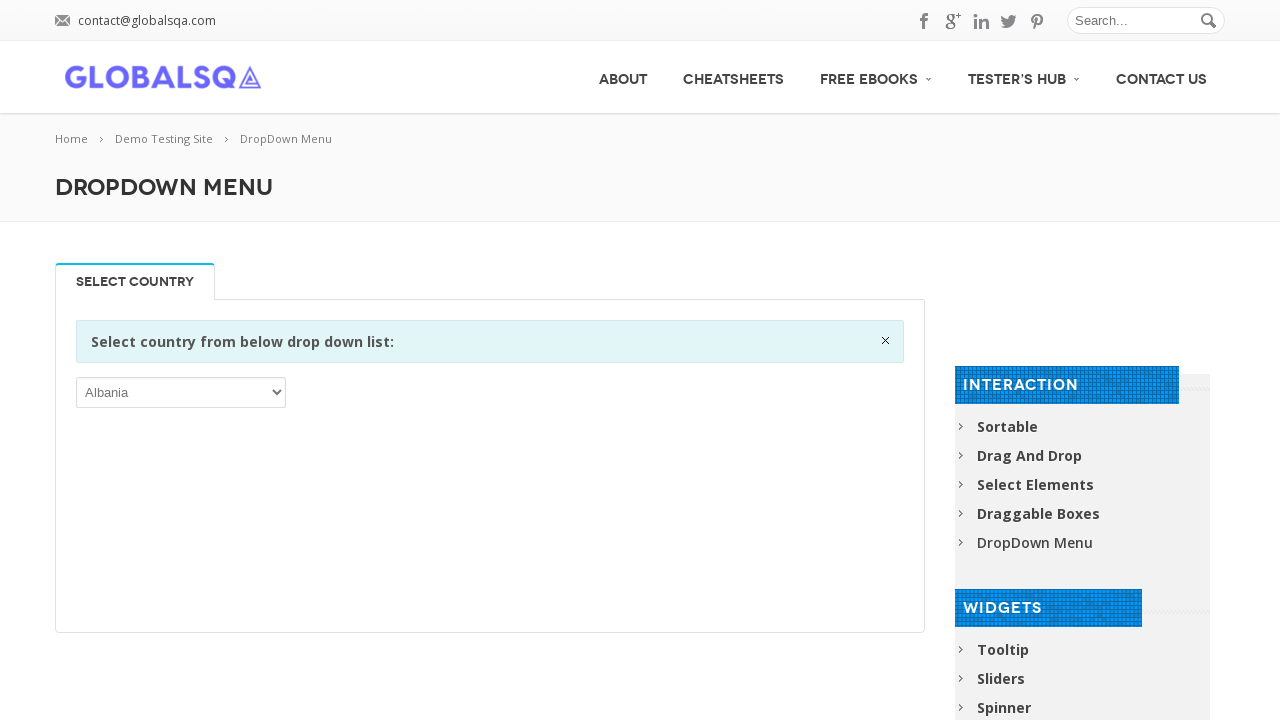

Iterated through dropdown option: Bahamas
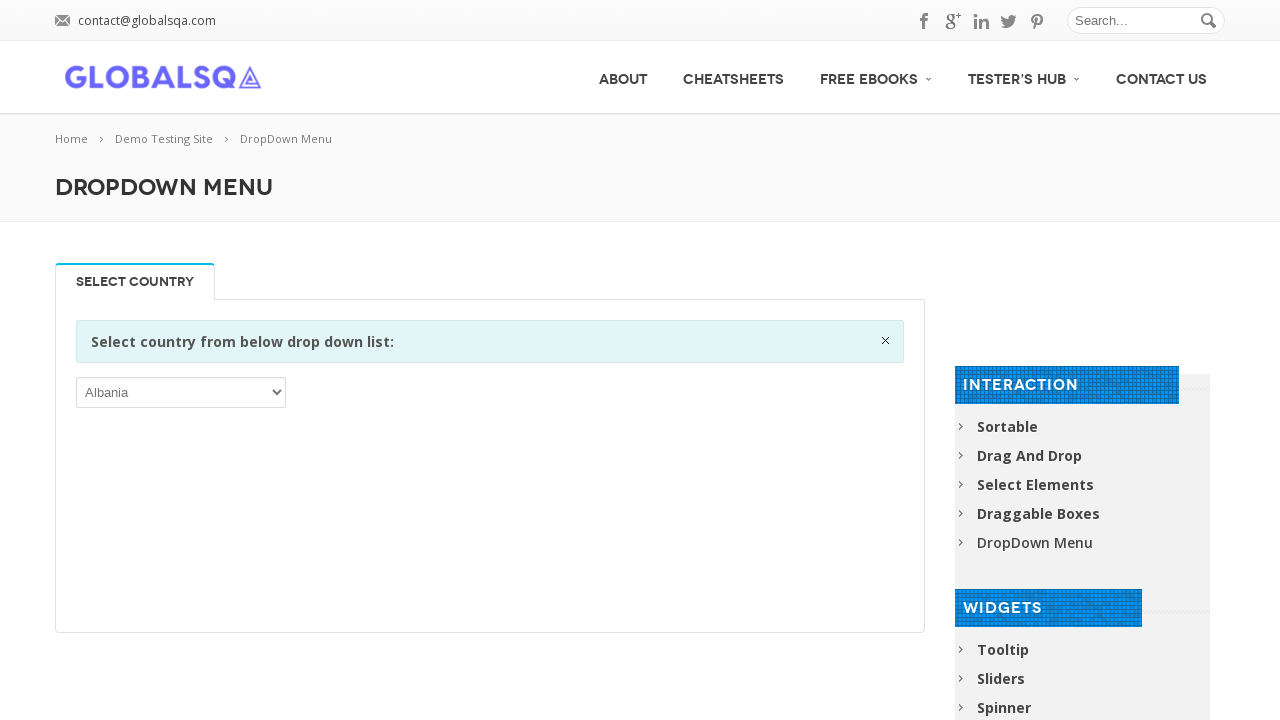

Iterated through dropdown option: Bahrain
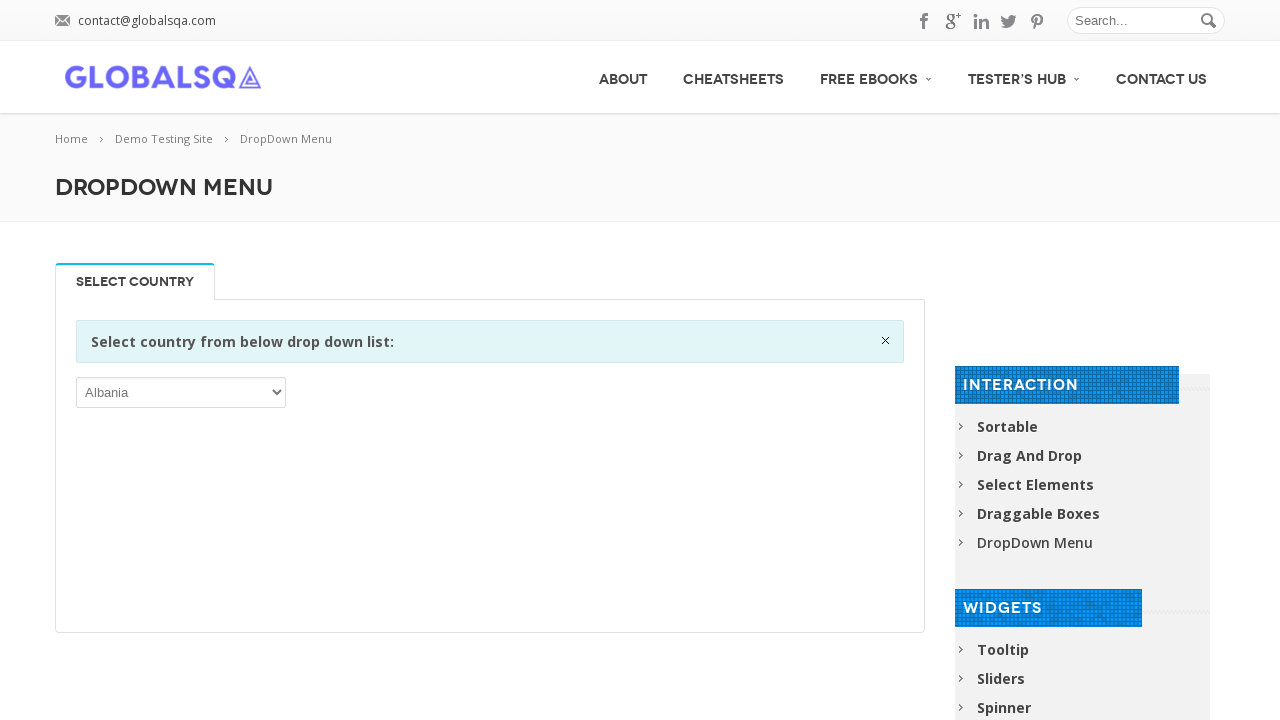

Iterated through dropdown option: Bangladesh
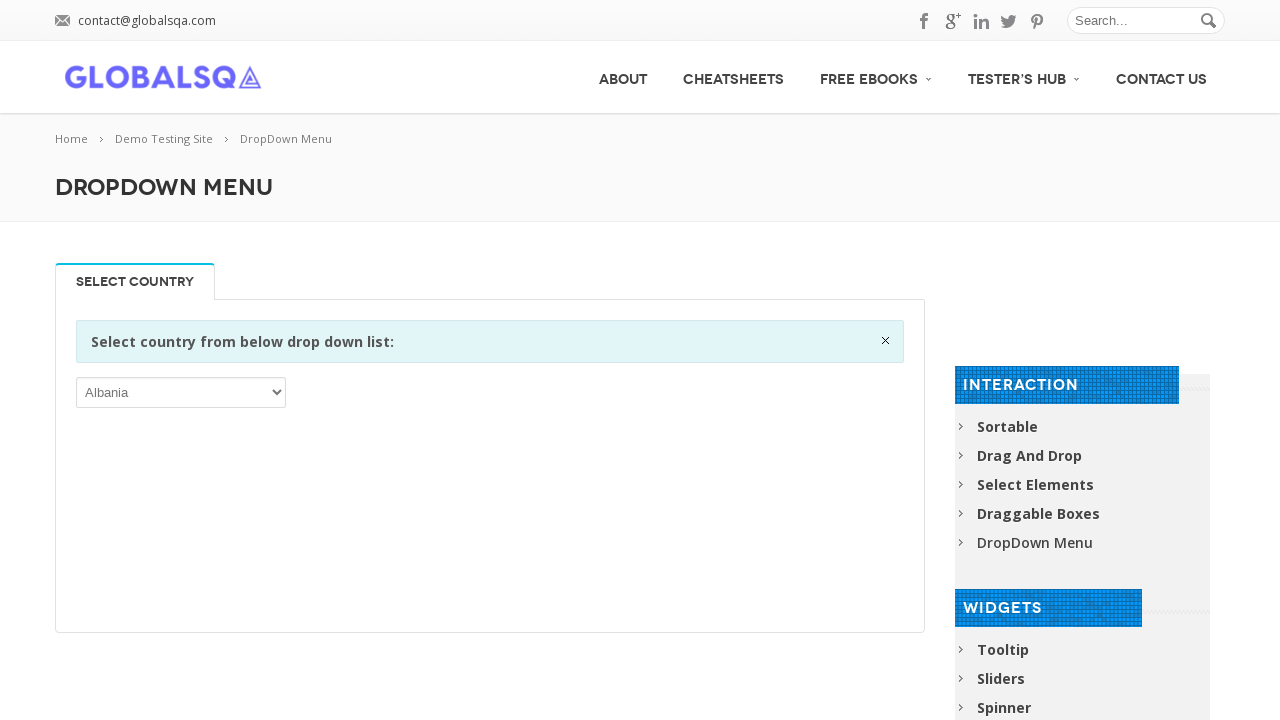

Iterated through dropdown option: Barbados
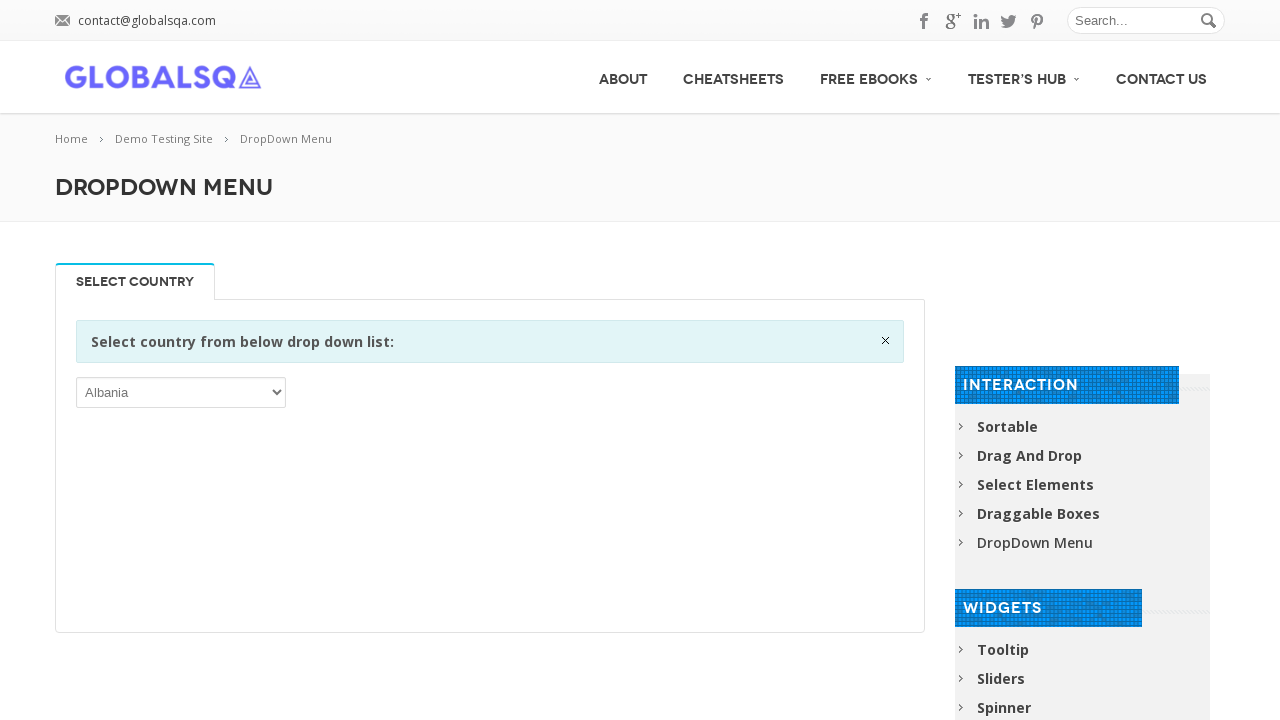

Iterated through dropdown option: Belarus
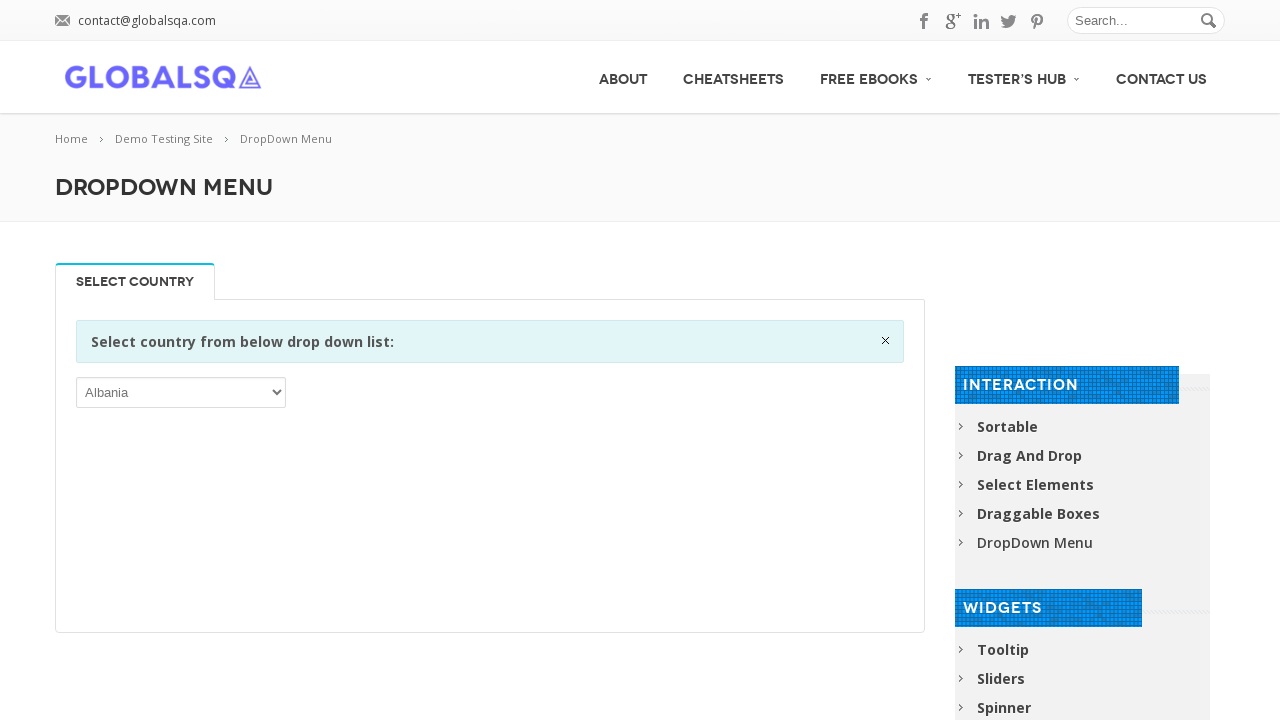

Iterated through dropdown option: Belgium
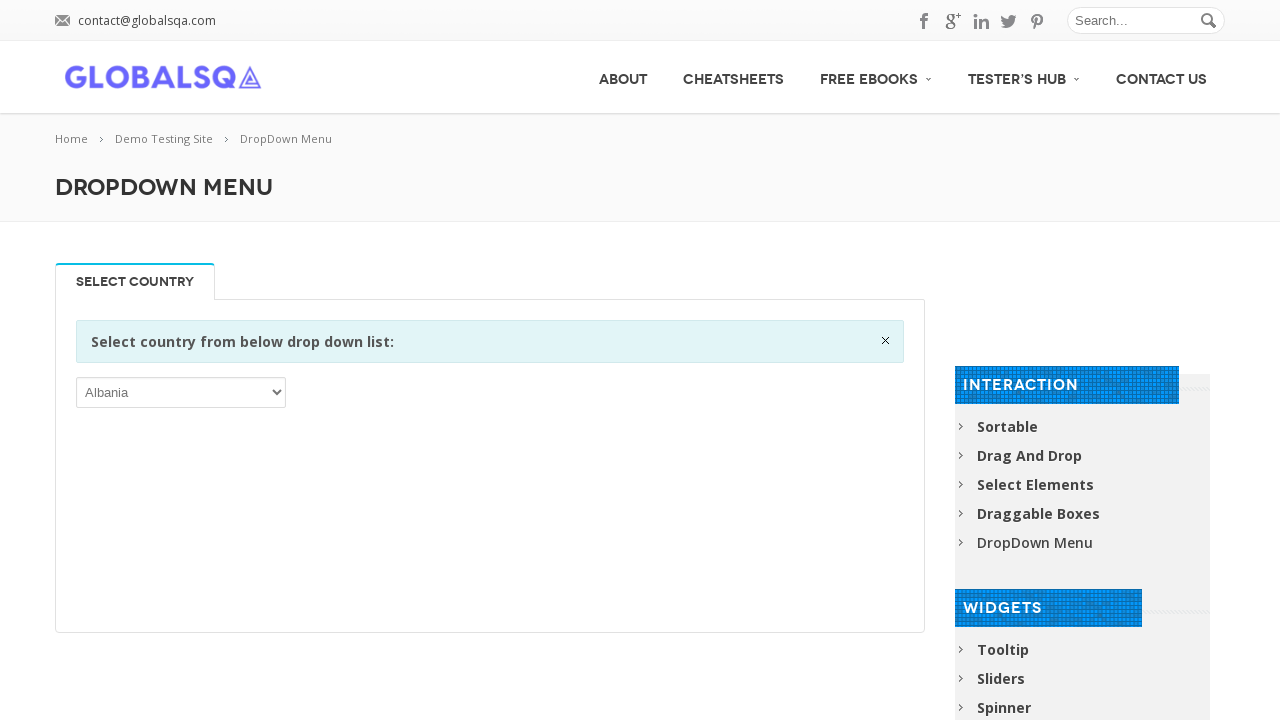

Iterated through dropdown option: Belize
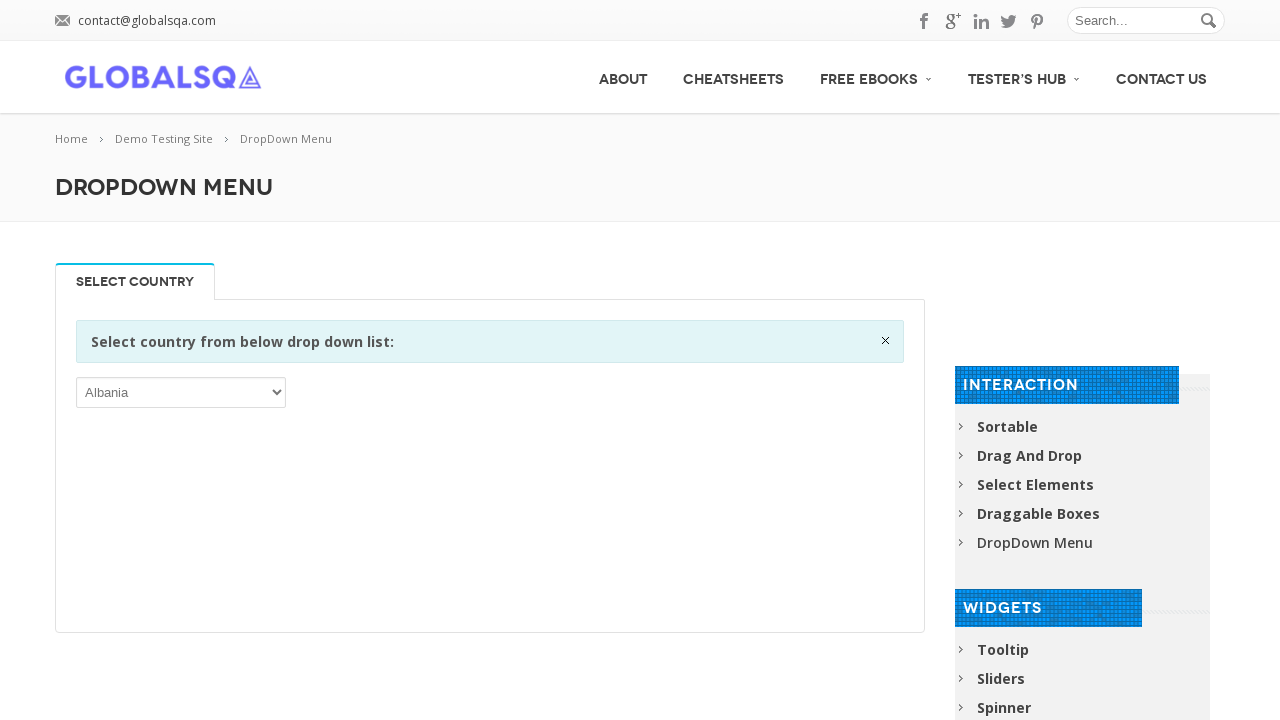

Iterated through dropdown option: Benin
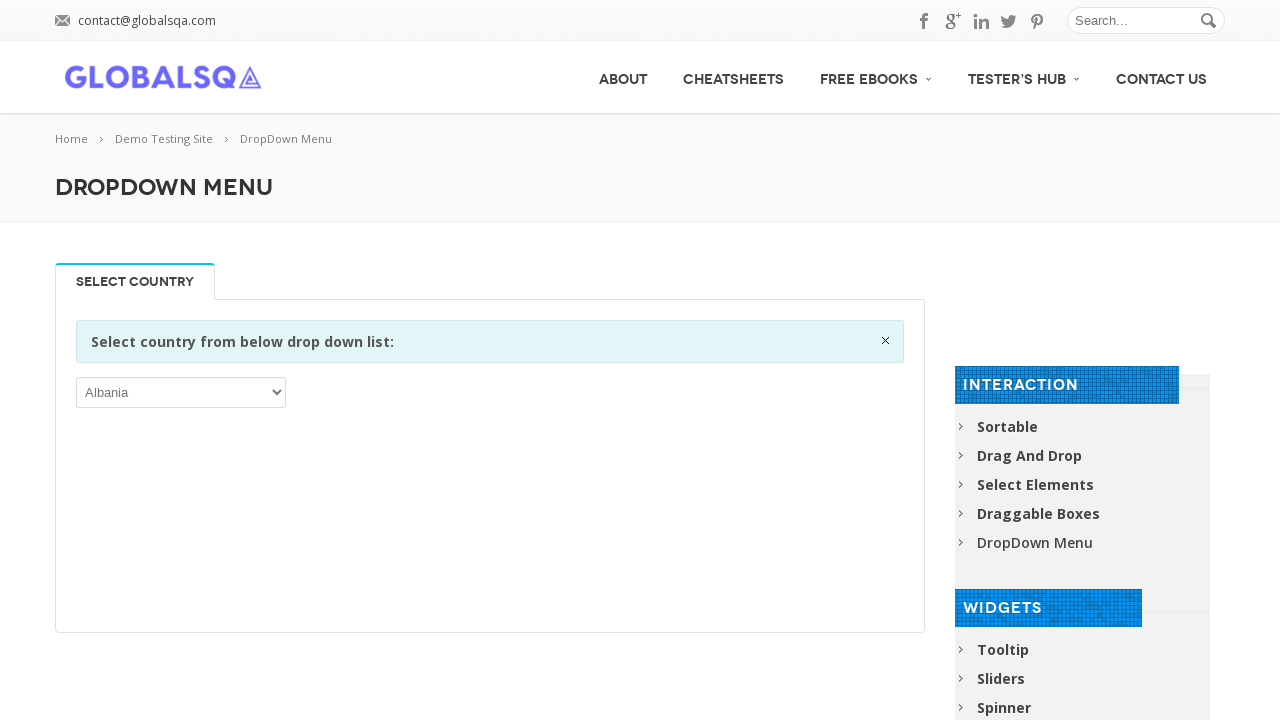

Iterated through dropdown option: Bermuda
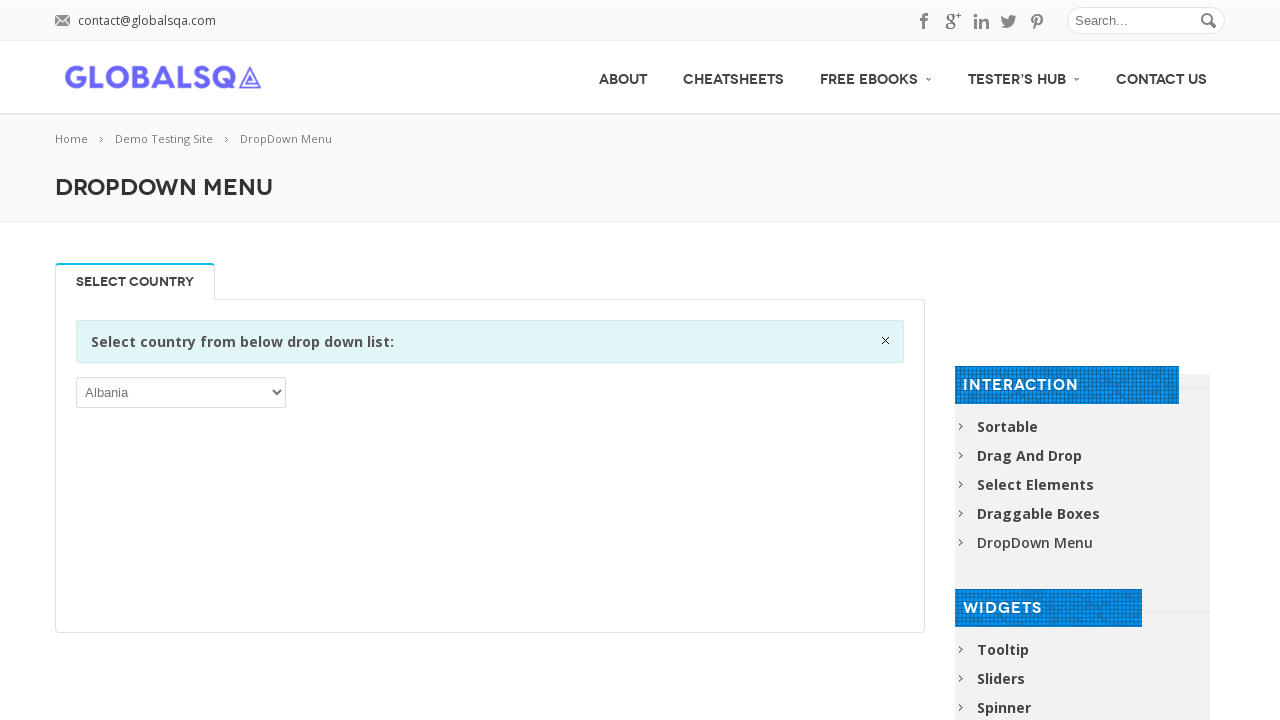

Iterated through dropdown option: Bhutan
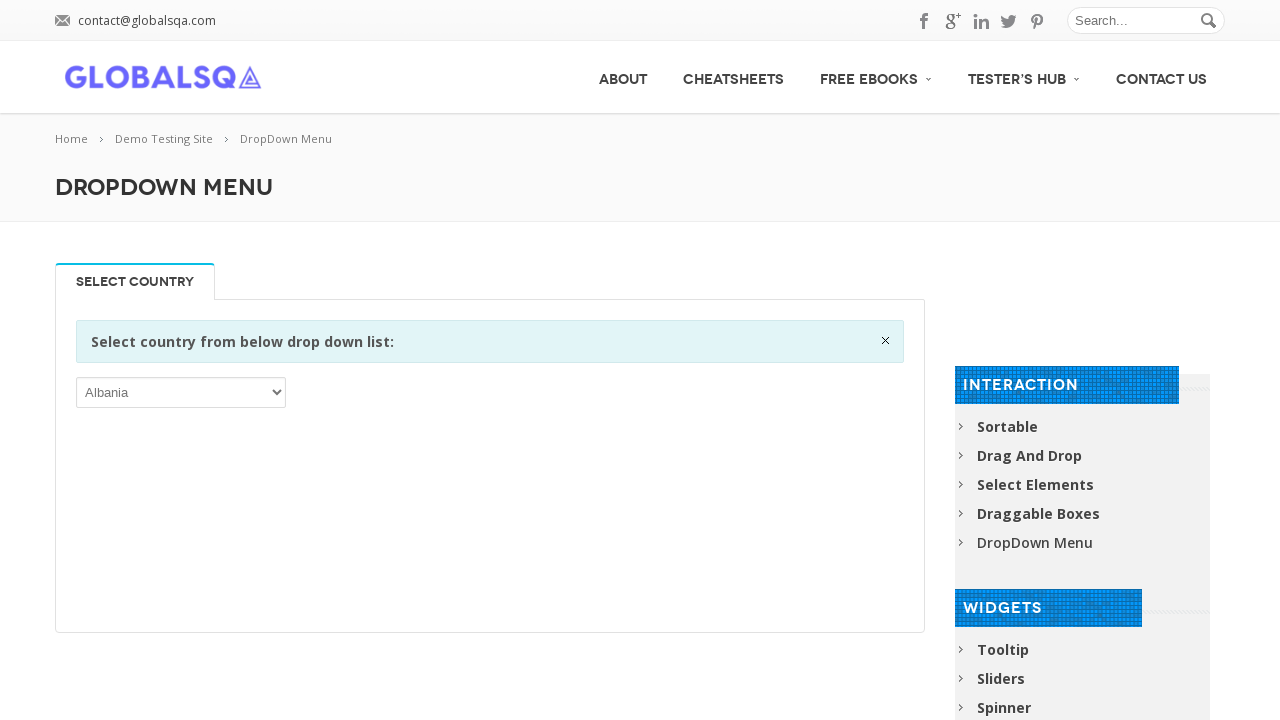

Iterated through dropdown option: Bolivia, Plurinational State of
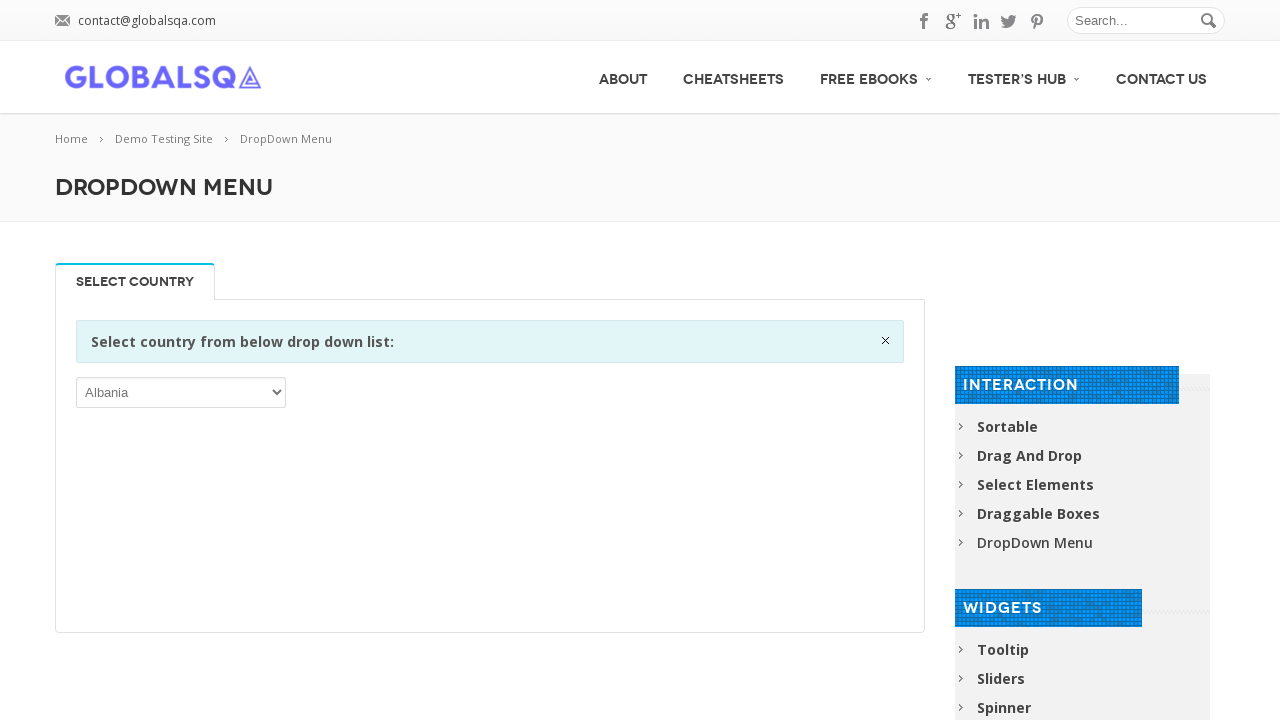

Iterated through dropdown option: Bonaire, Sint Eustatius and Saba
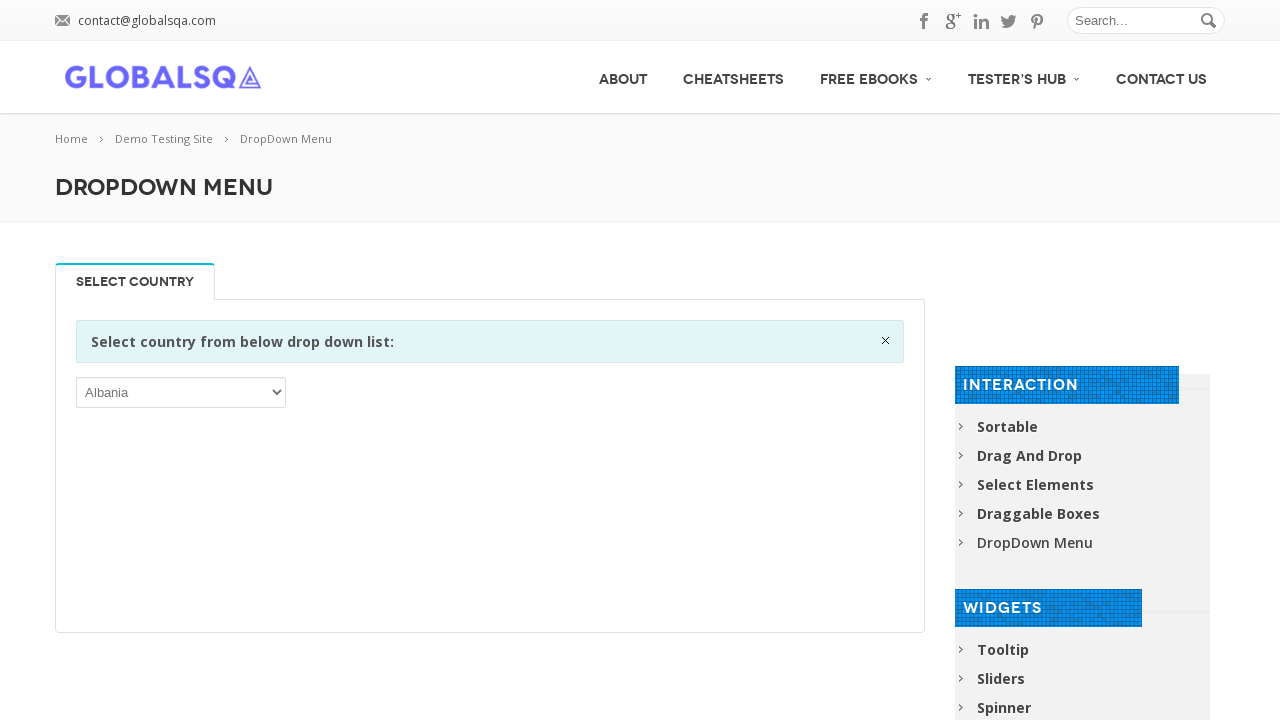

Iterated through dropdown option: Bosnia and Herzegovina
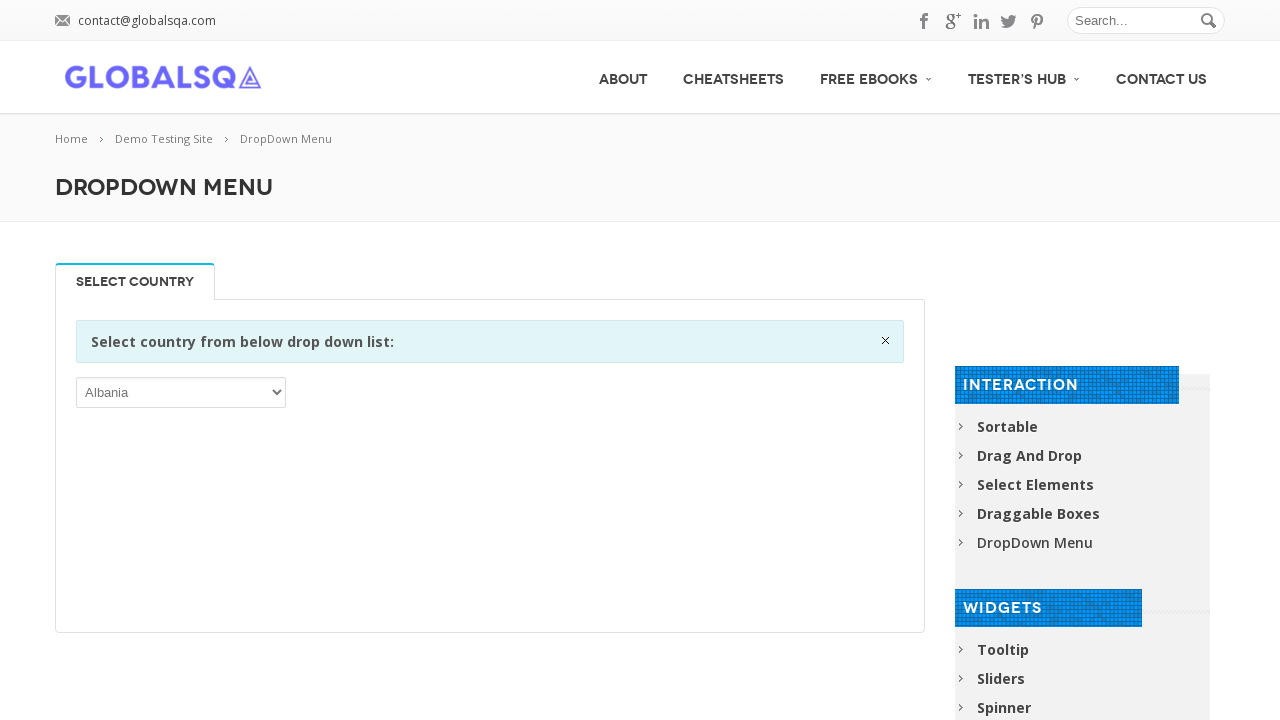

Iterated through dropdown option: Botswana
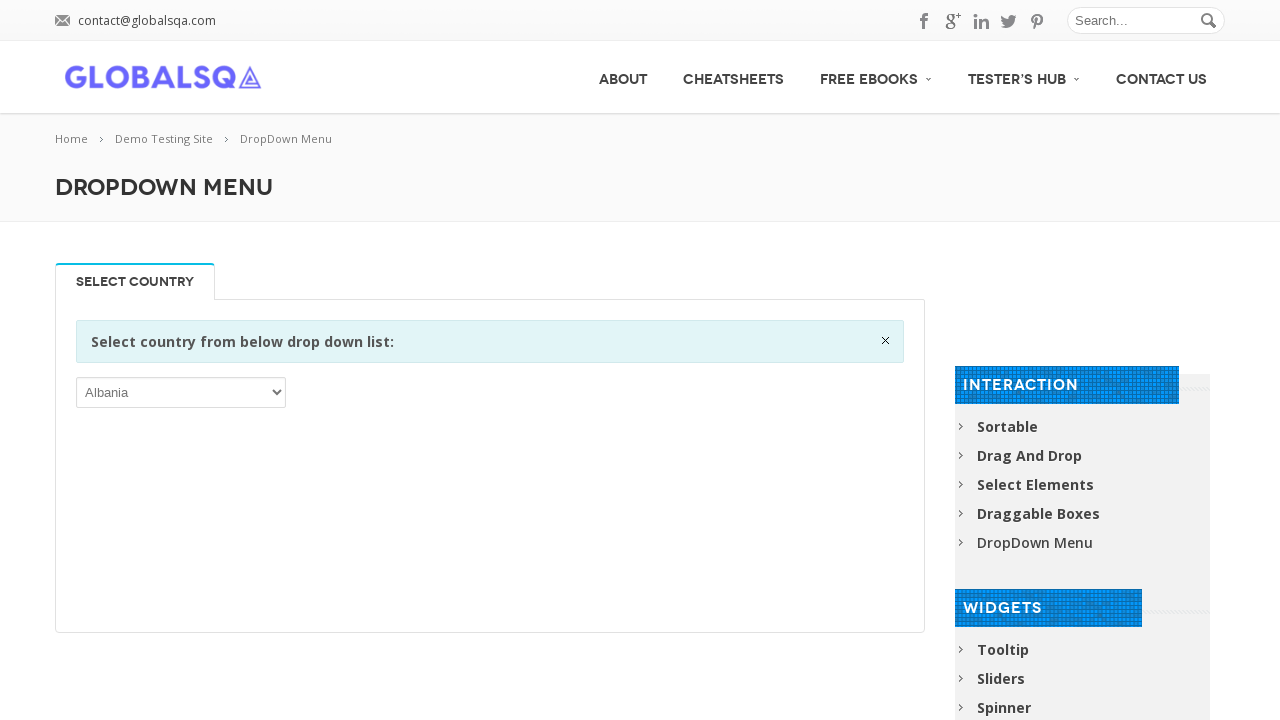

Iterated through dropdown option: Bouvet Island
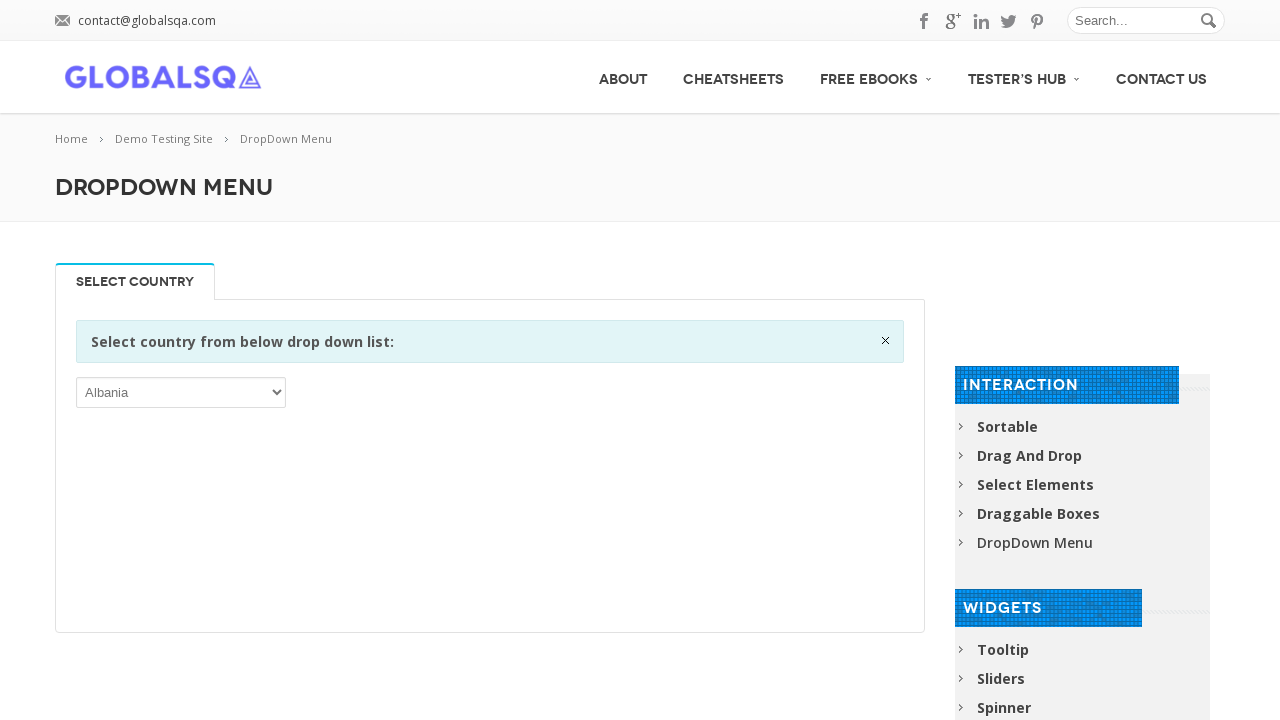

Iterated through dropdown option: Brazil
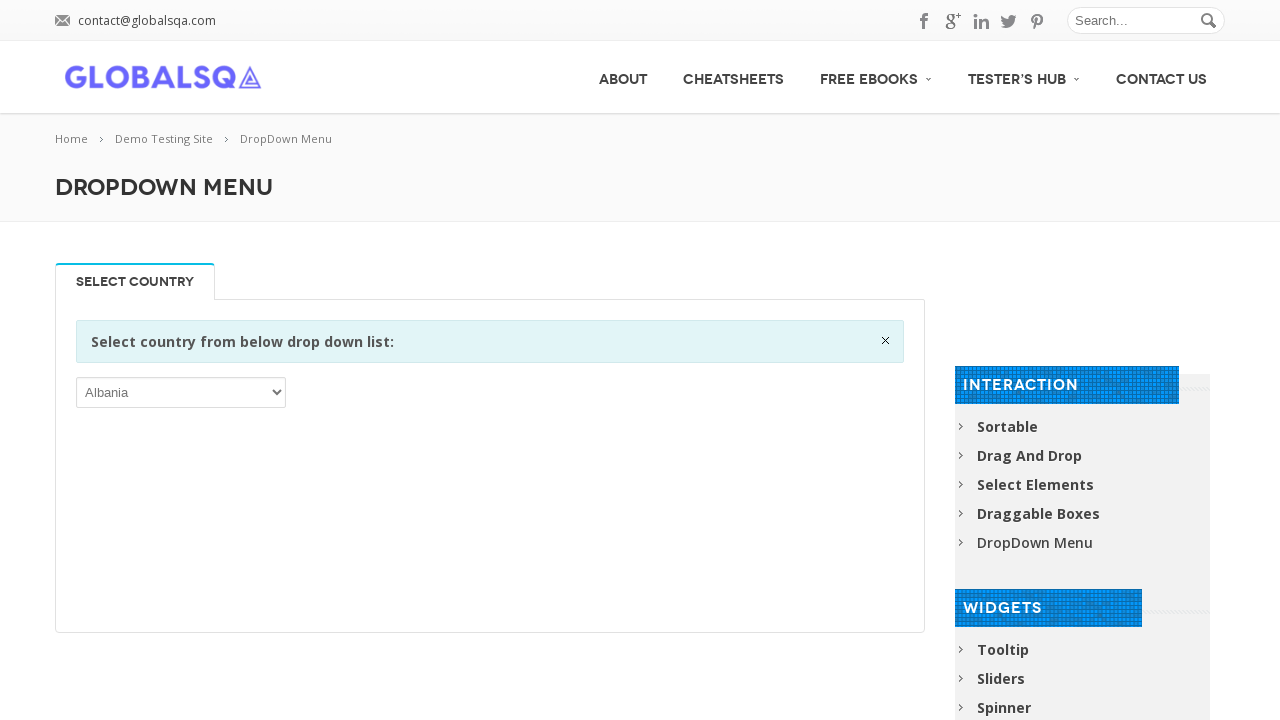

Iterated through dropdown option: British Indian Ocean Territory
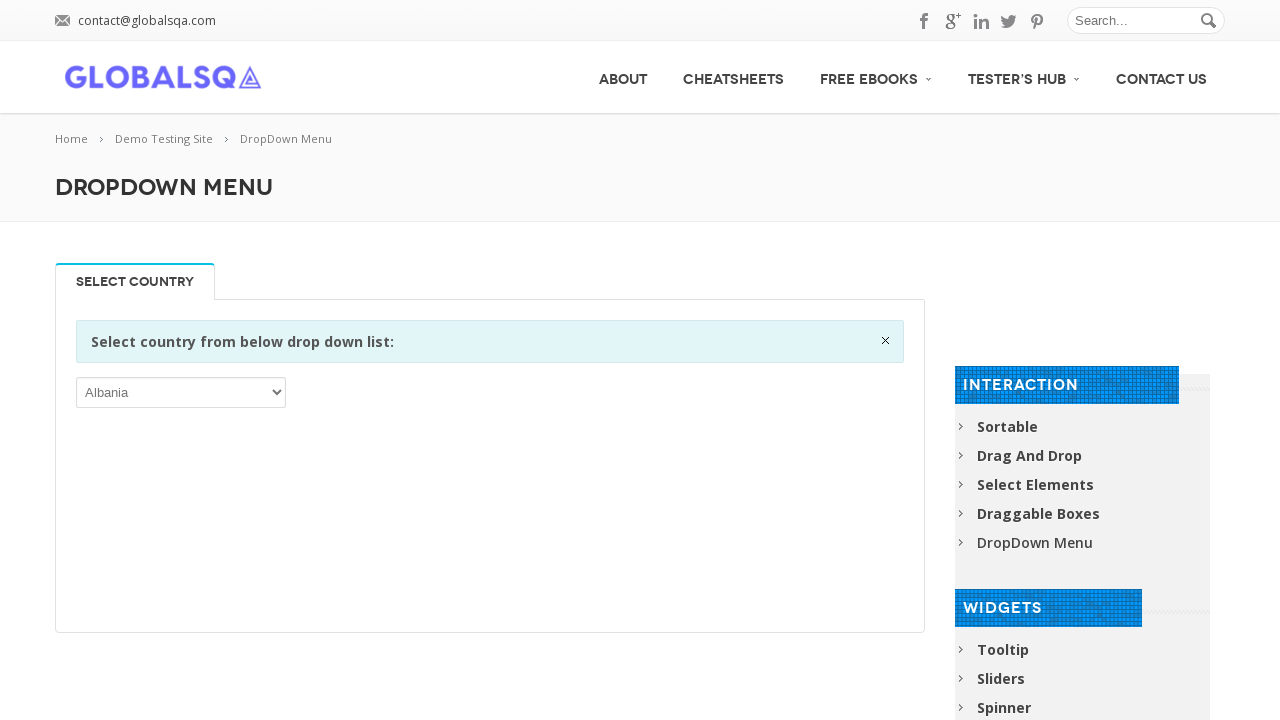

Iterated through dropdown option: Brunei Darussalam
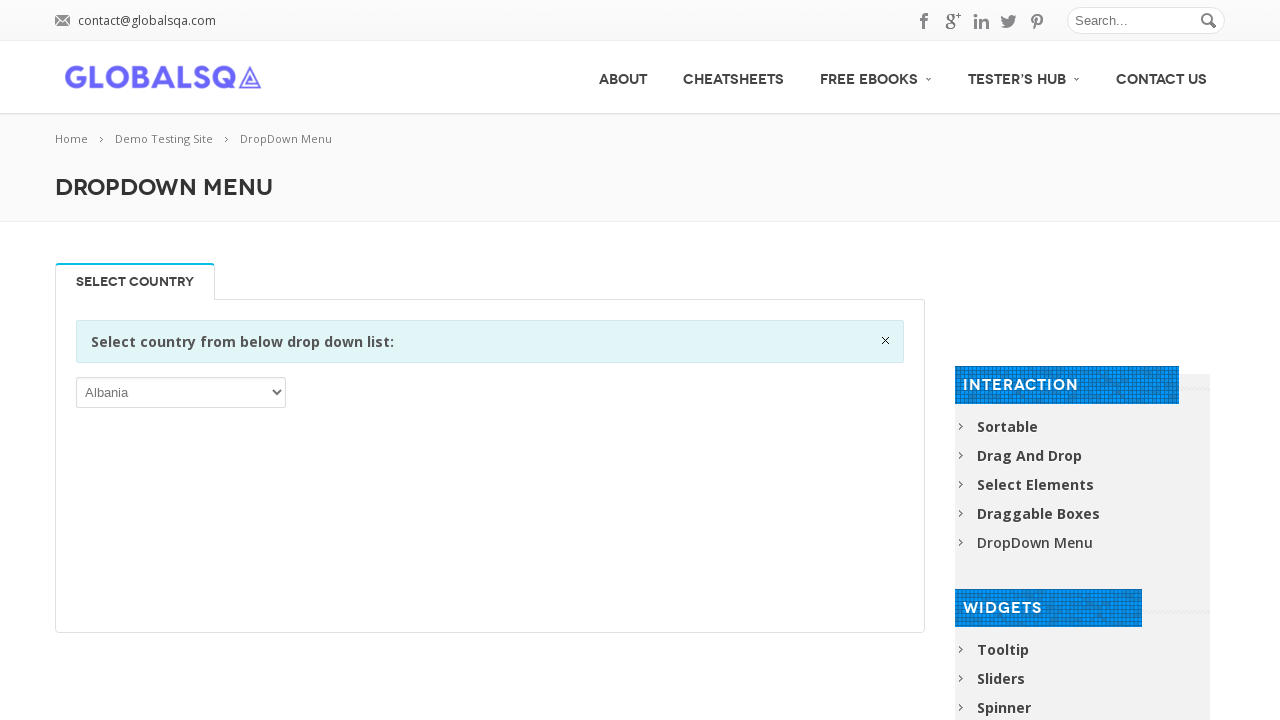

Iterated through dropdown option: Bulgaria
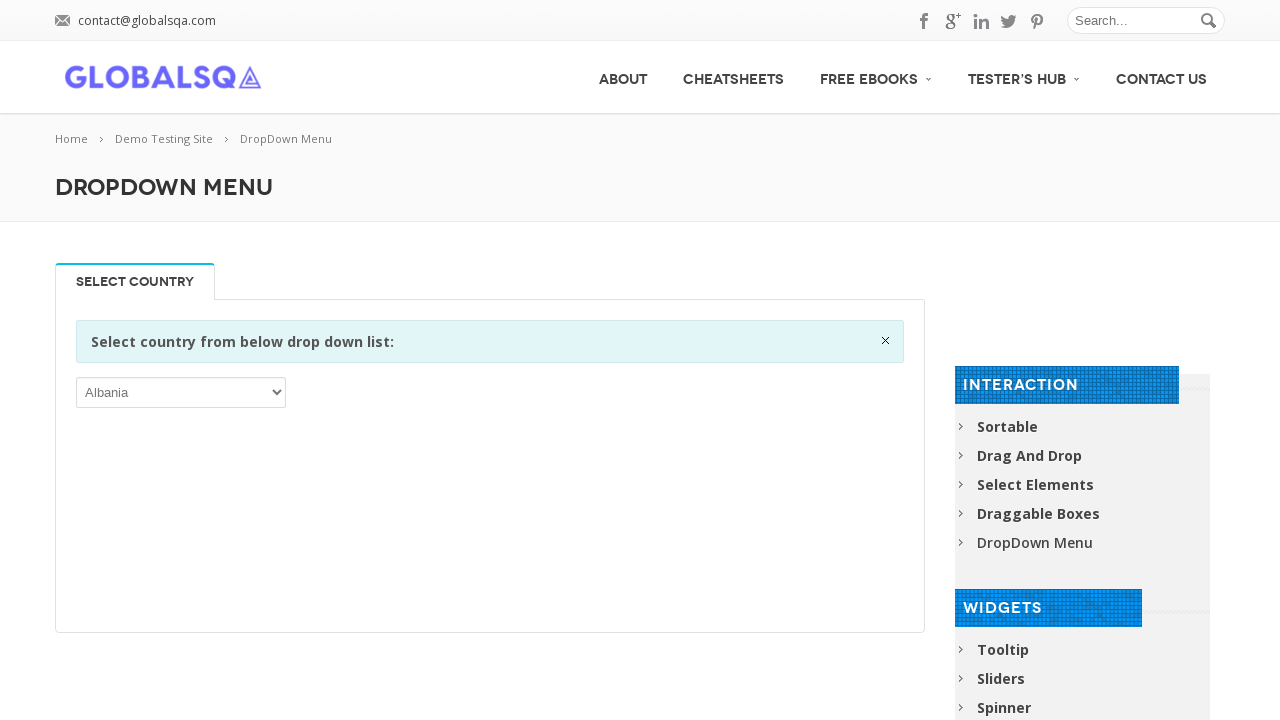

Iterated through dropdown option: Burkina Faso
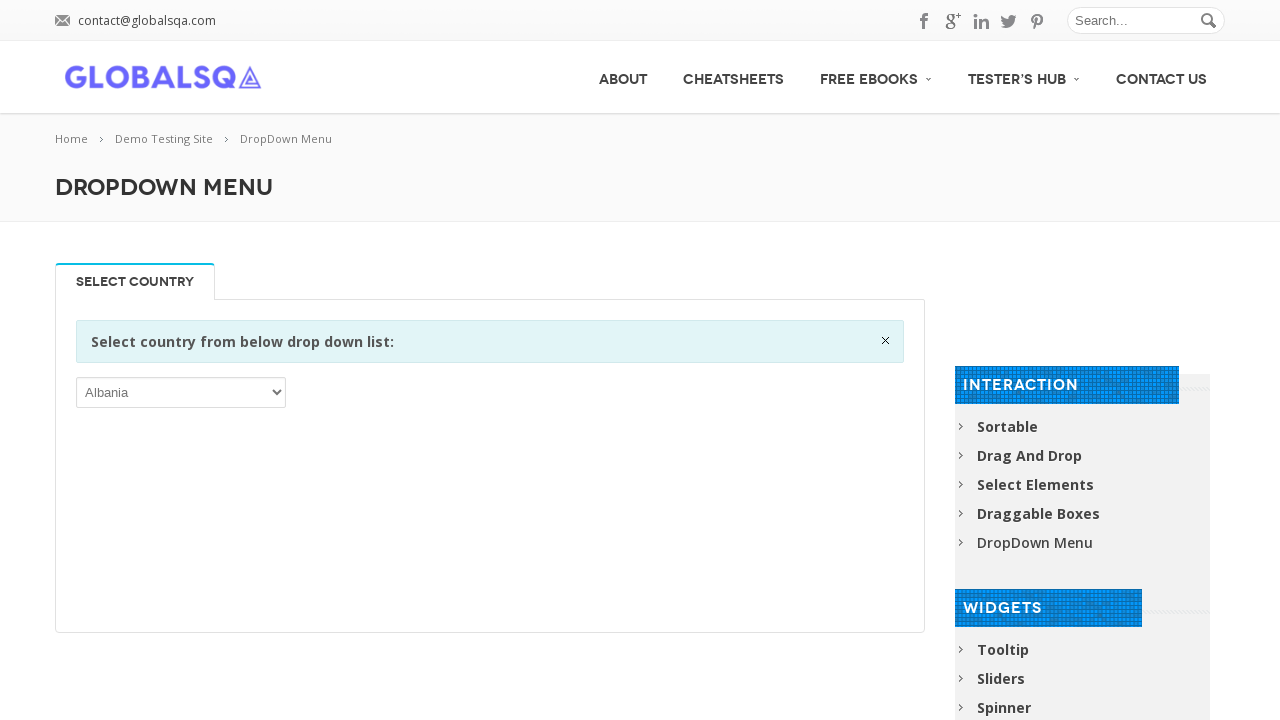

Iterated through dropdown option: Burundi
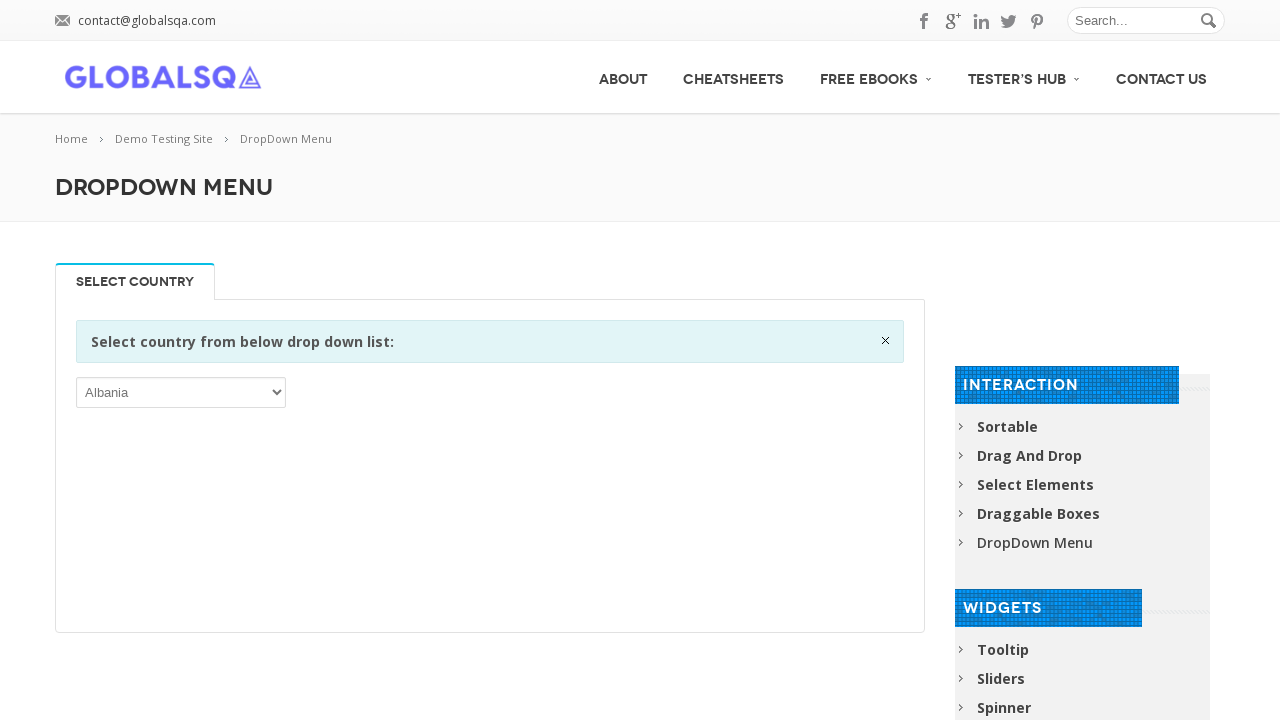

Iterated through dropdown option: Cambodia
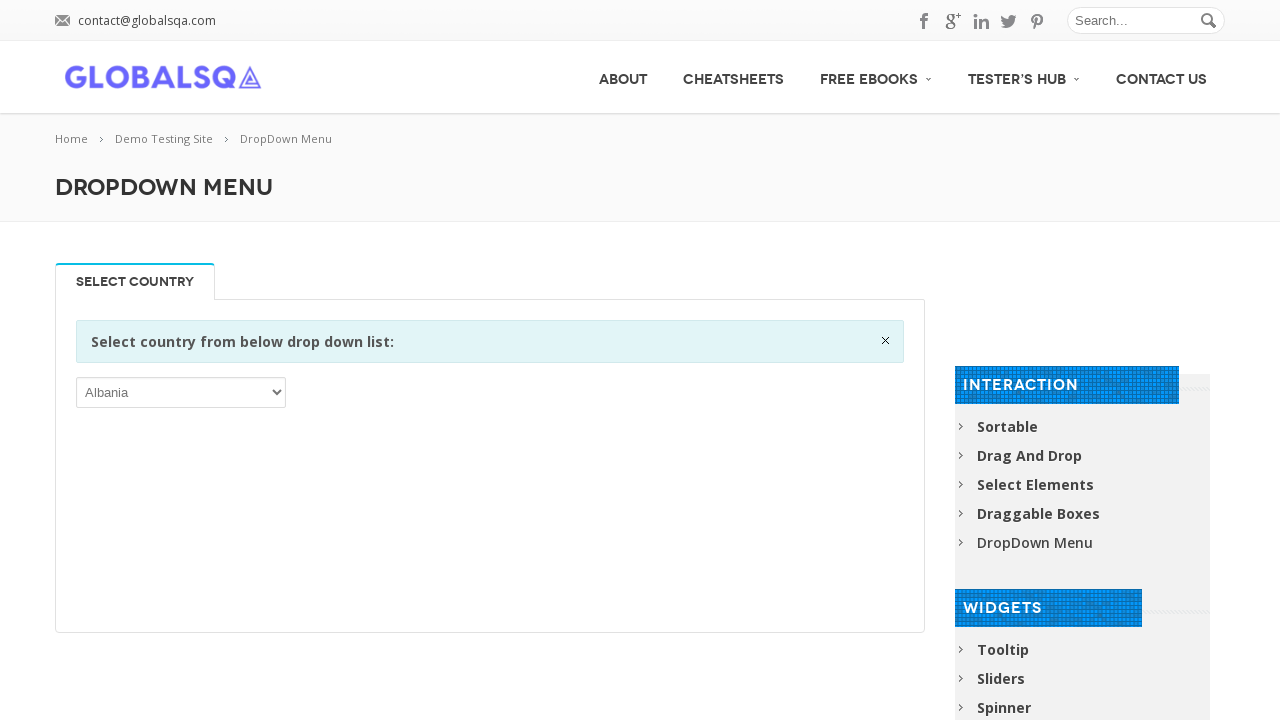

Iterated through dropdown option: Cameroon
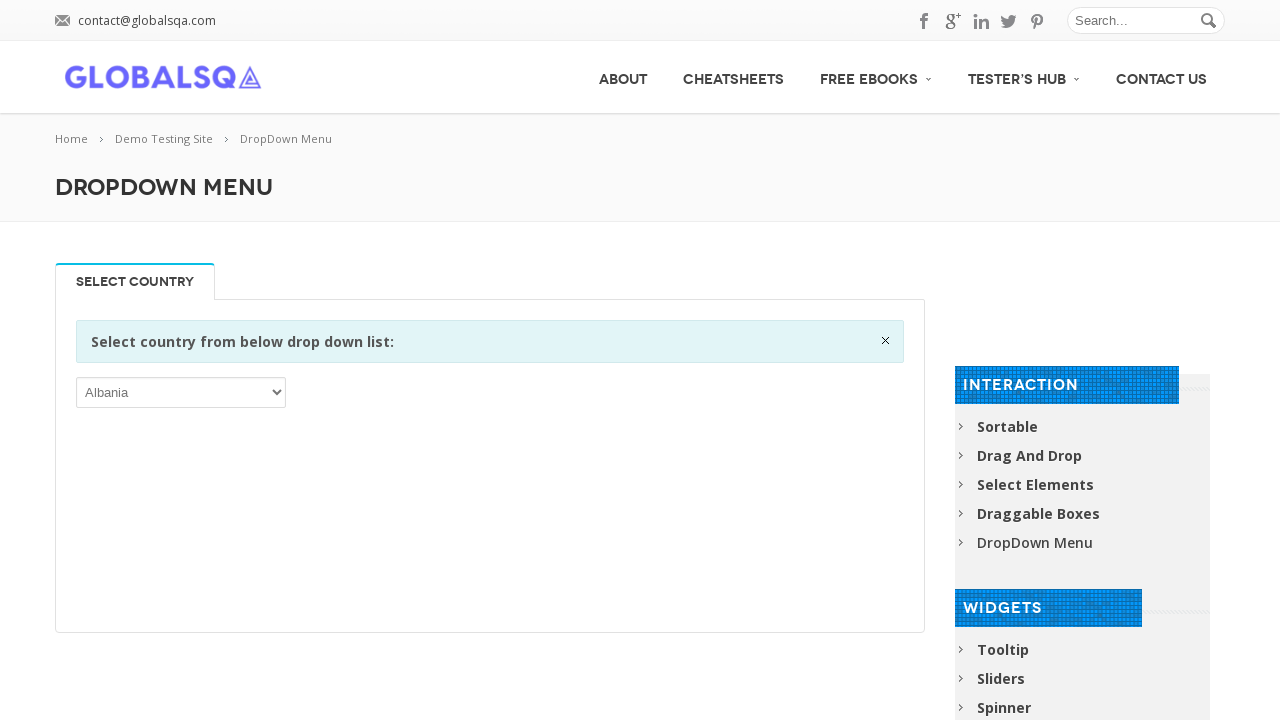

Iterated through dropdown option: Canada
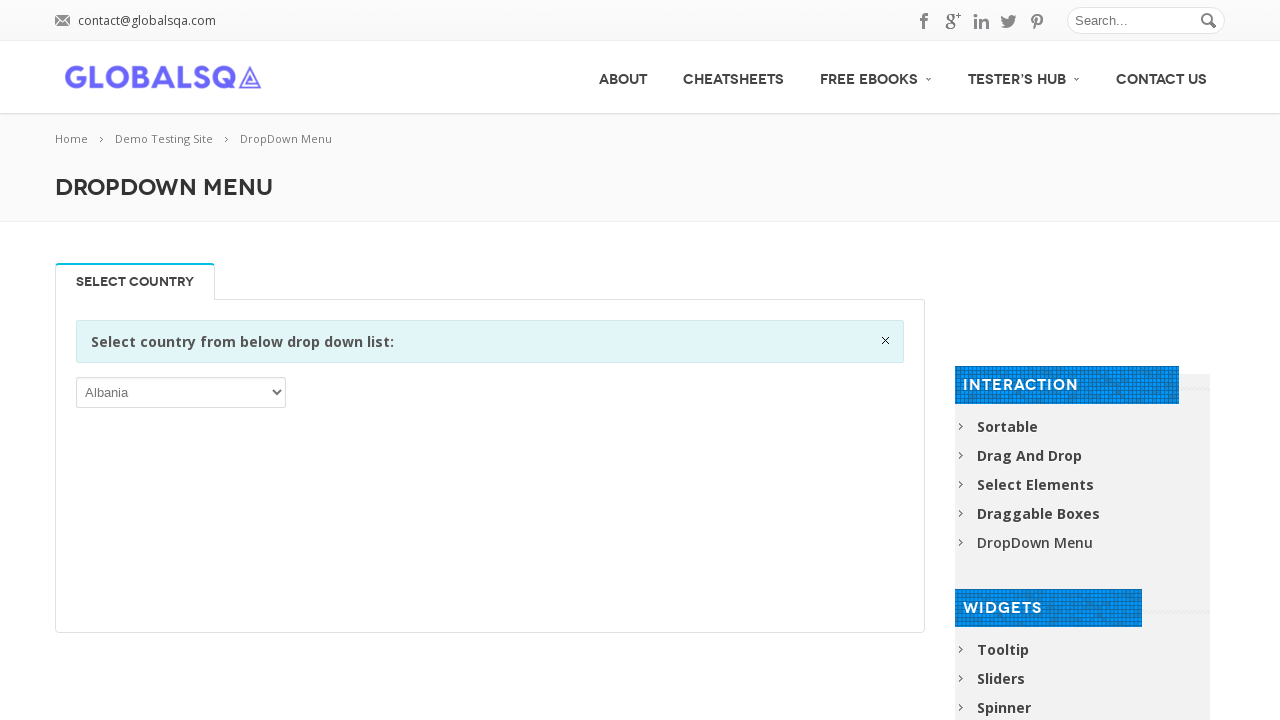

Iterated through dropdown option: Cape Verde
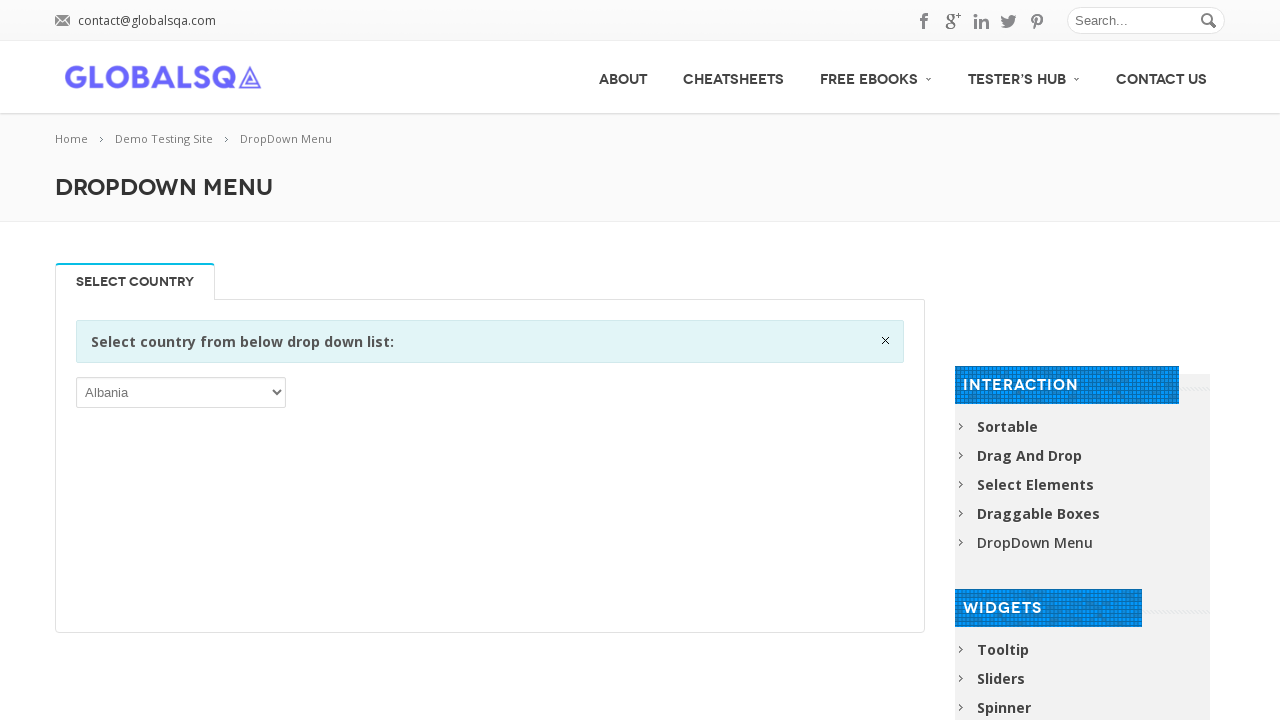

Iterated through dropdown option: Cayman Islands
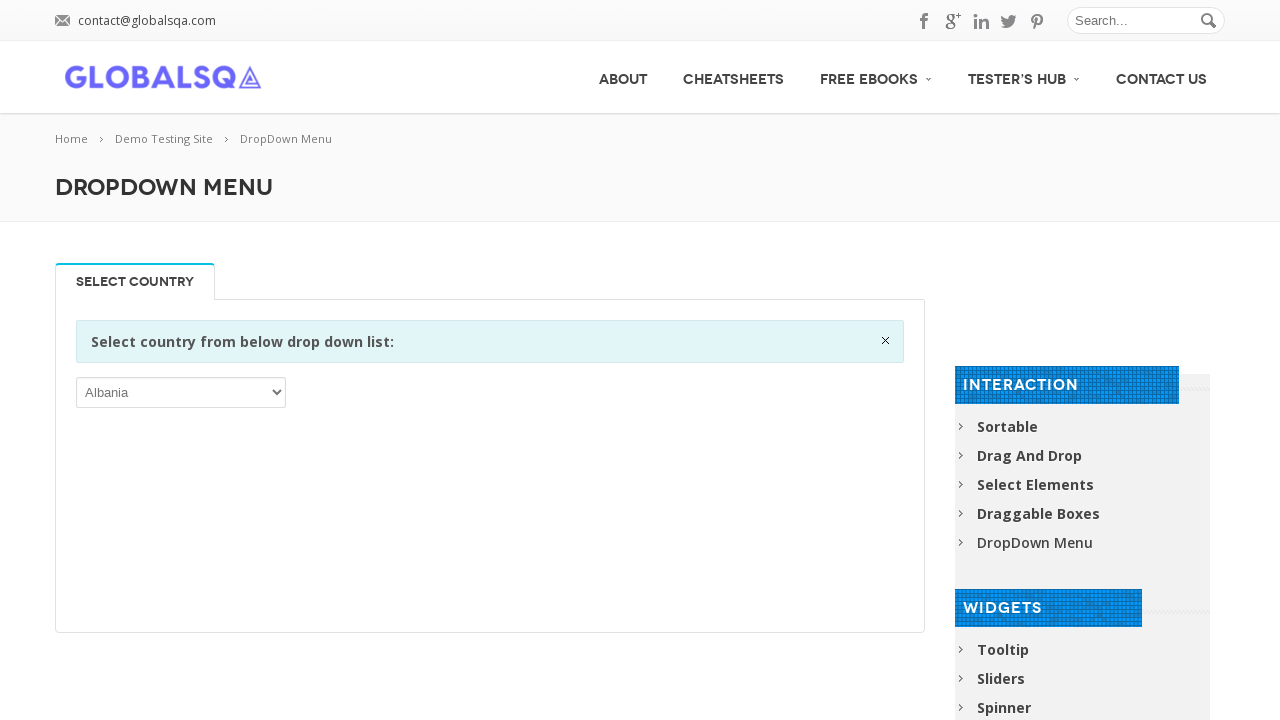

Iterated through dropdown option: Central African Republic
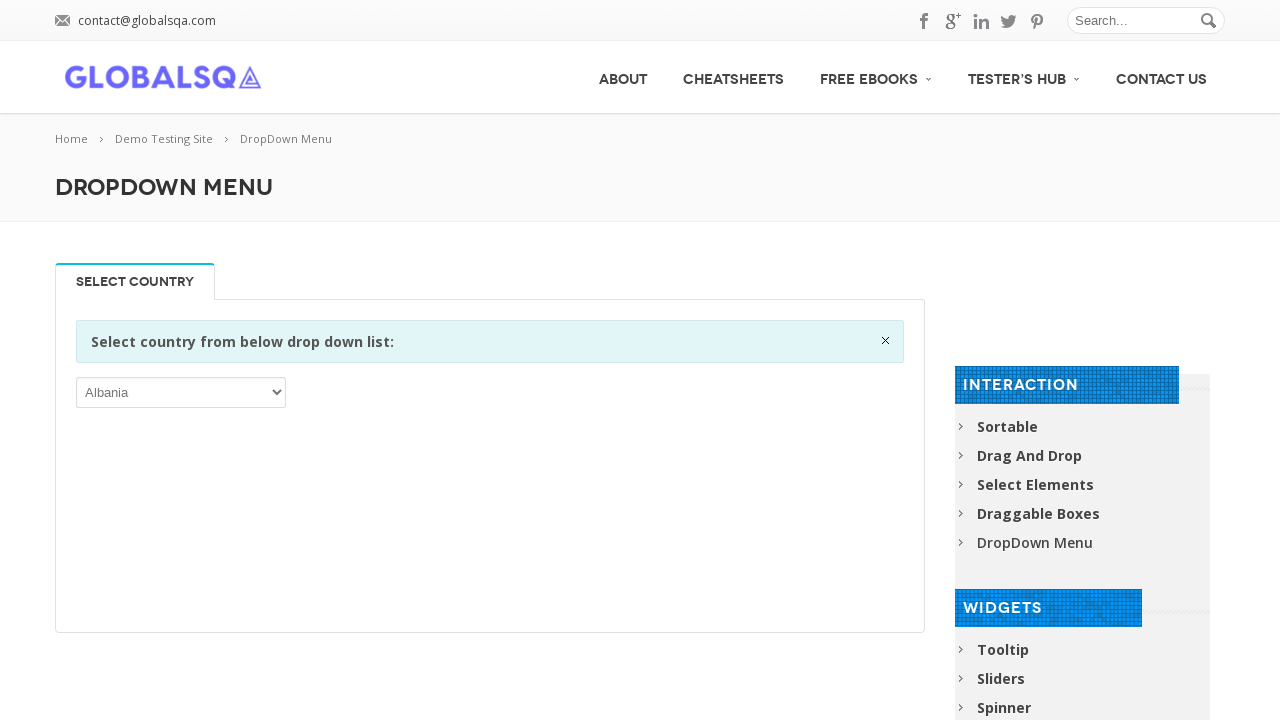

Iterated through dropdown option: Chad
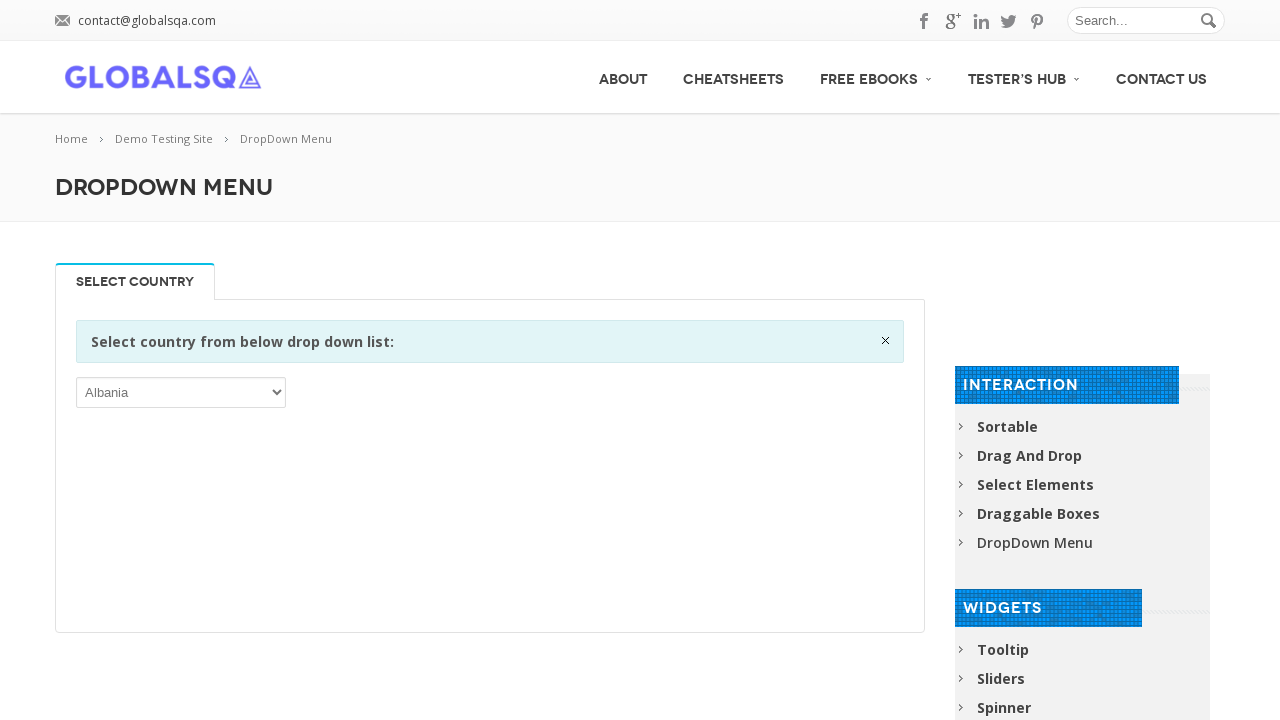

Iterated through dropdown option: Chile
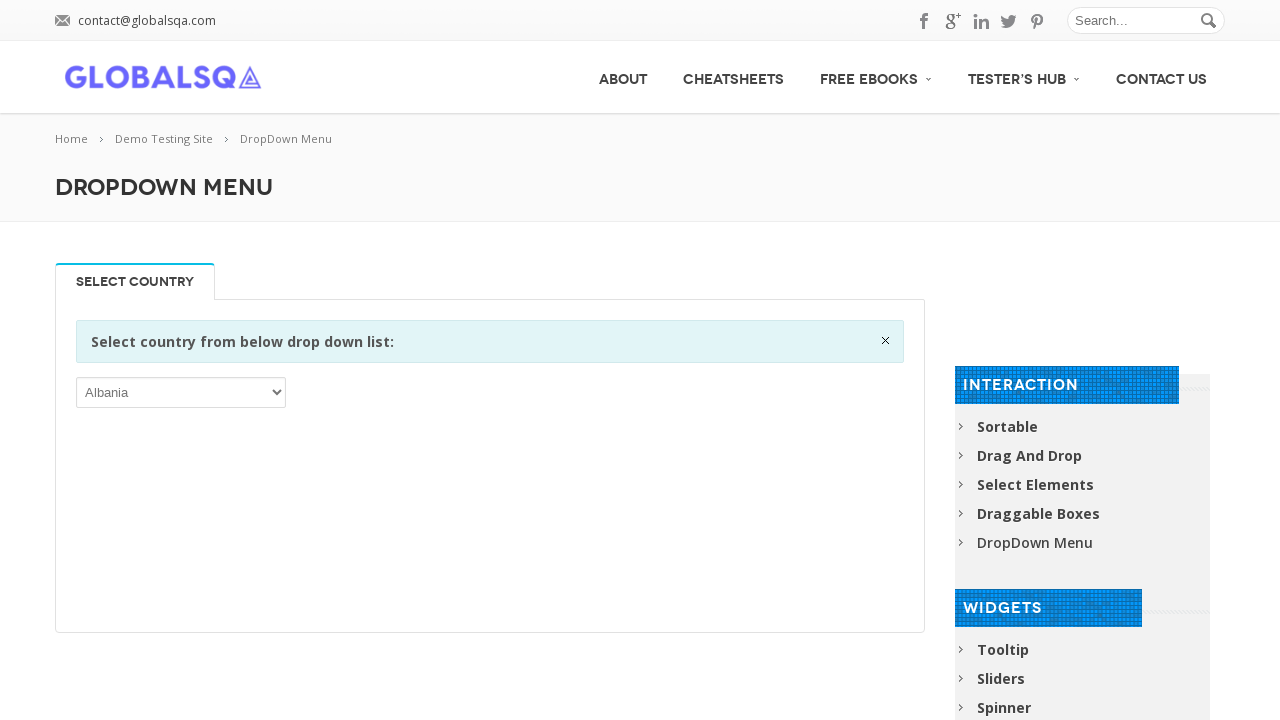

Iterated through dropdown option: China
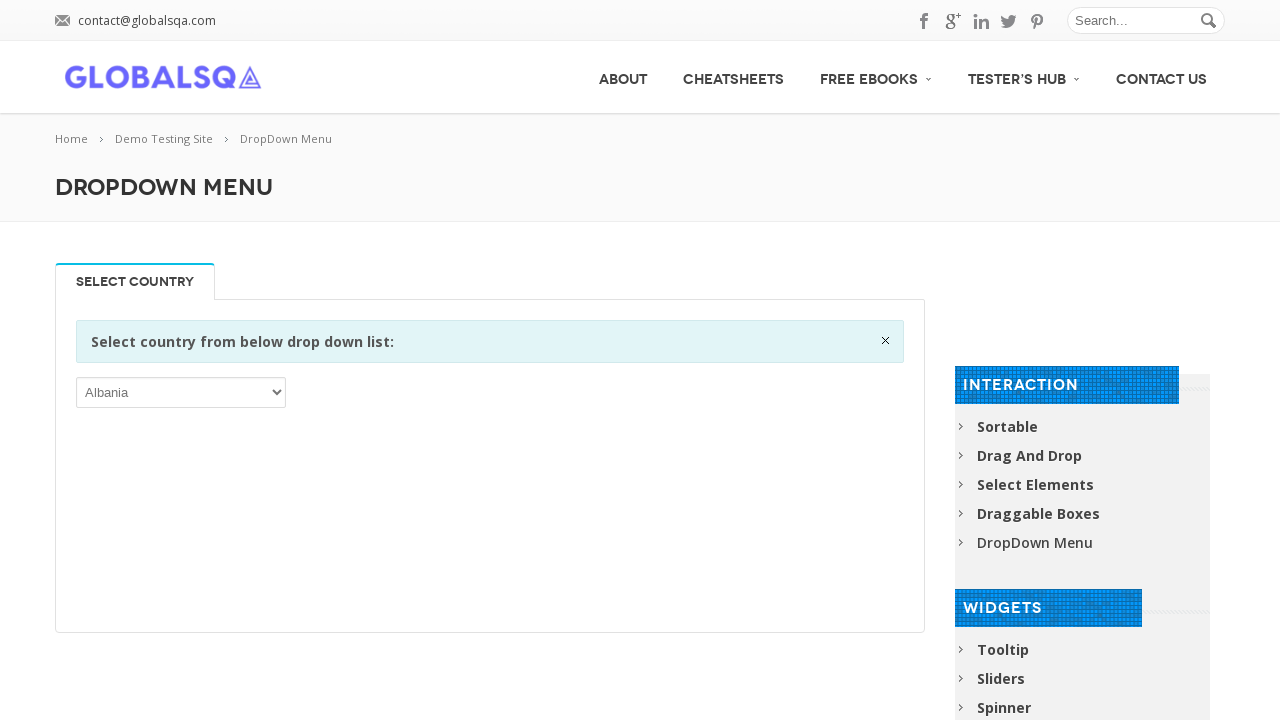

Iterated through dropdown option: Christmas Island
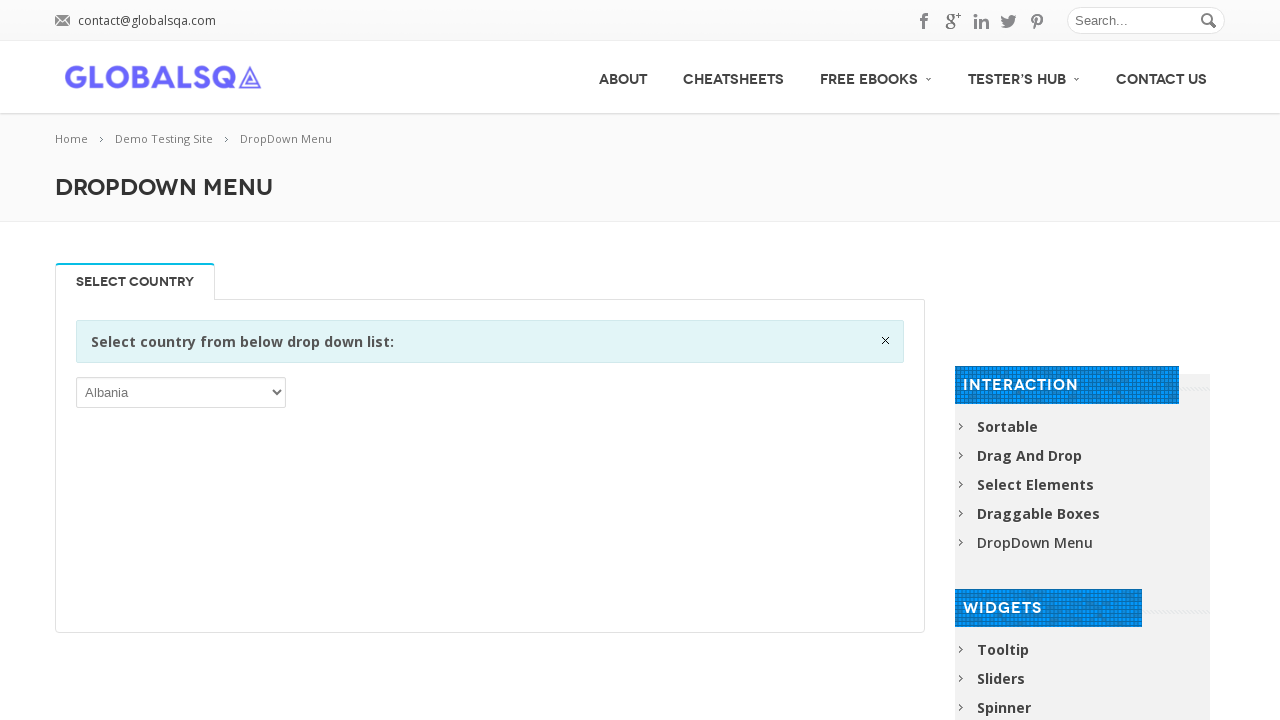

Iterated through dropdown option: Cocos (Keeling) Islands
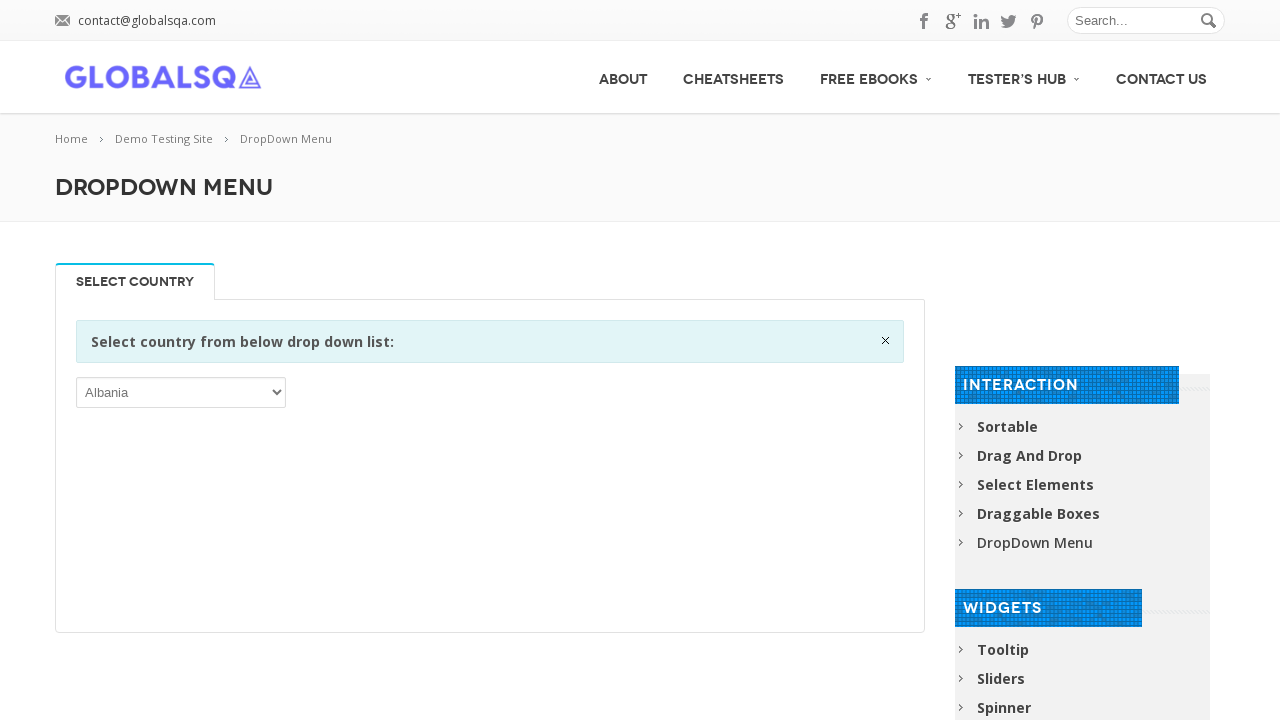

Iterated through dropdown option: Colombia
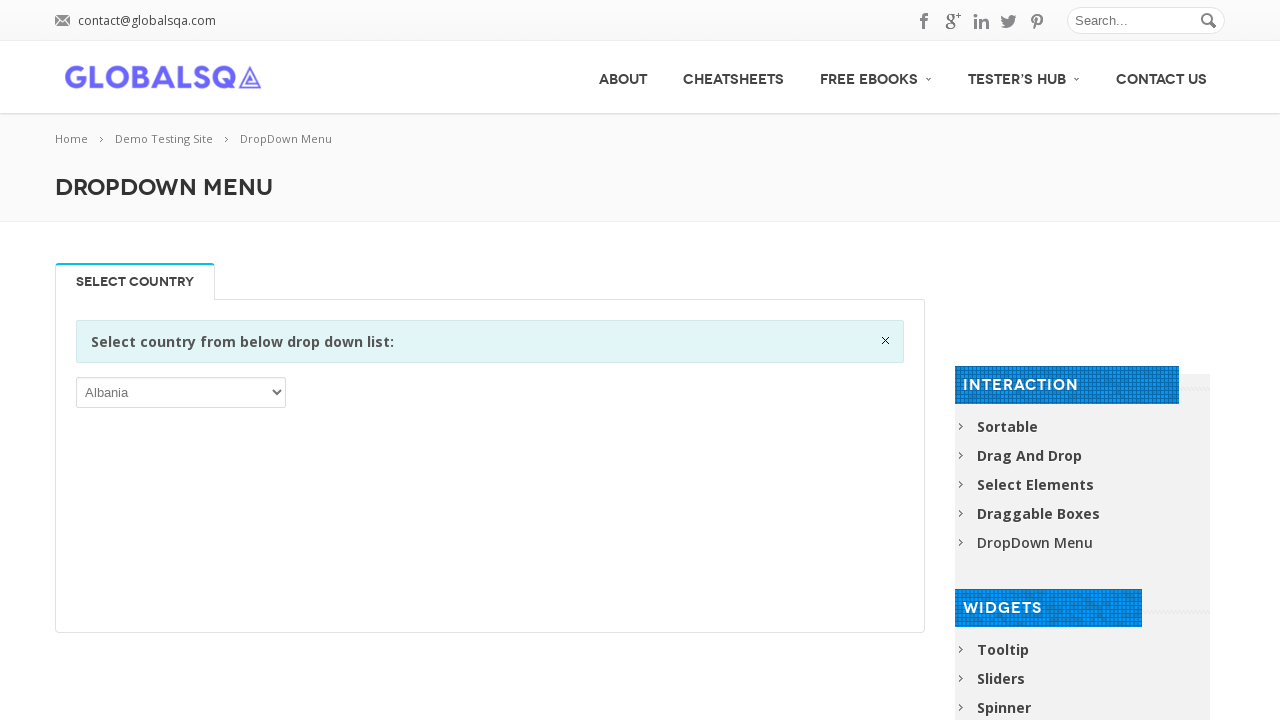

Iterated through dropdown option: Comoros
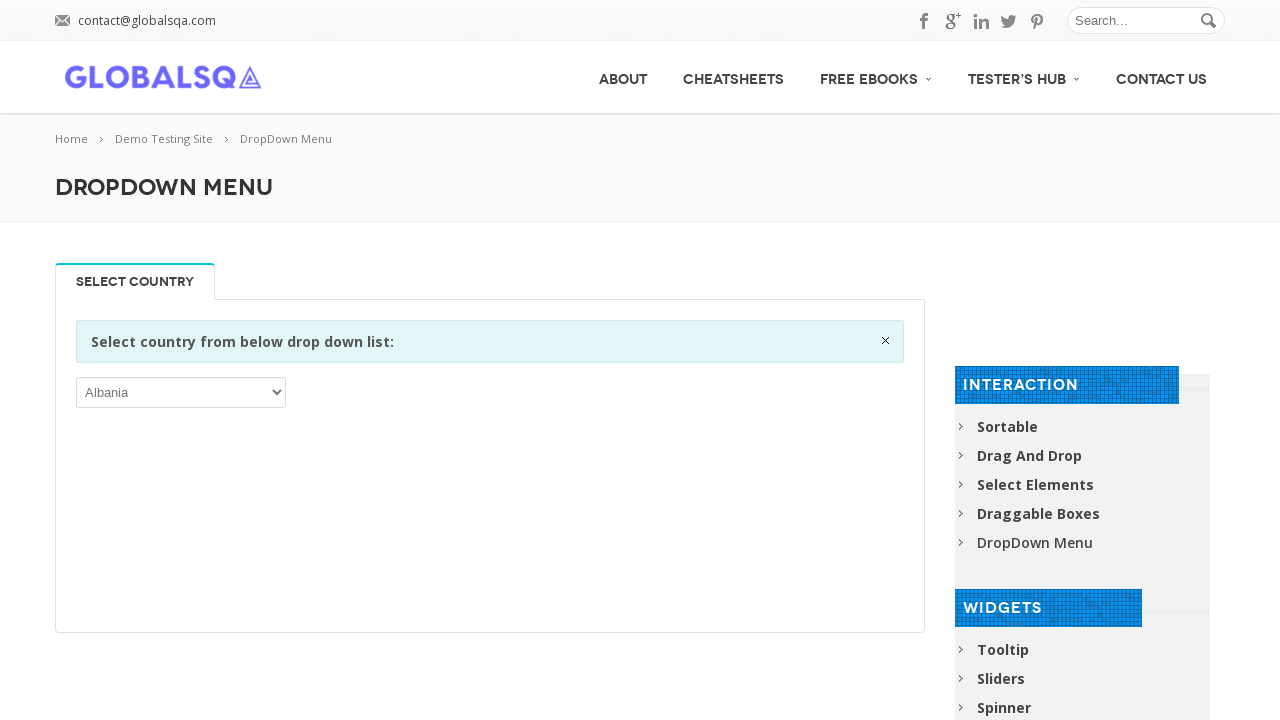

Iterated through dropdown option: Congo
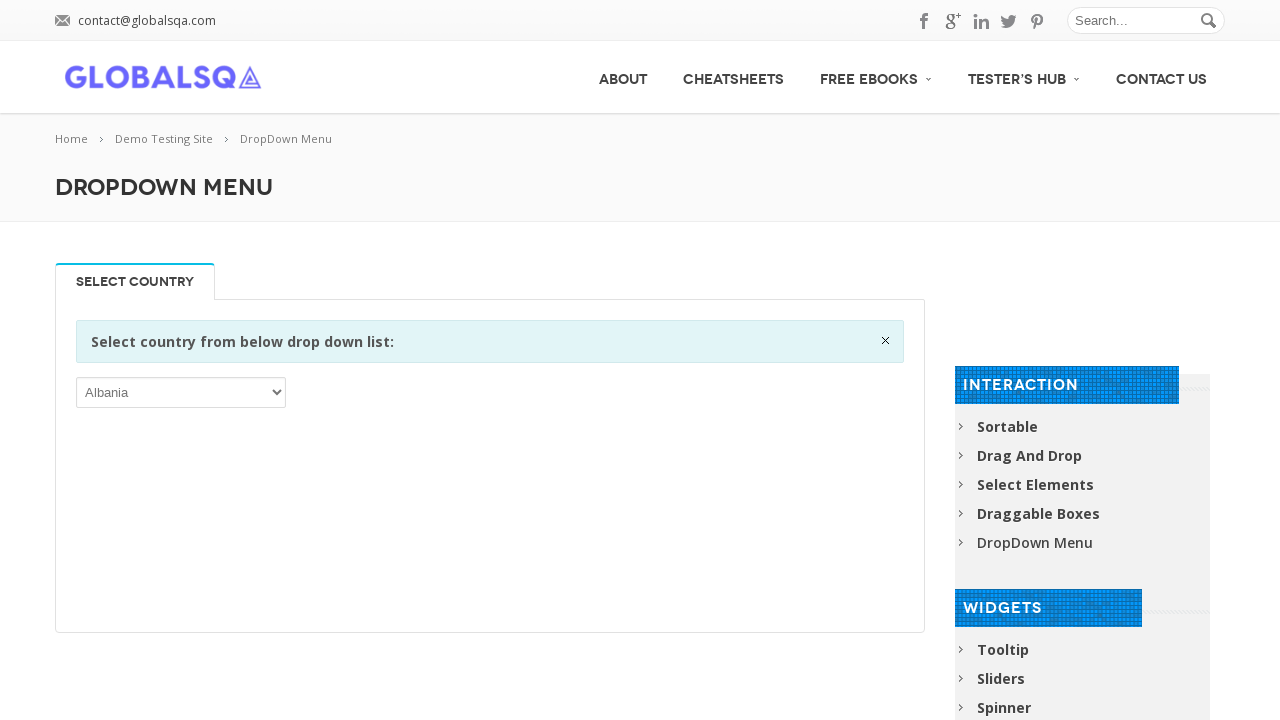

Iterated through dropdown option: Congo, the Democratic Republic of the
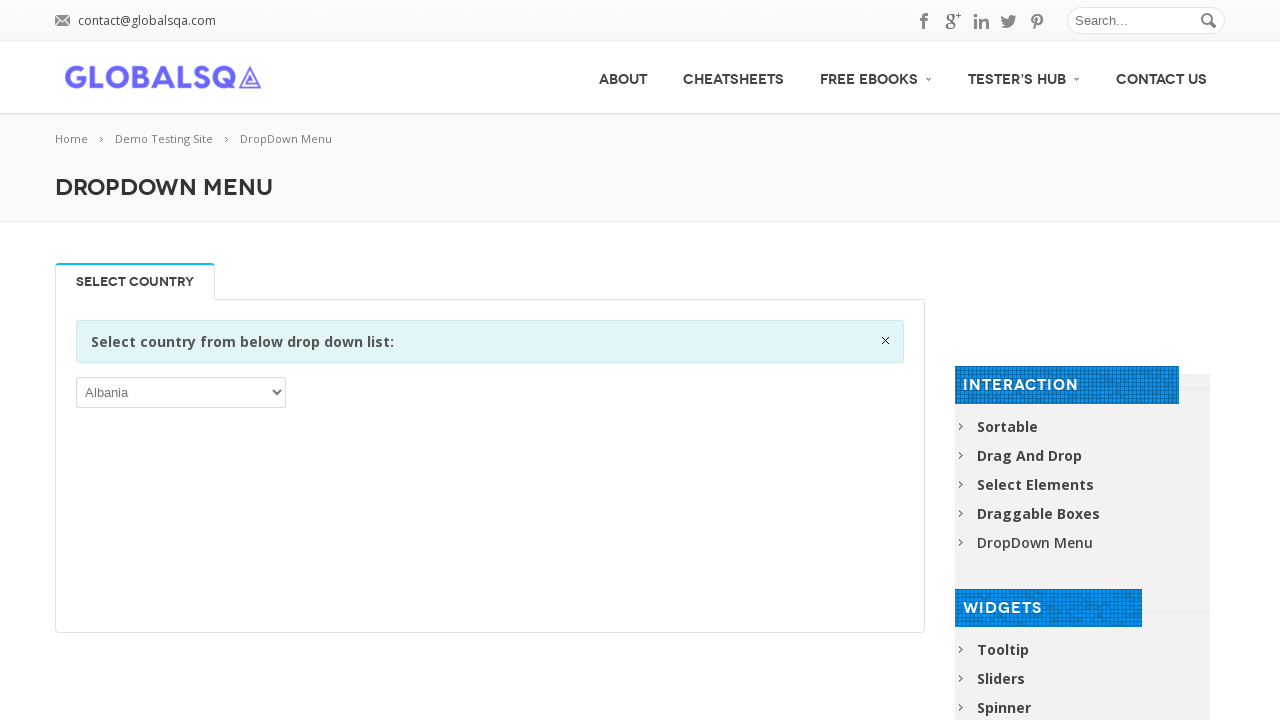

Iterated through dropdown option: Cook Islands
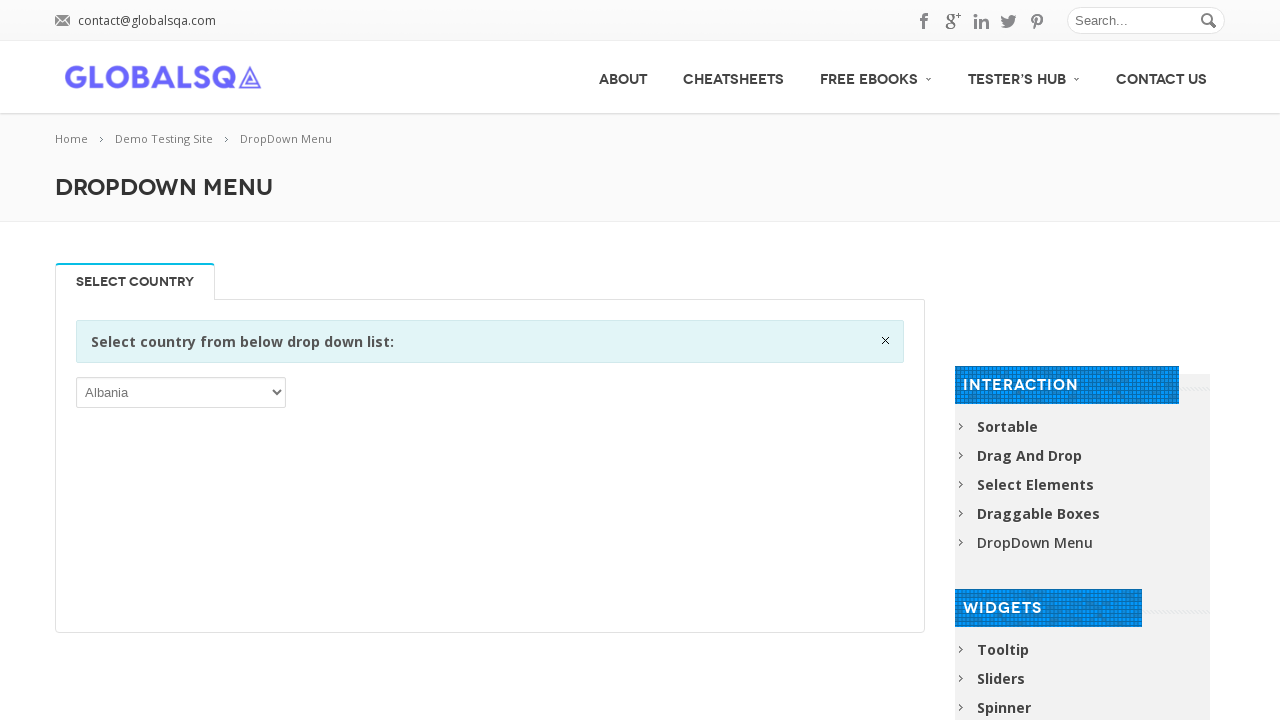

Iterated through dropdown option: Costa Rica
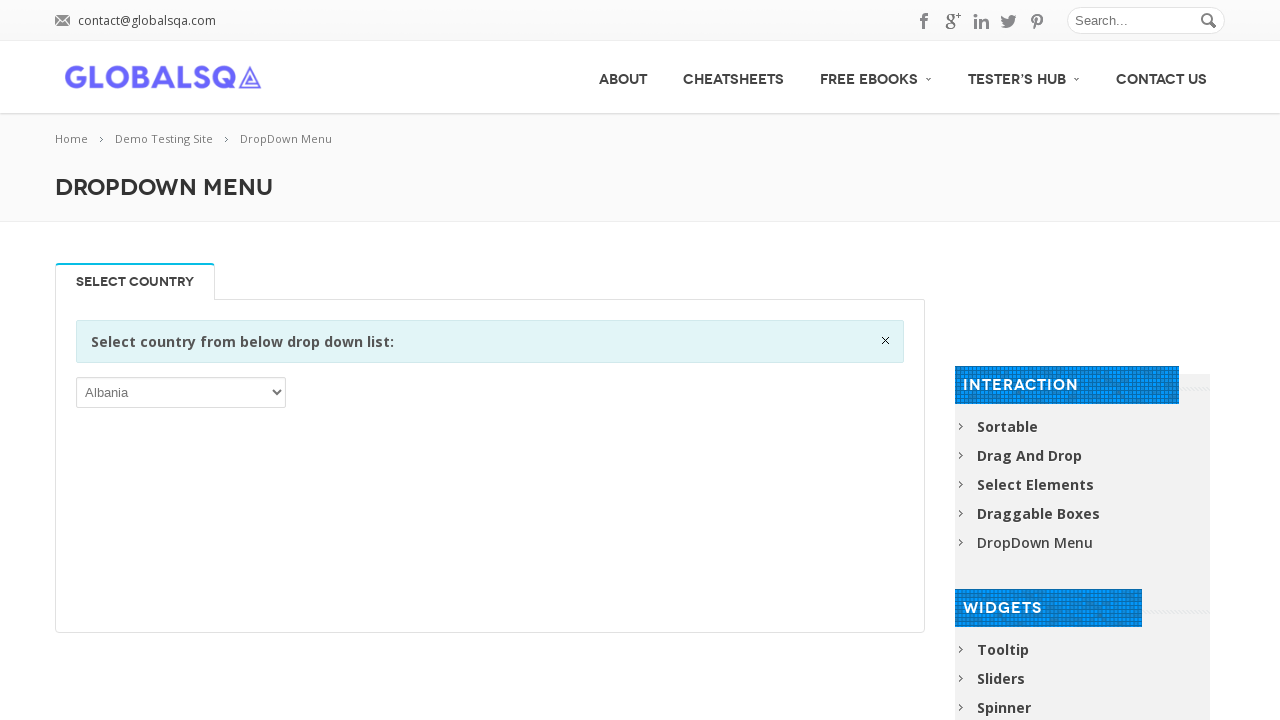

Iterated through dropdown option: Côte d’Ivoire
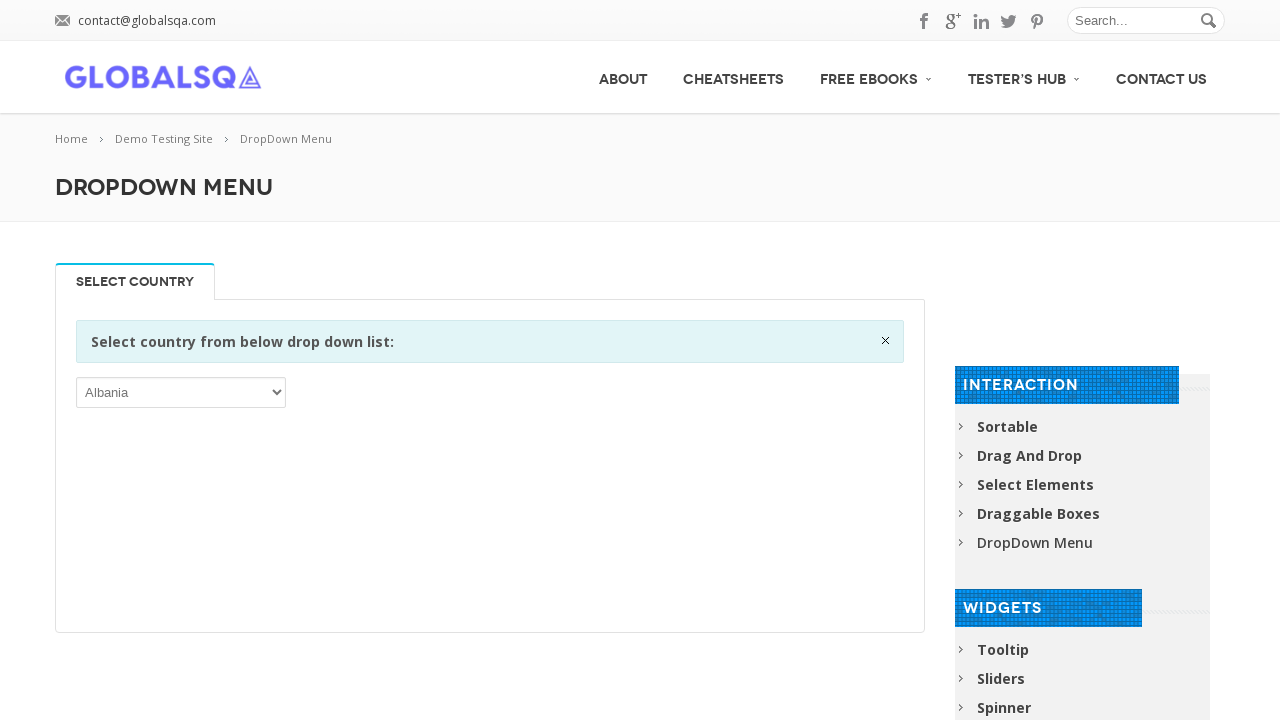

Iterated through dropdown option: Croatia
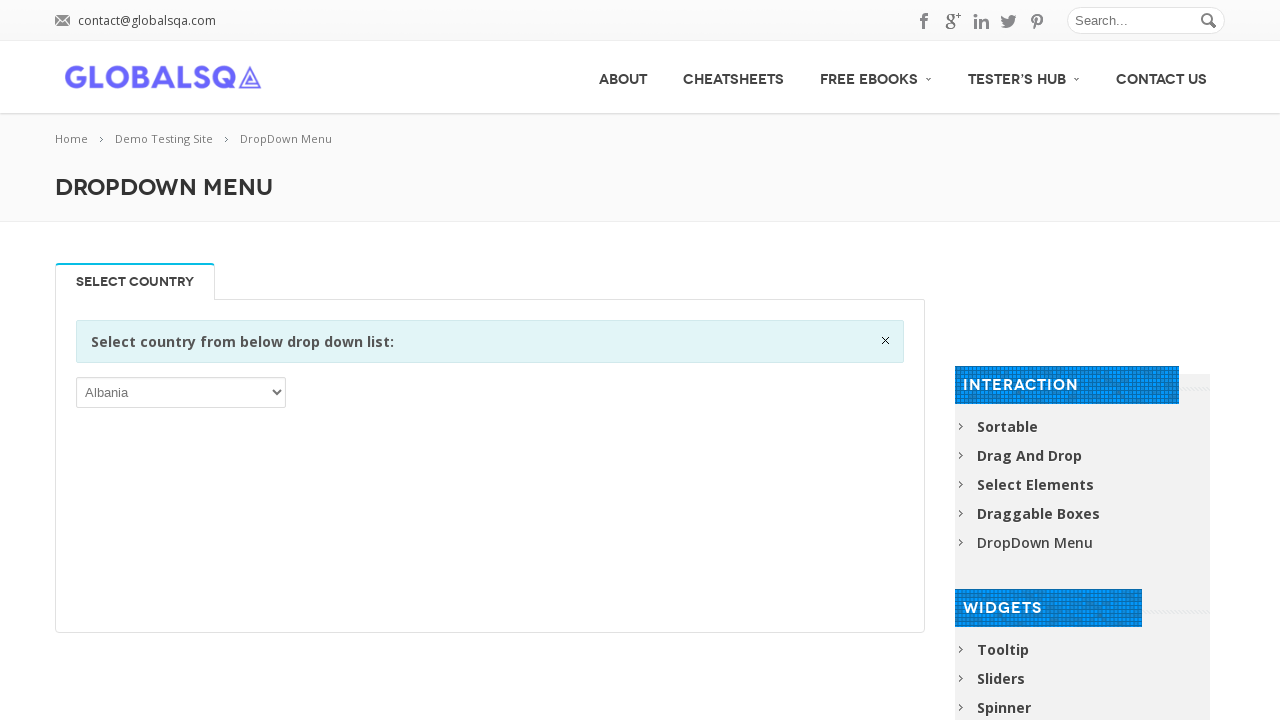

Iterated through dropdown option: Cuba
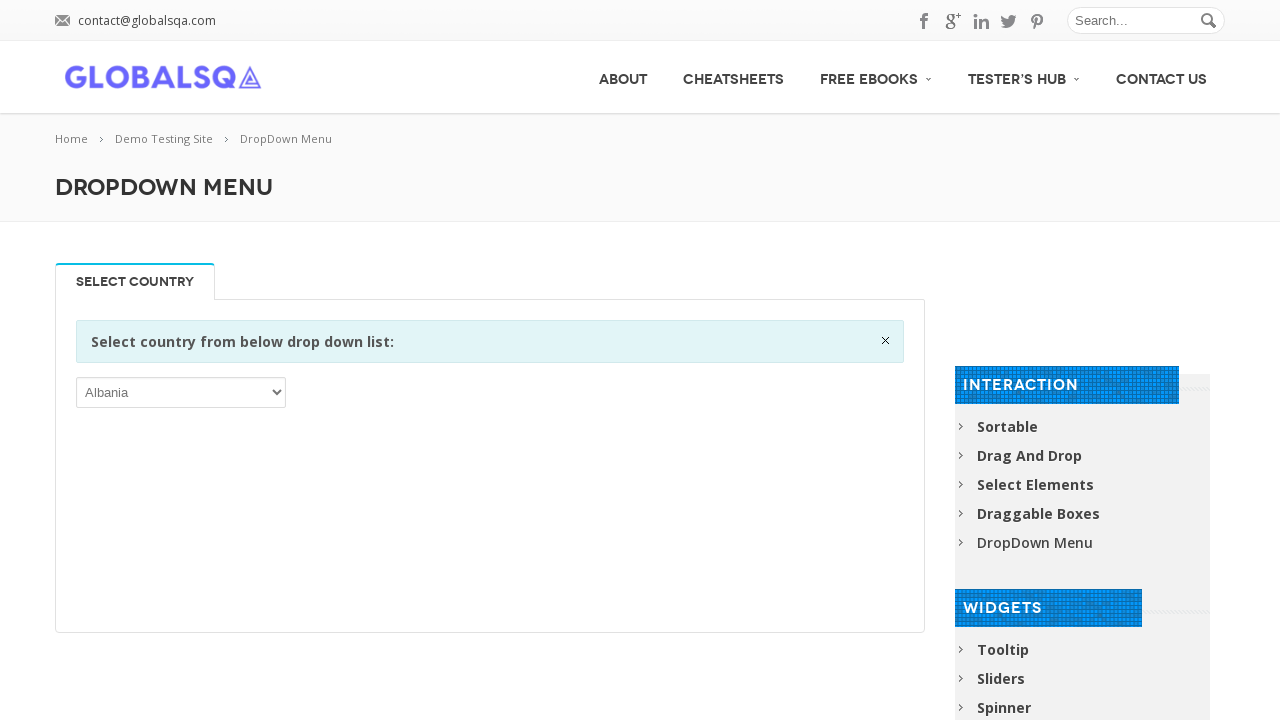

Iterated through dropdown option: Curaçao
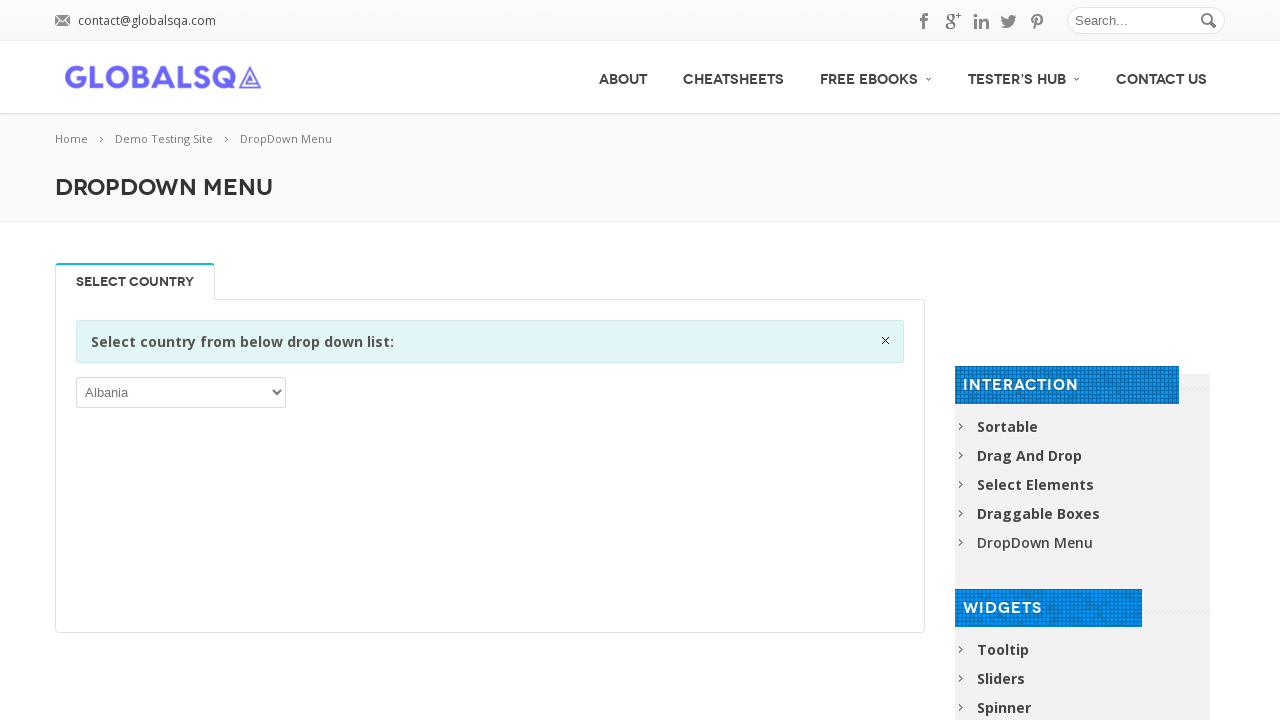

Iterated through dropdown option: Cyprus
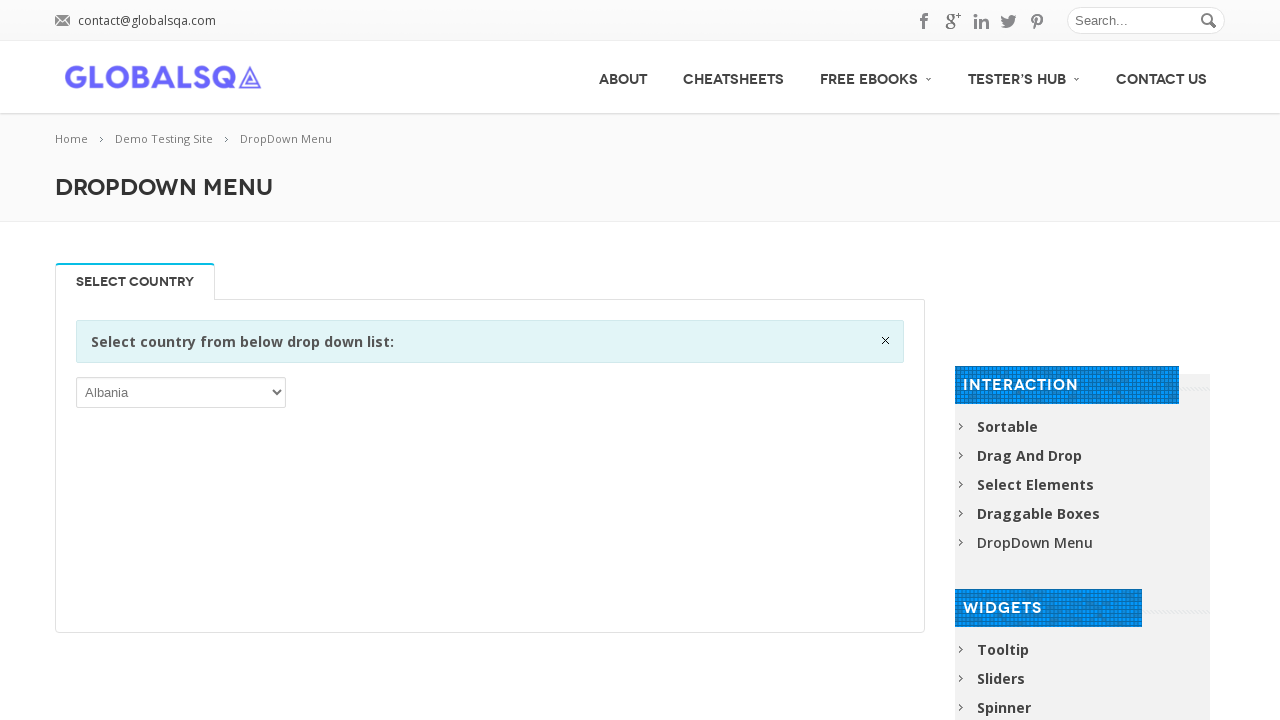

Iterated through dropdown option: Czech Republic
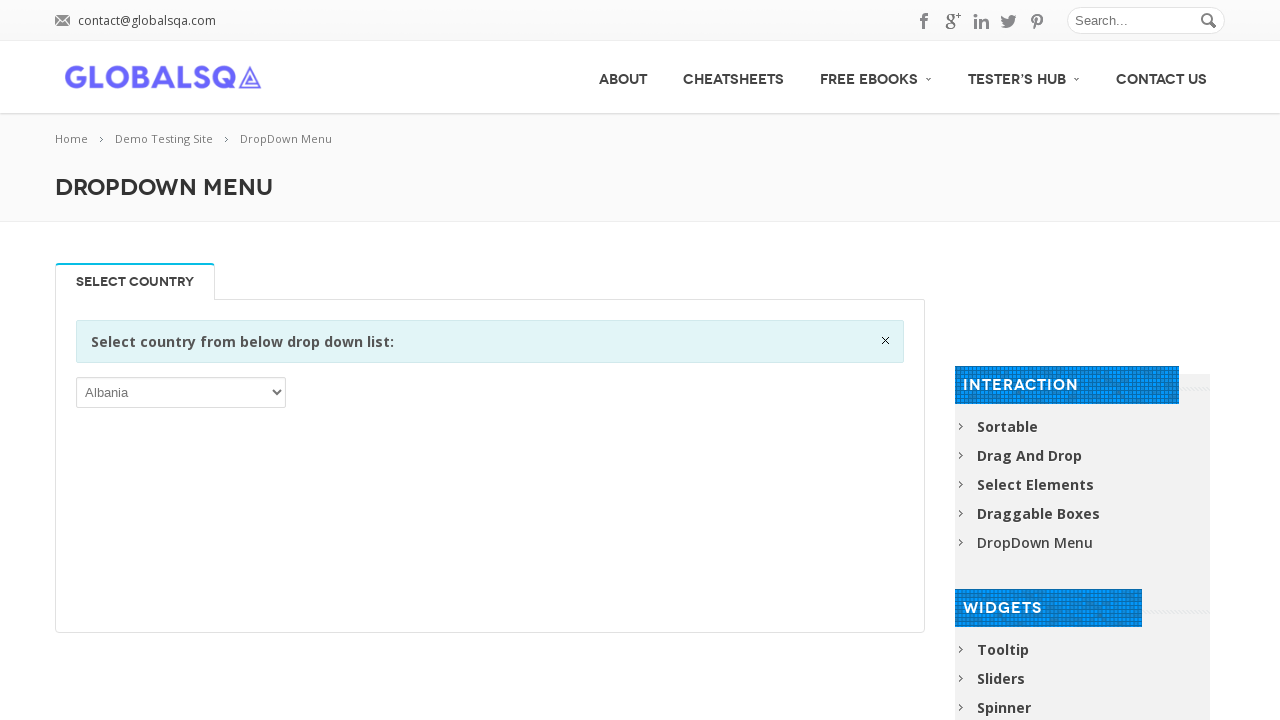

Iterated through dropdown option: Denmark
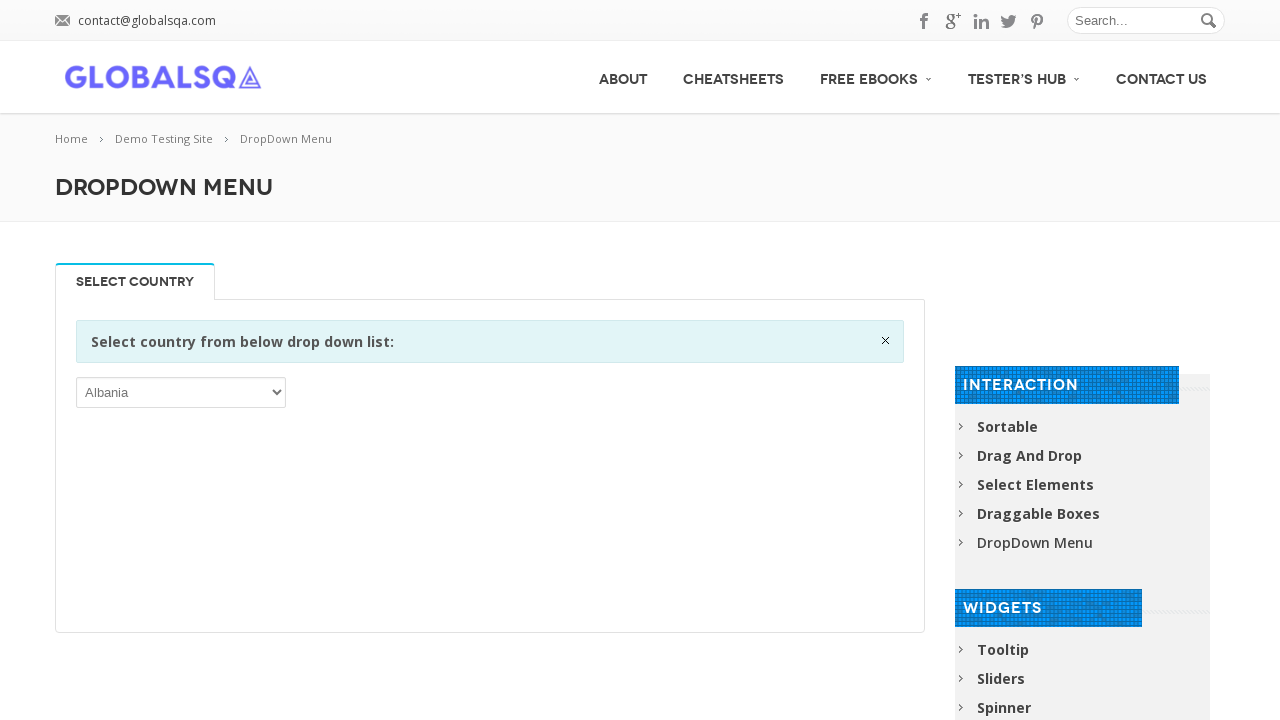

Iterated through dropdown option: Djibouti
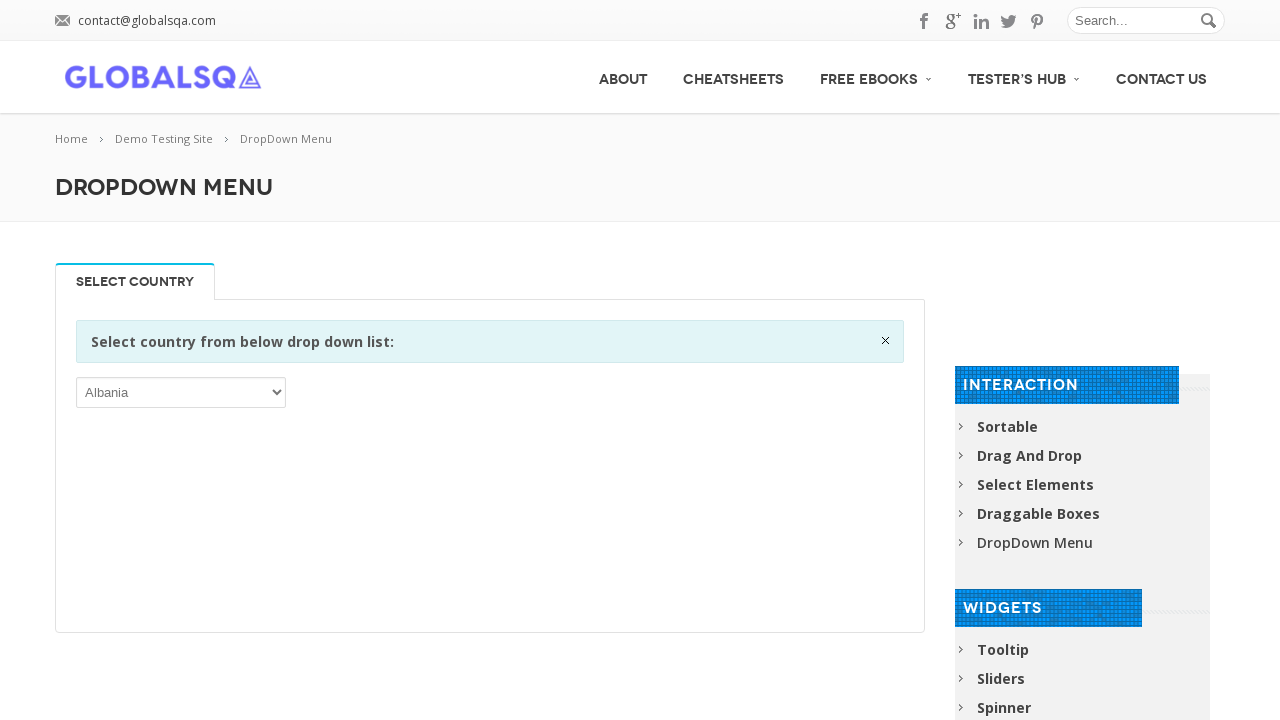

Iterated through dropdown option: Dominica
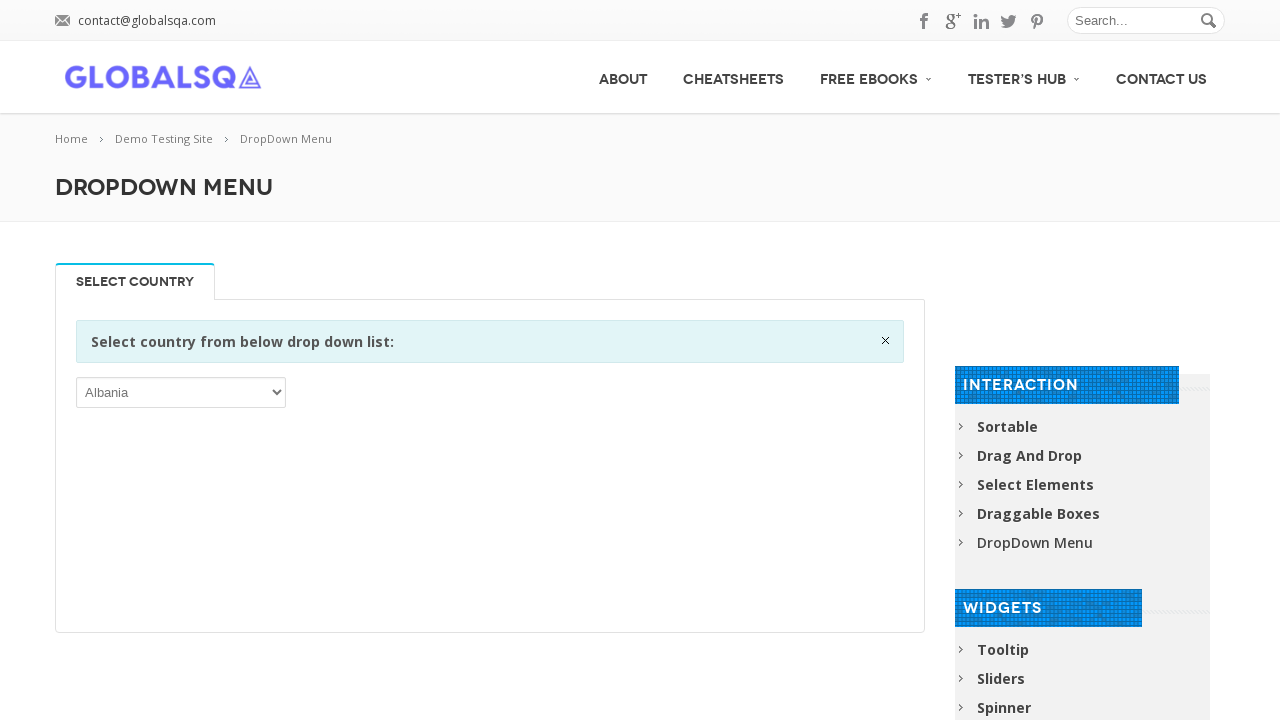

Iterated through dropdown option: Dominican Republic
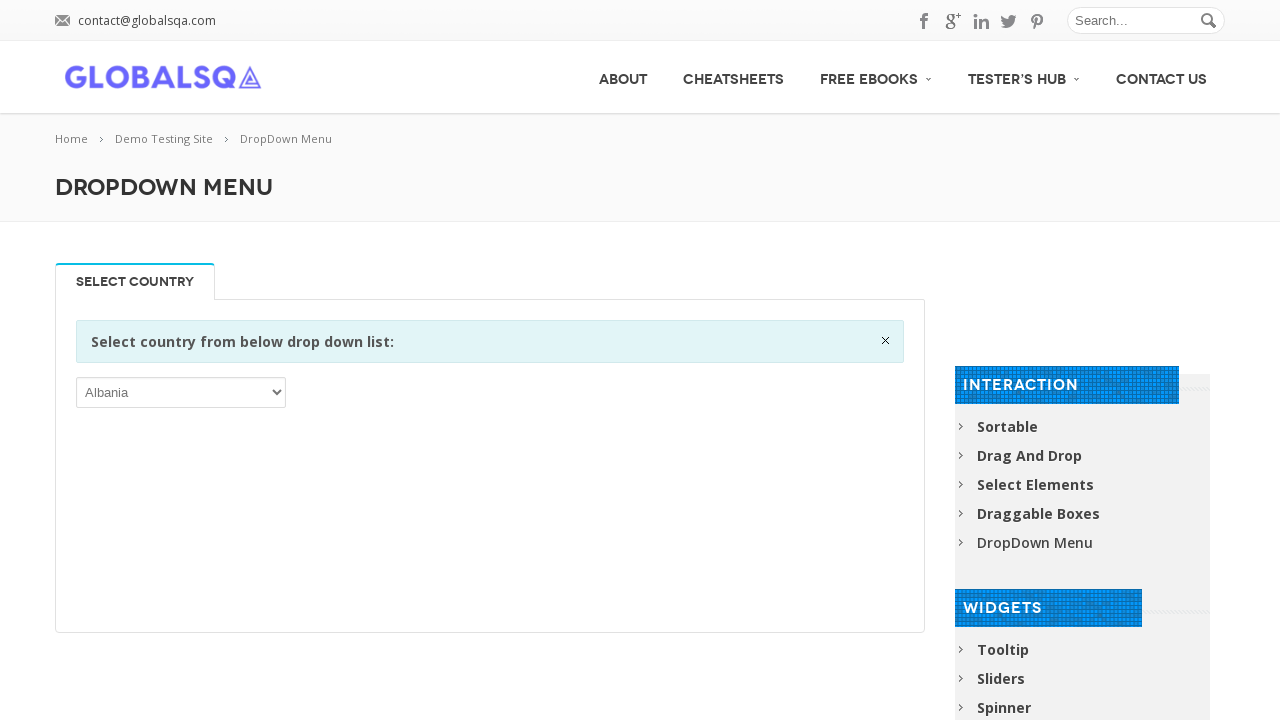

Iterated through dropdown option: Ecuador
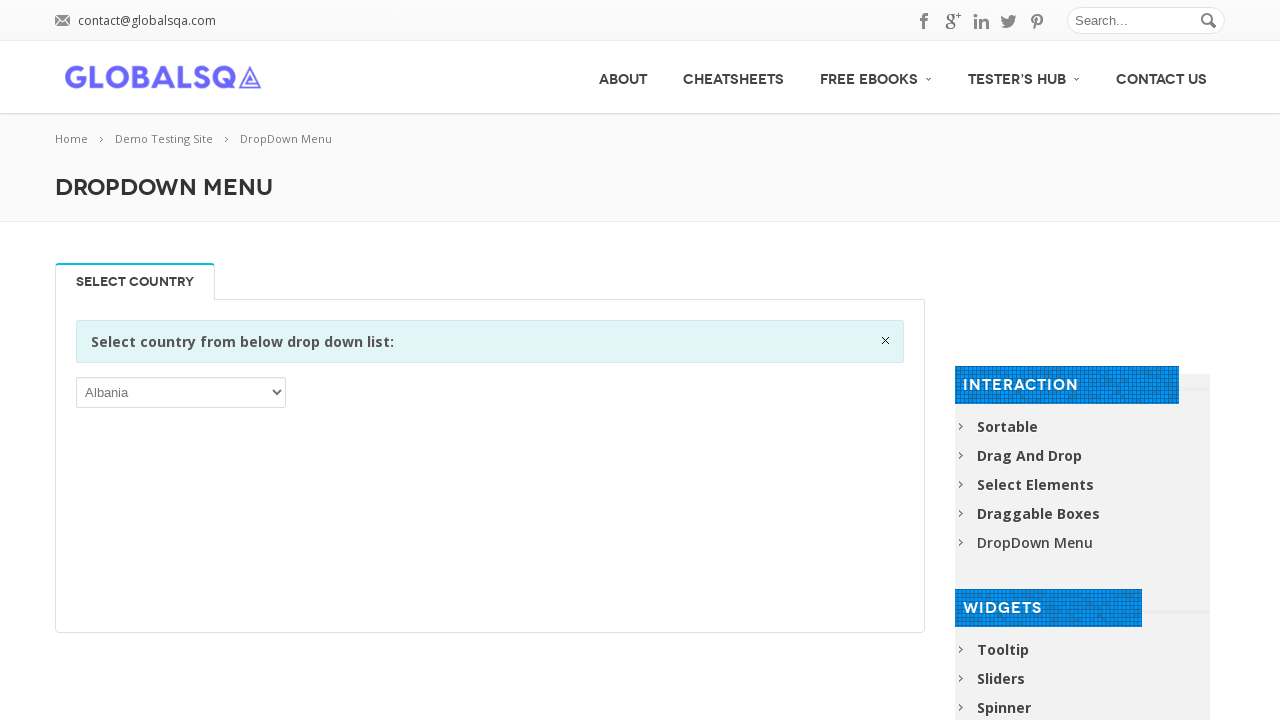

Iterated through dropdown option: Egypt
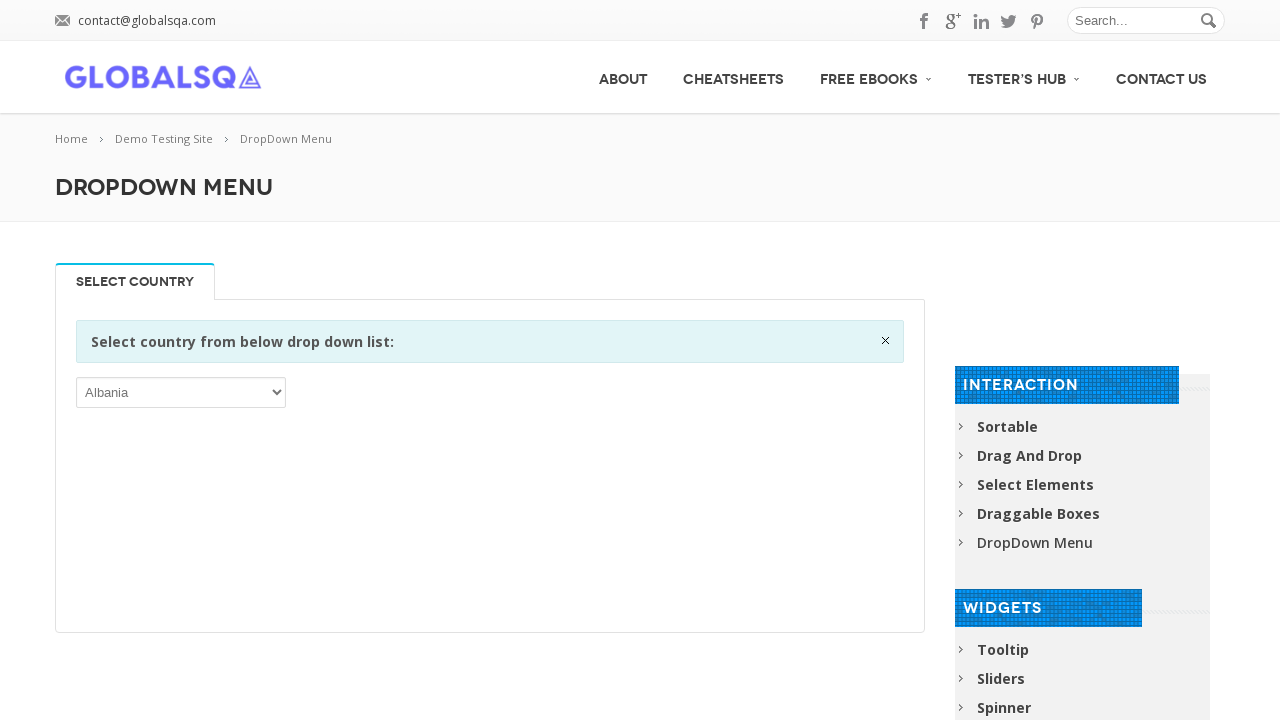

Iterated through dropdown option: El Salvador
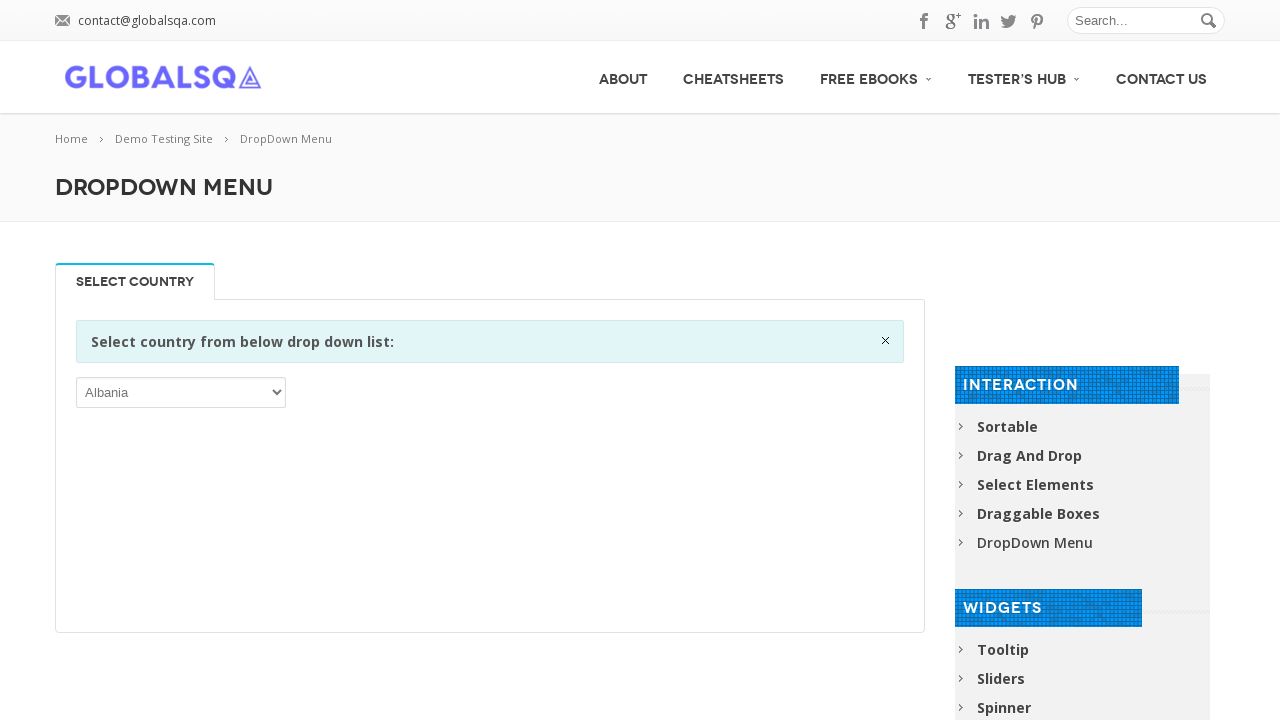

Iterated through dropdown option: Equatorial Guinea
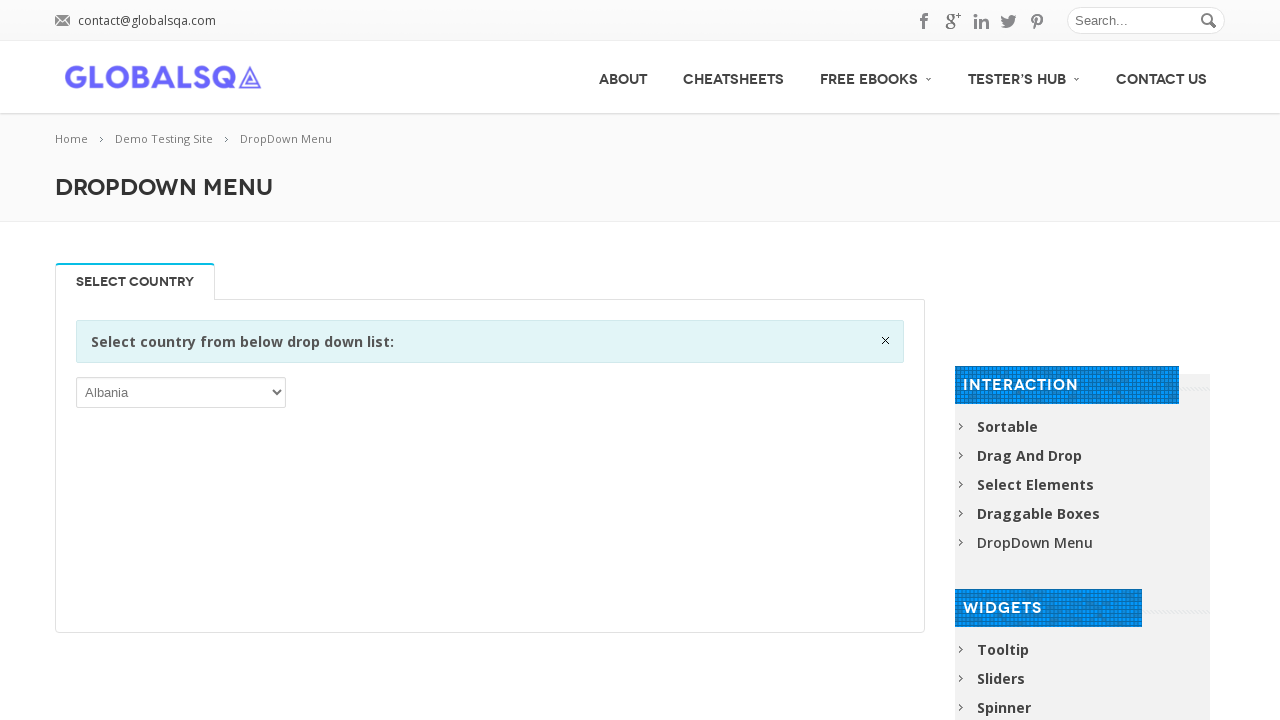

Iterated through dropdown option: Eritrea
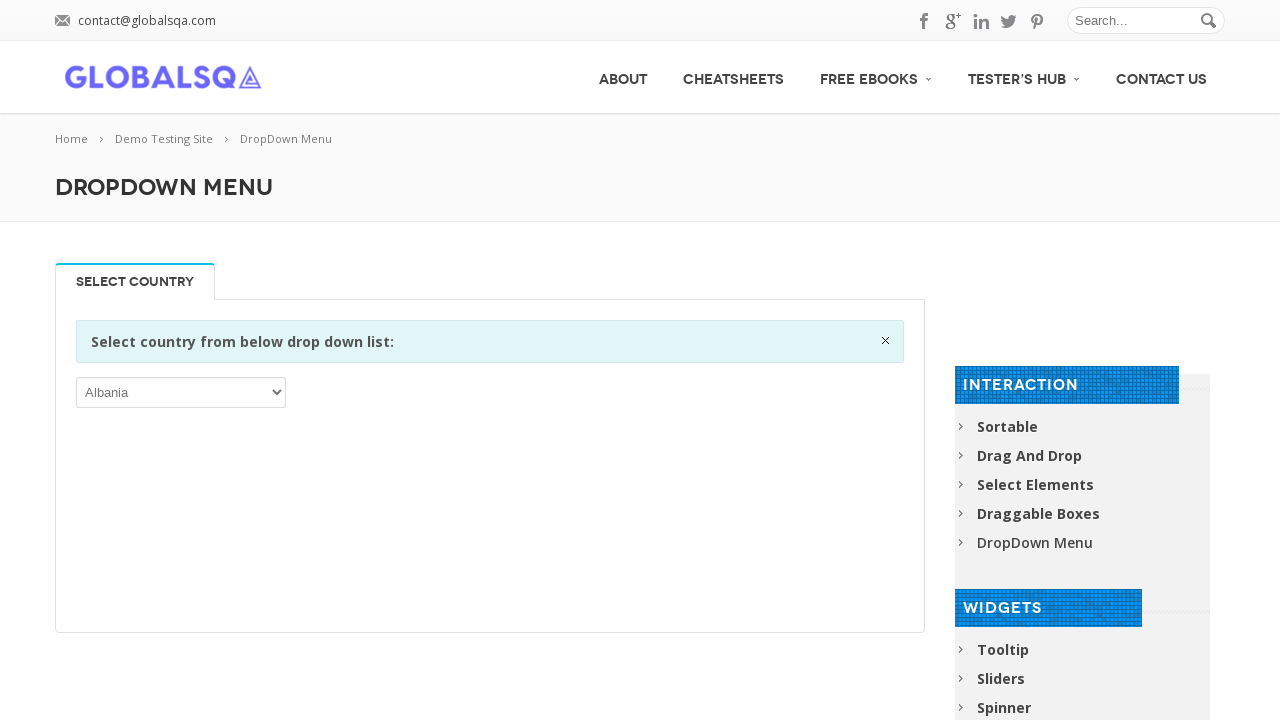

Iterated through dropdown option: Estonia
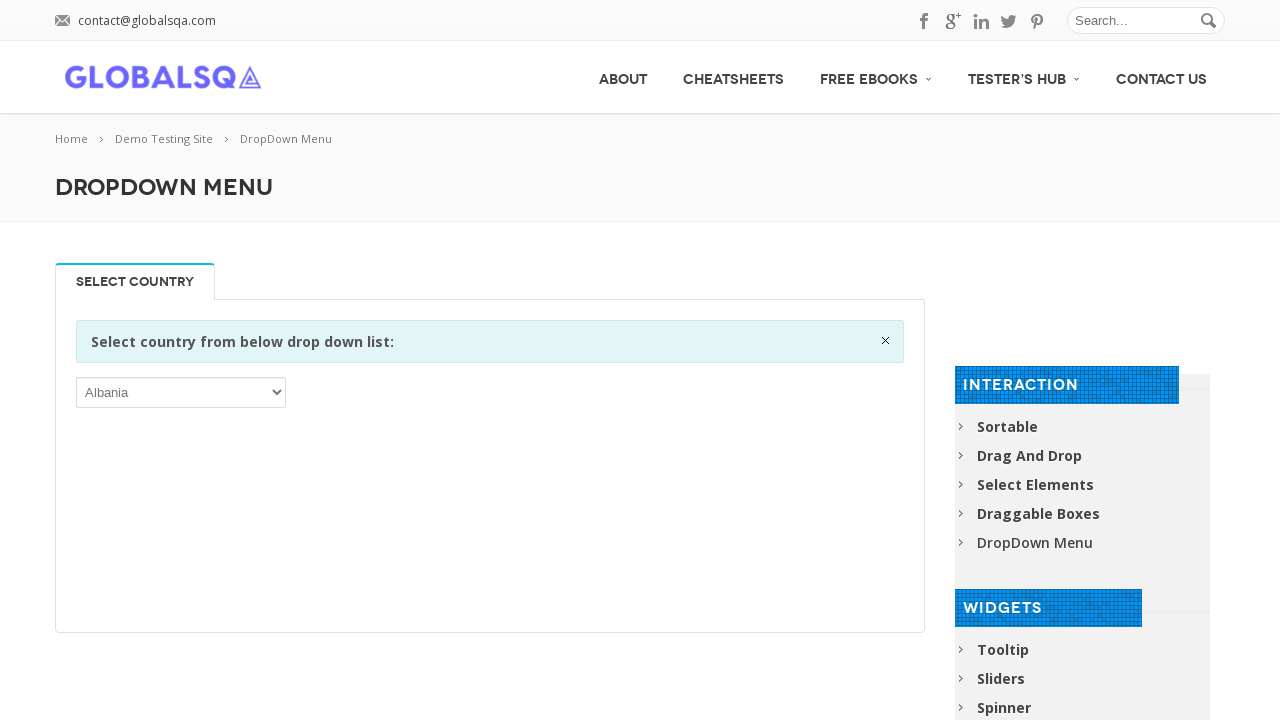

Iterated through dropdown option: Ethiopia
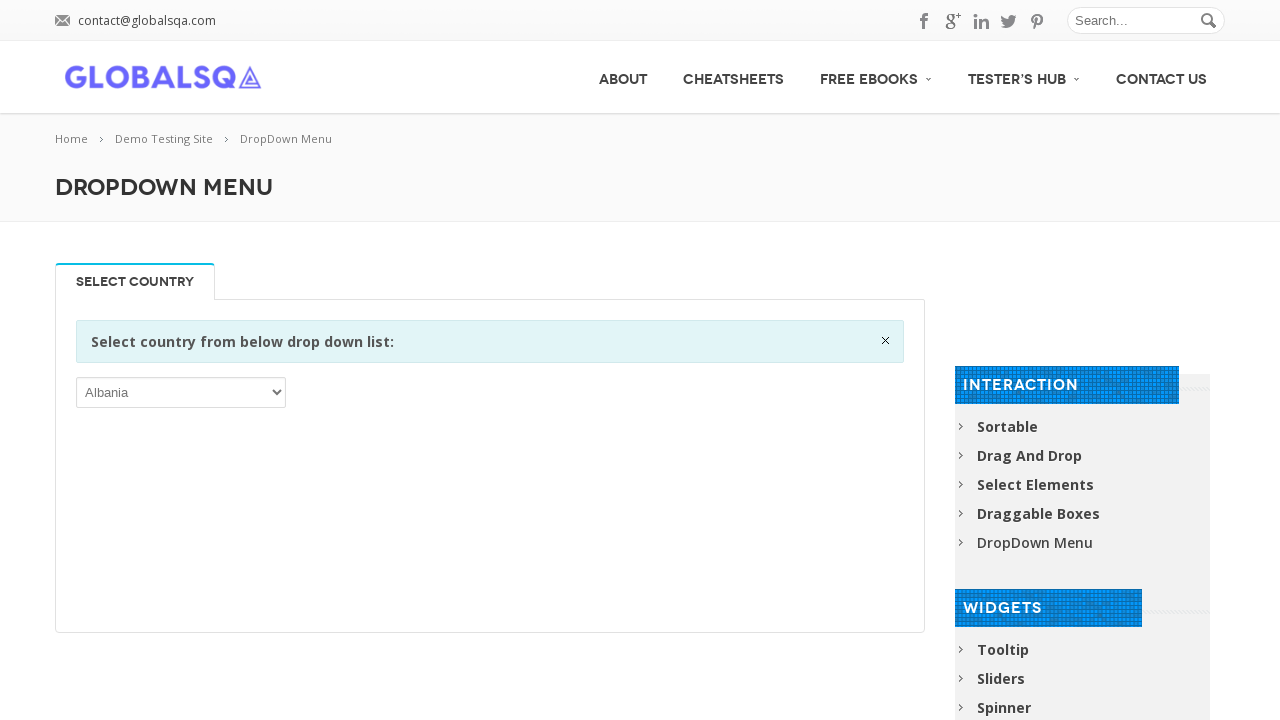

Iterated through dropdown option: Falkland Islands (Malvinas)
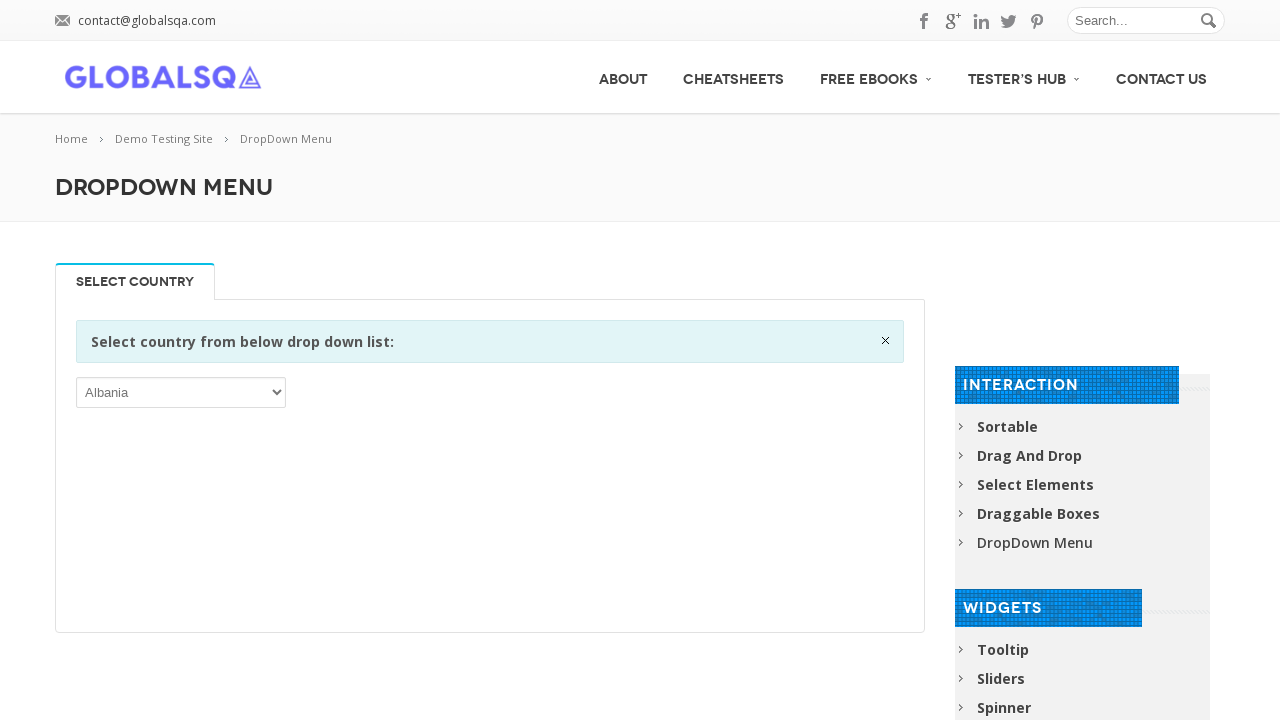

Iterated through dropdown option: Faroe Islands
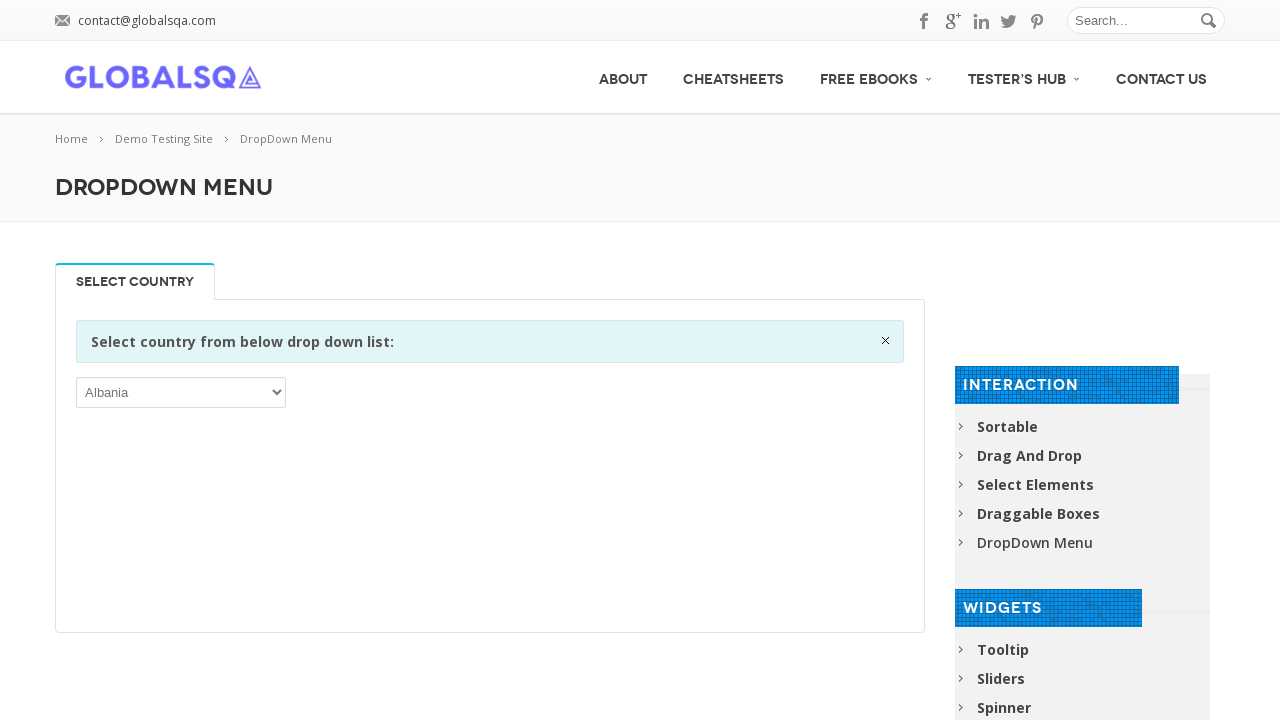

Iterated through dropdown option: Fiji
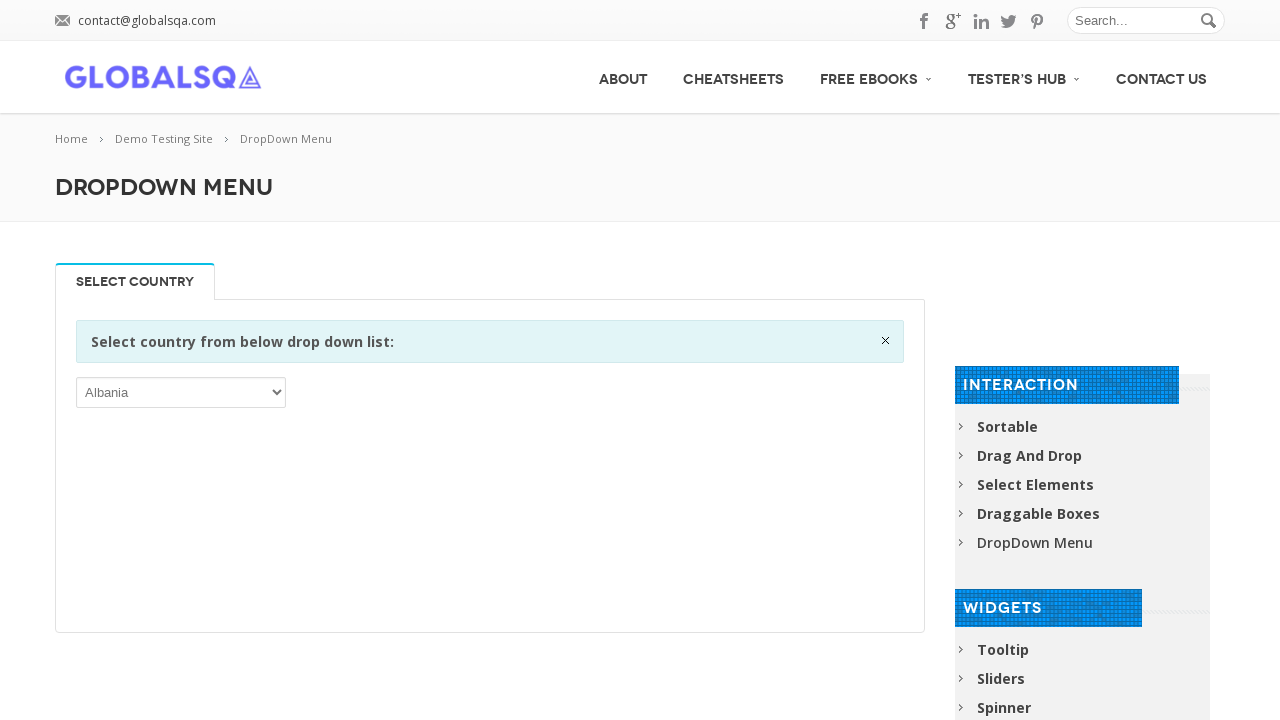

Iterated through dropdown option: Finland
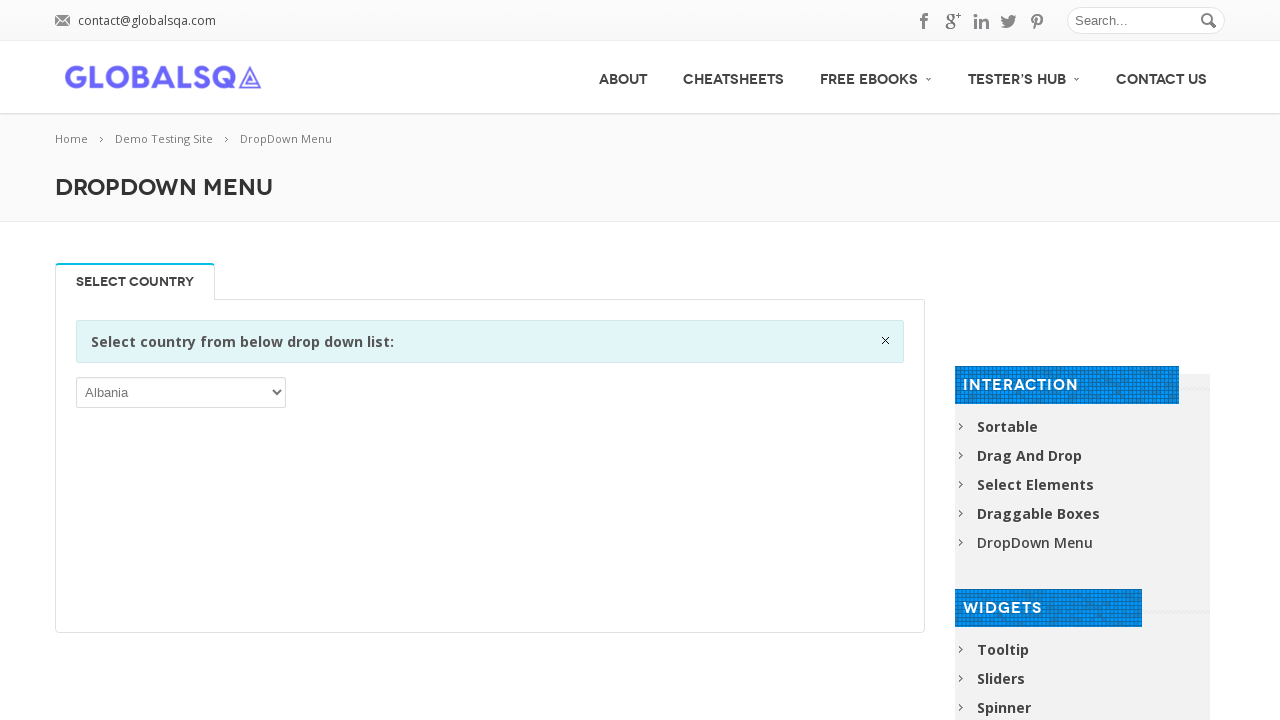

Iterated through dropdown option: France
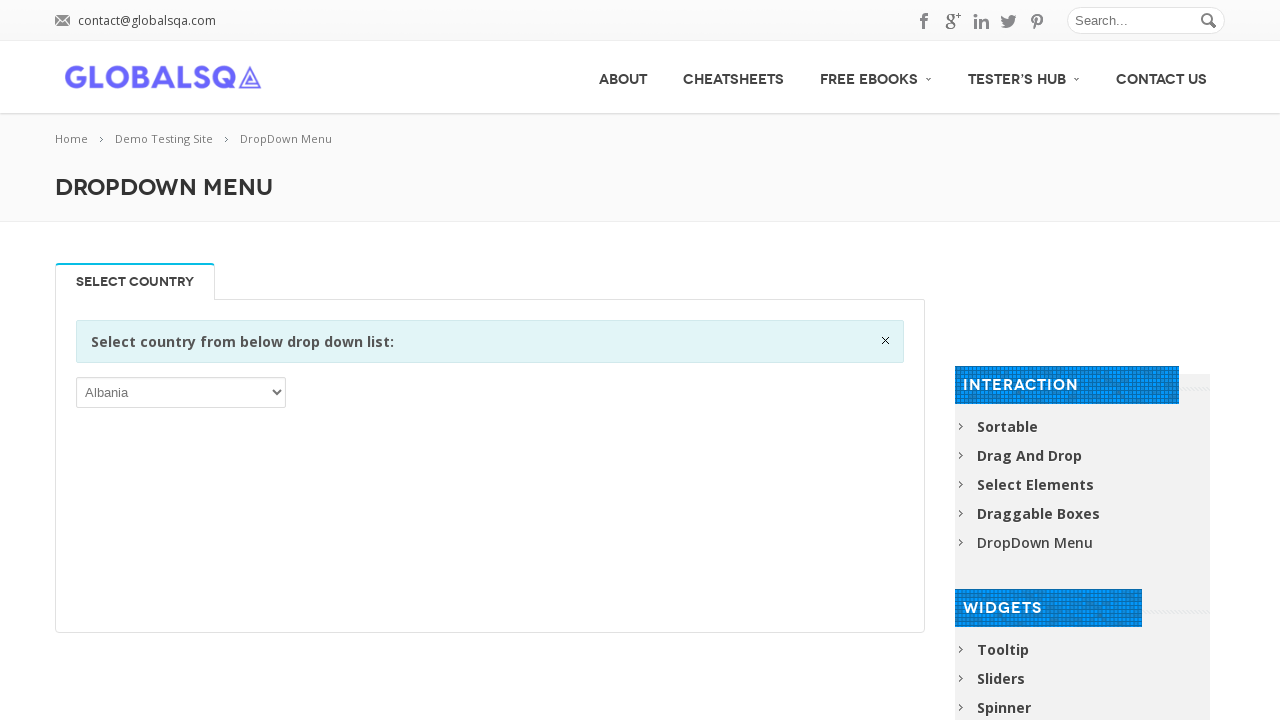

Iterated through dropdown option: French Guiana
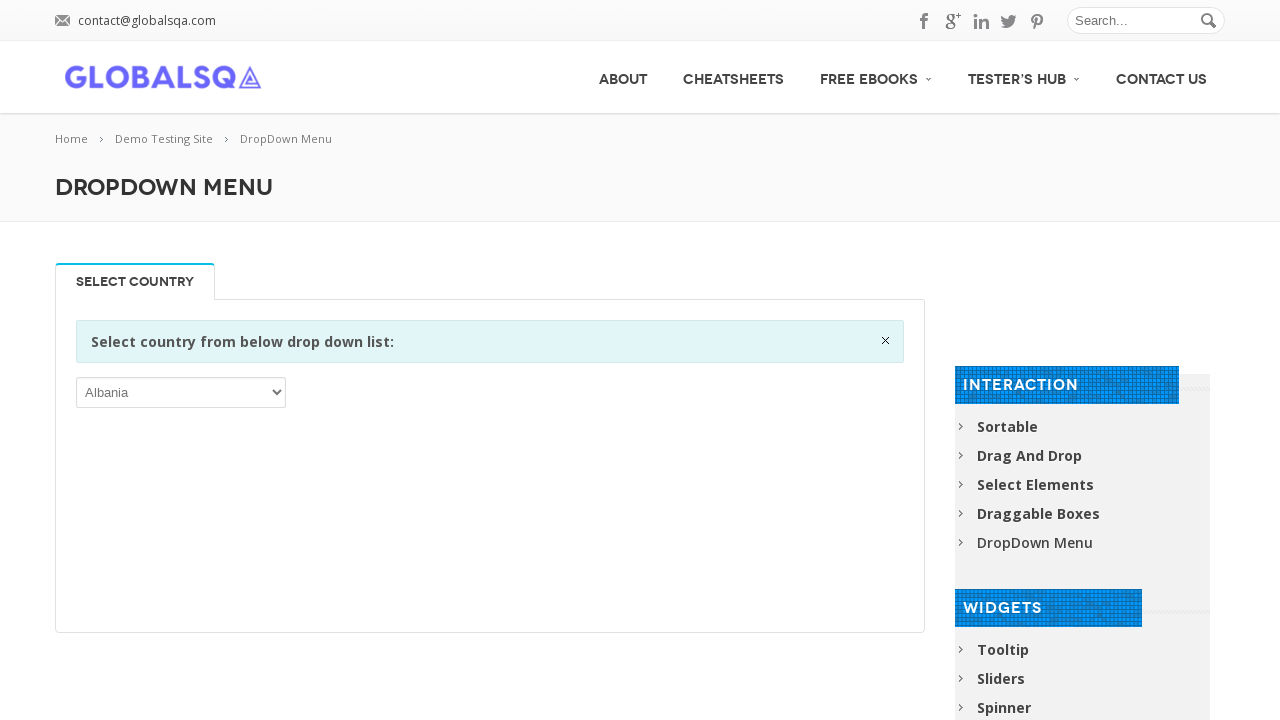

Iterated through dropdown option: French Polynesia
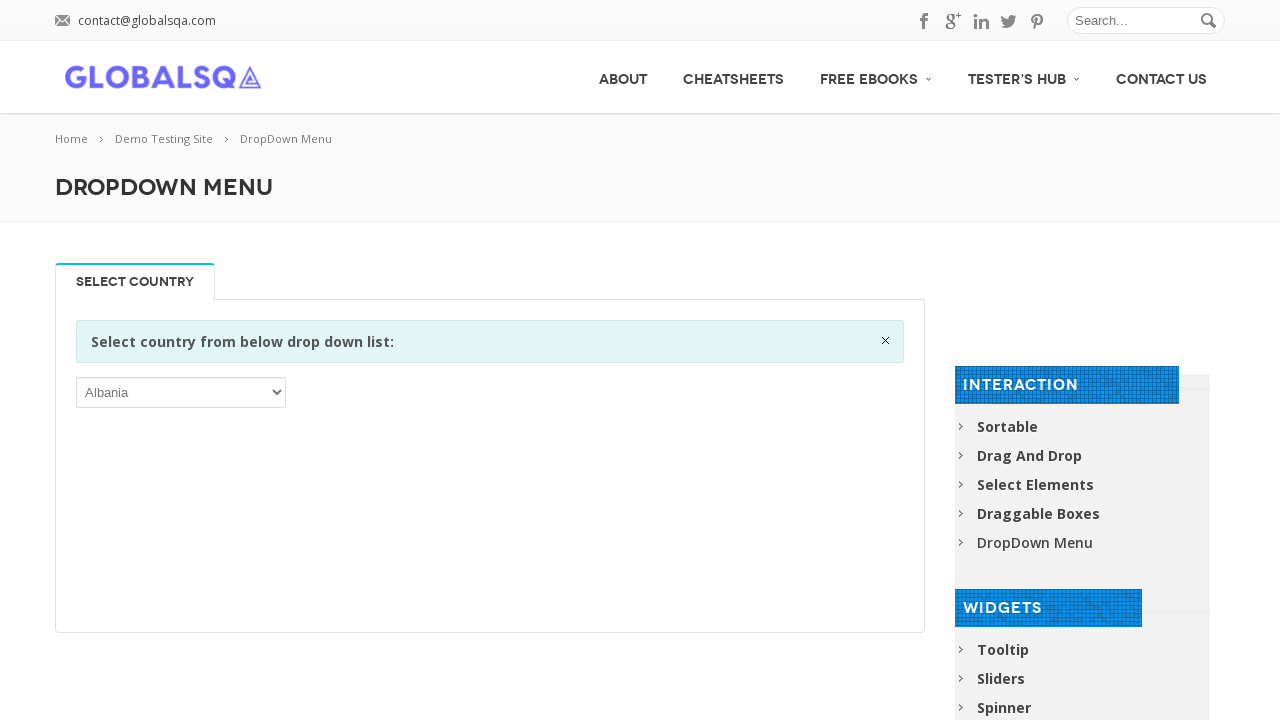

Iterated through dropdown option: French Southern Territories
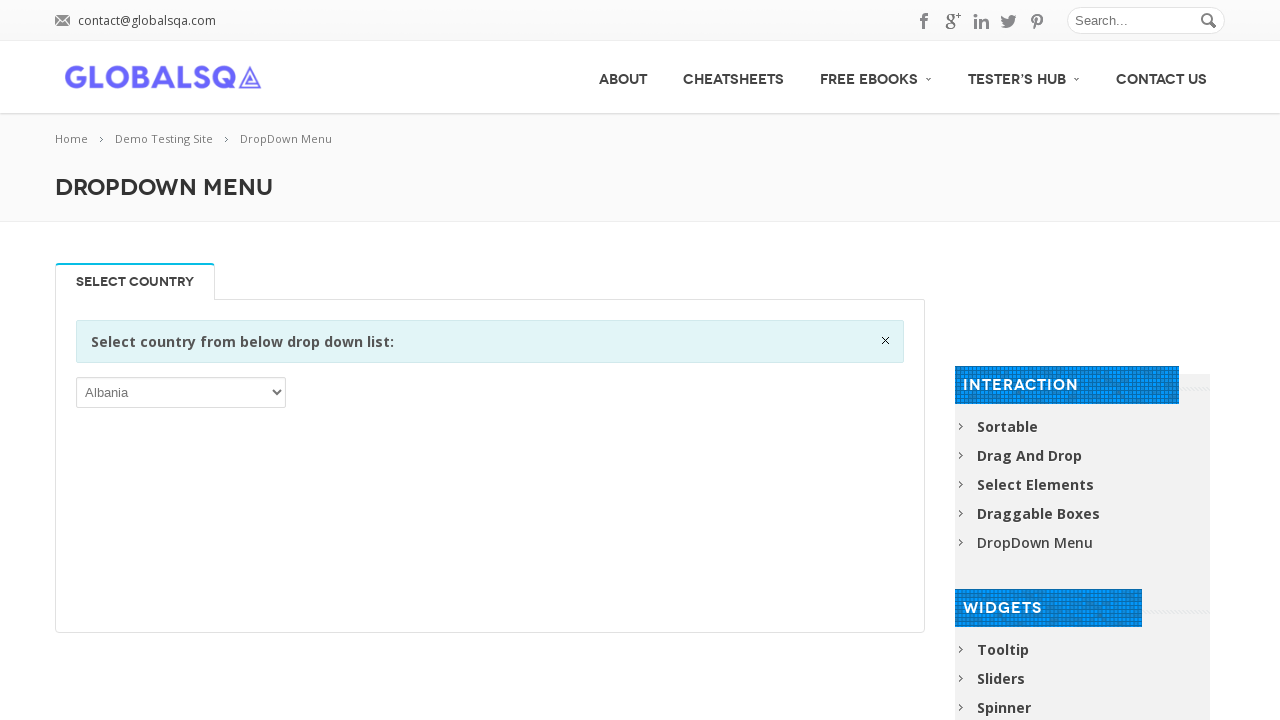

Iterated through dropdown option: Gabon
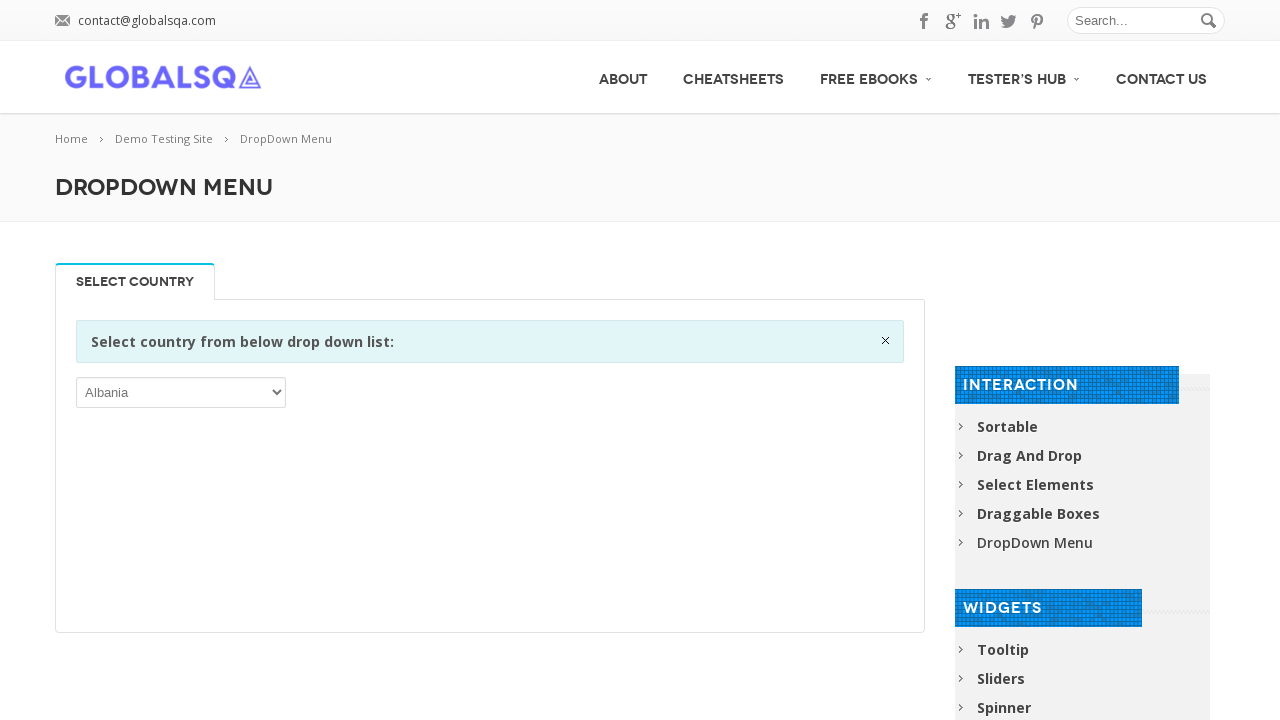

Iterated through dropdown option: Gambia
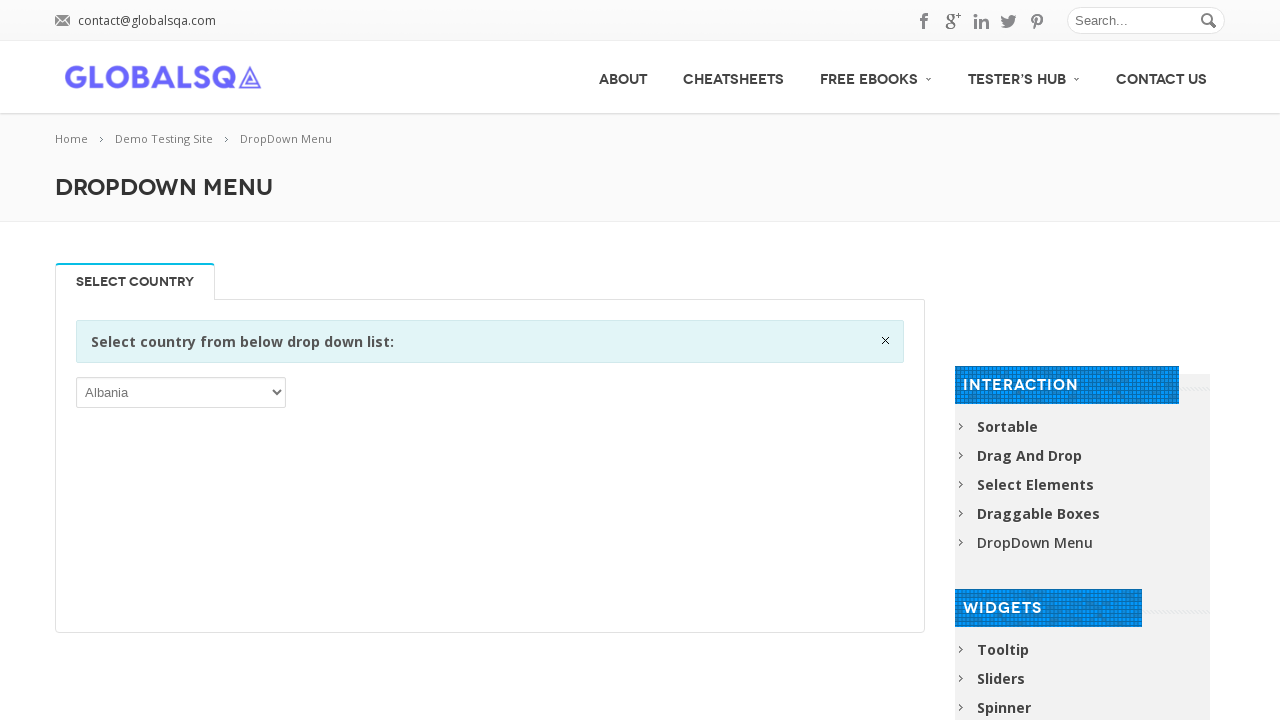

Iterated through dropdown option: Georgia
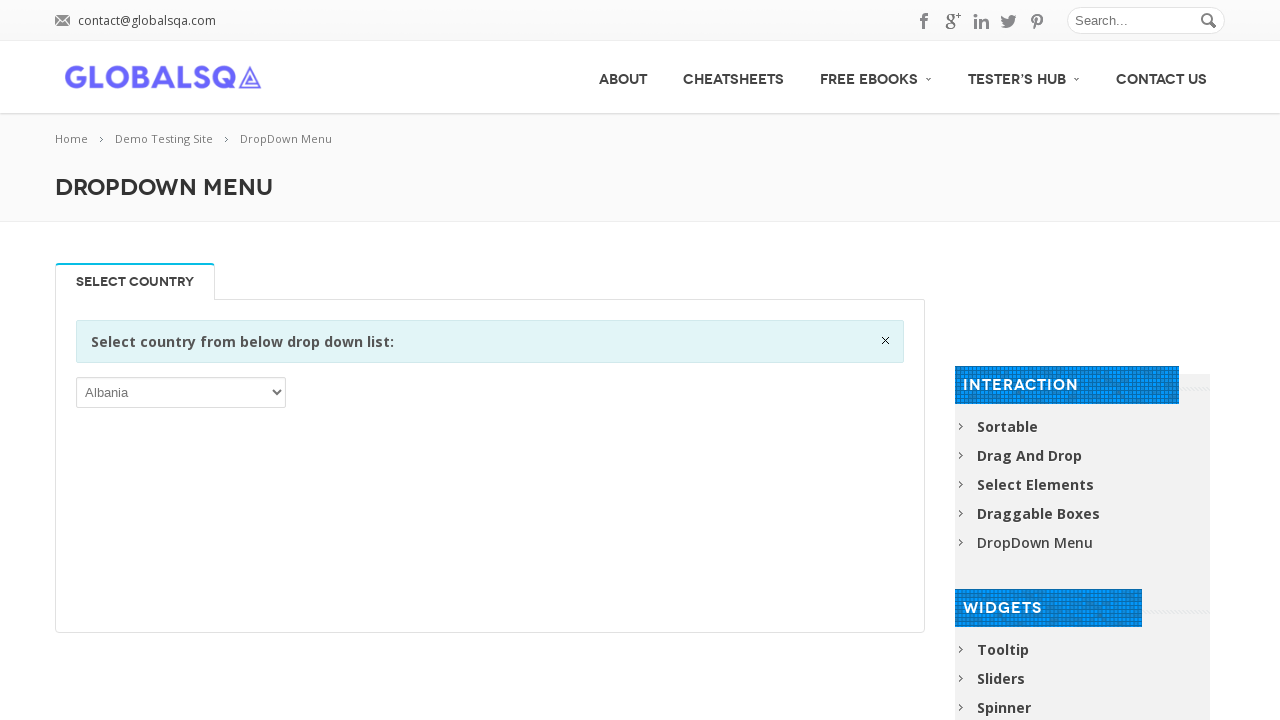

Iterated through dropdown option: Germany
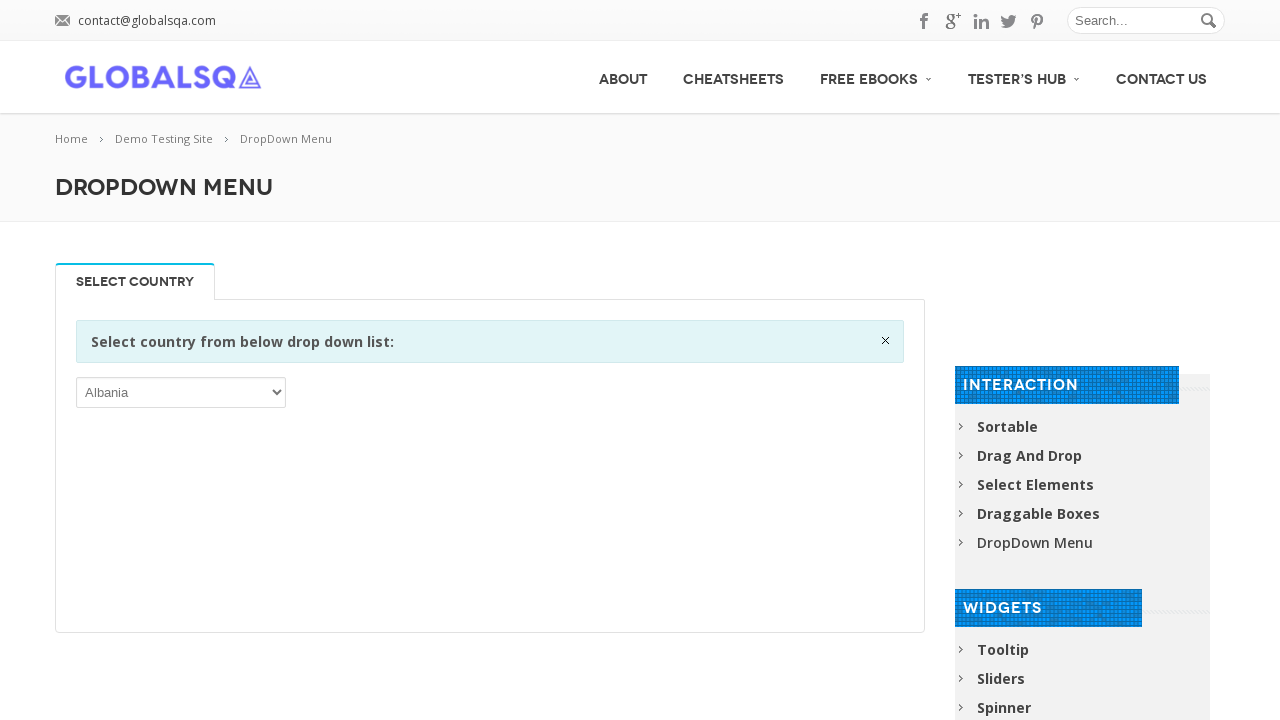

Iterated through dropdown option: Ghana
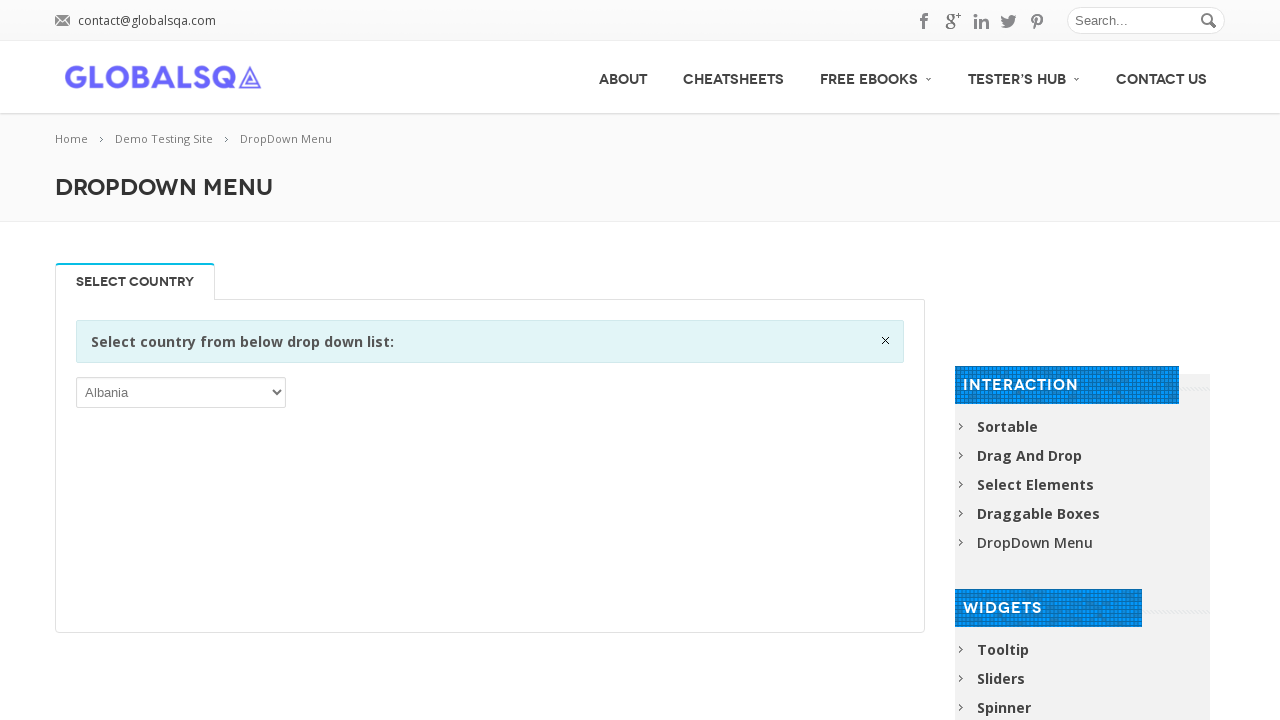

Iterated through dropdown option: Gibraltar
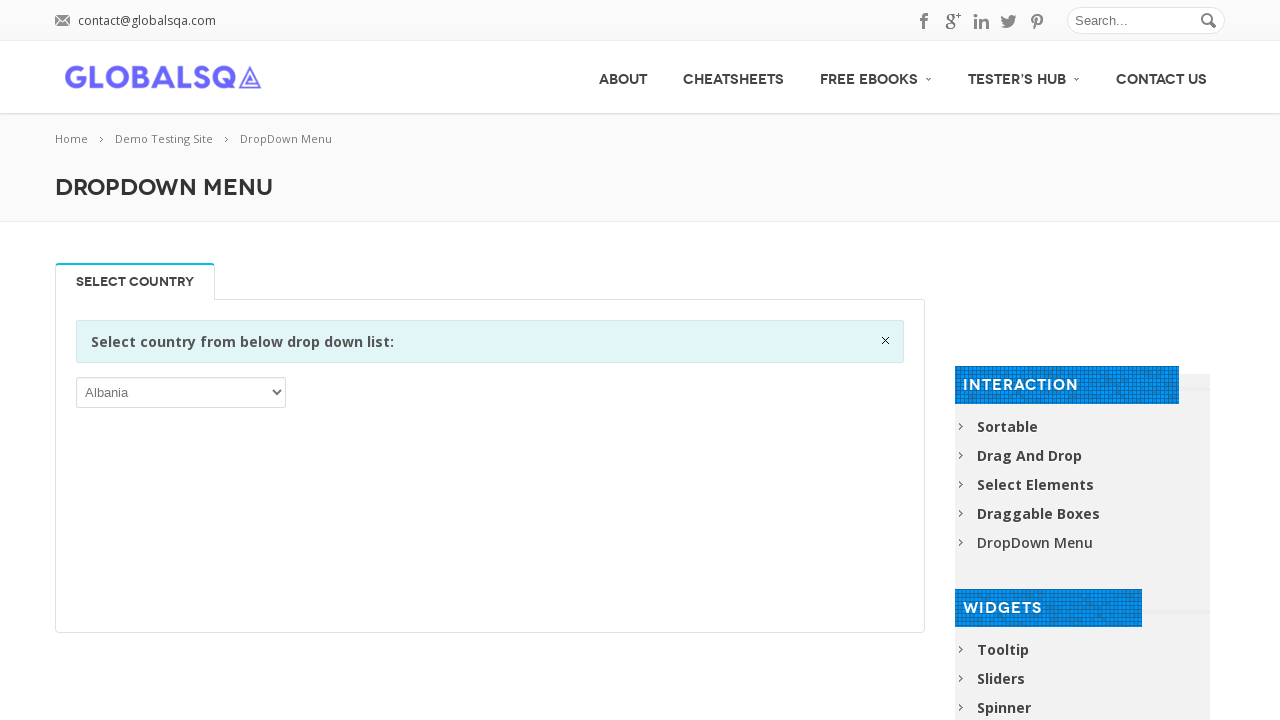

Iterated through dropdown option: Greece
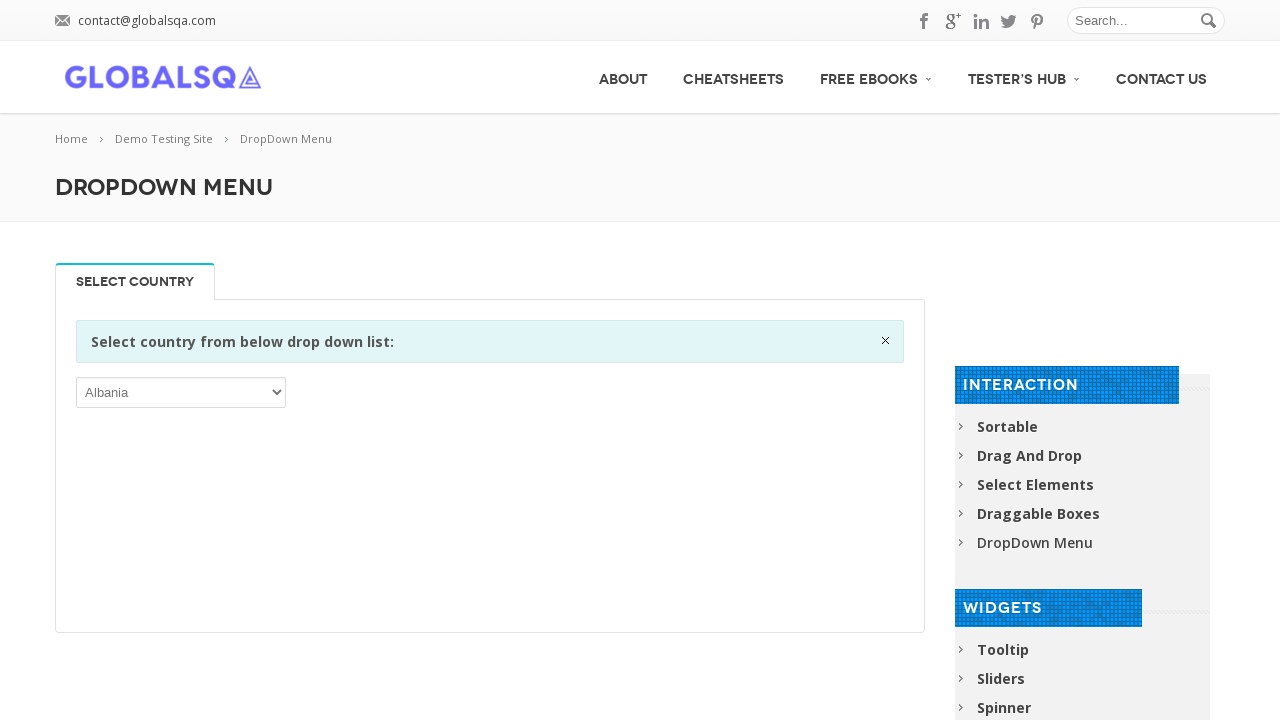

Iterated through dropdown option: Greenland
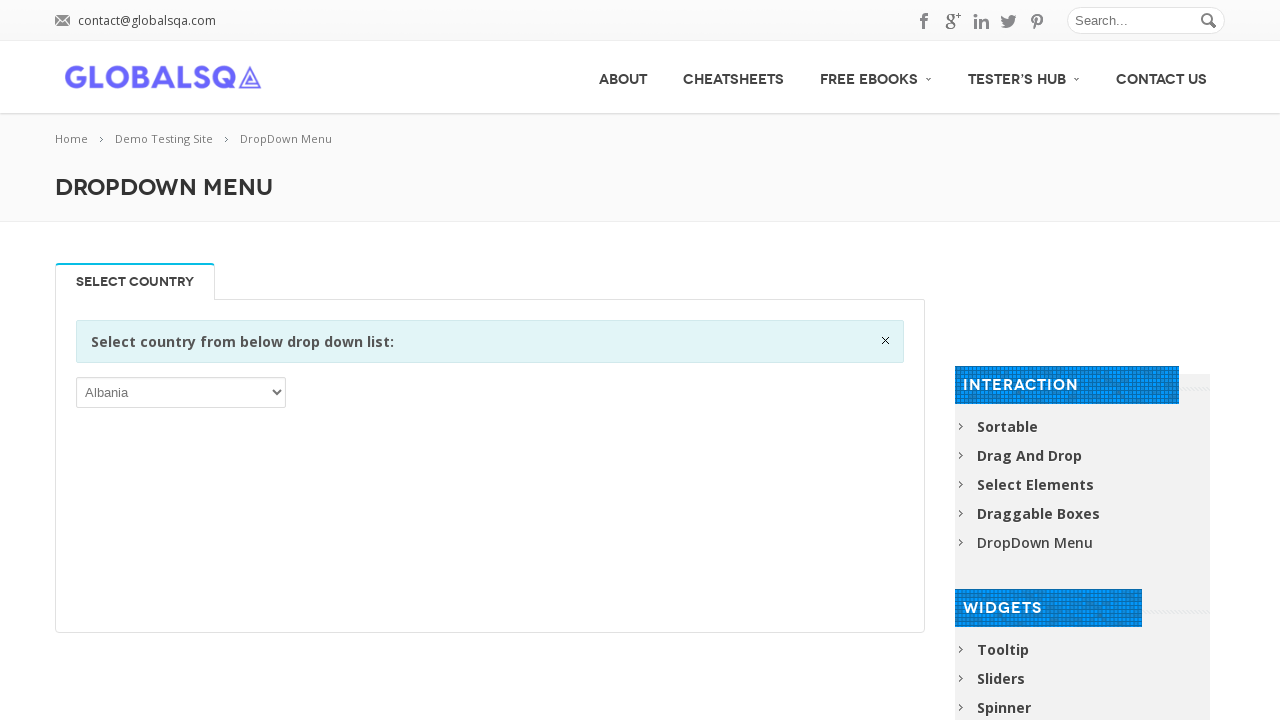

Iterated through dropdown option: Grenada
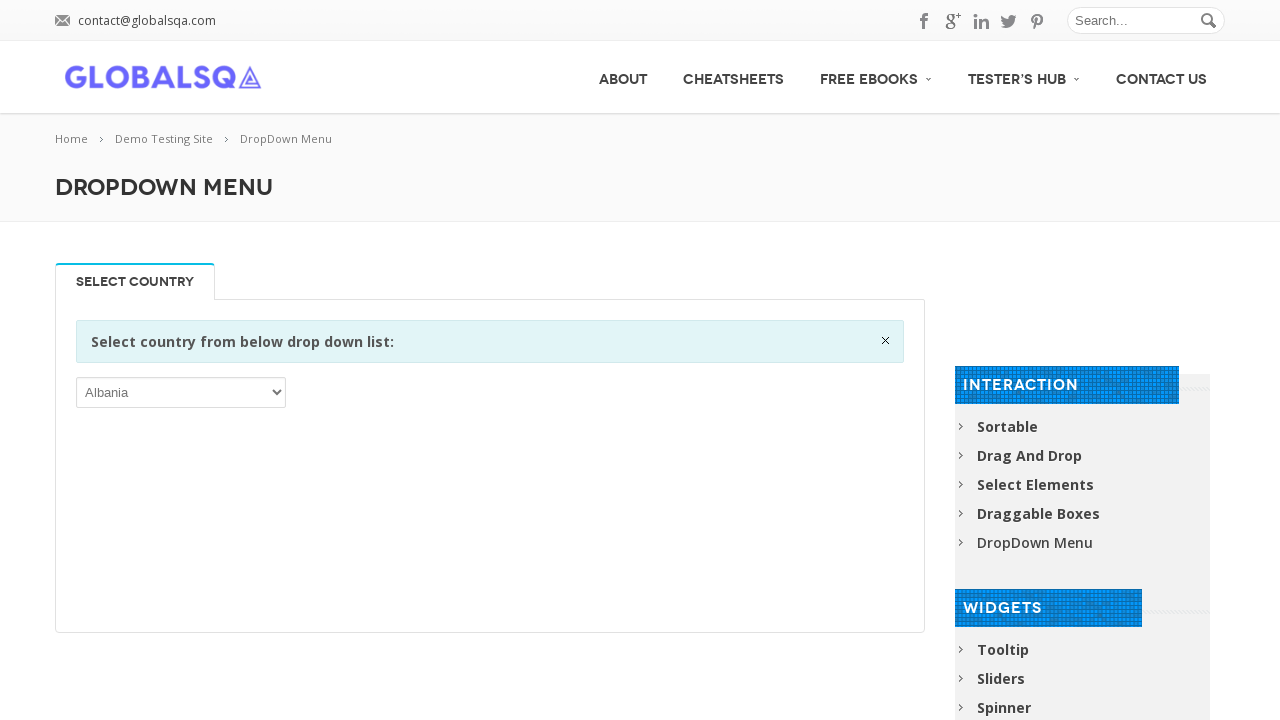

Iterated through dropdown option: Guadeloupe
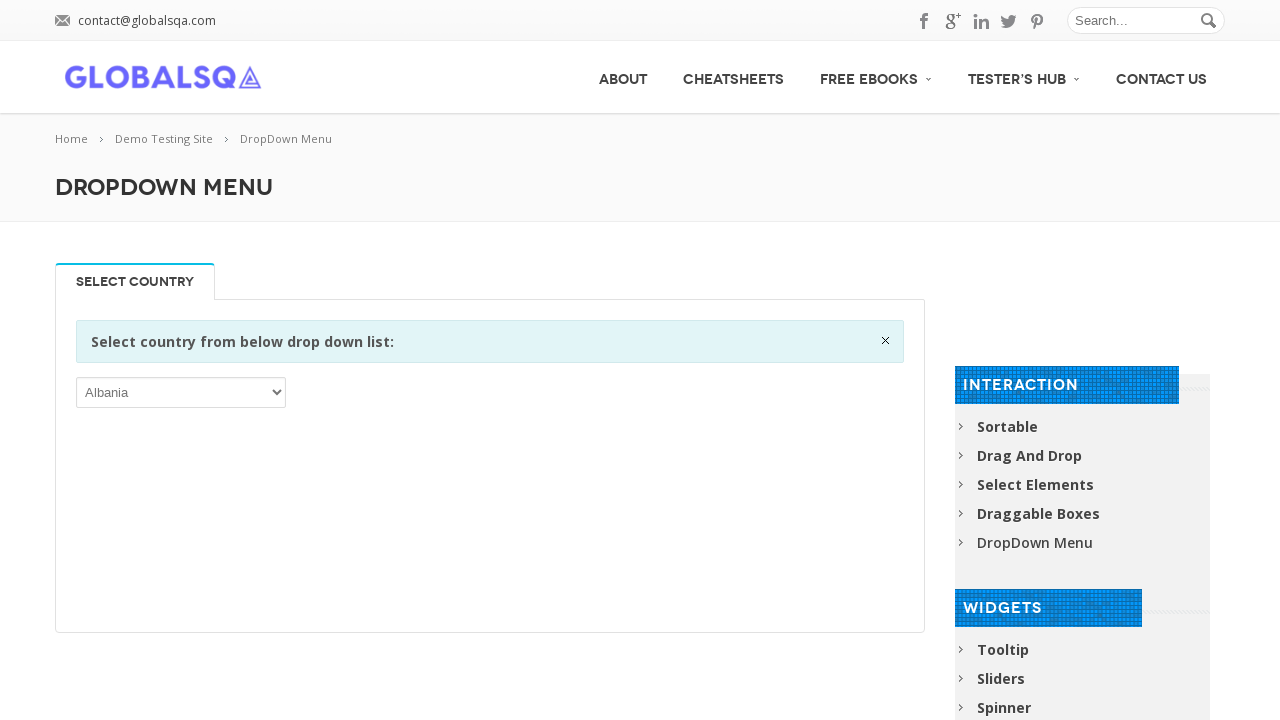

Iterated through dropdown option: Guam
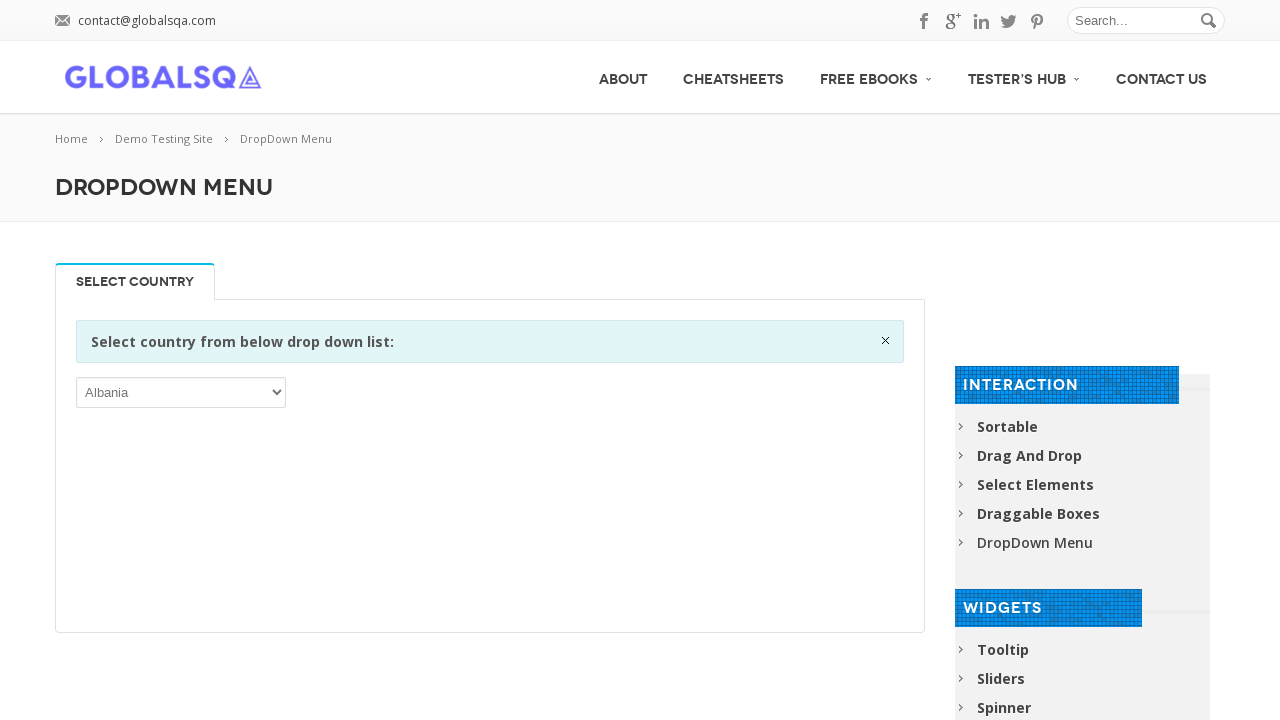

Iterated through dropdown option: Guatemala
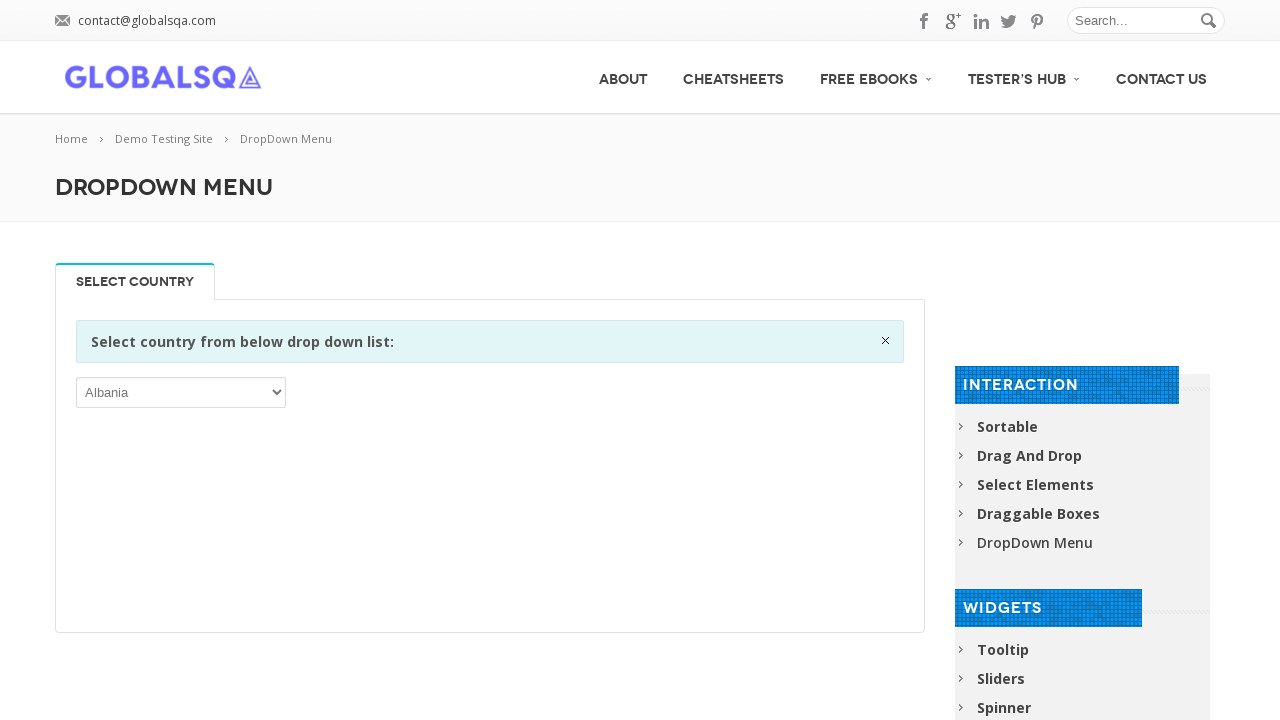

Iterated through dropdown option: Guernsey
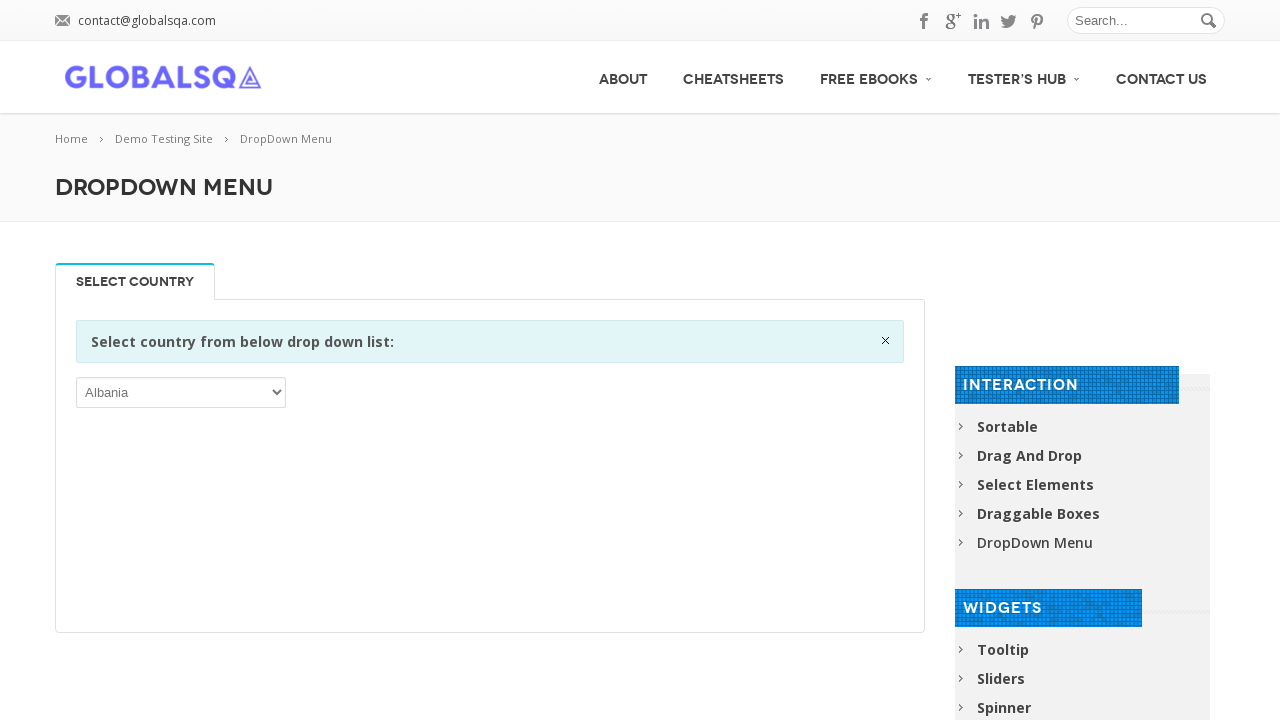

Iterated through dropdown option: Guinea
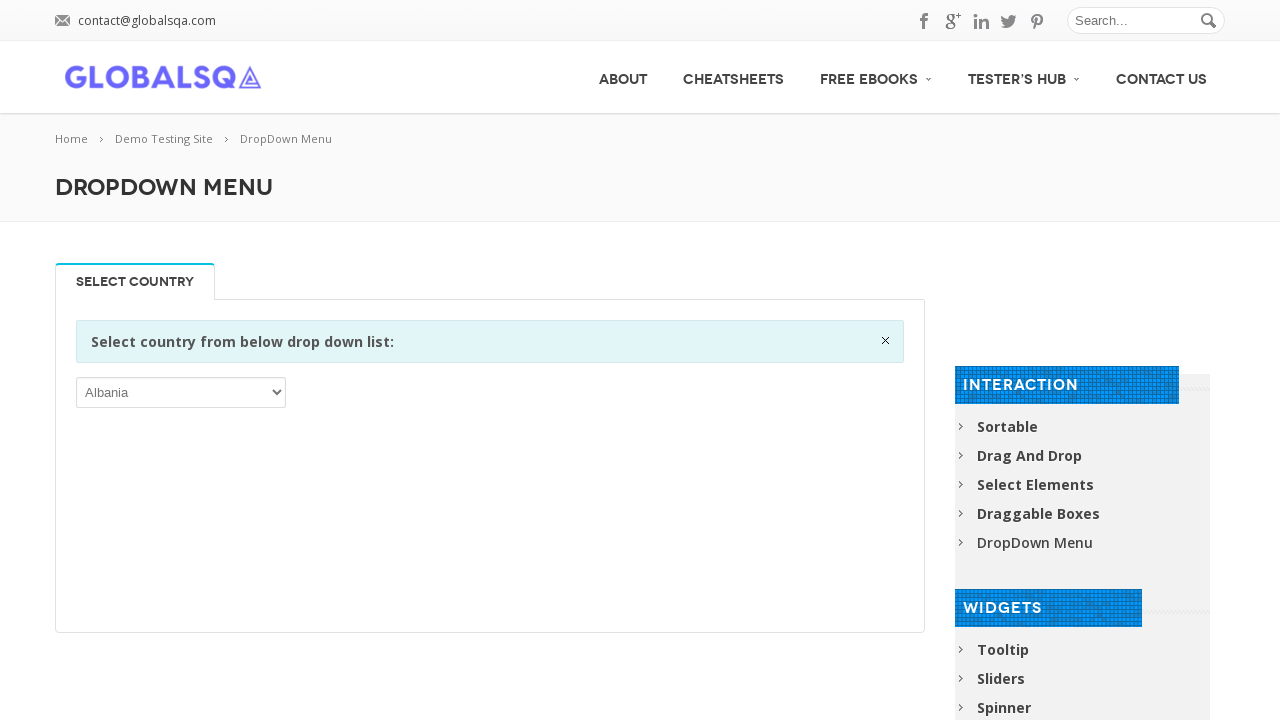

Iterated through dropdown option: Guinea-Bissau
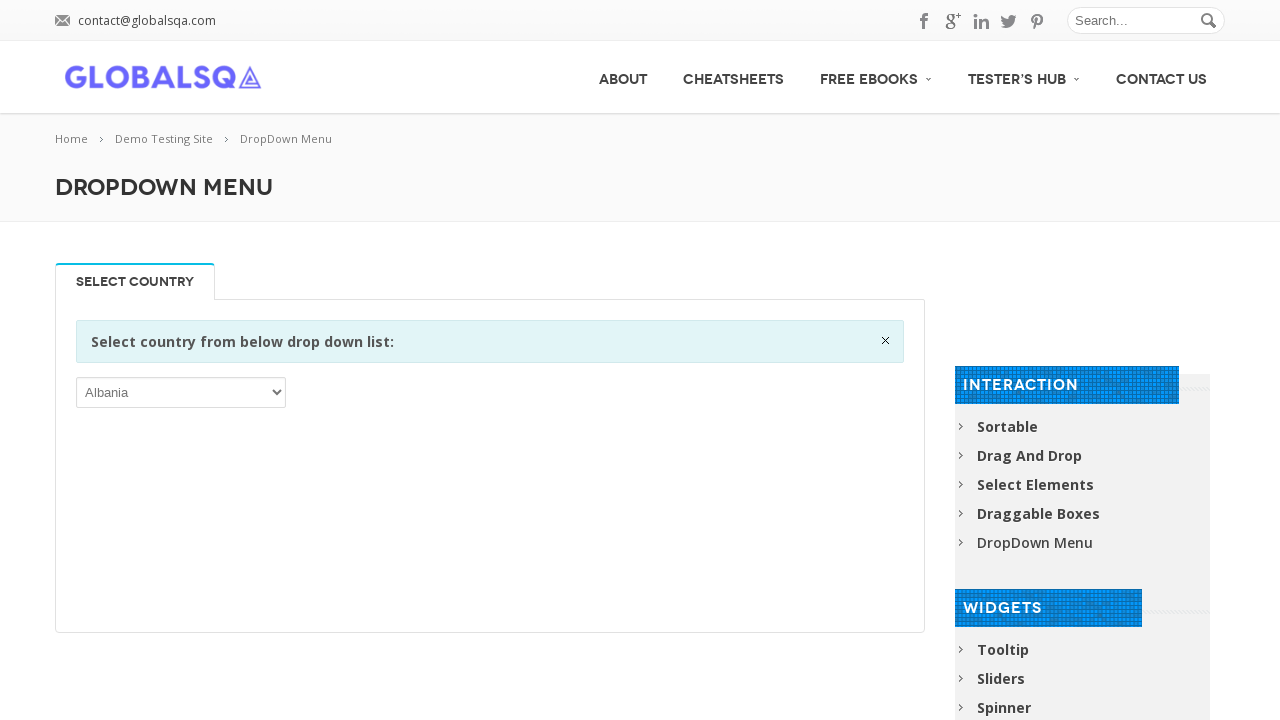

Iterated through dropdown option: Guyana
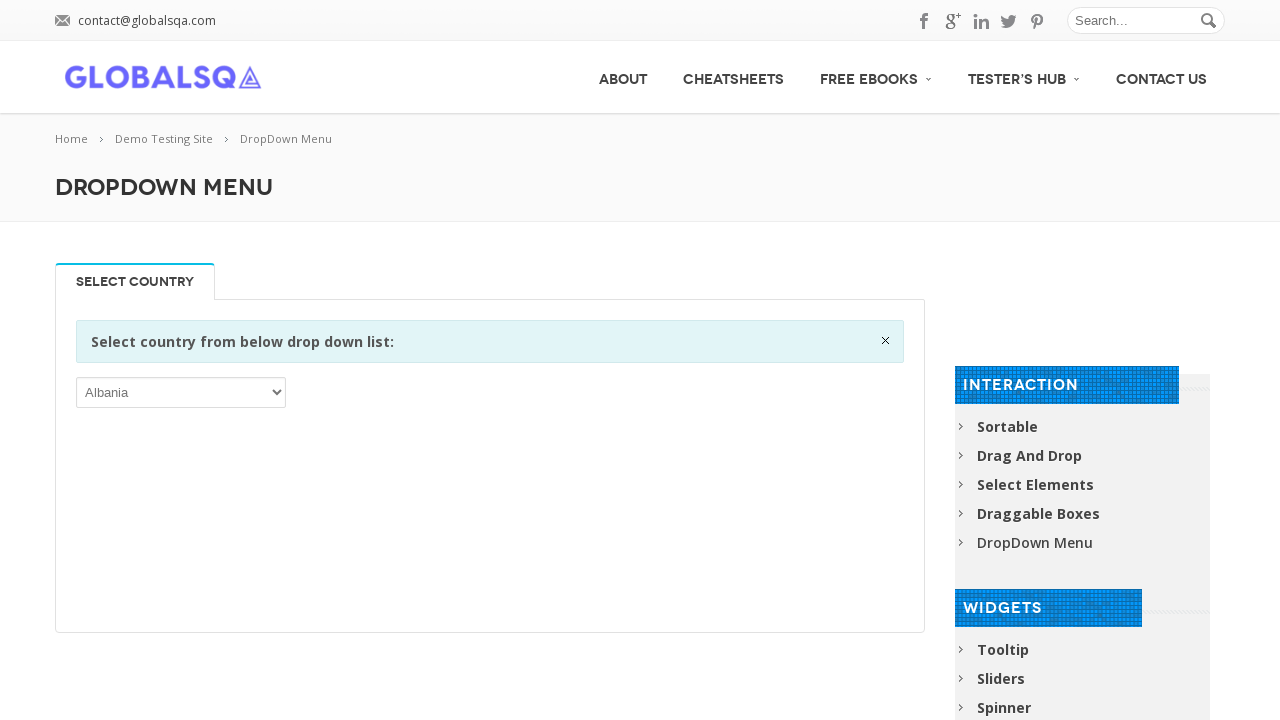

Iterated through dropdown option: Haiti
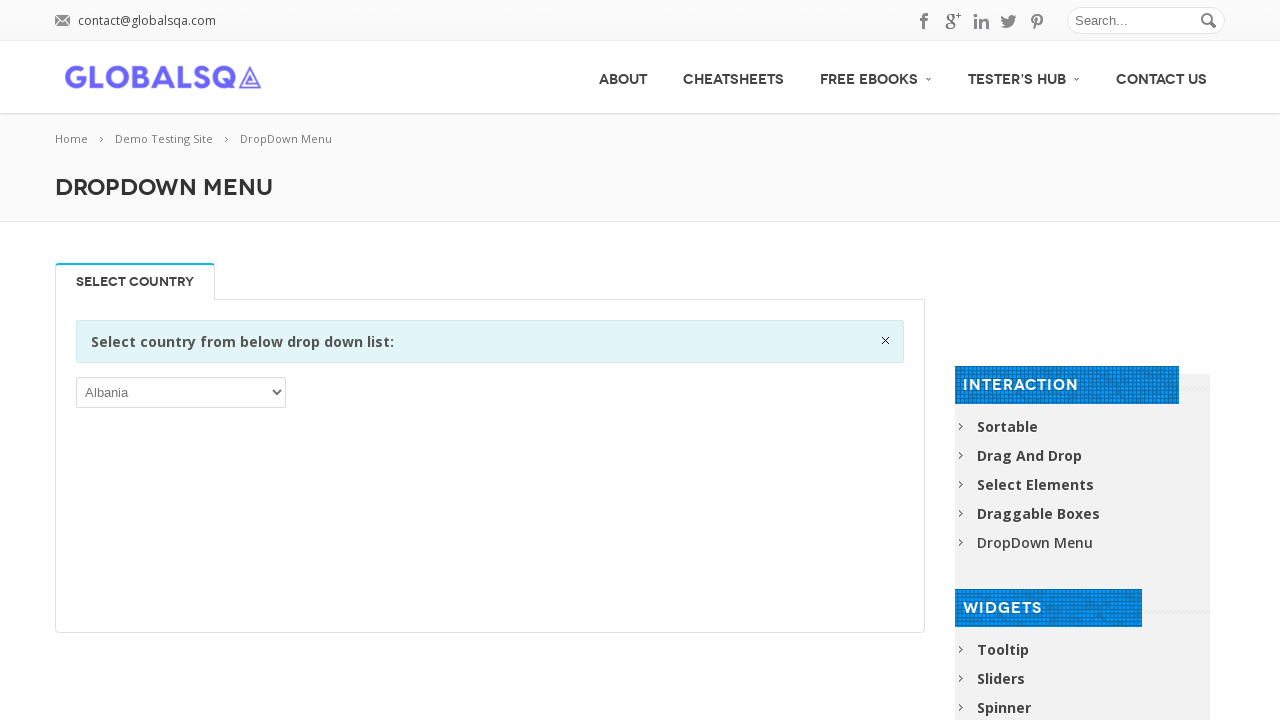

Iterated through dropdown option: Heard Island and McDonald Islands
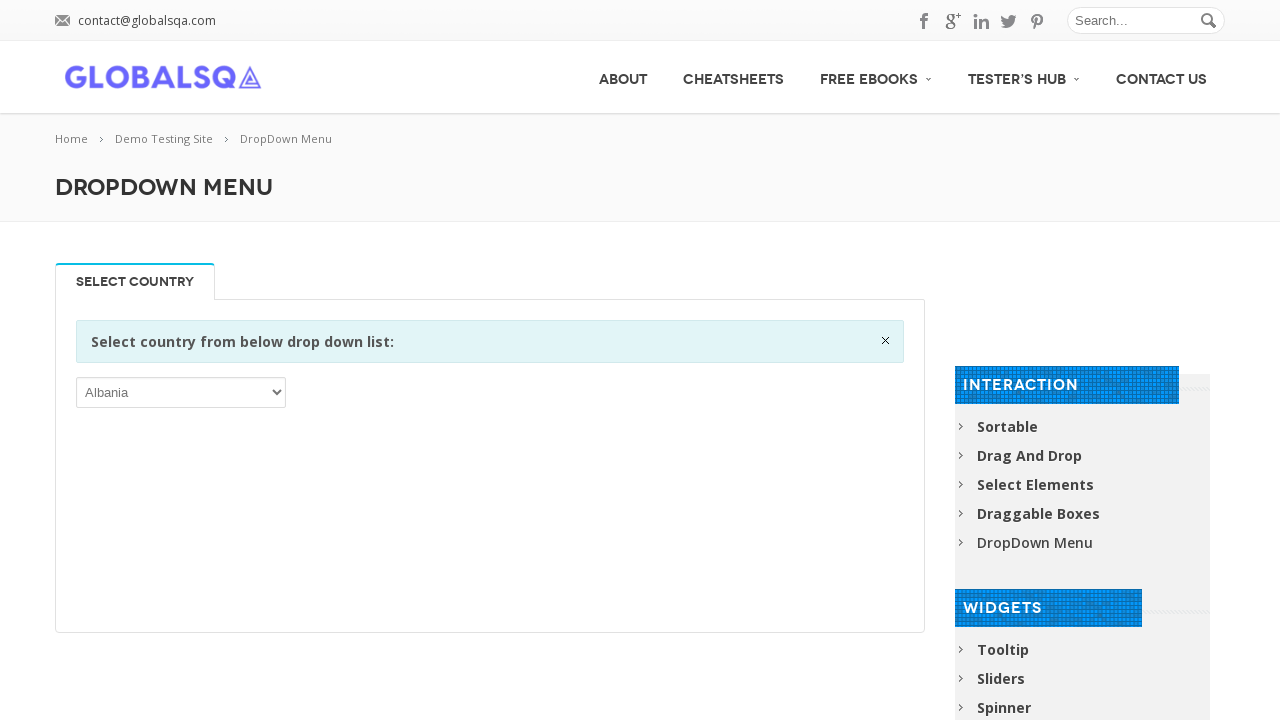

Iterated through dropdown option: Holy See (Vatican City State)
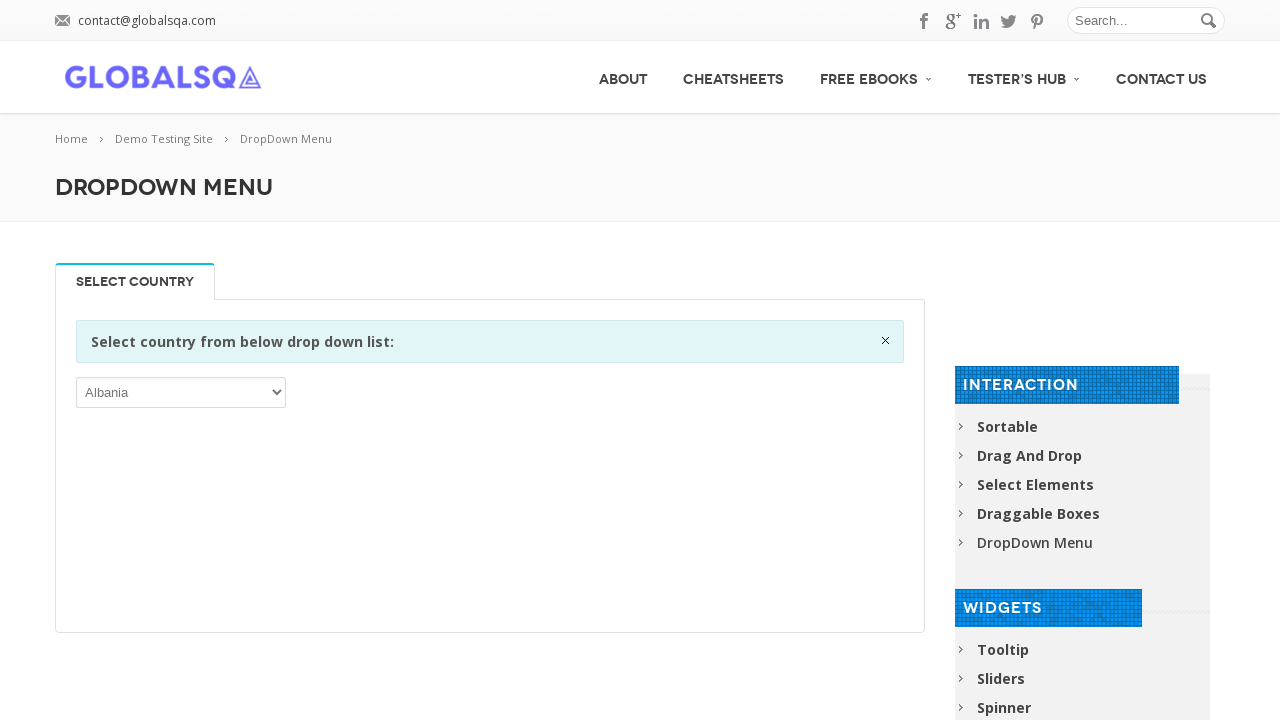

Iterated through dropdown option: Honduras
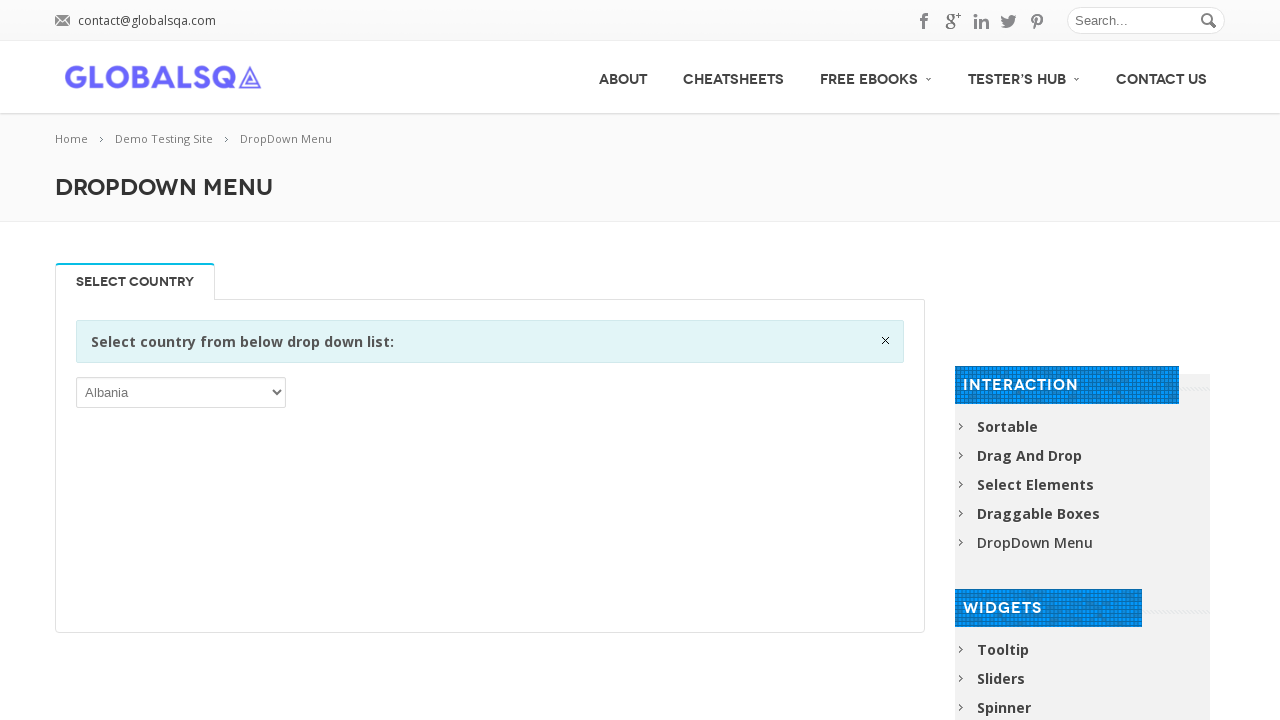

Iterated through dropdown option: Hong Kong
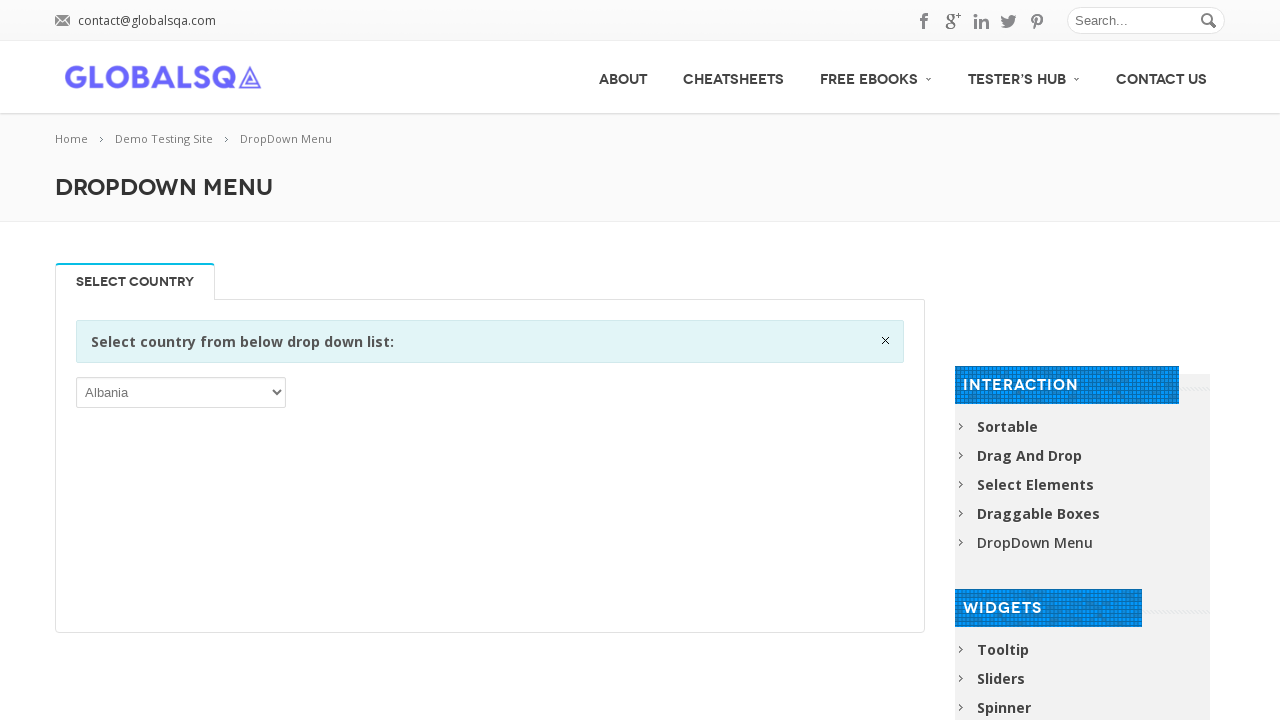

Iterated through dropdown option: Hungary
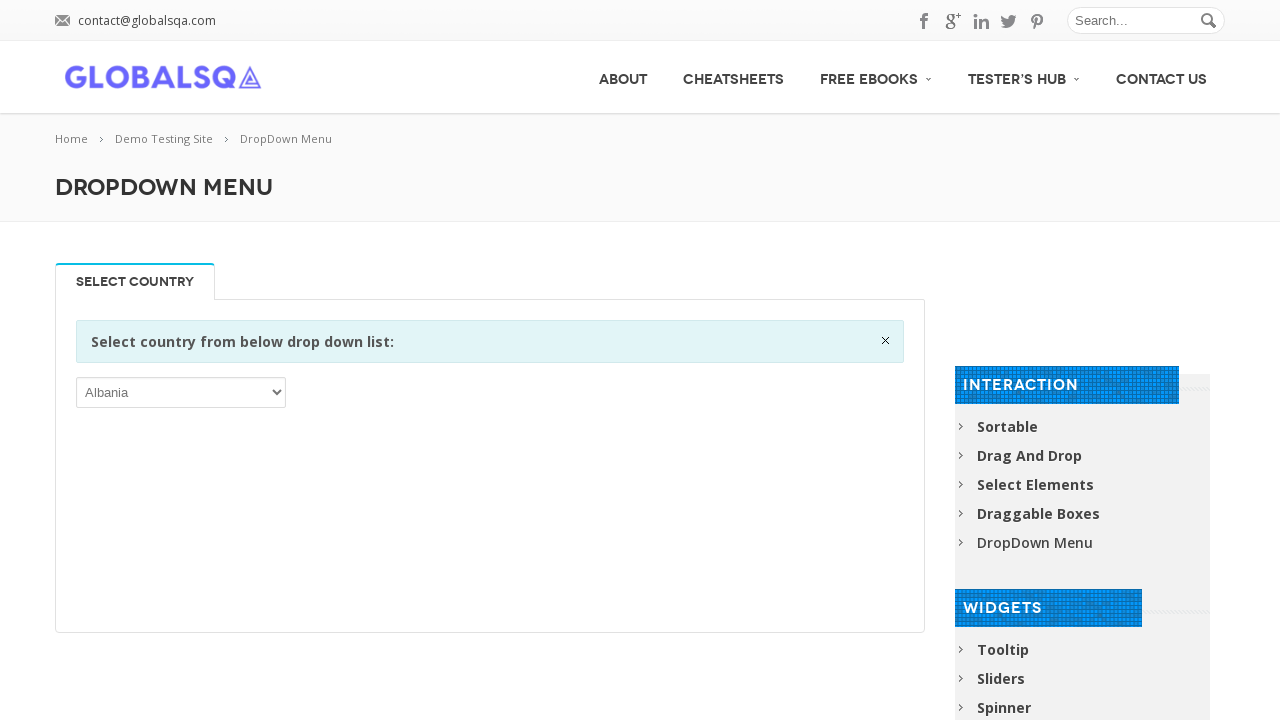

Iterated through dropdown option: Iceland
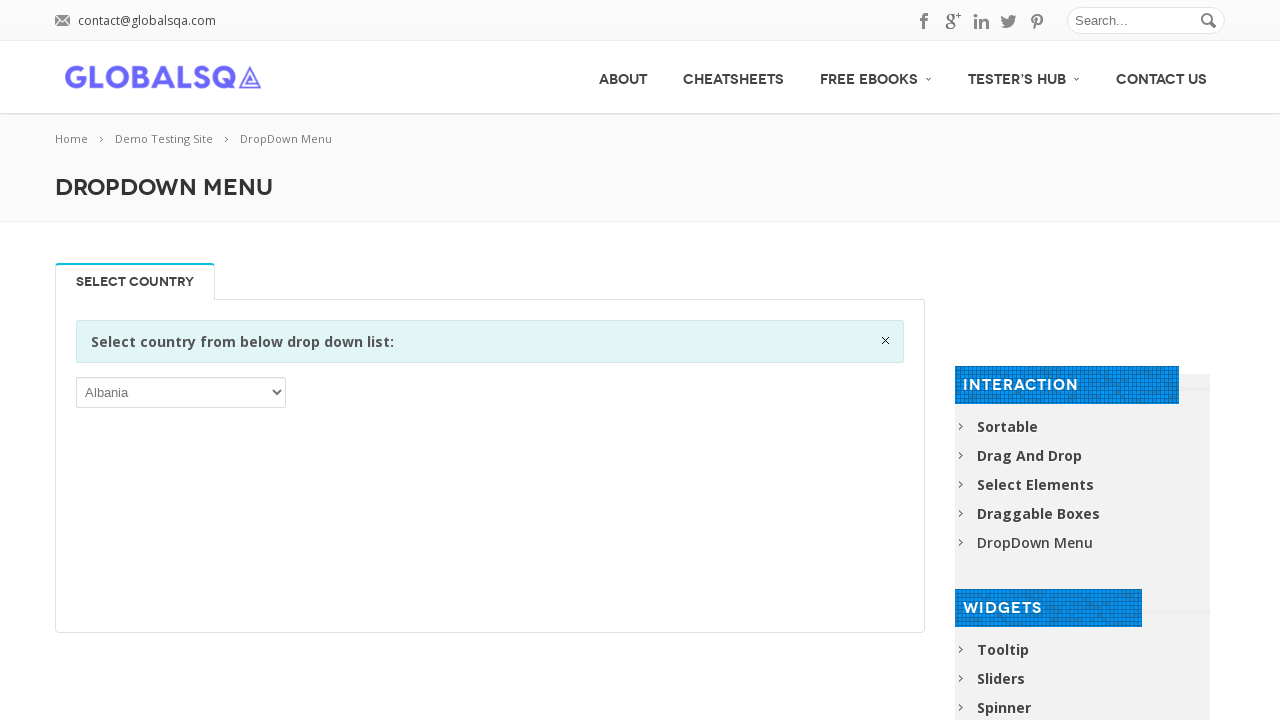

Iterated through dropdown option: India
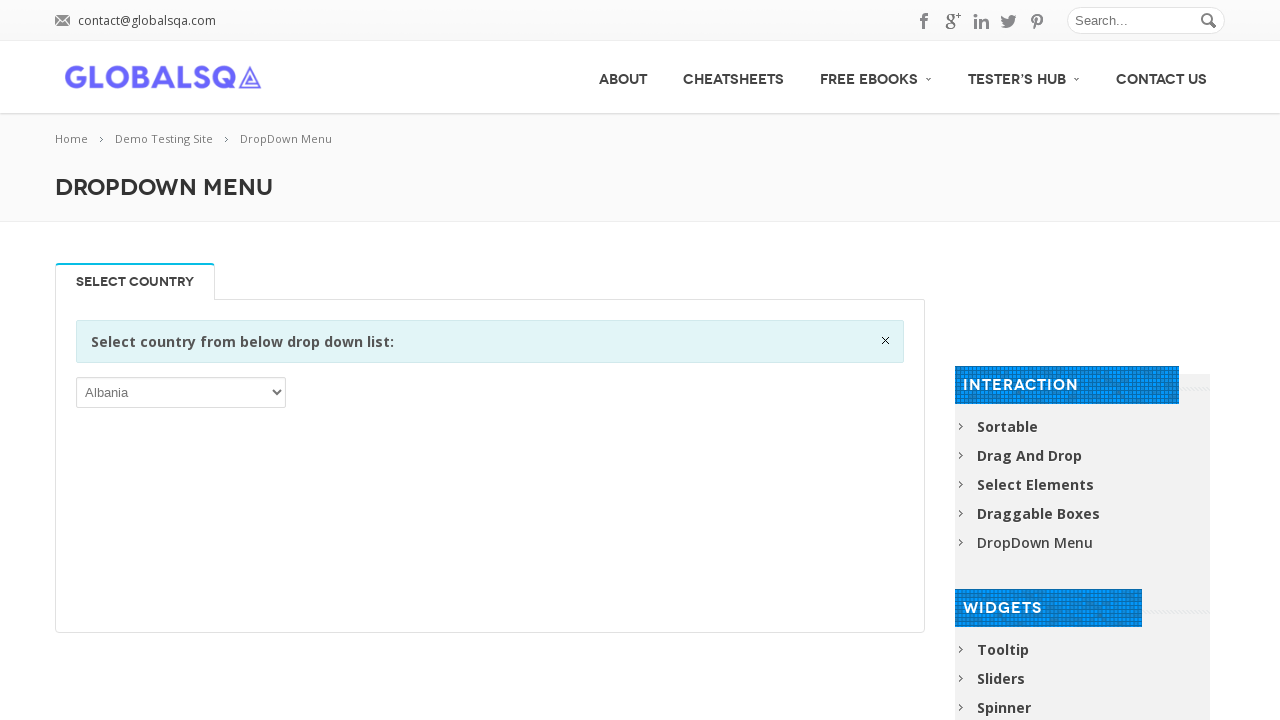

Iterated through dropdown option: Indonesia
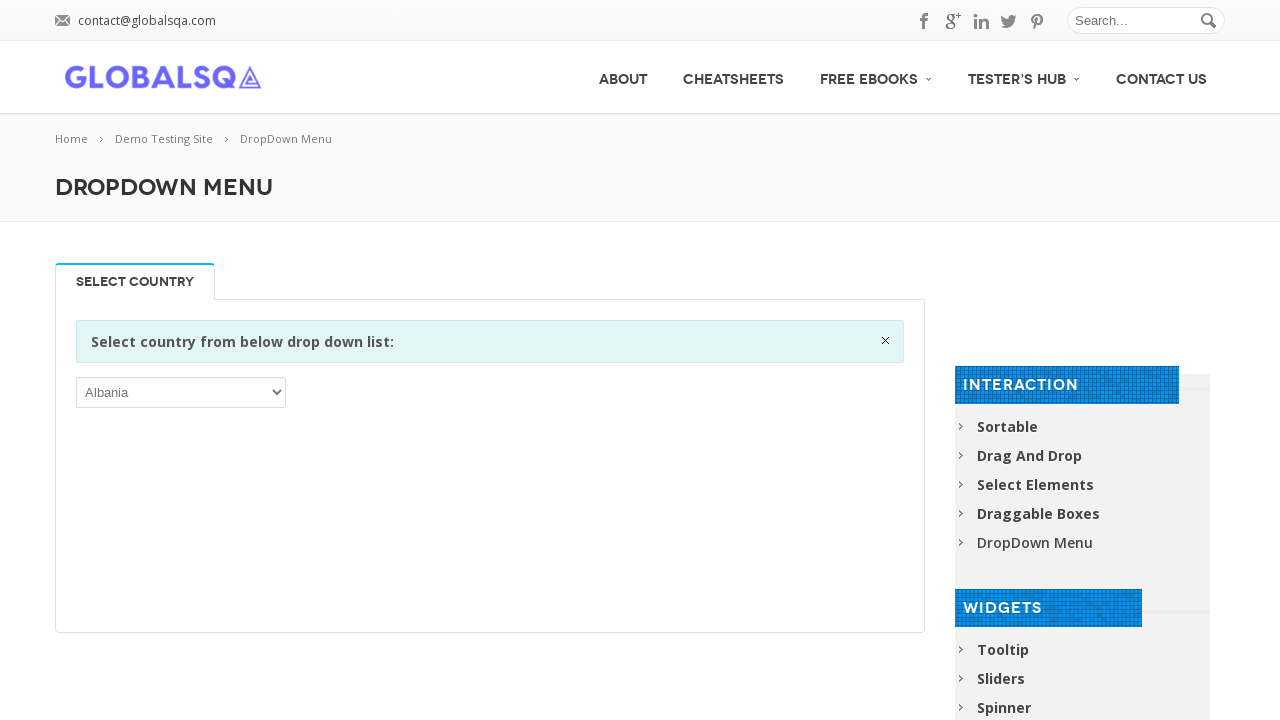

Iterated through dropdown option: Iran, Islamic Republic of
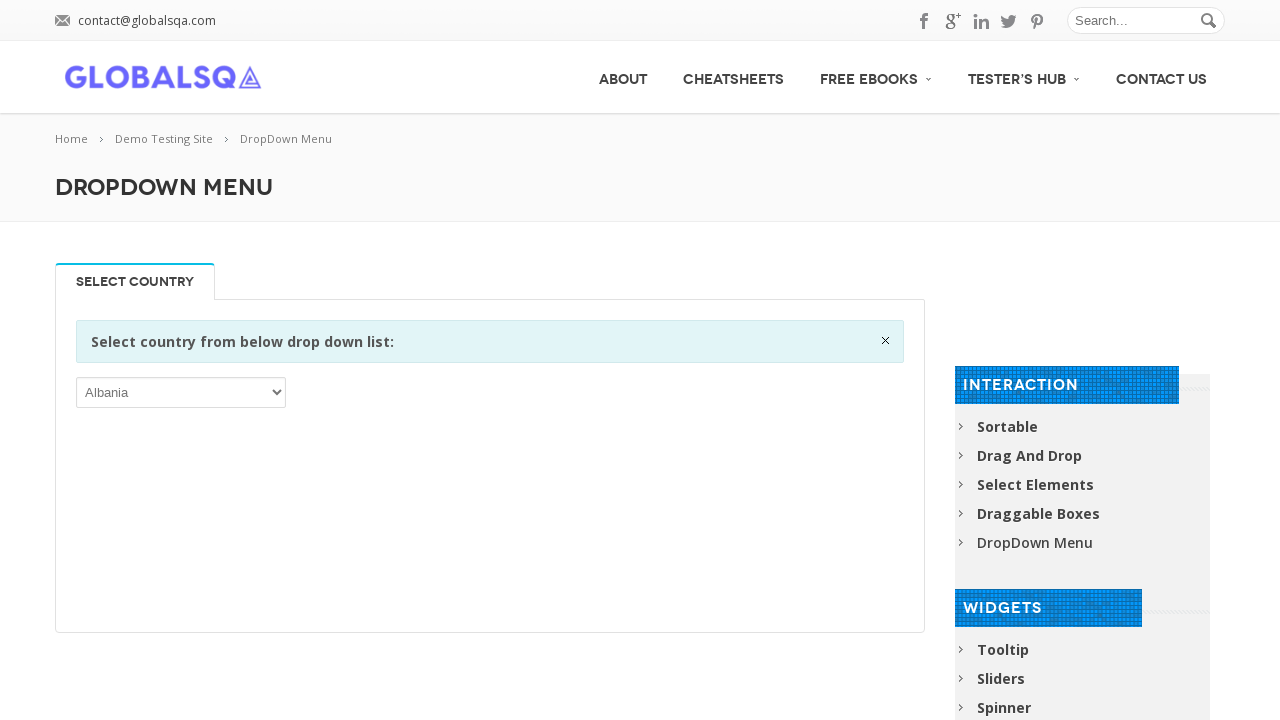

Iterated through dropdown option: Iraq
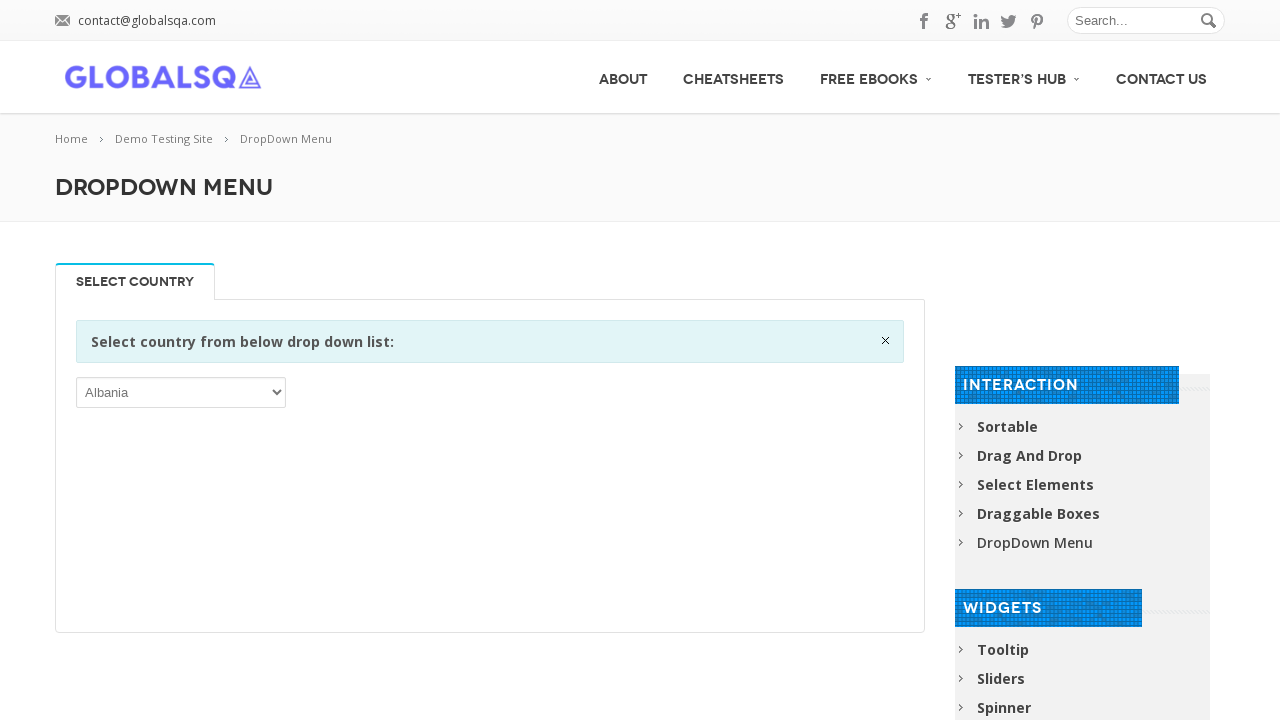

Iterated through dropdown option: Ireland
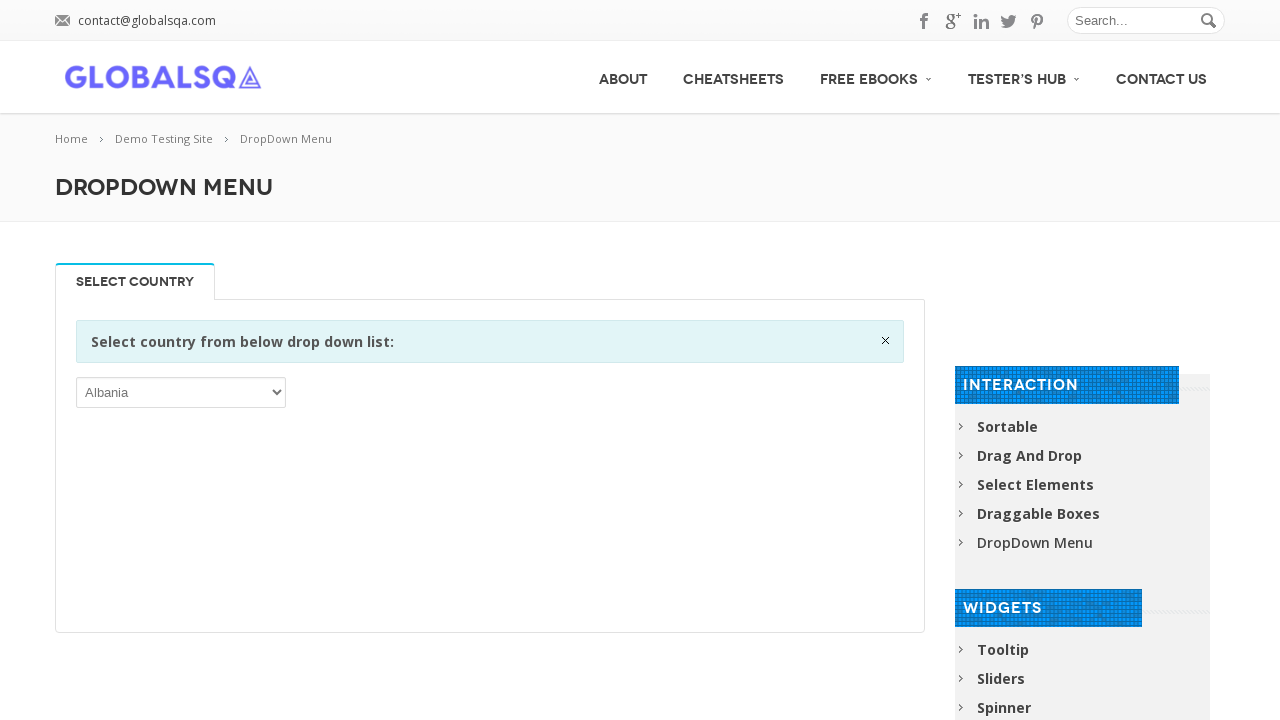

Iterated through dropdown option: Isle of Man
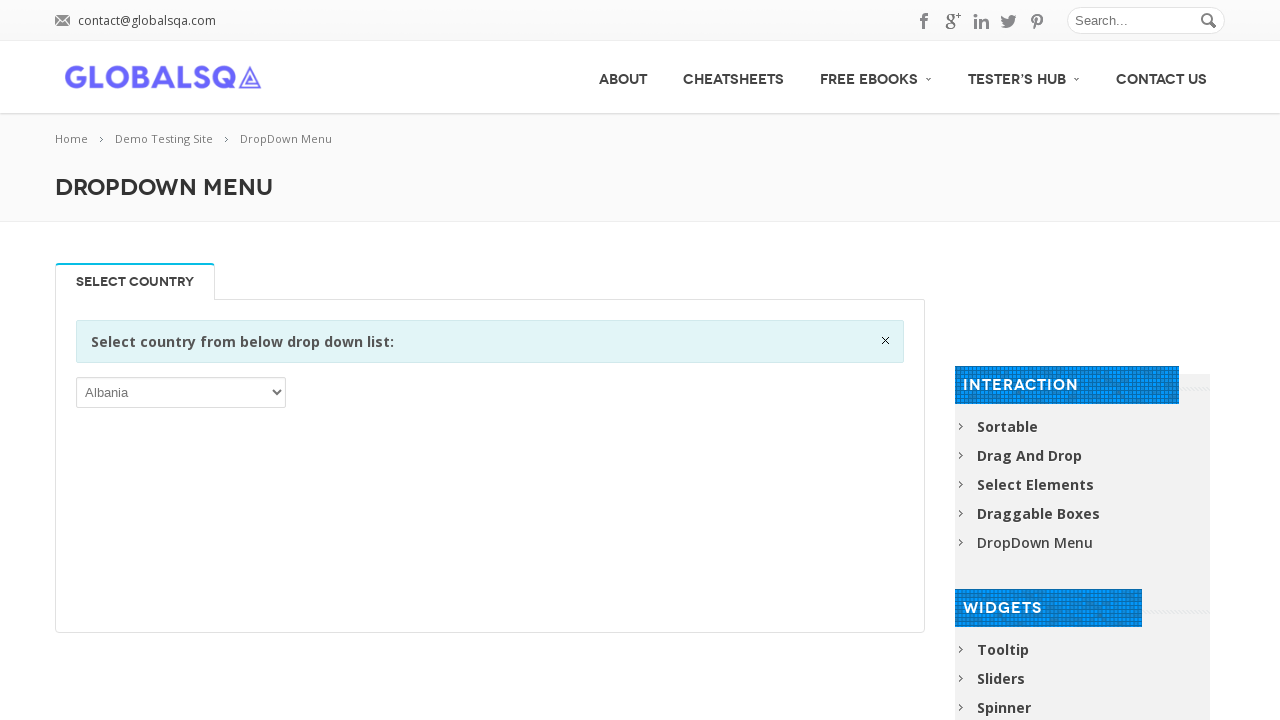

Iterated through dropdown option: Israel
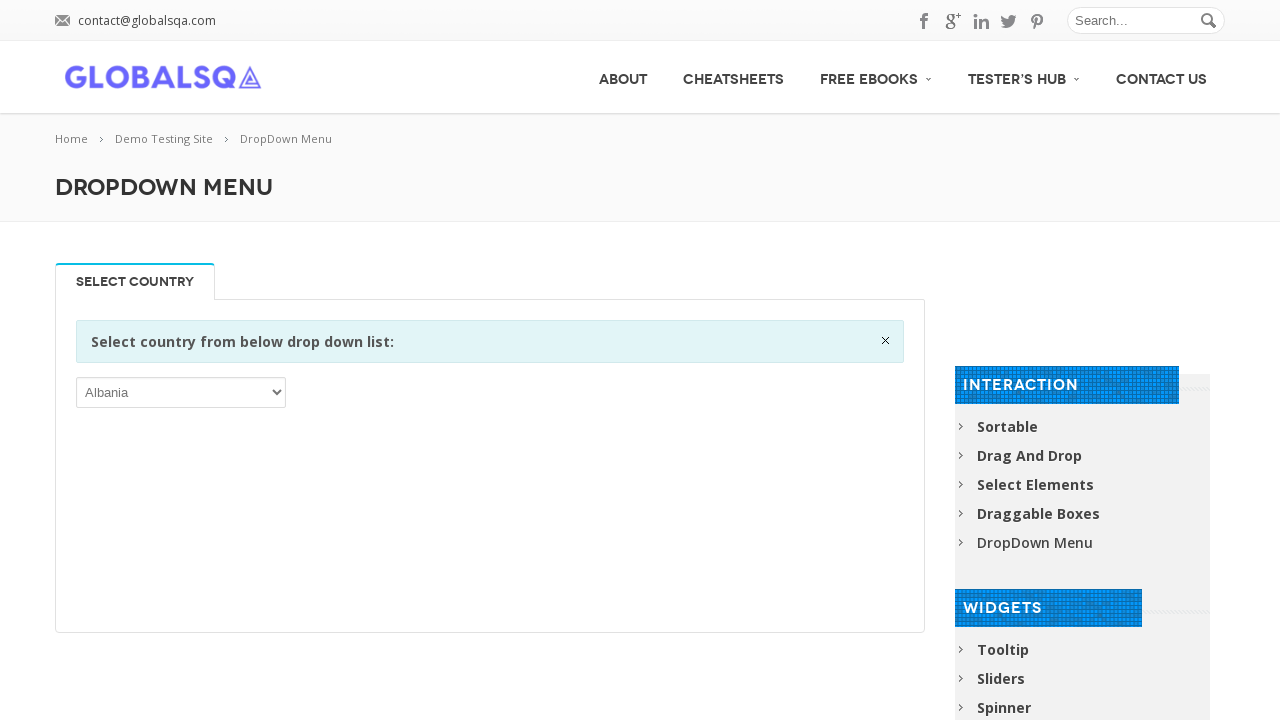

Iterated through dropdown option: Italy
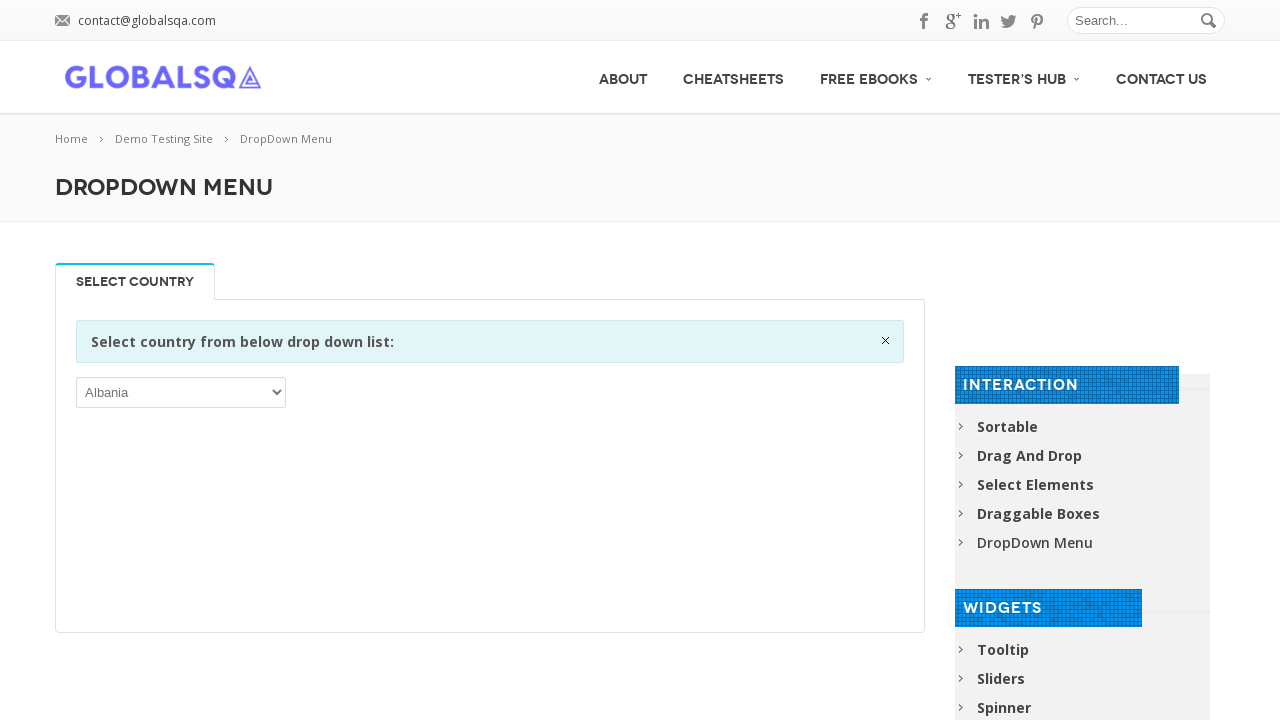

Iterated through dropdown option: Jamaica
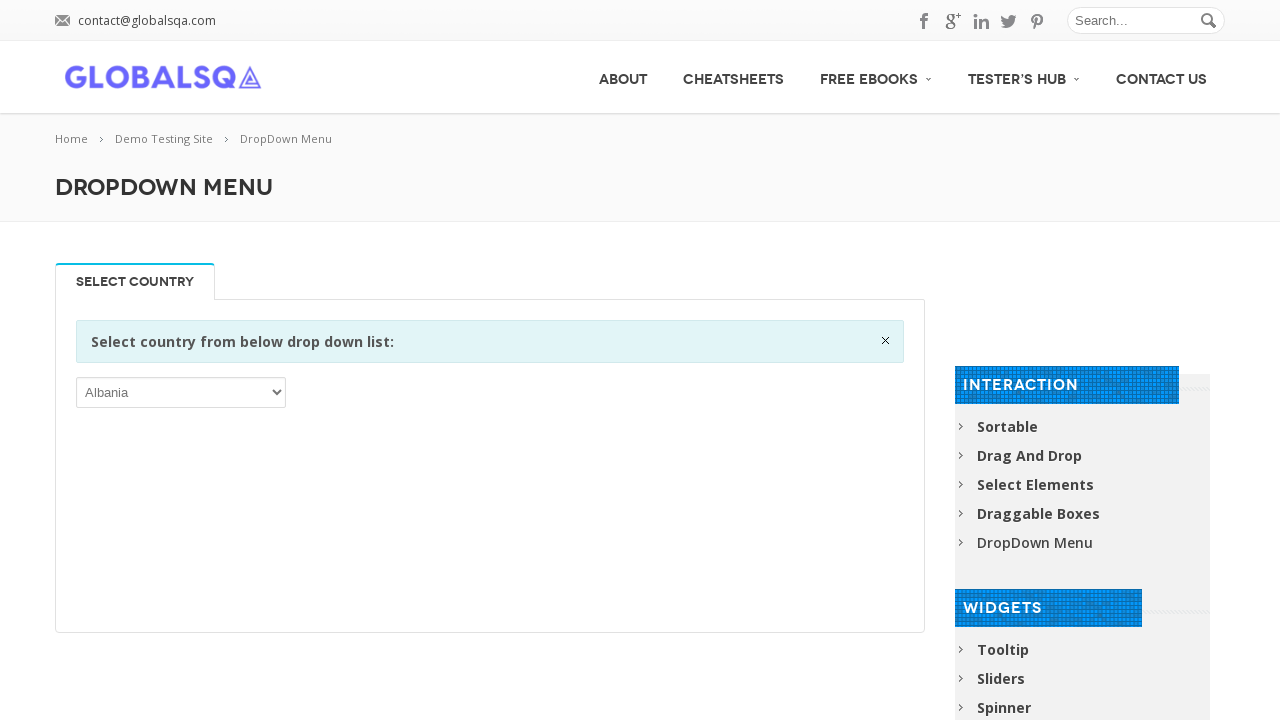

Iterated through dropdown option: Japan
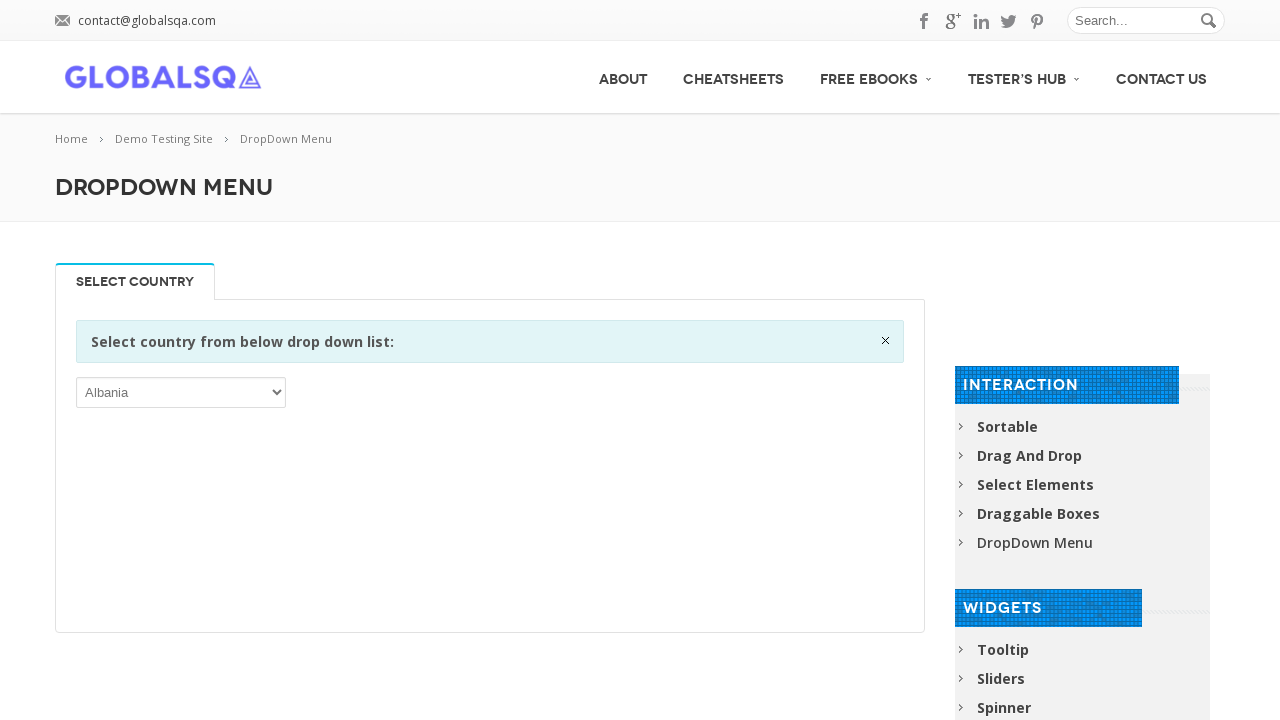

Iterated through dropdown option: Jersey
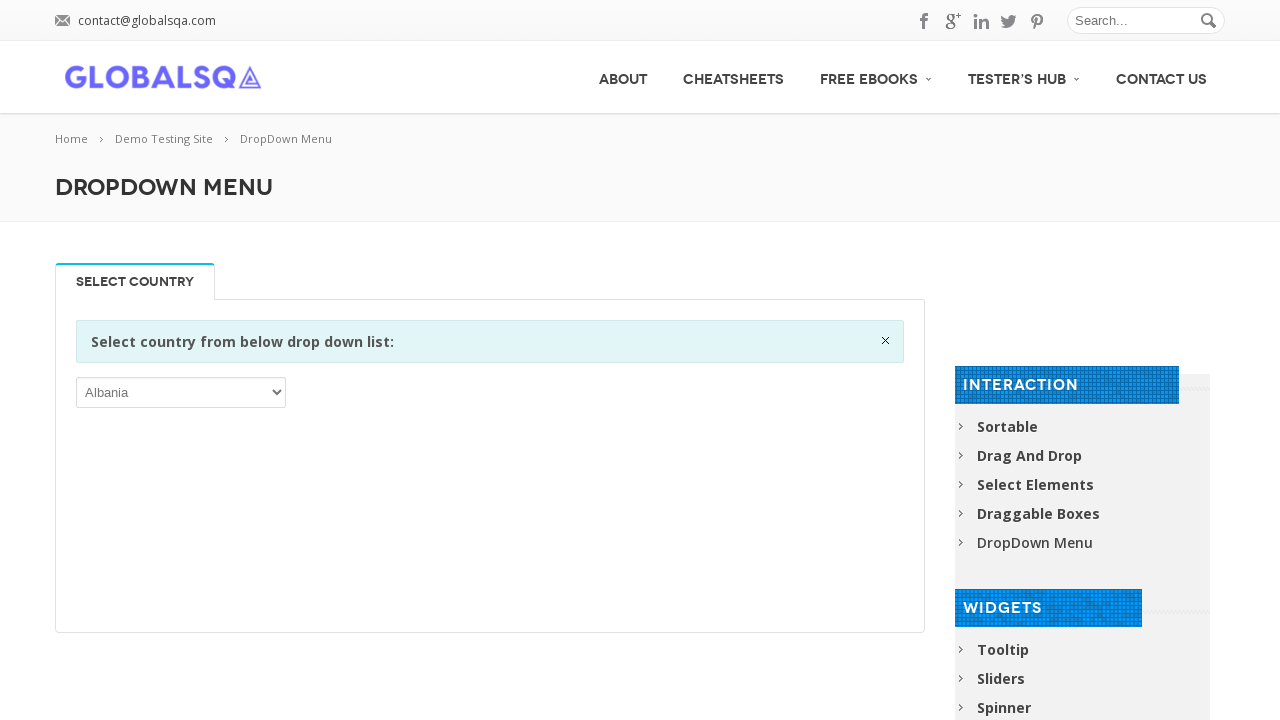

Iterated through dropdown option: Jordan
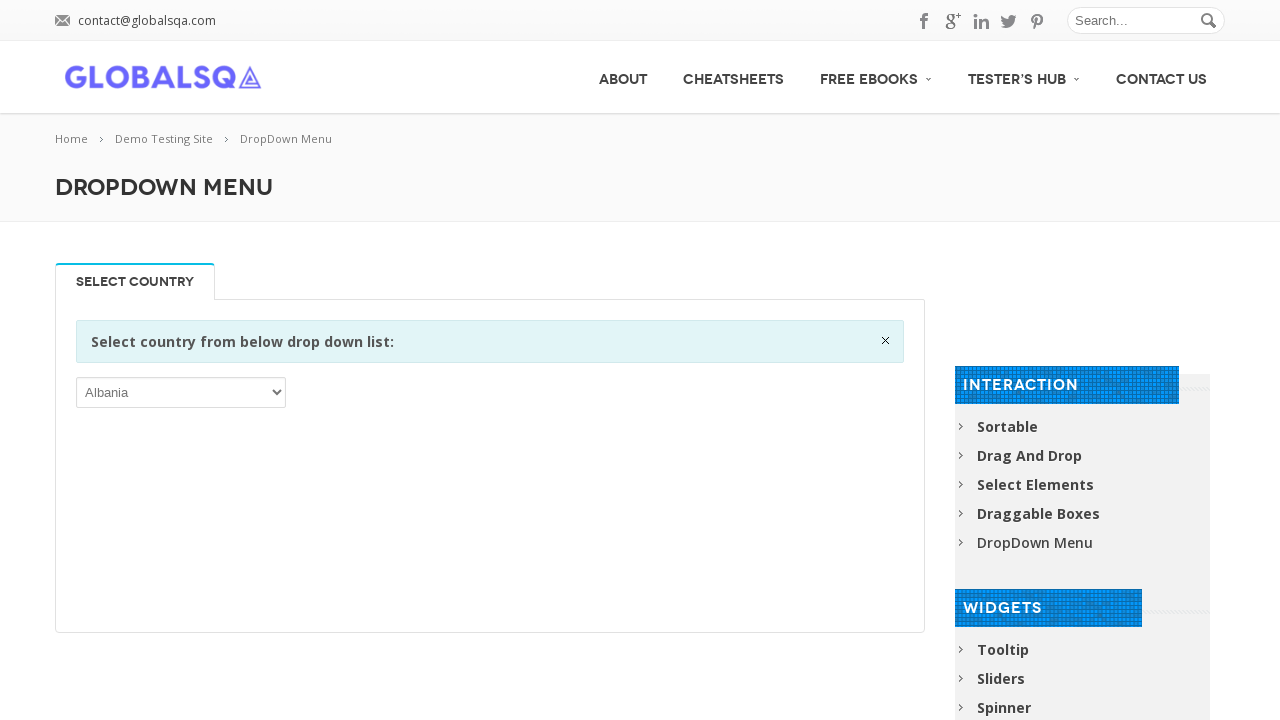

Iterated through dropdown option: Kazakhstan
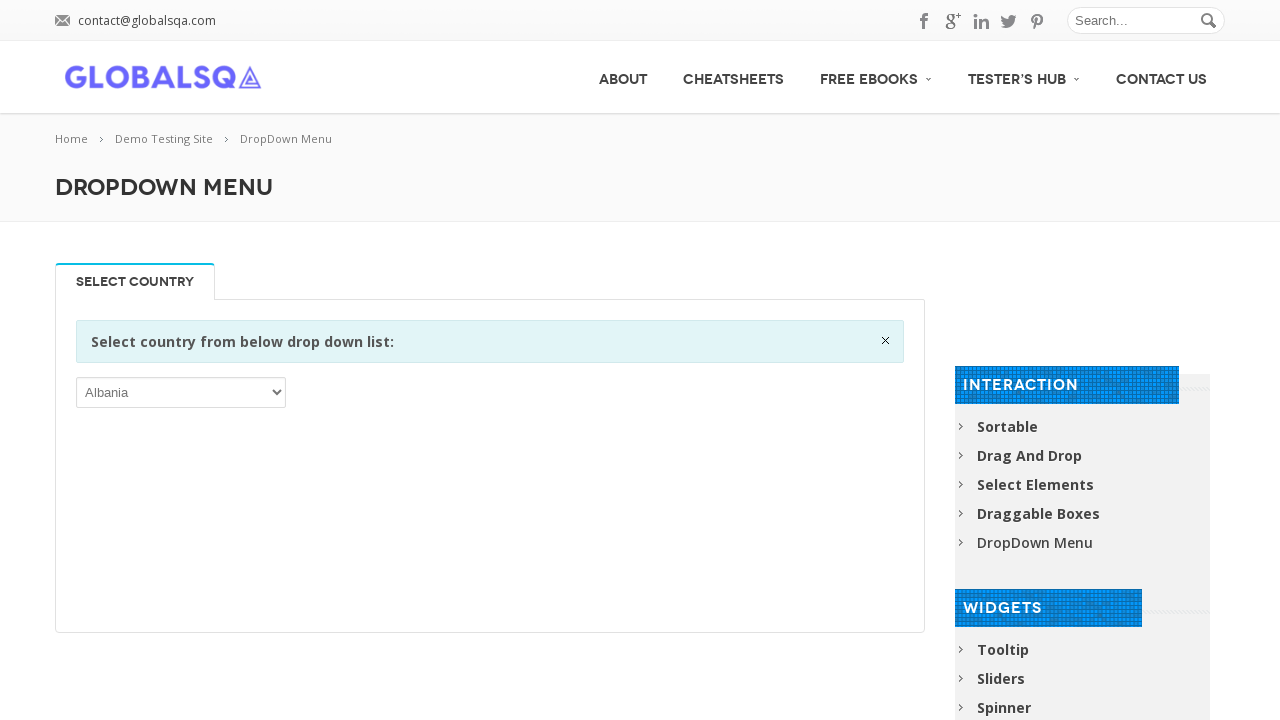

Iterated through dropdown option: Kenya
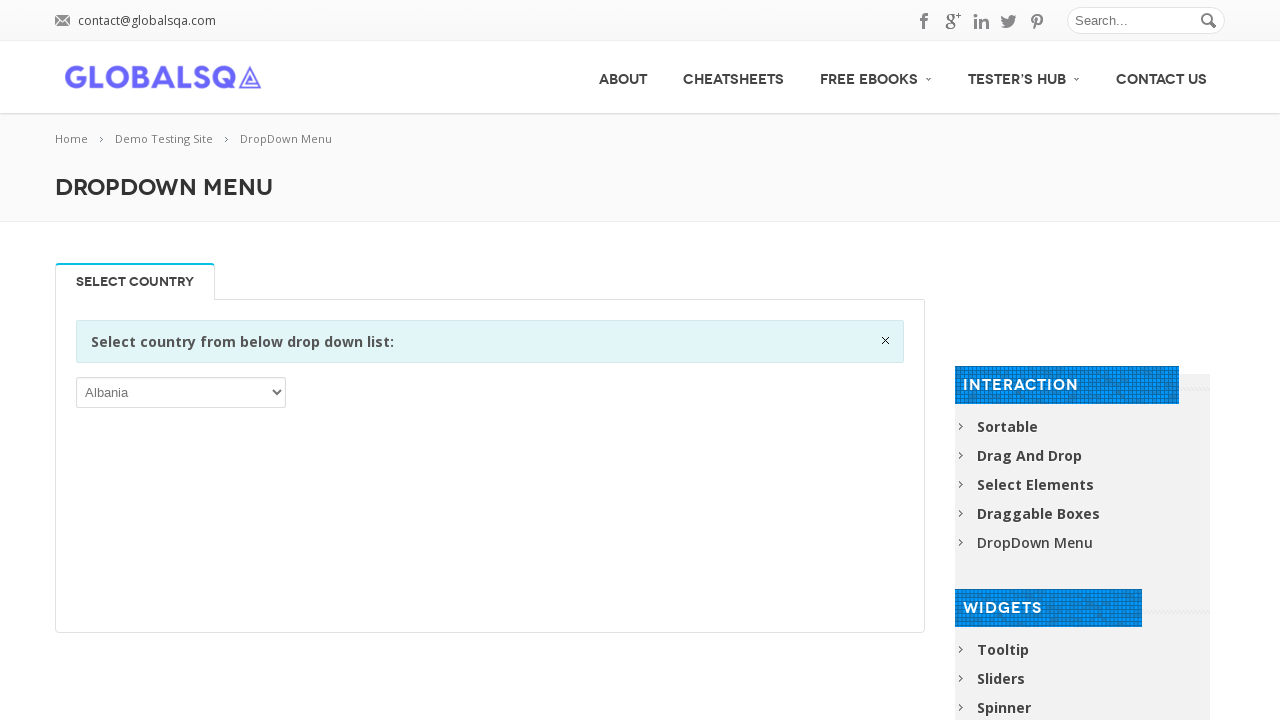

Iterated through dropdown option: Kiribati
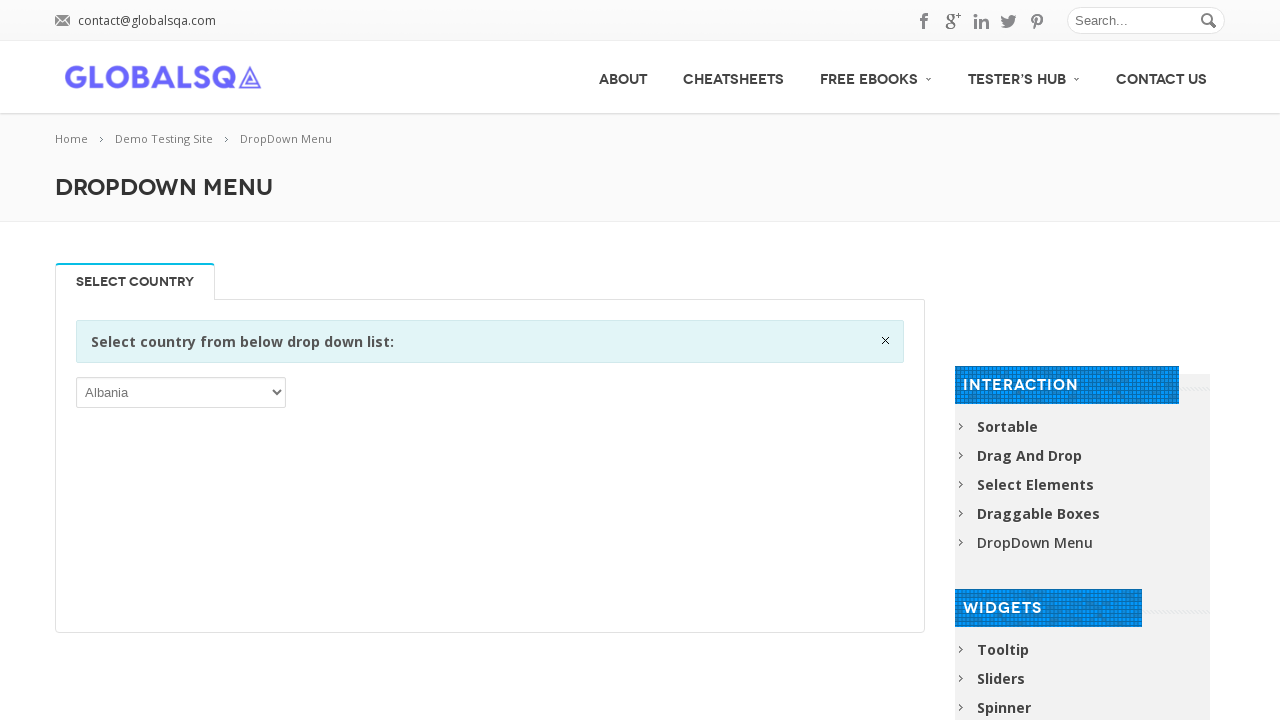

Iterated through dropdown option: Korea, Democratic People’s Republic of
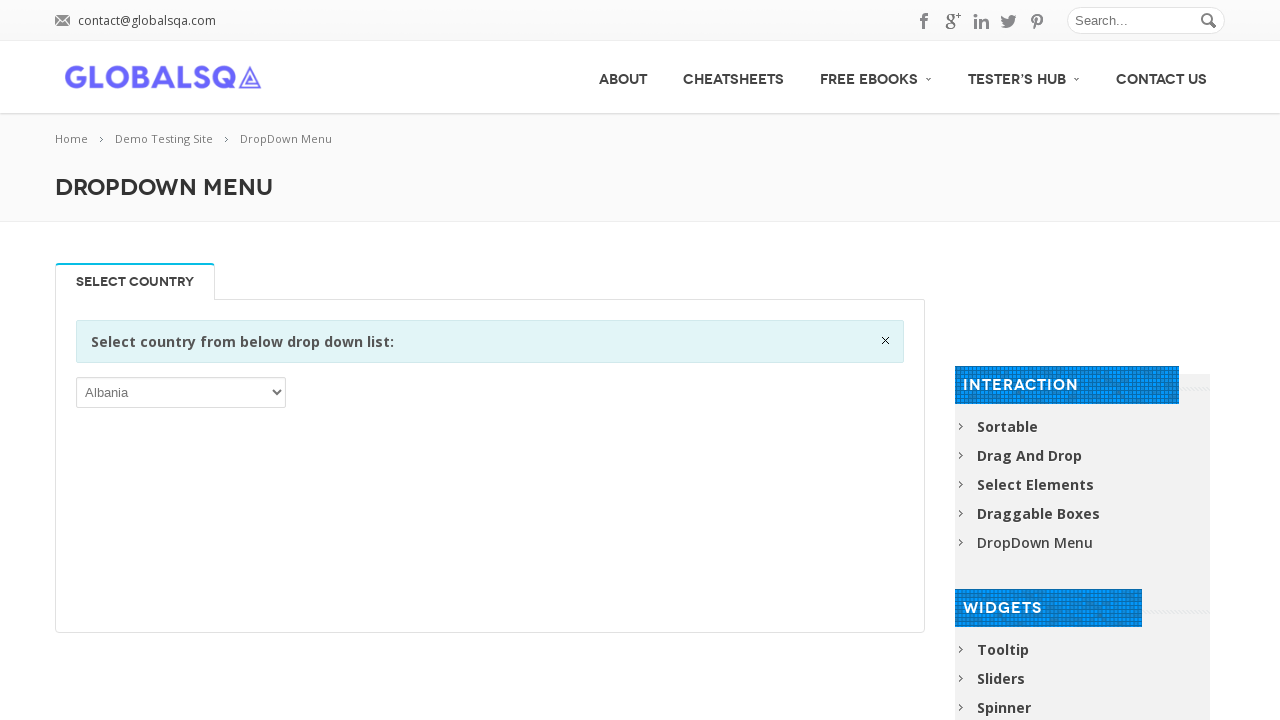

Iterated through dropdown option: Korea, Republic of
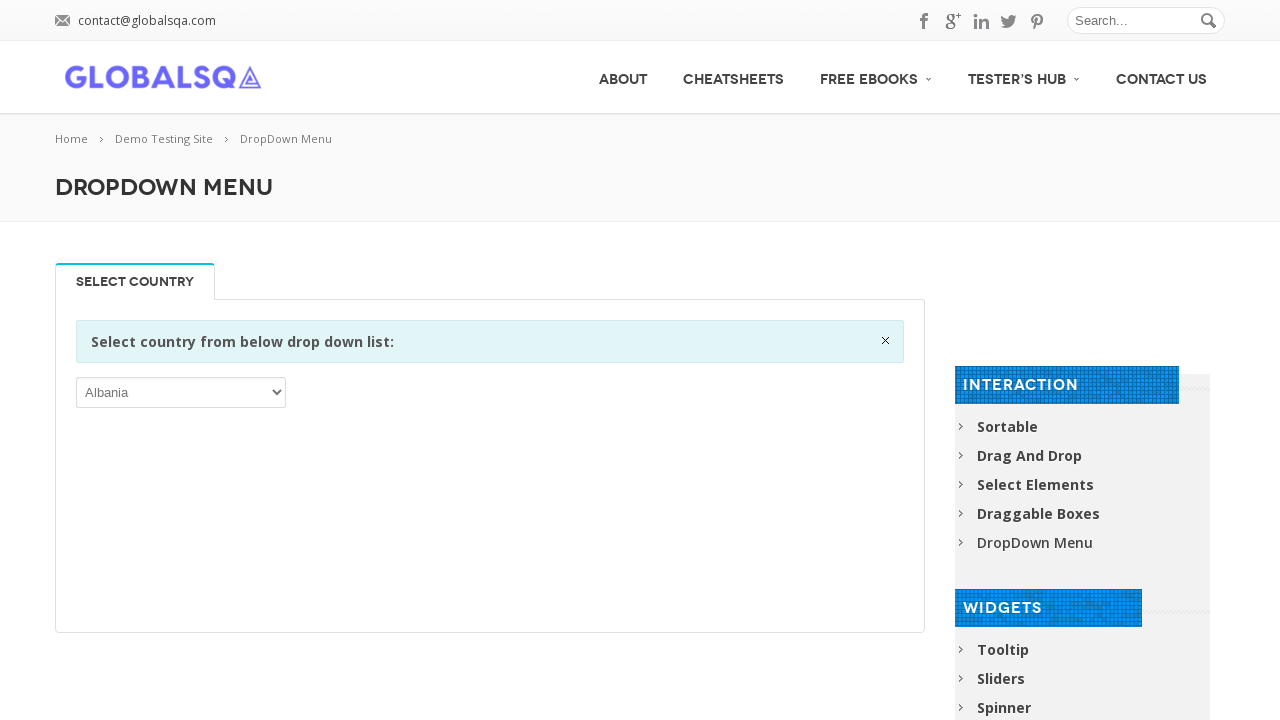

Iterated through dropdown option: Kuwait
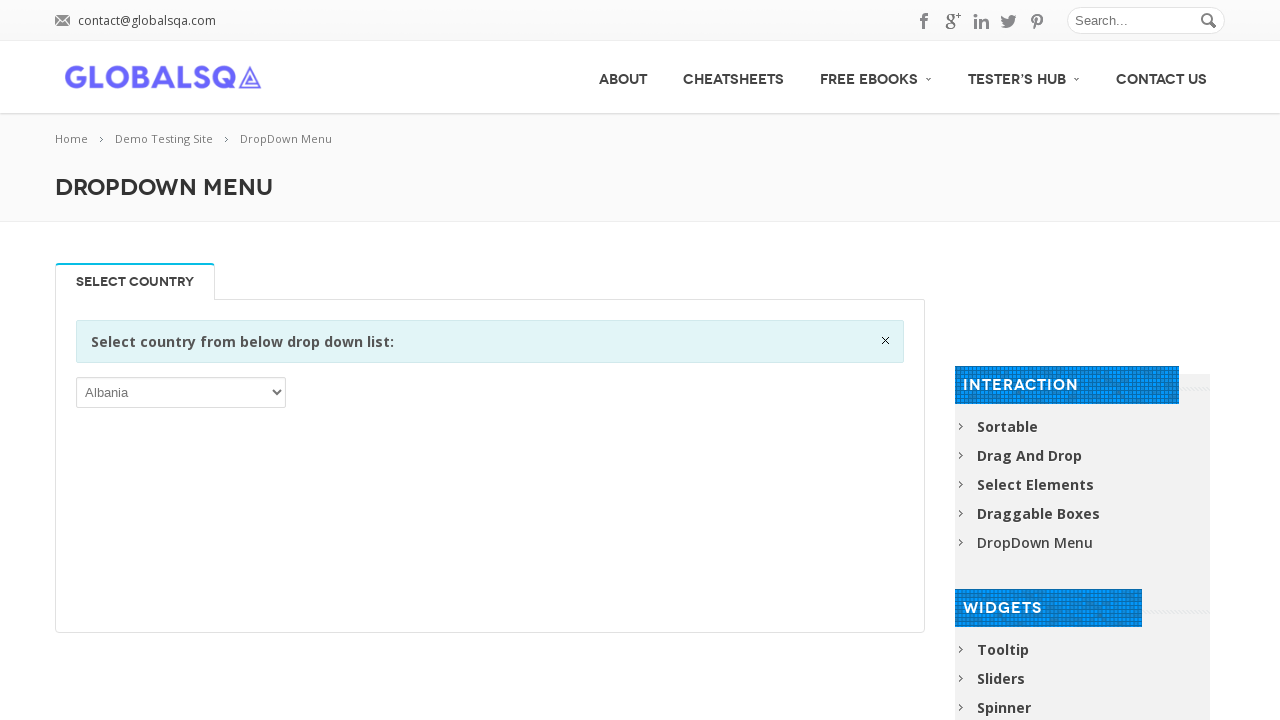

Iterated through dropdown option: Kyrgyzstan
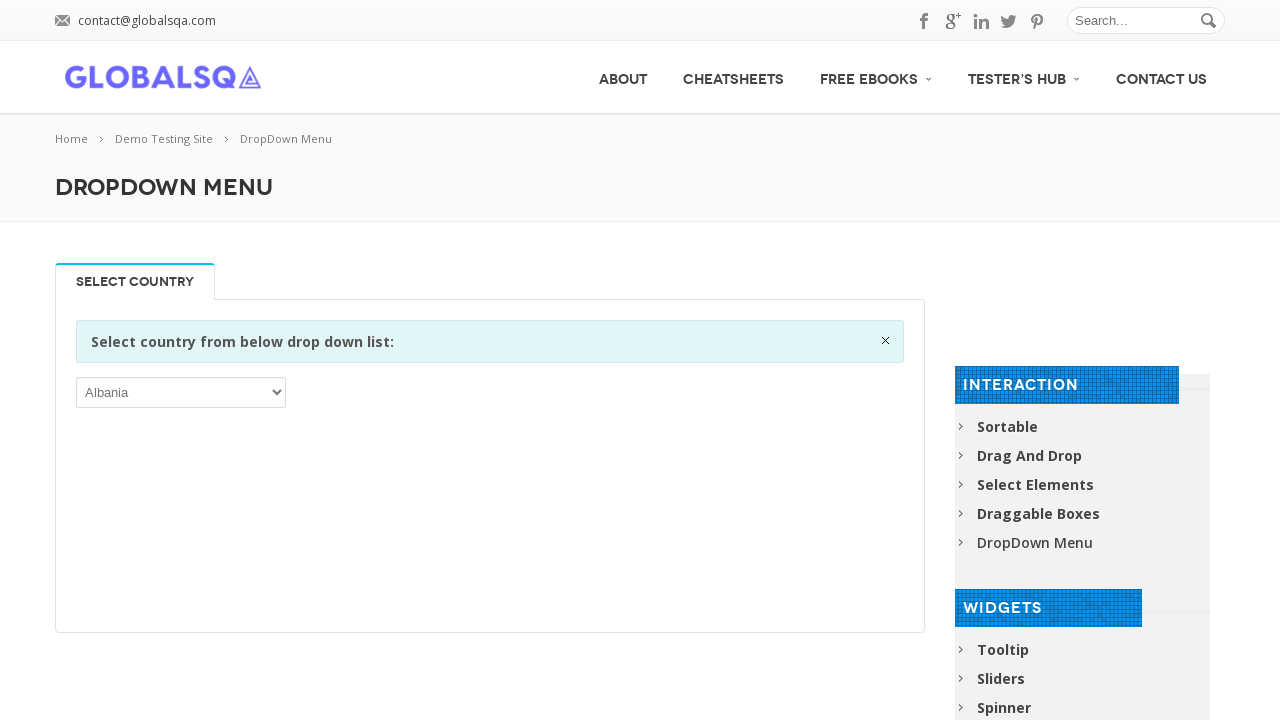

Iterated through dropdown option: Lao People’s Democratic Republic
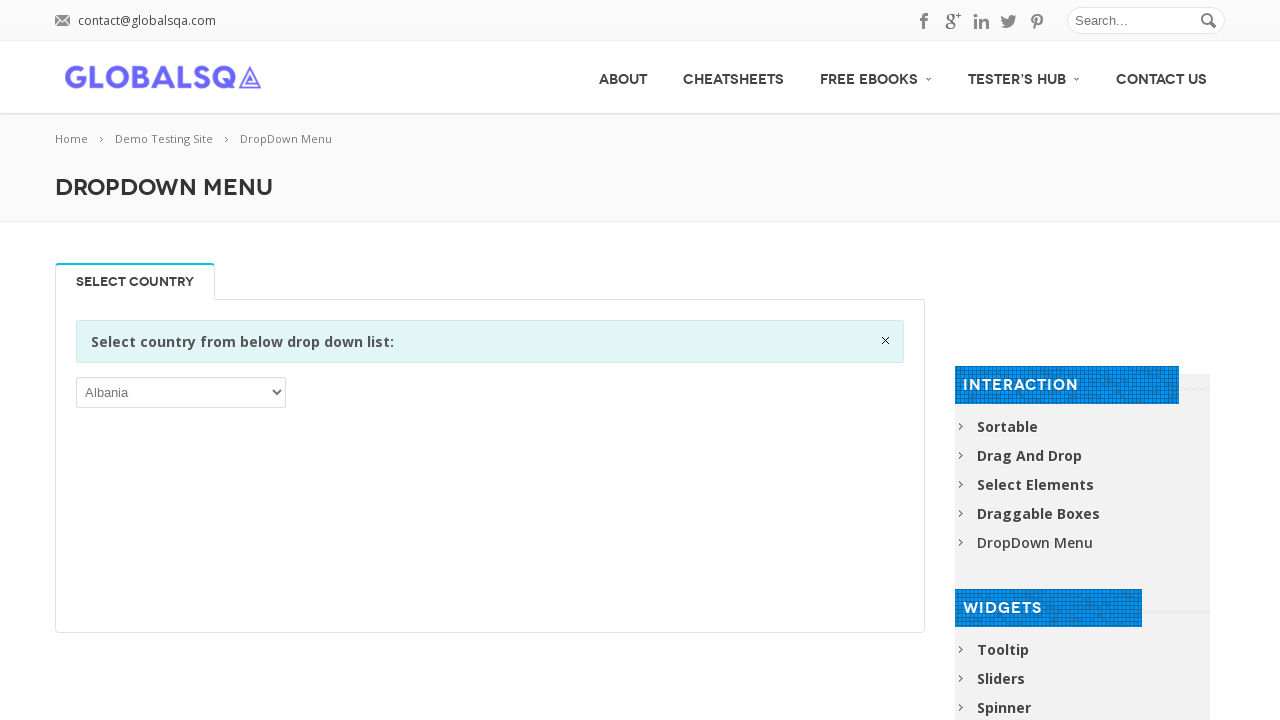

Iterated through dropdown option: Latvia
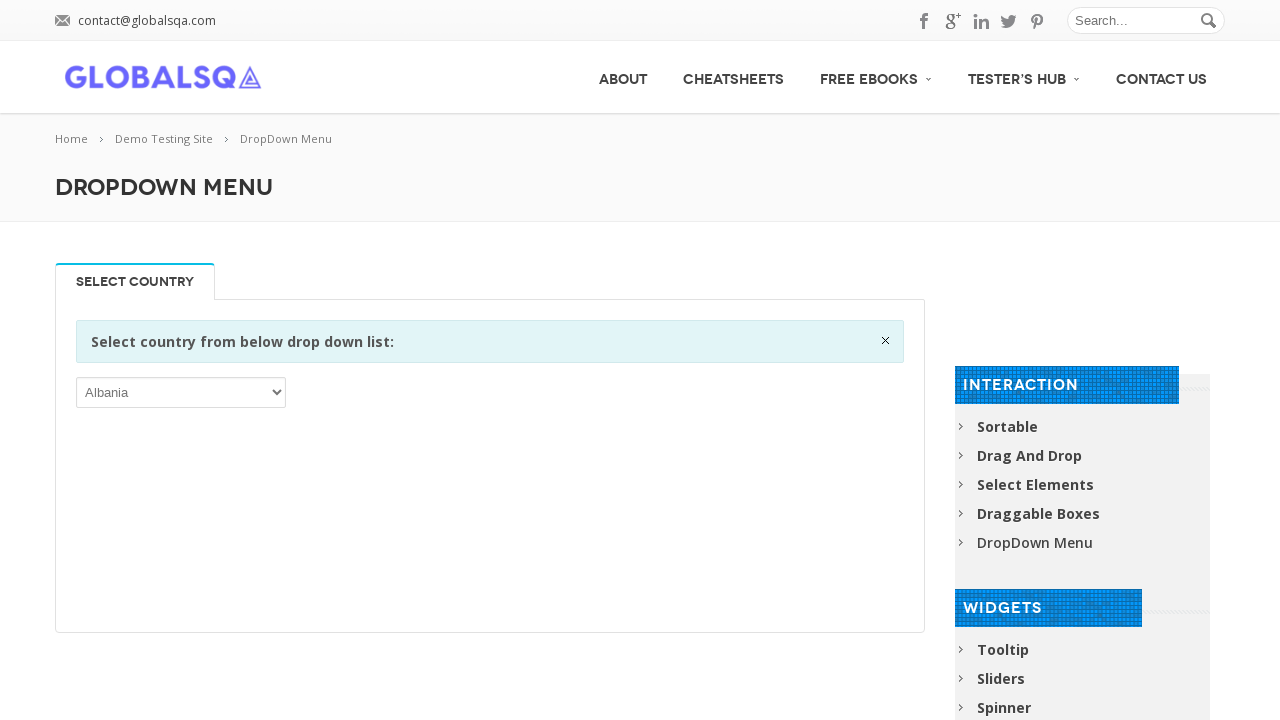

Iterated through dropdown option: Lebanon
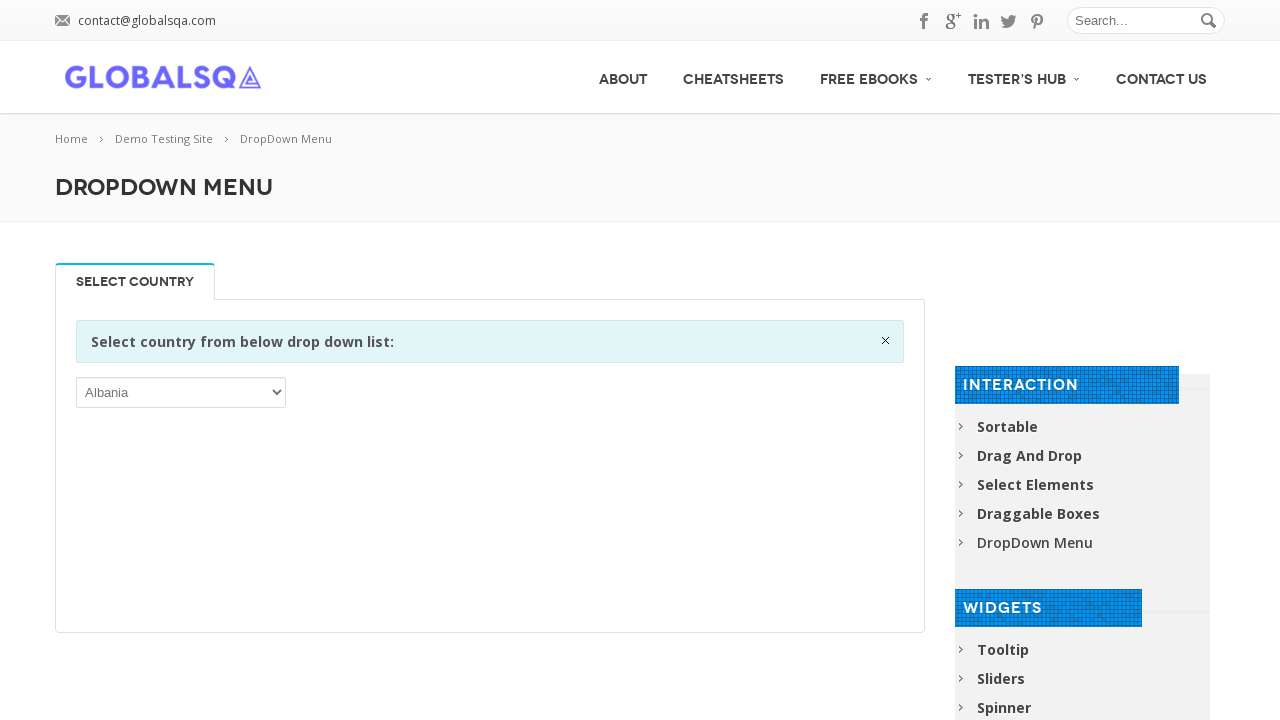

Iterated through dropdown option: Lesotho
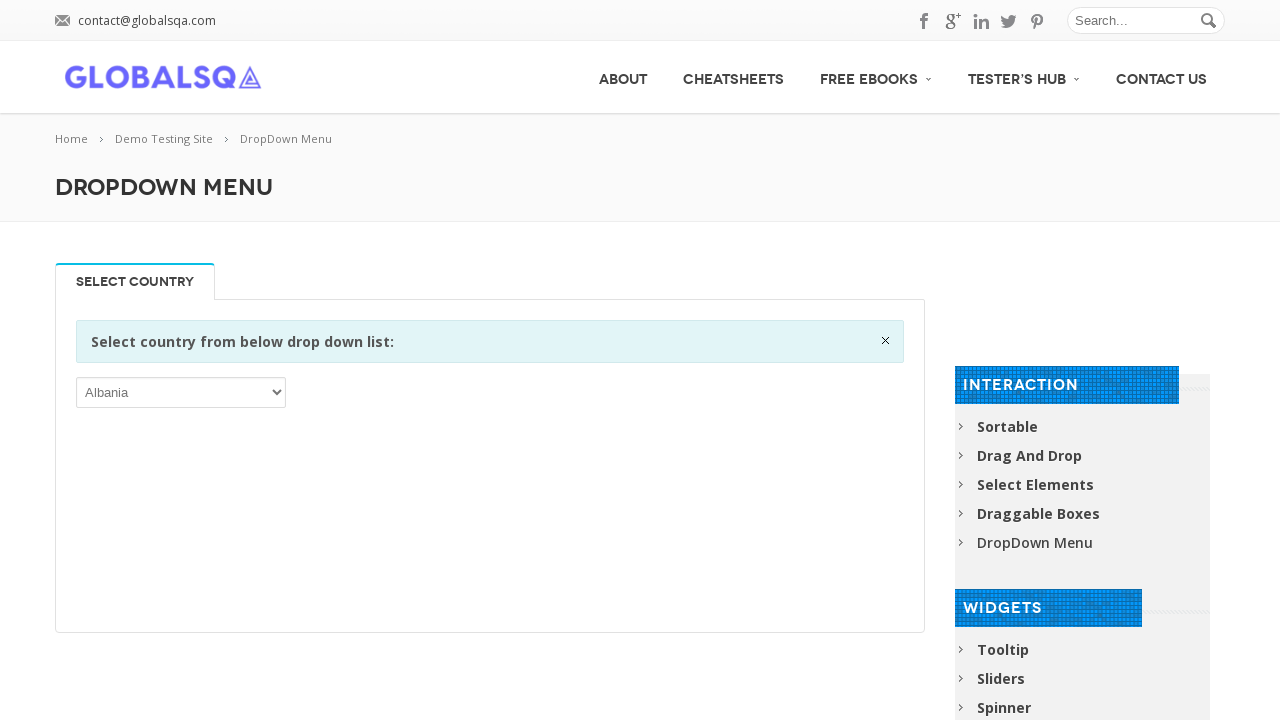

Iterated through dropdown option: Liberia
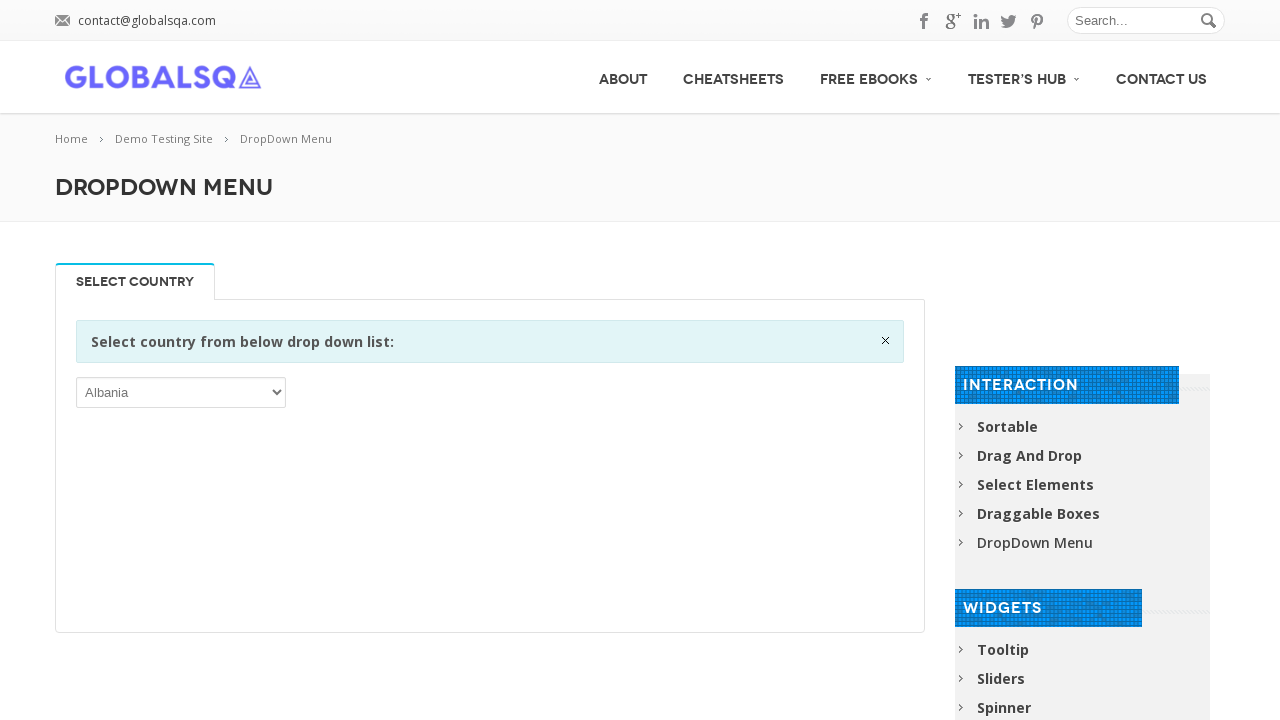

Iterated through dropdown option: Libya
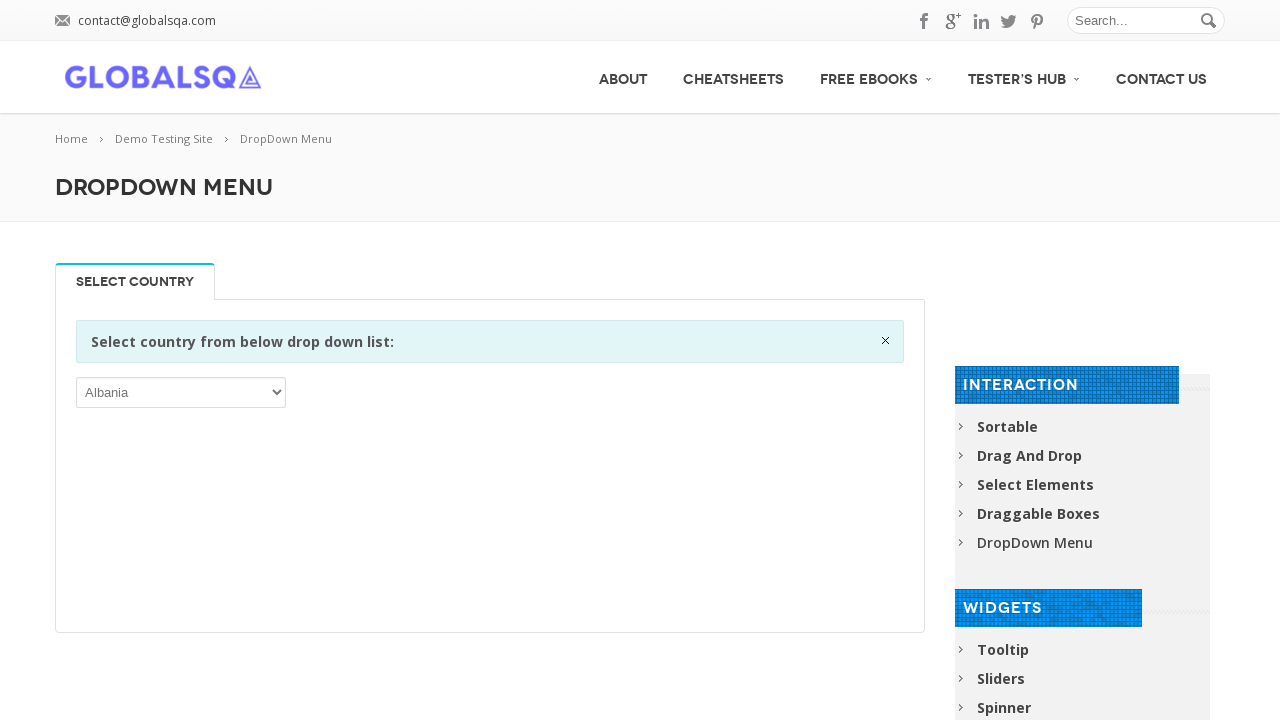

Iterated through dropdown option: Liechtenstein
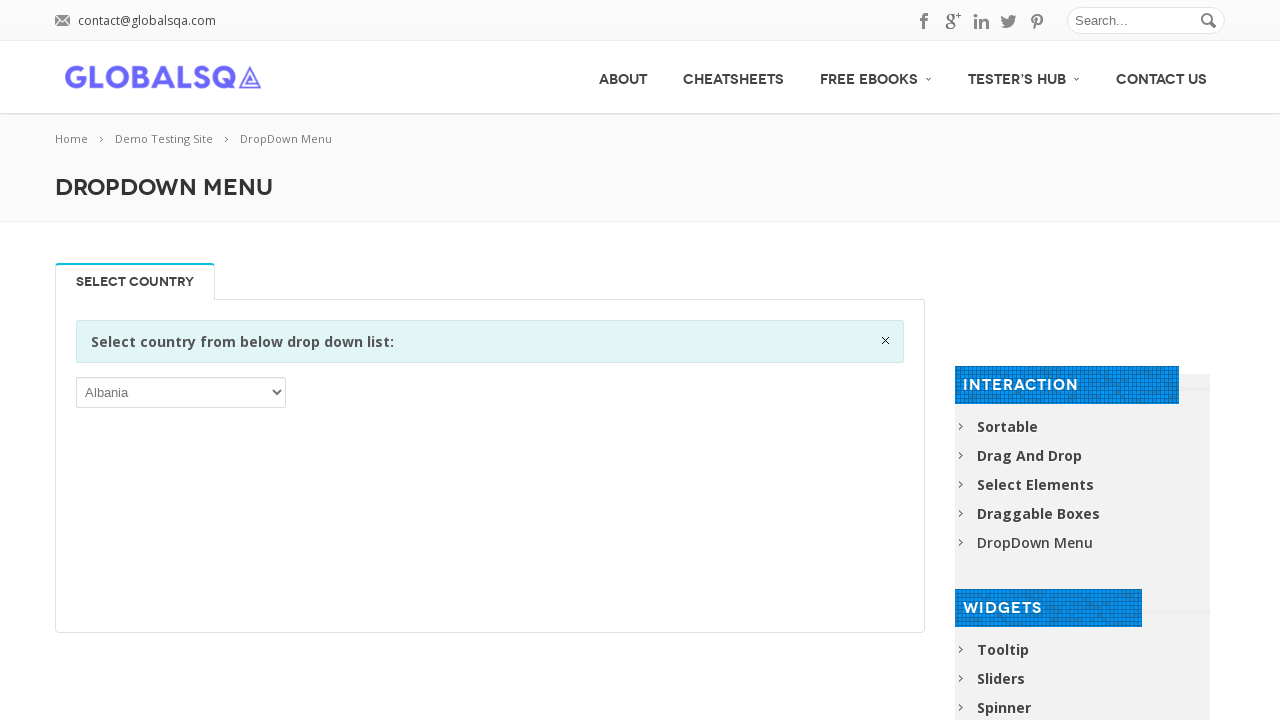

Iterated through dropdown option: Lithuania
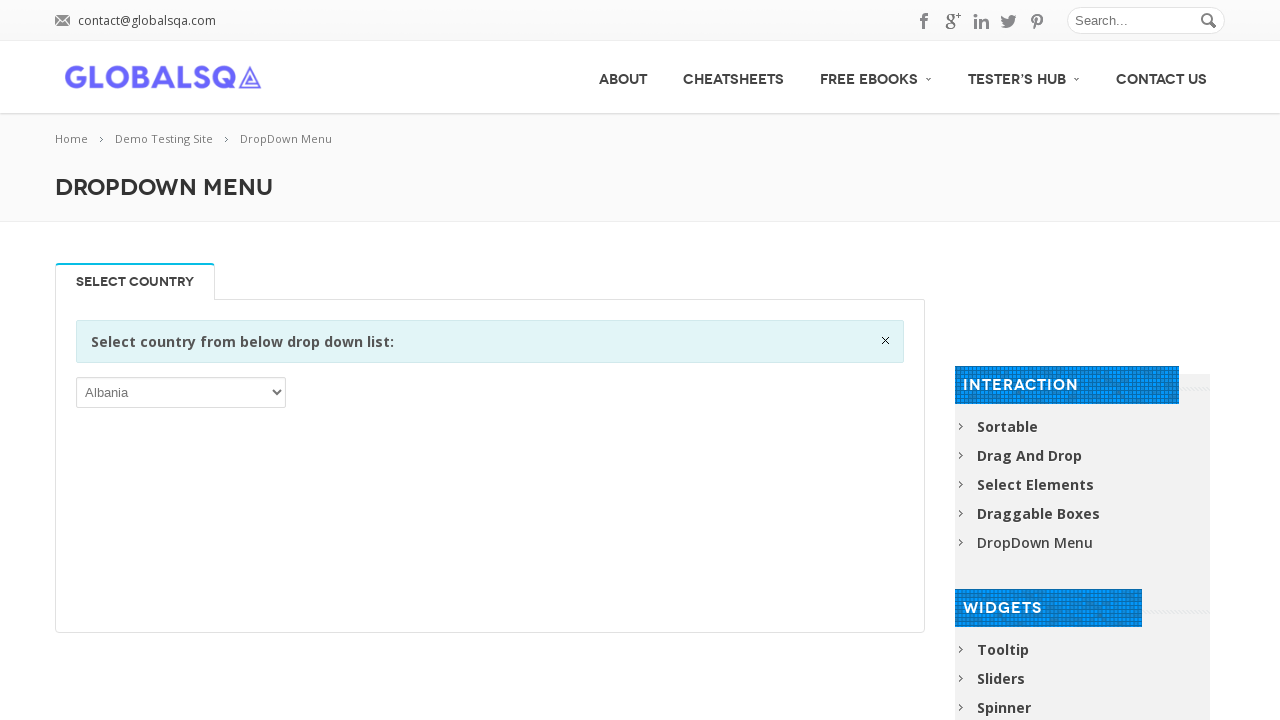

Iterated through dropdown option: Luxembourg
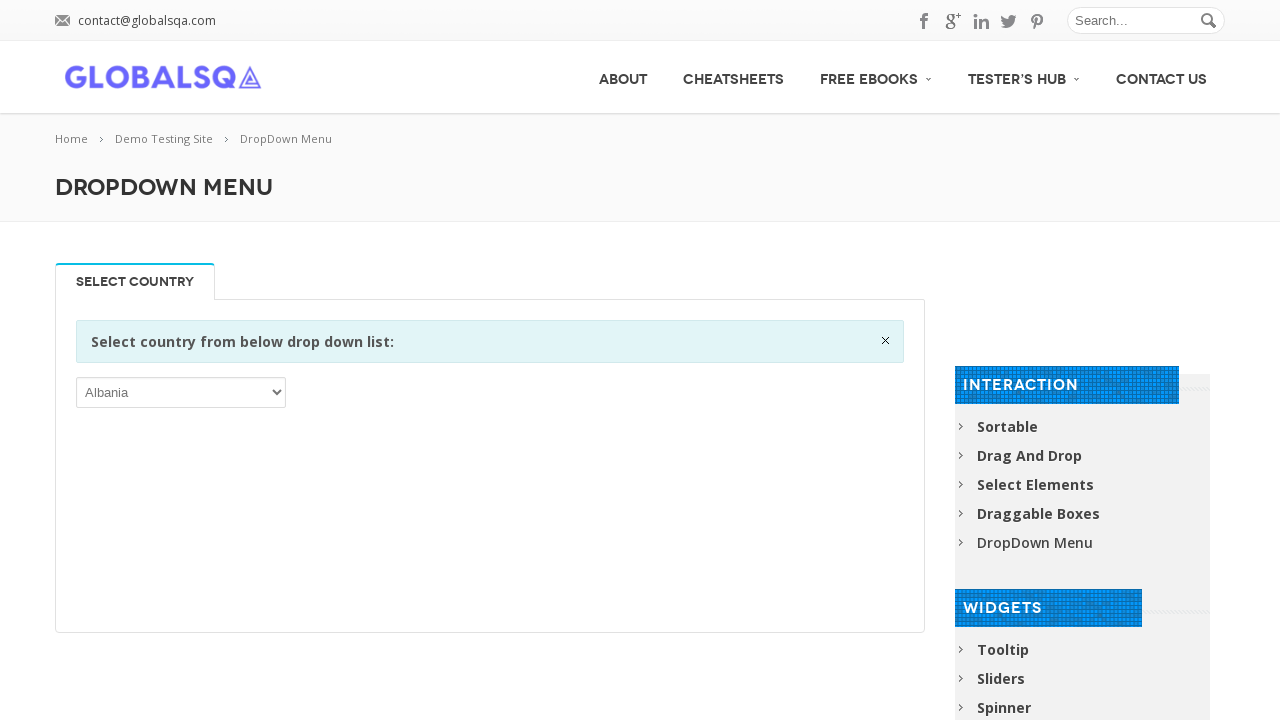

Iterated through dropdown option: Macao
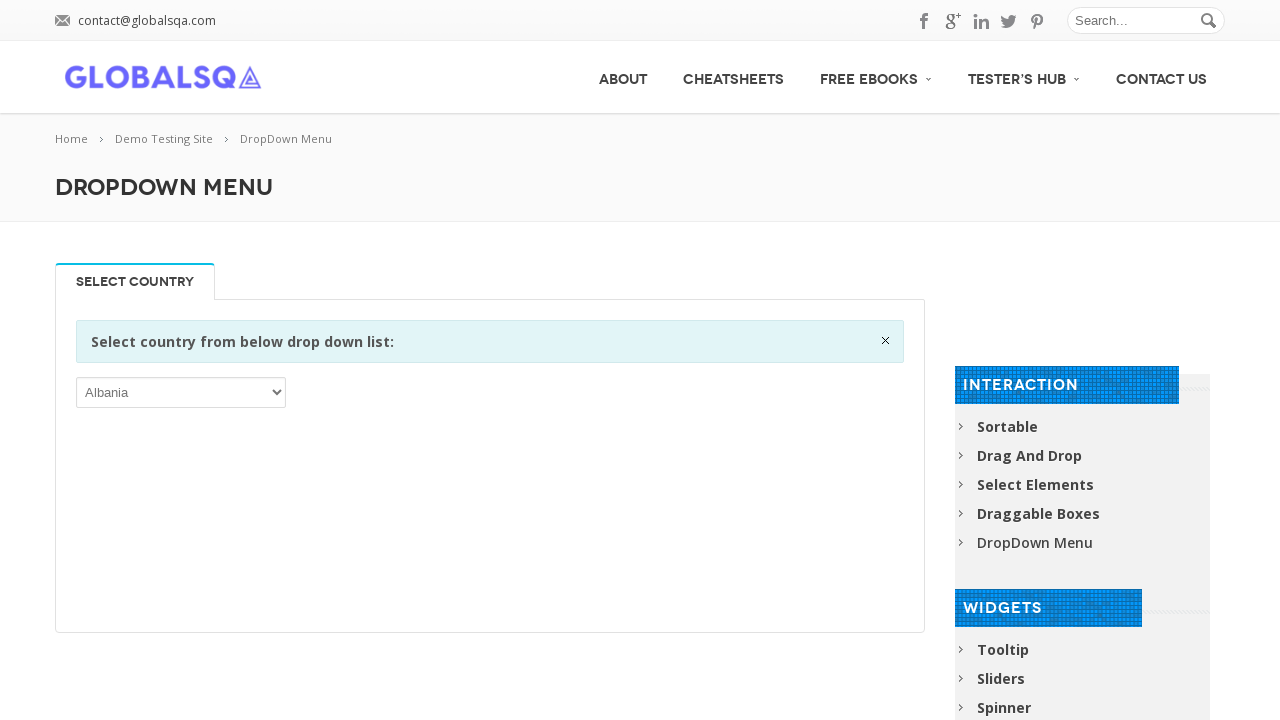

Iterated through dropdown option: Macedonia, the former Yugoslav Republic of
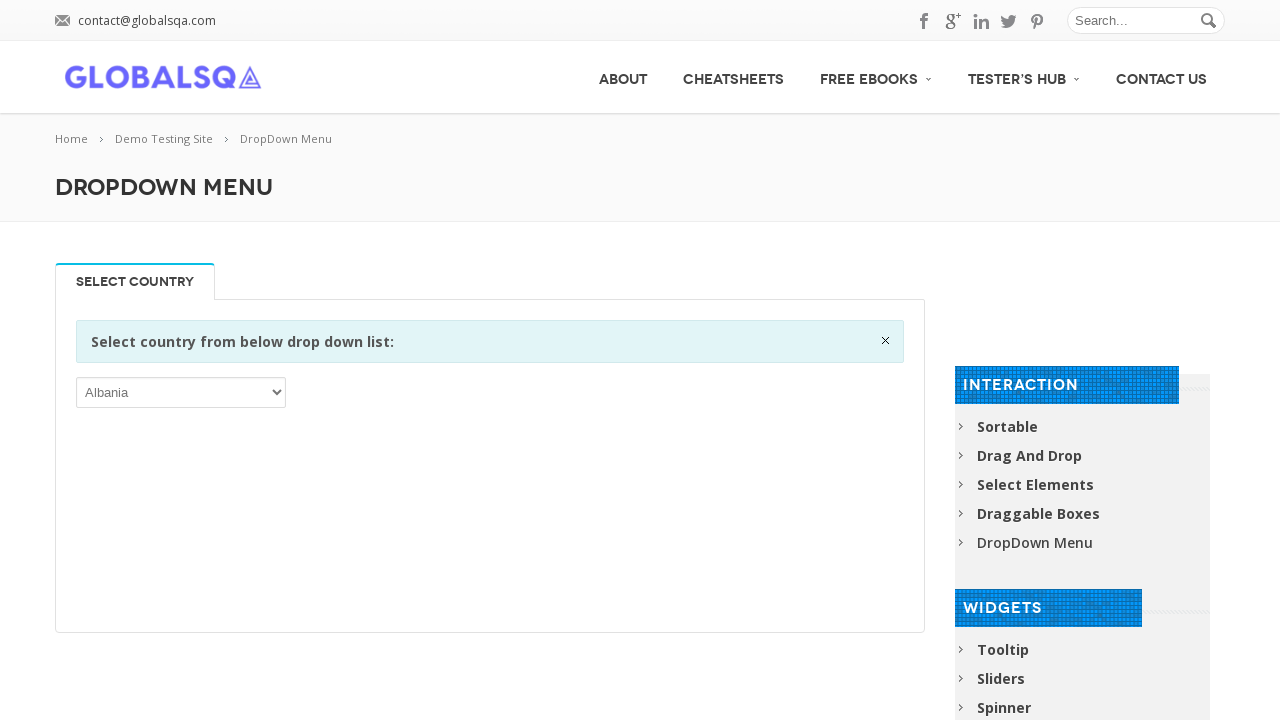

Iterated through dropdown option: Madagascar
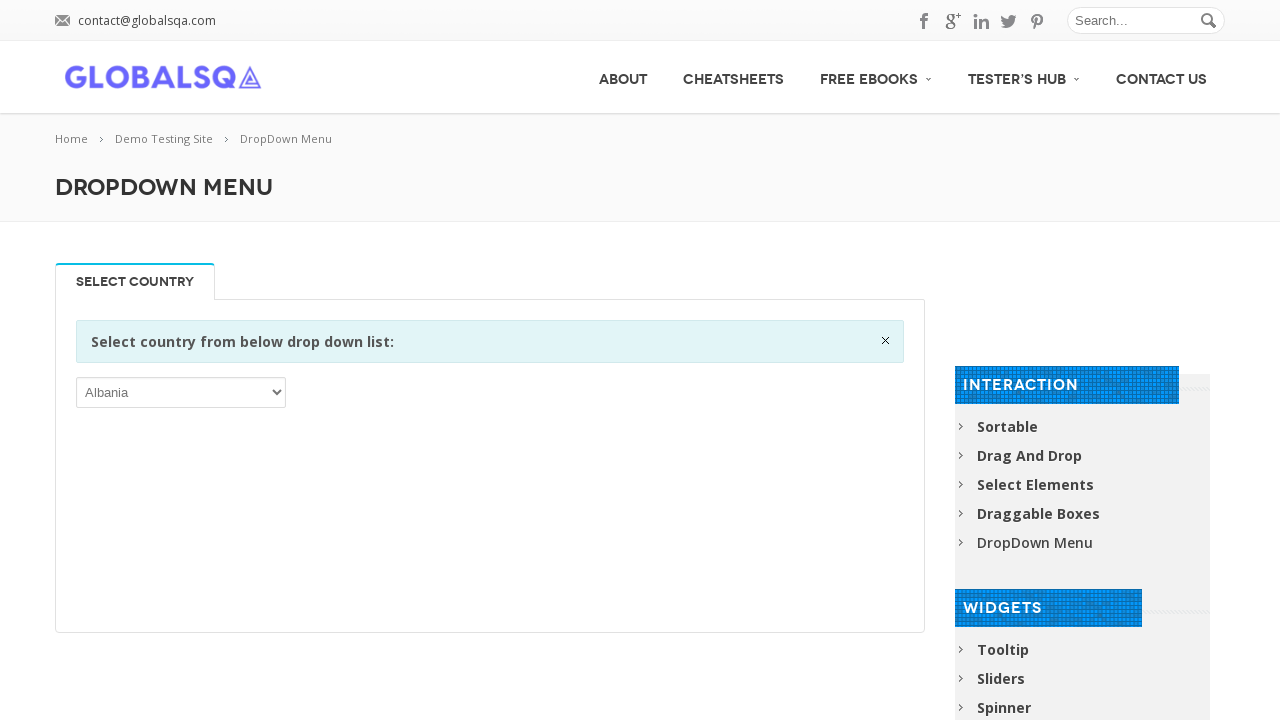

Iterated through dropdown option: Malawi
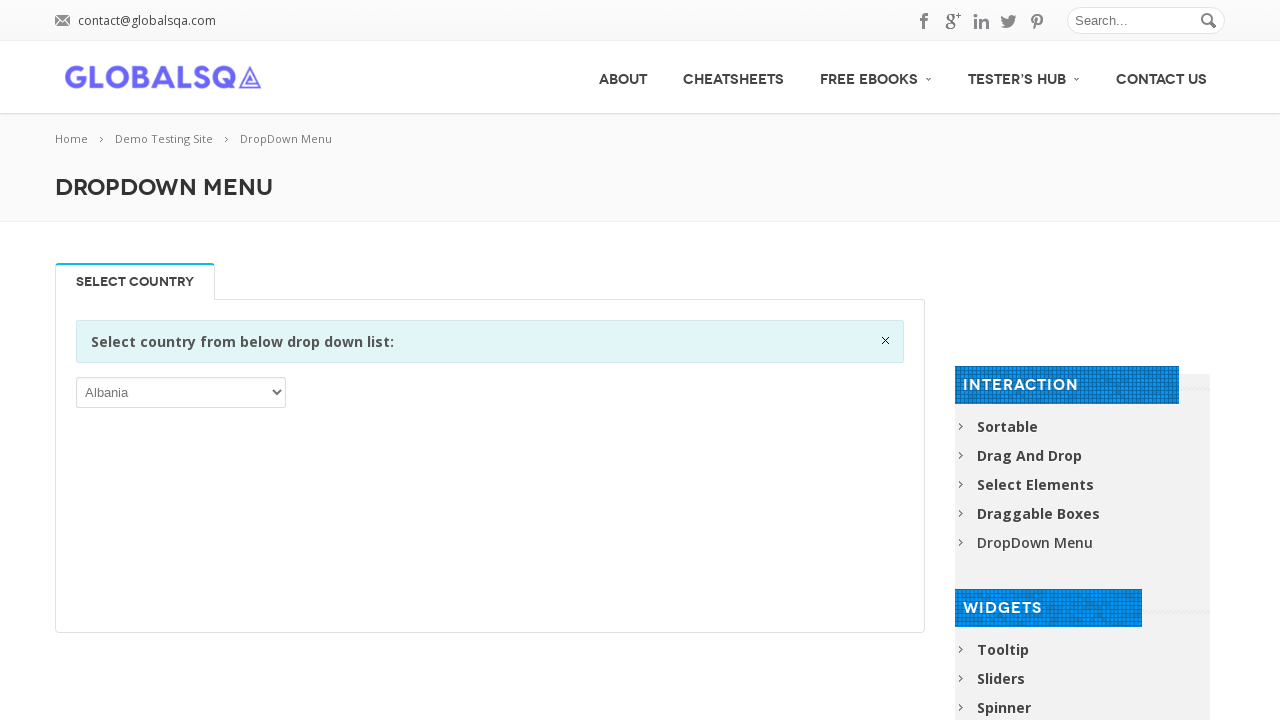

Iterated through dropdown option: Malaysia
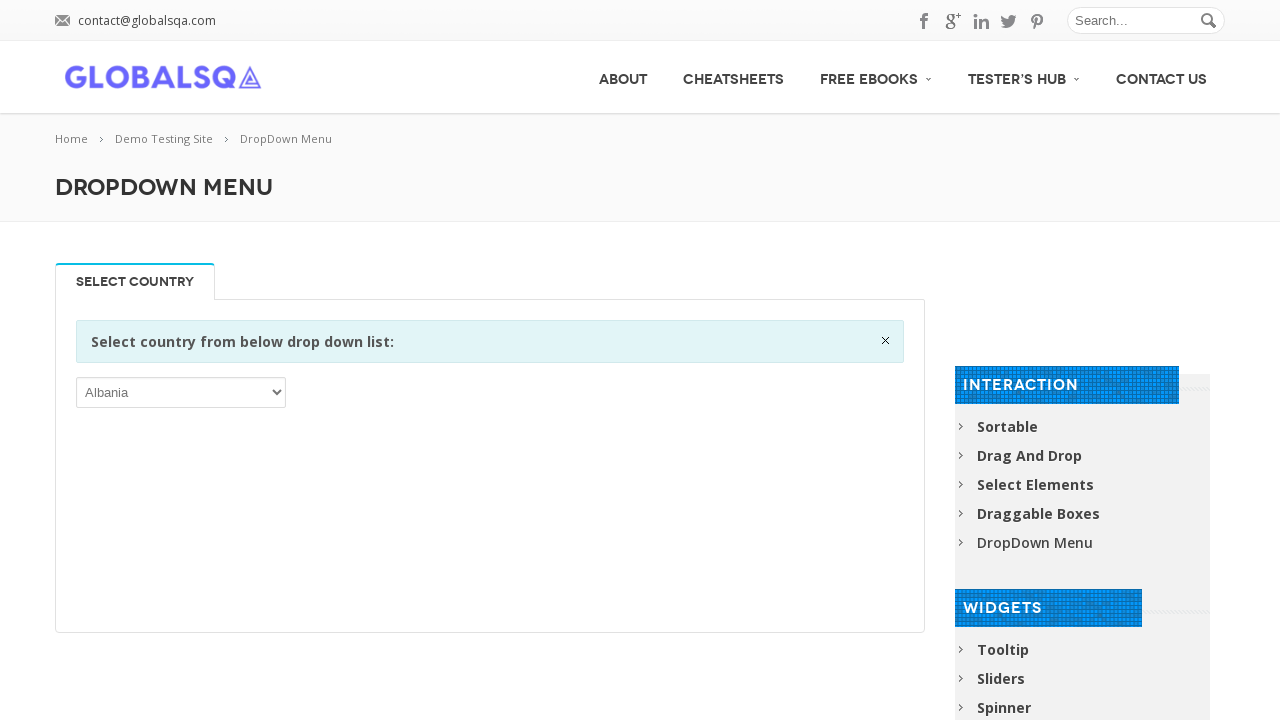

Iterated through dropdown option: Maldives
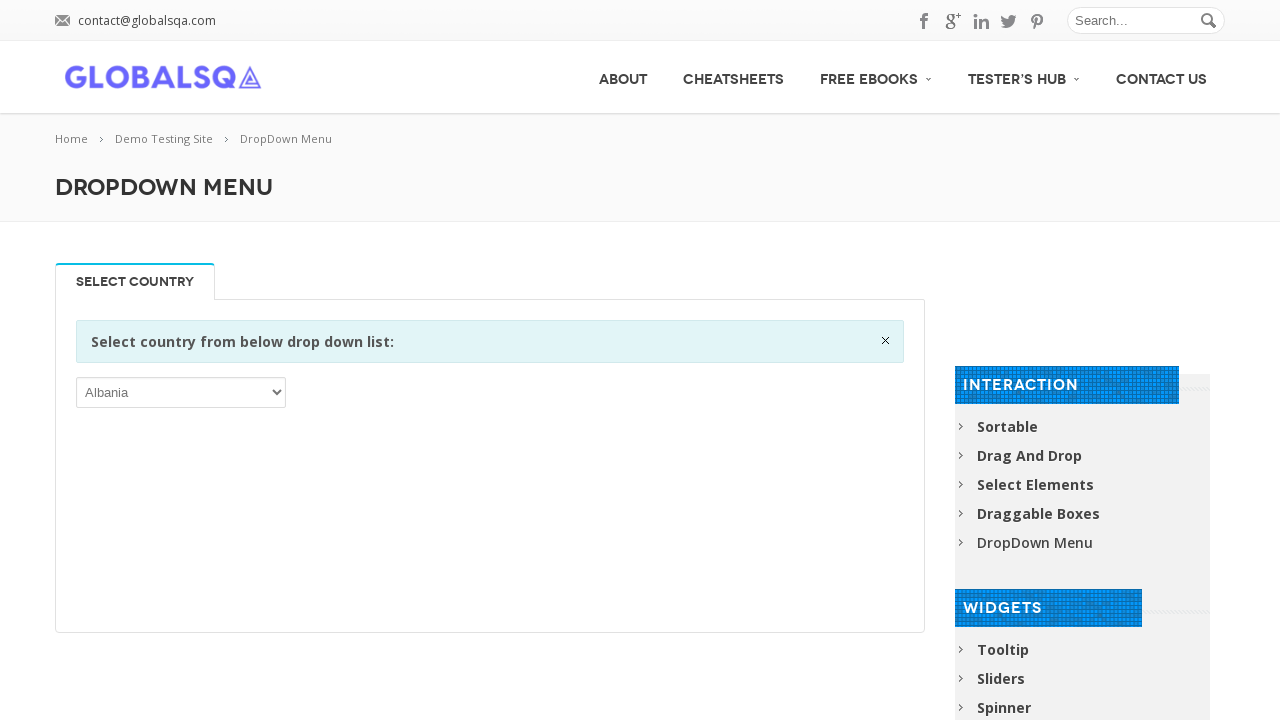

Iterated through dropdown option: Mali
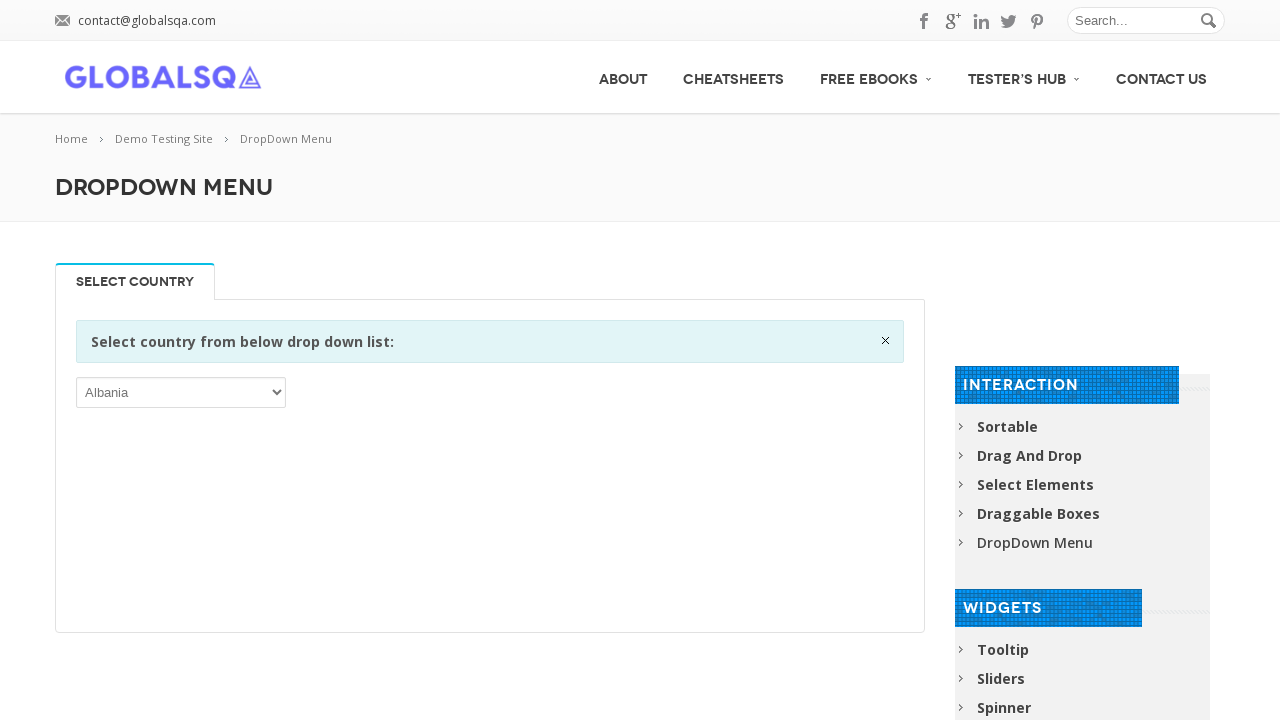

Iterated through dropdown option: Malta
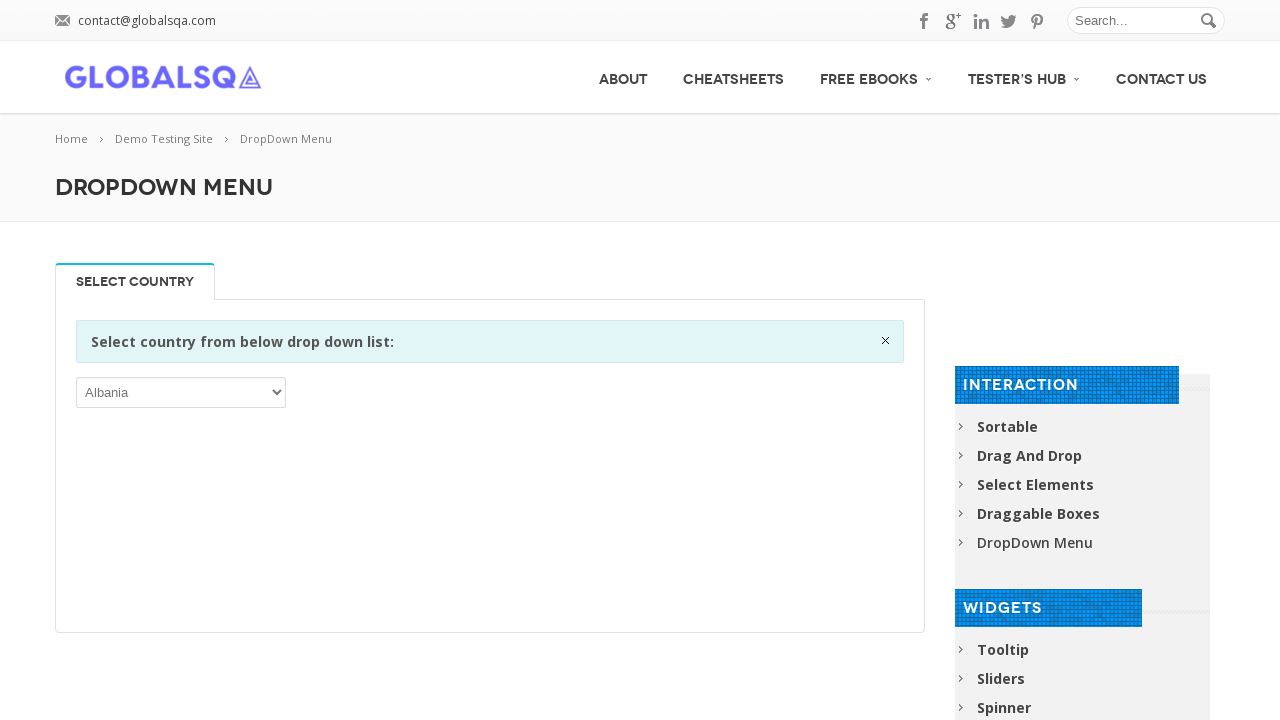

Iterated through dropdown option: Marshall Islands
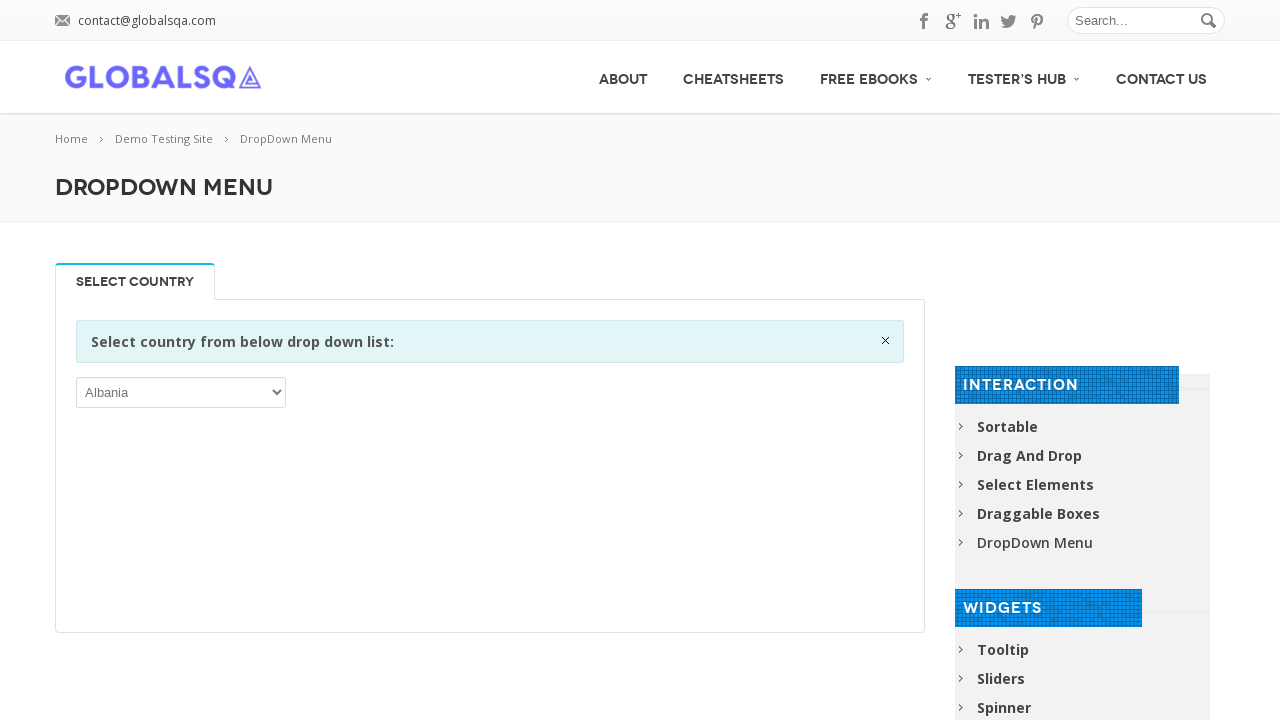

Iterated through dropdown option: Martinique
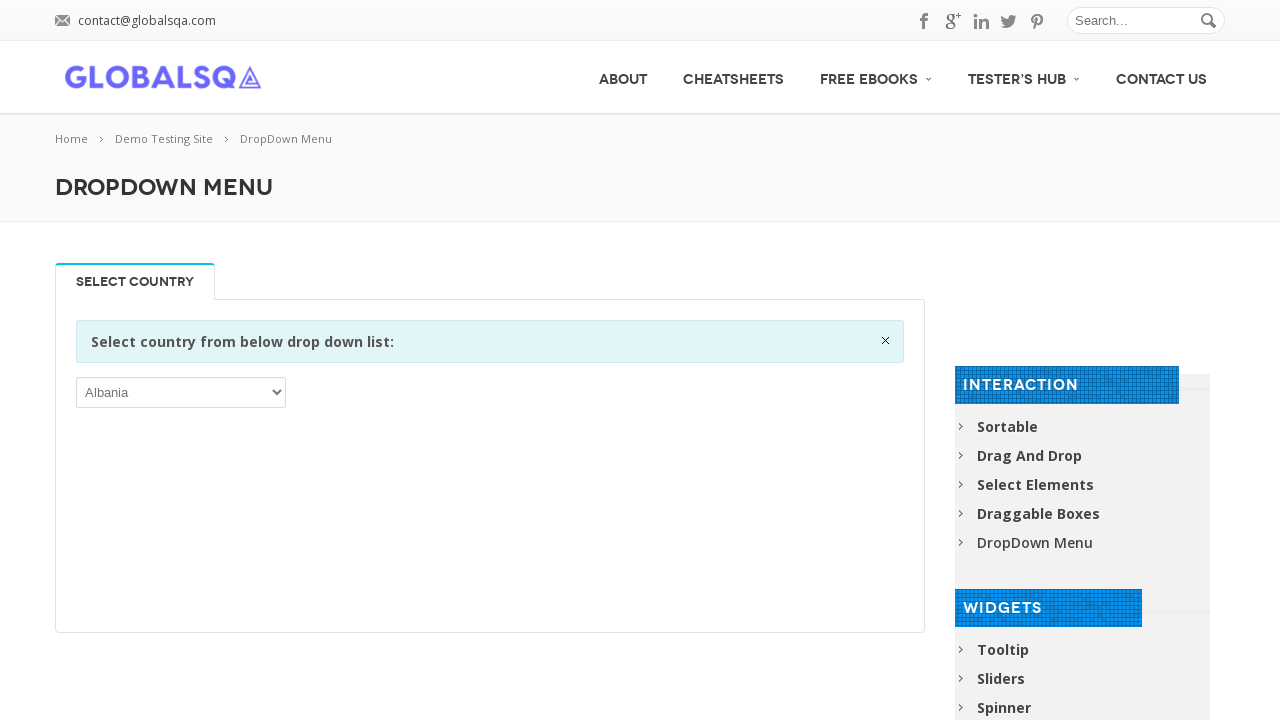

Iterated through dropdown option: Mauritania
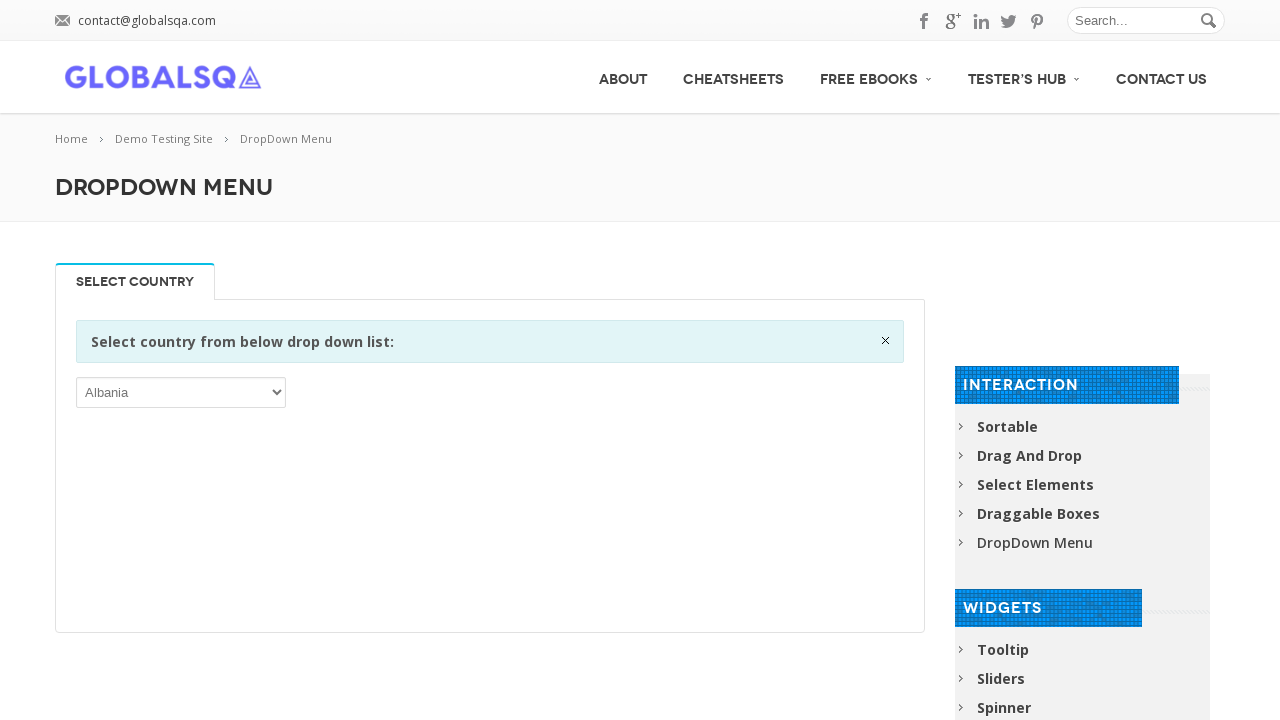

Iterated through dropdown option: Mauritius
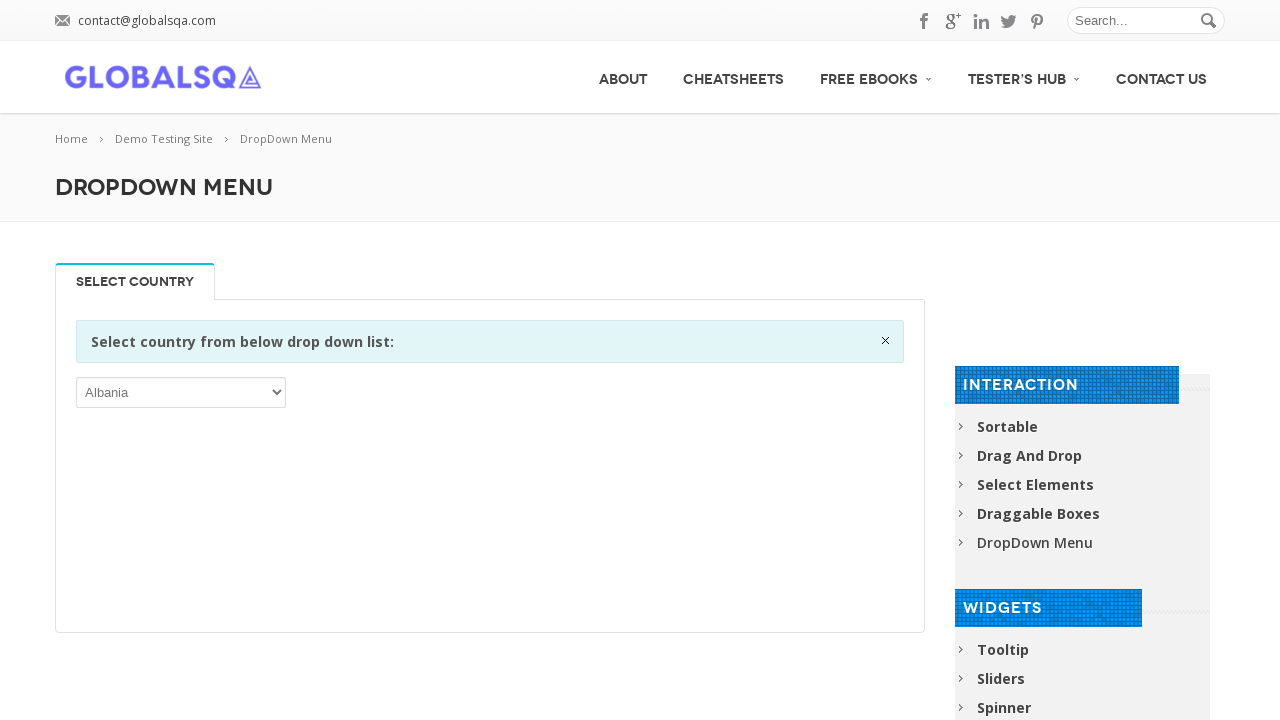

Iterated through dropdown option: Mayotte
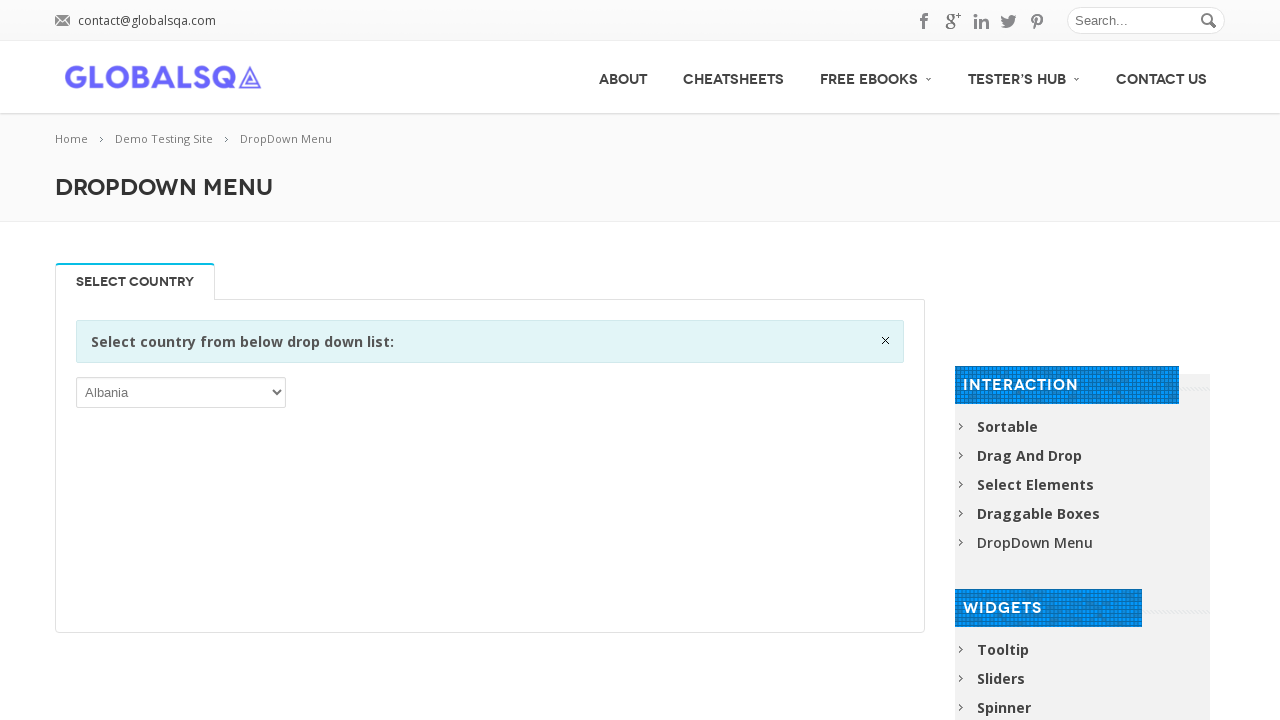

Iterated through dropdown option: Mexico
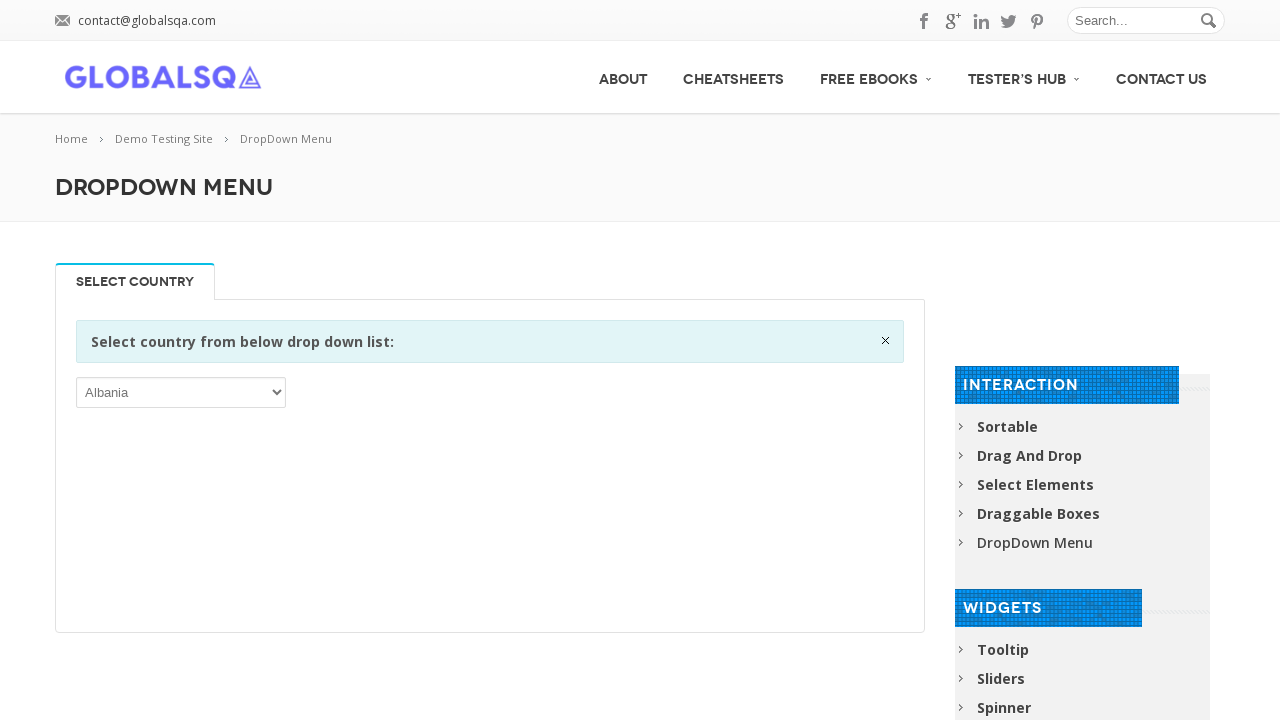

Iterated through dropdown option: Micronesia, Federated States of
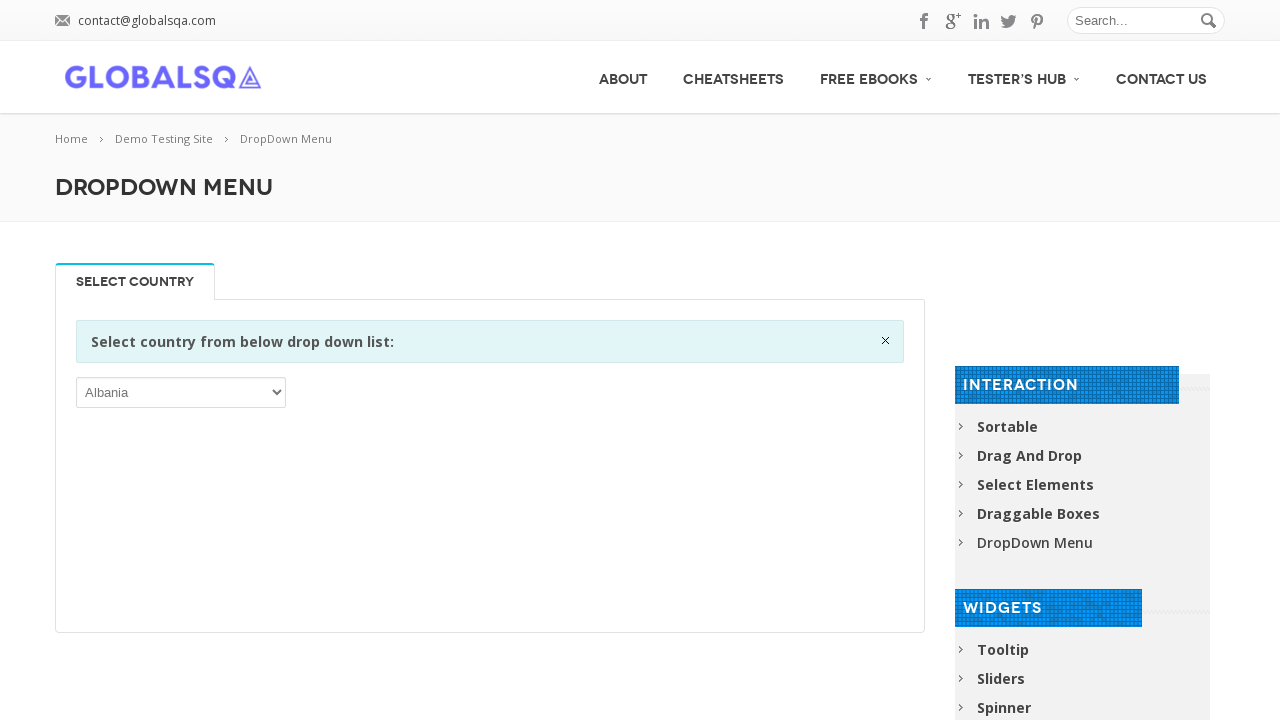

Iterated through dropdown option: Moldova, Republic of
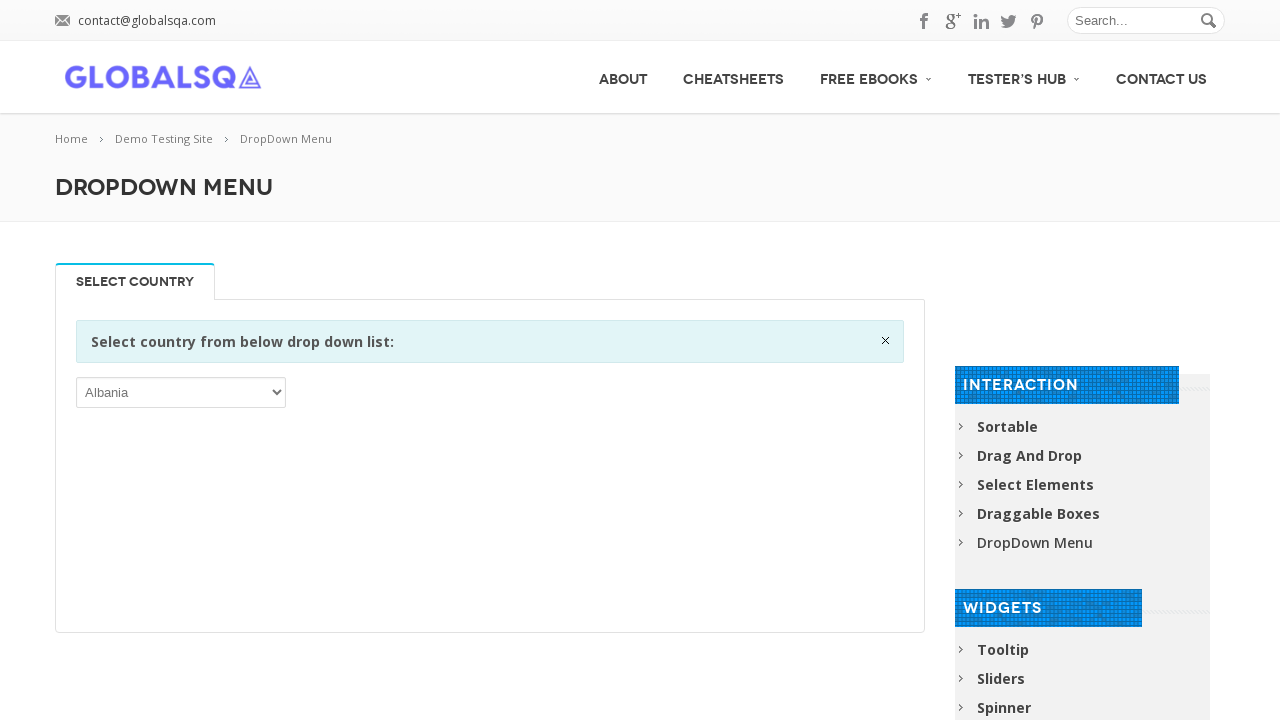

Iterated through dropdown option: Monaco
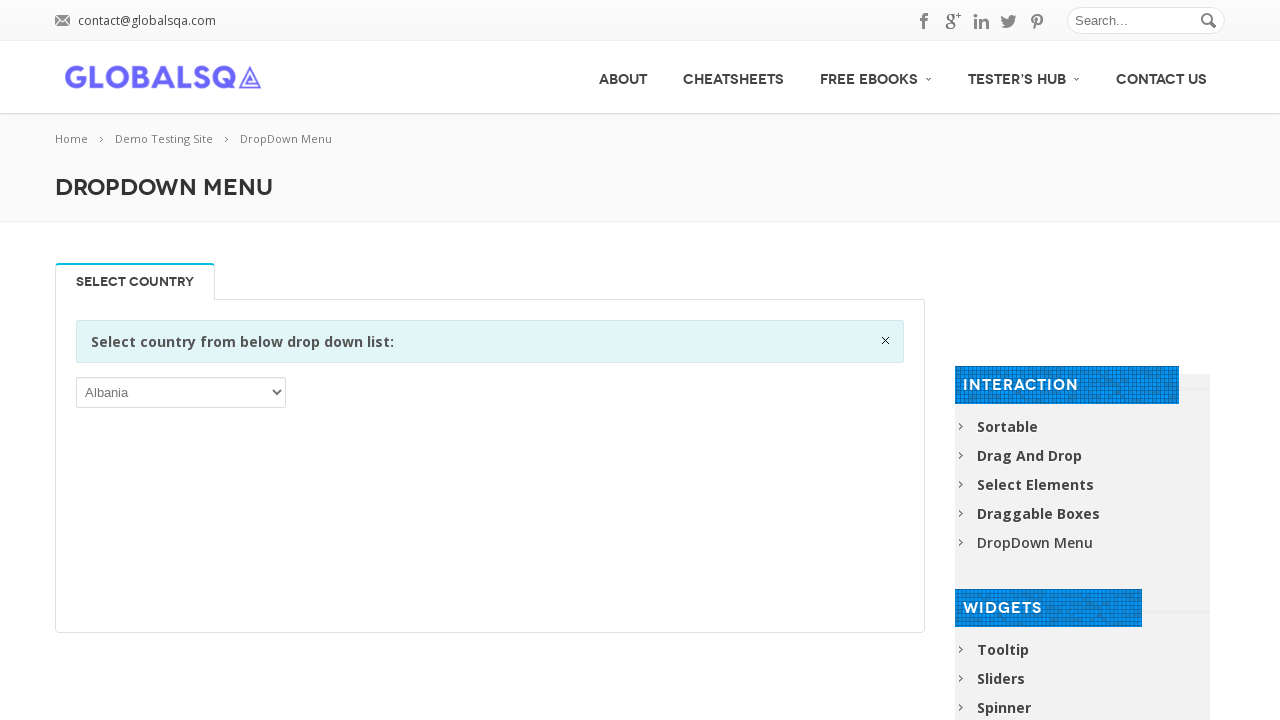

Iterated through dropdown option: Mongolia
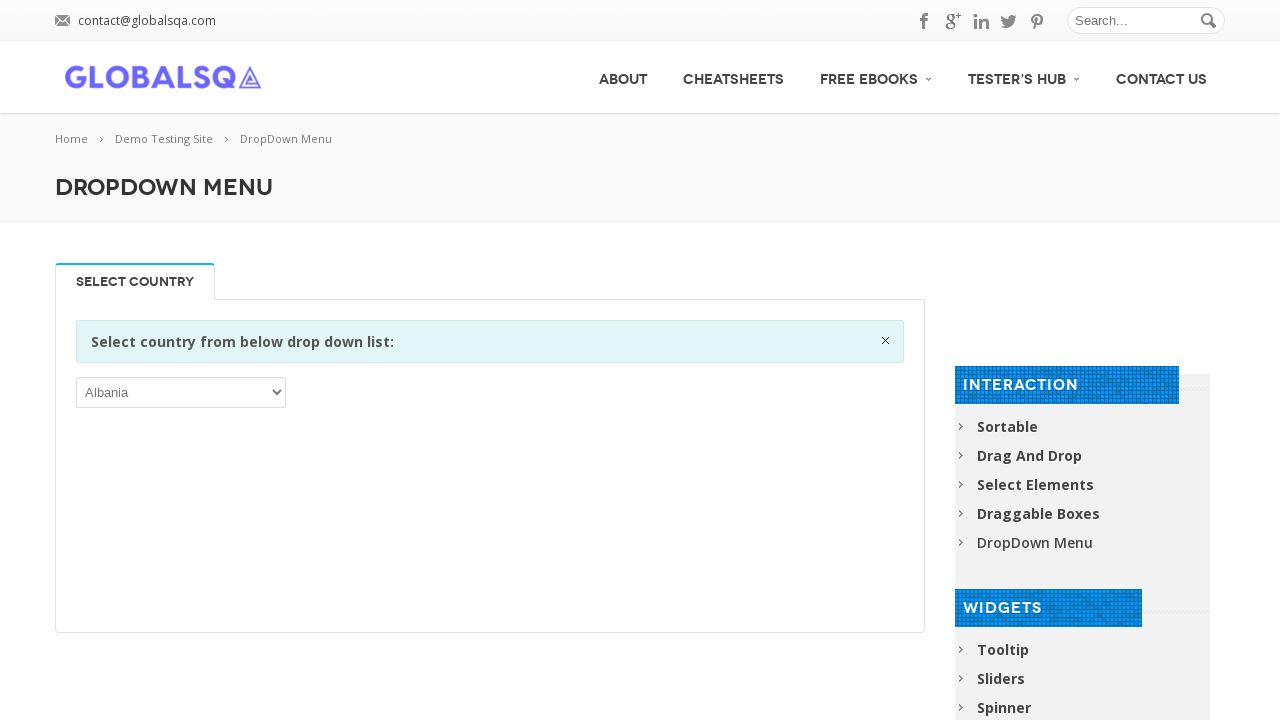

Iterated through dropdown option: Montenegro
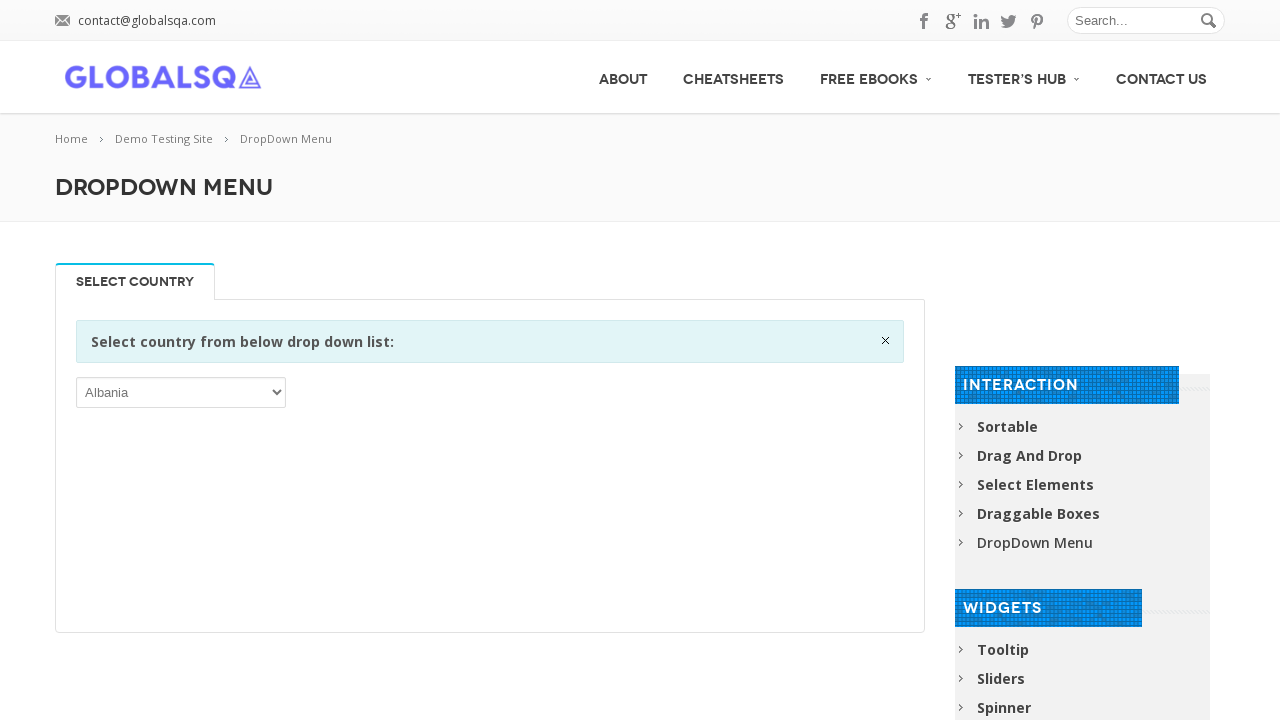

Iterated through dropdown option: Montserrat
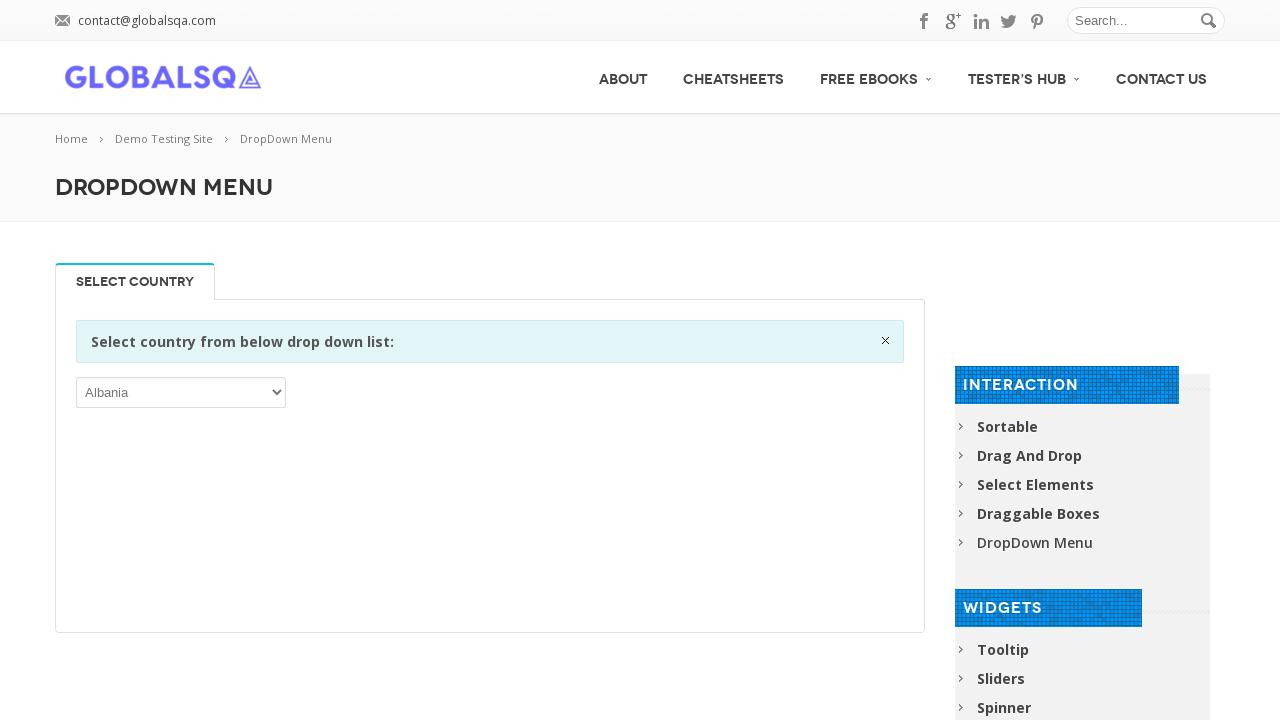

Iterated through dropdown option: Morocco
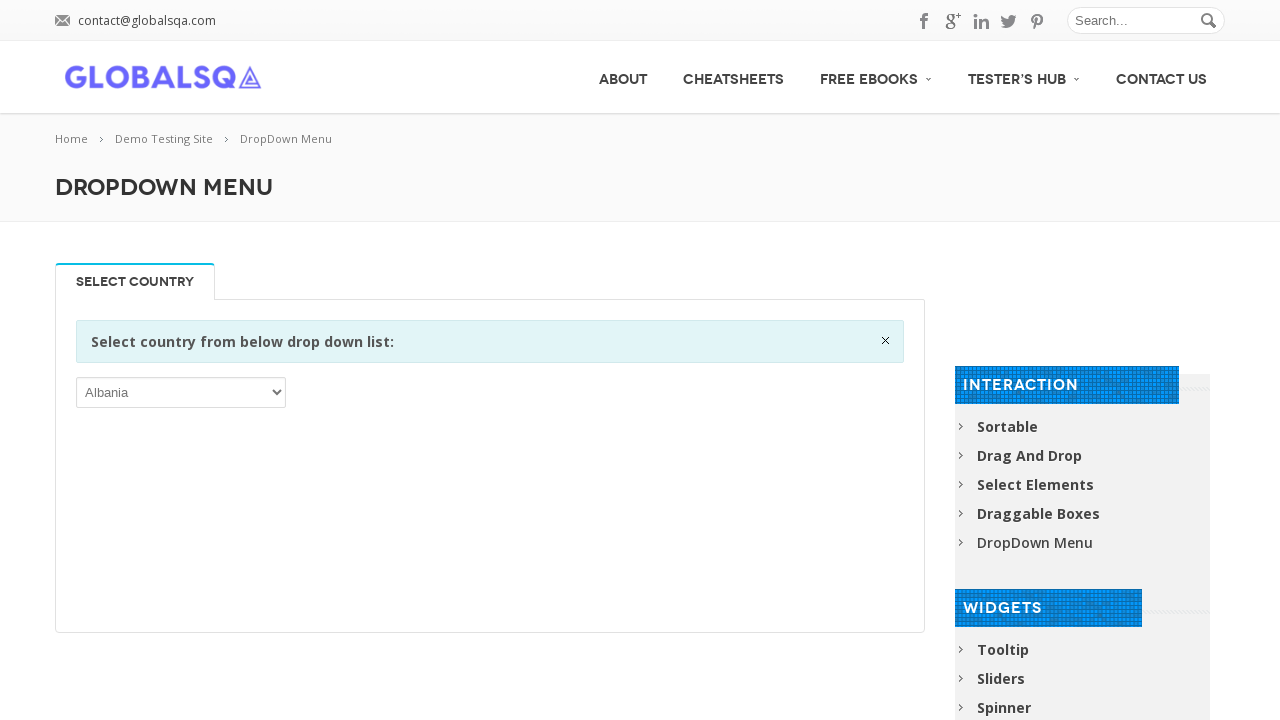

Iterated through dropdown option: Mozambique
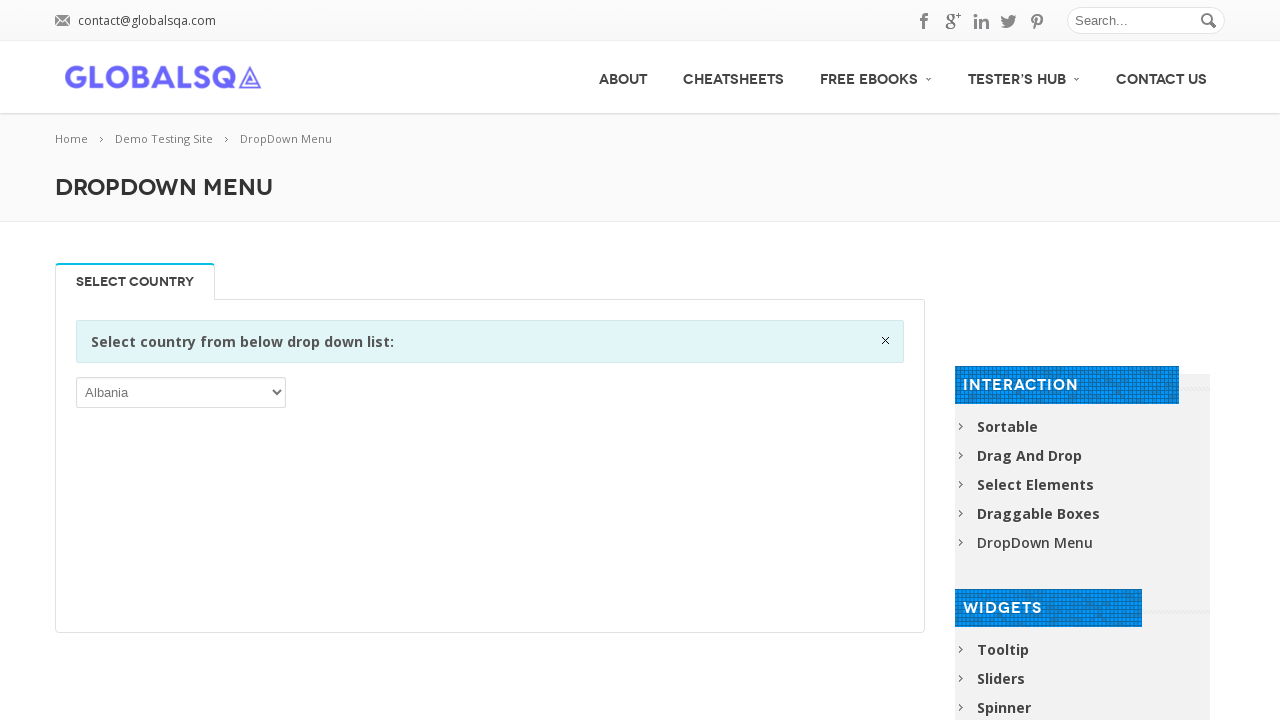

Iterated through dropdown option: Myanmar
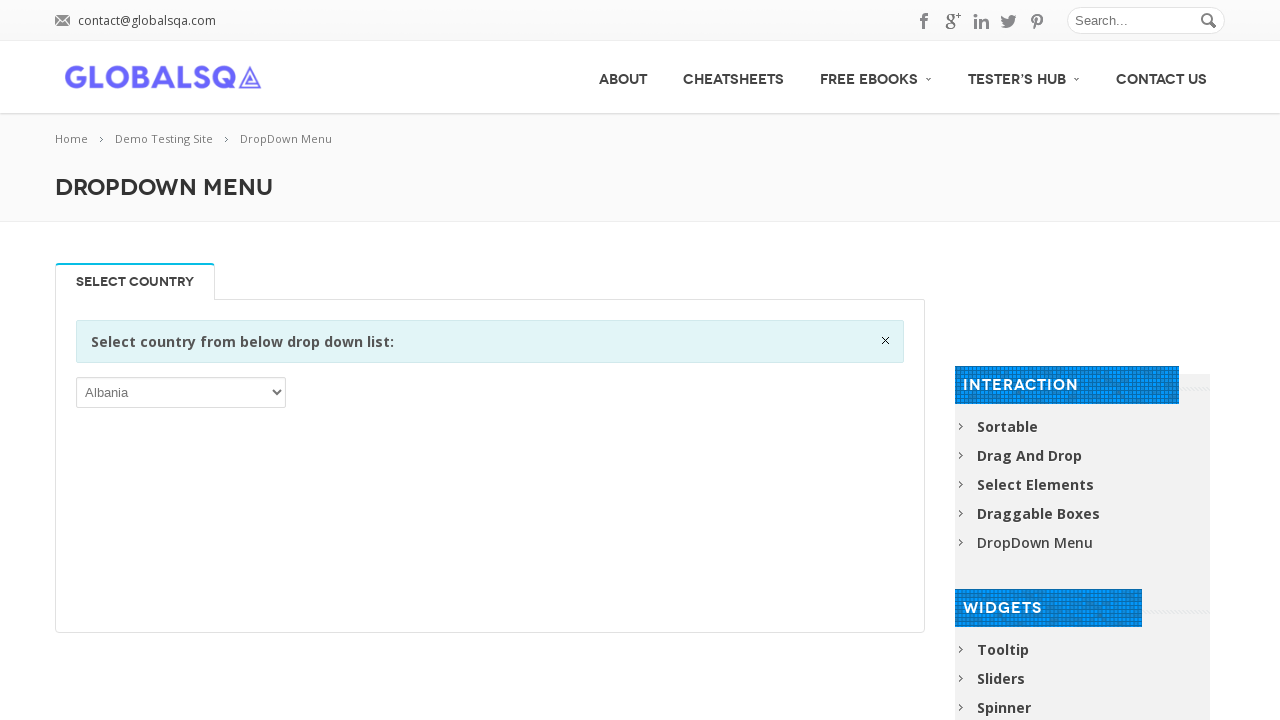

Iterated through dropdown option: Namibia
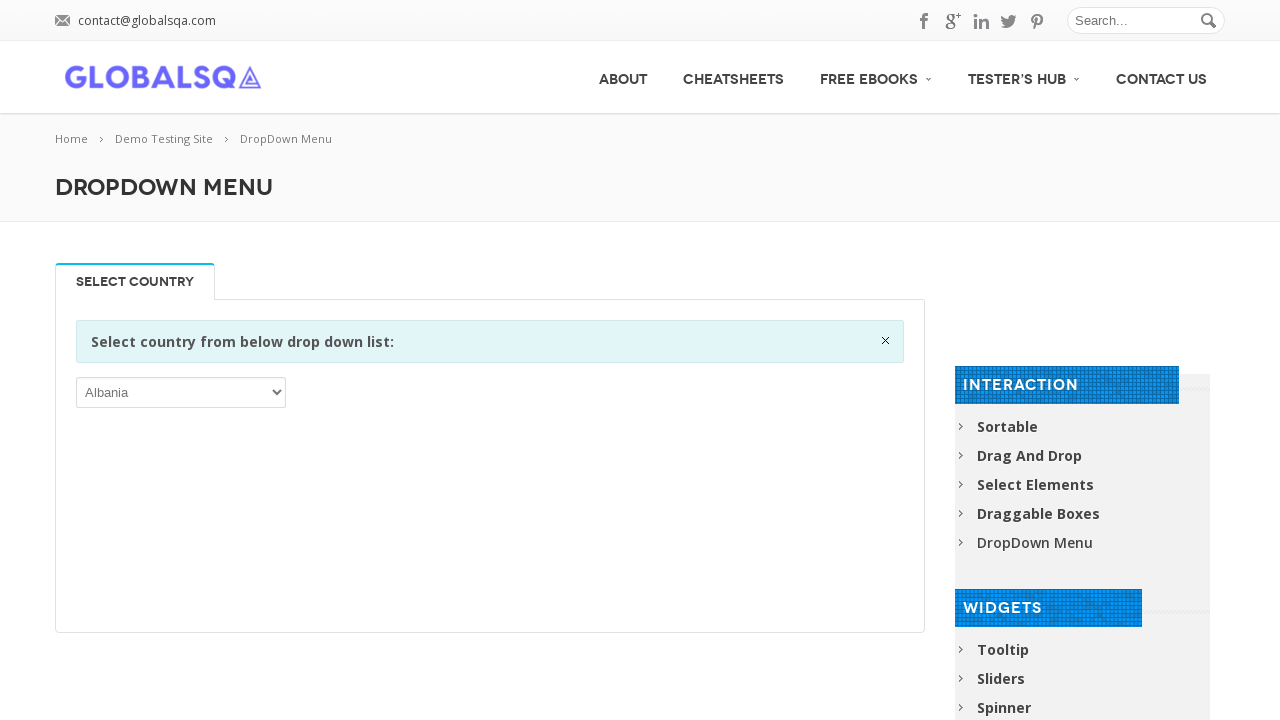

Iterated through dropdown option: Nauru
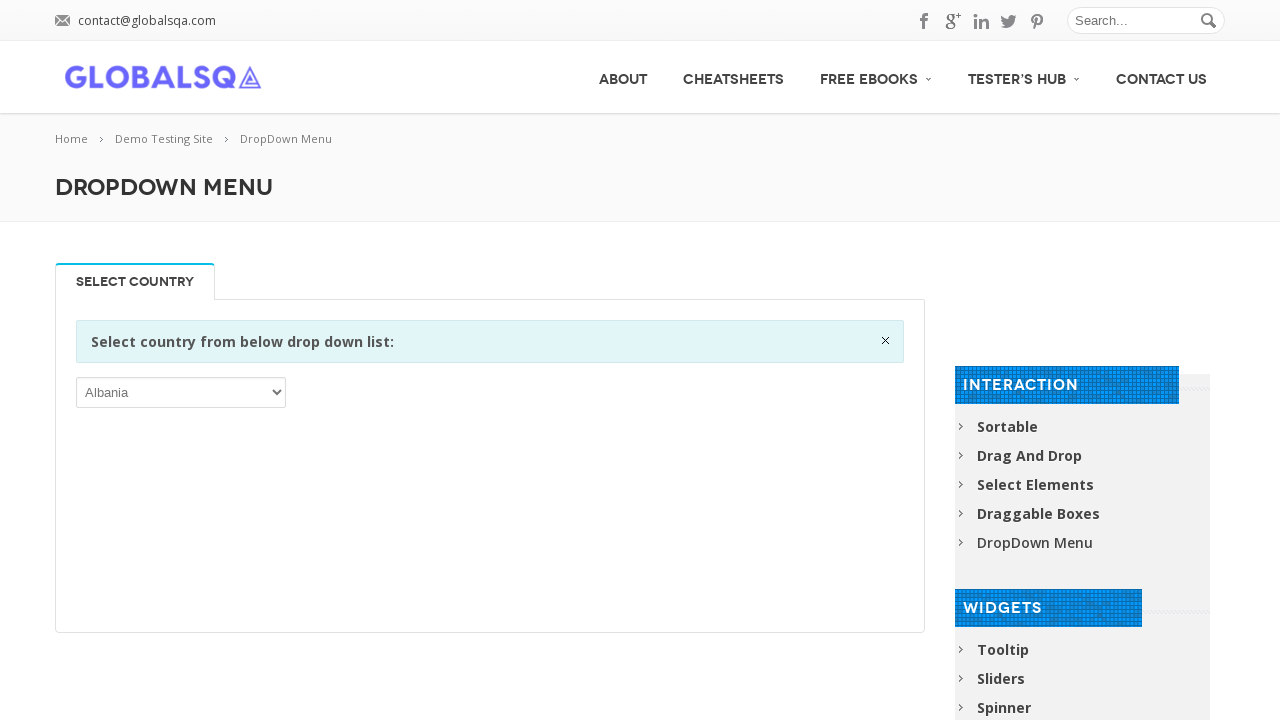

Iterated through dropdown option: Nepal
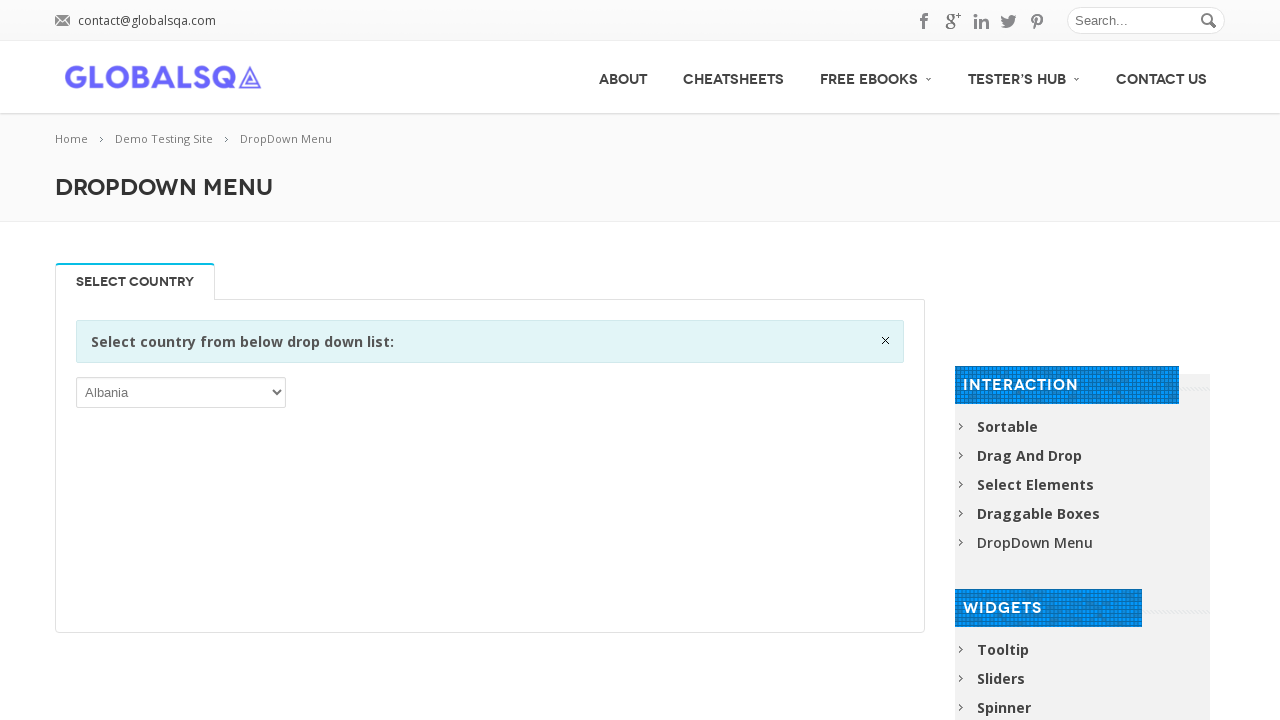

Iterated through dropdown option: Netherlands
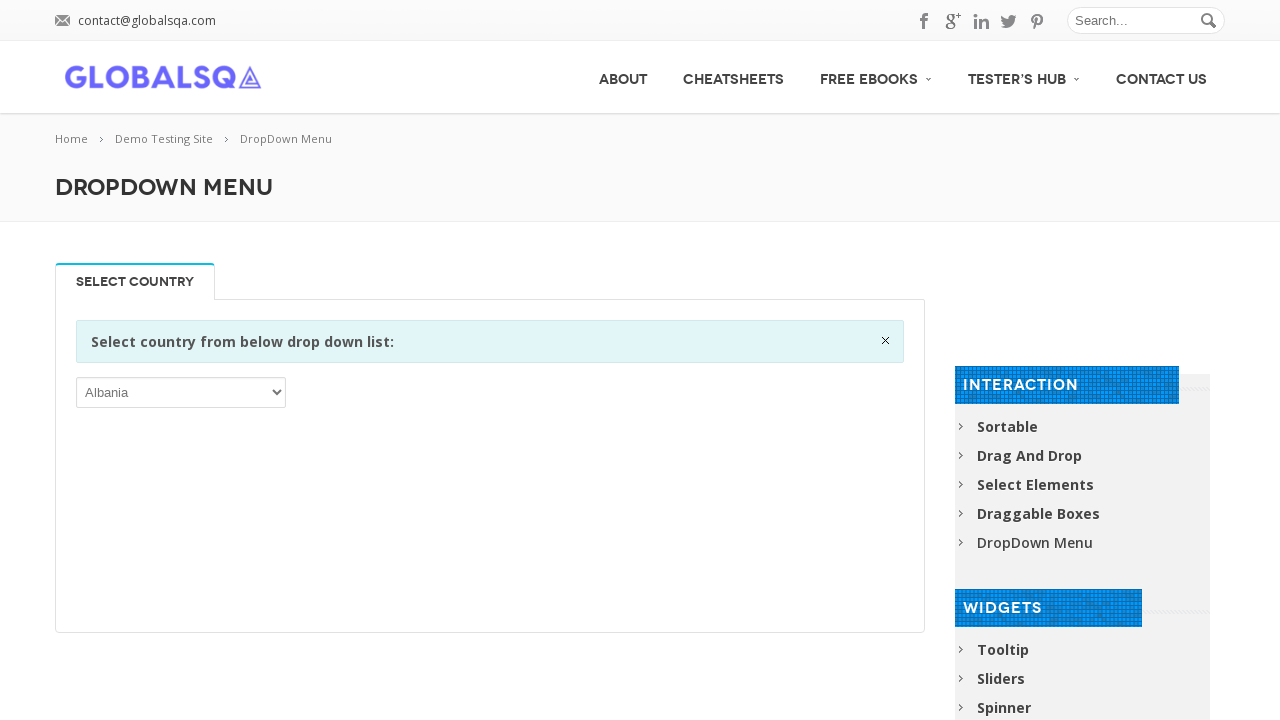

Iterated through dropdown option: New Caledonia
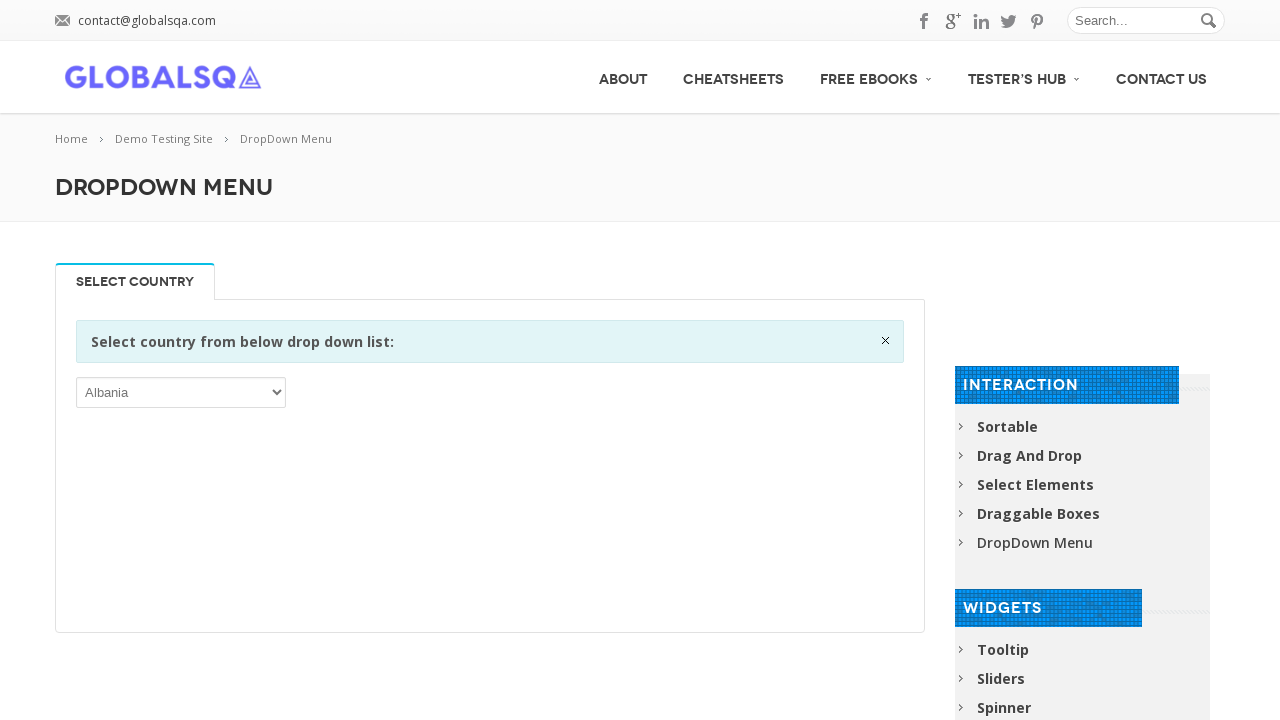

Iterated through dropdown option: New Zealand
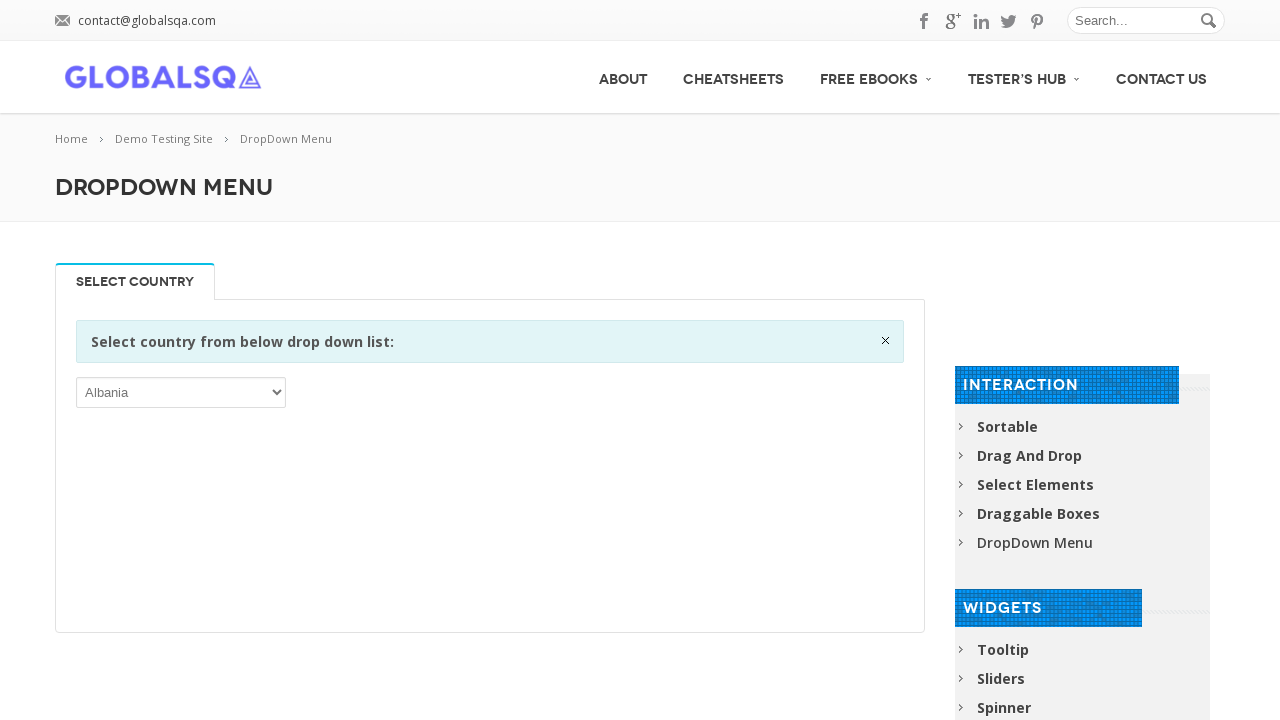

Iterated through dropdown option: Nicaragua
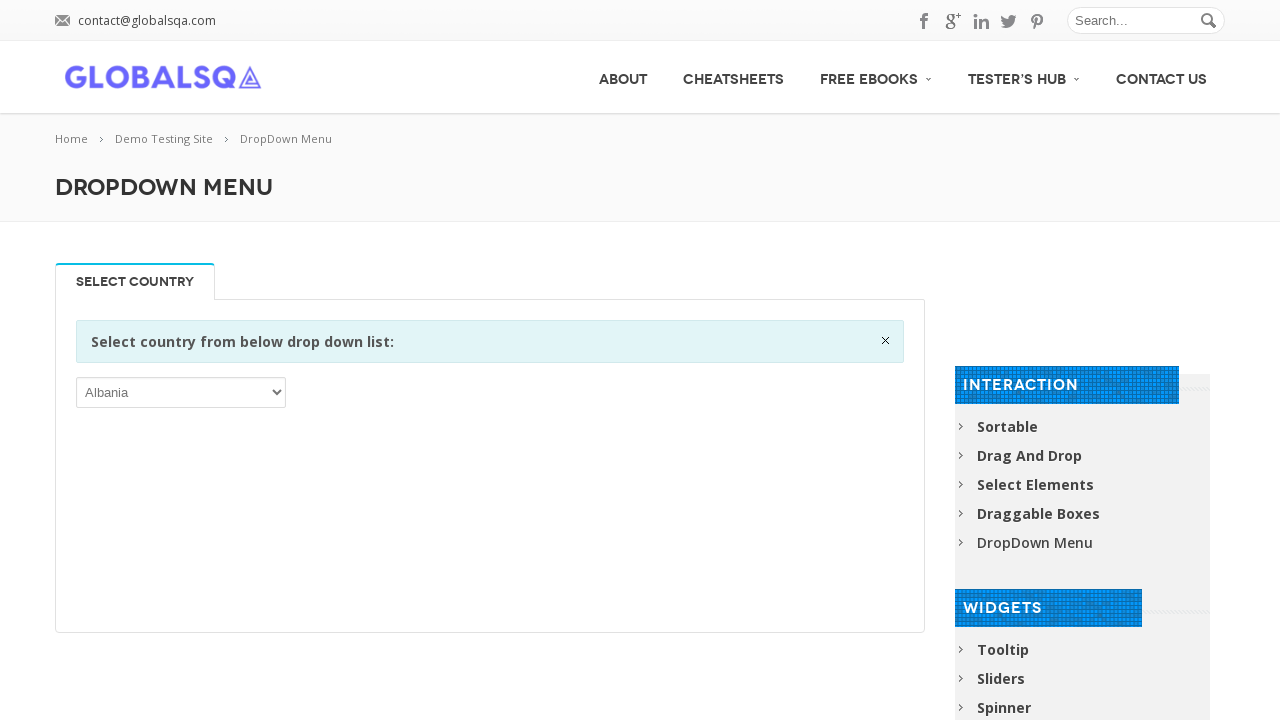

Iterated through dropdown option: Niger
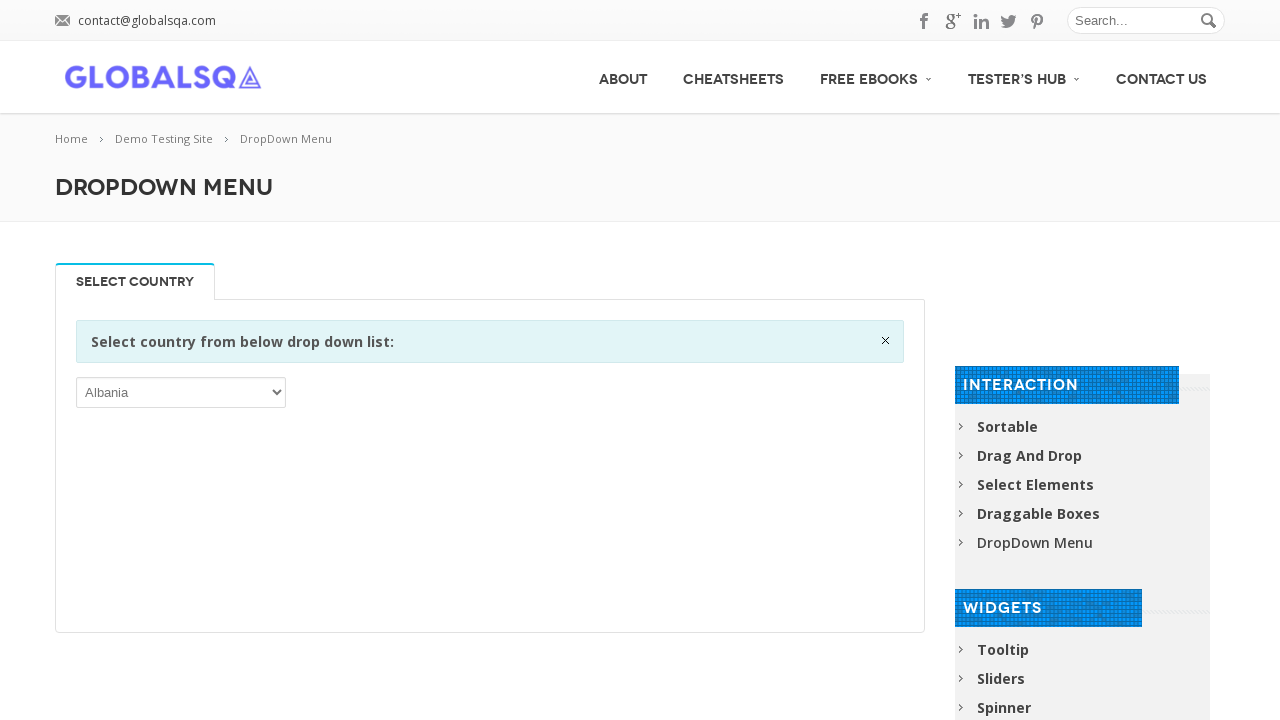

Iterated through dropdown option: Nigeria
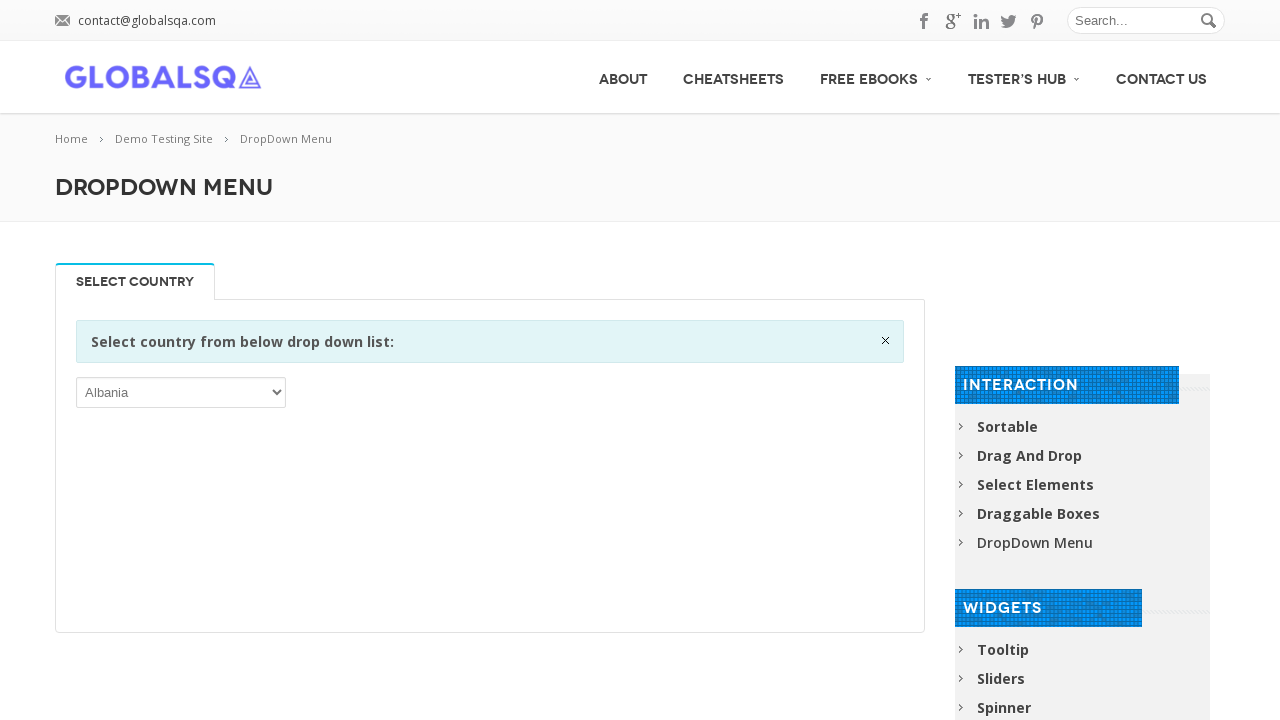

Iterated through dropdown option: Niue
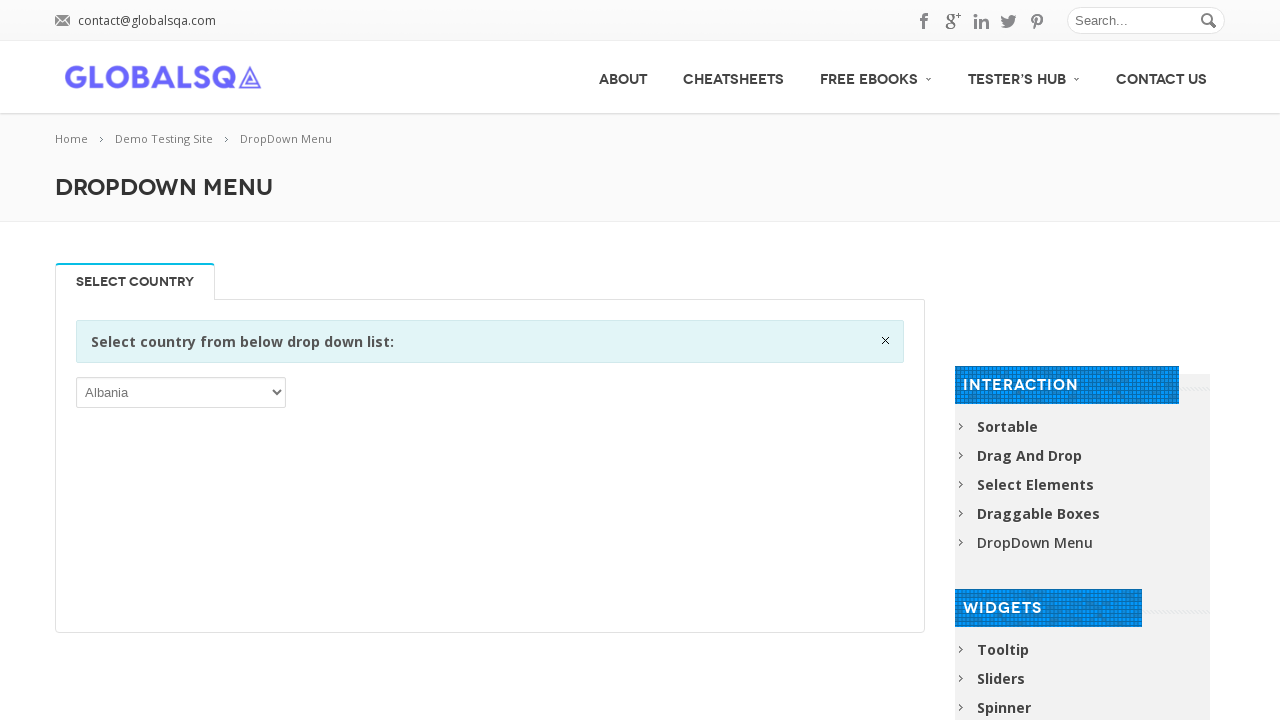

Iterated through dropdown option: Norfolk Island
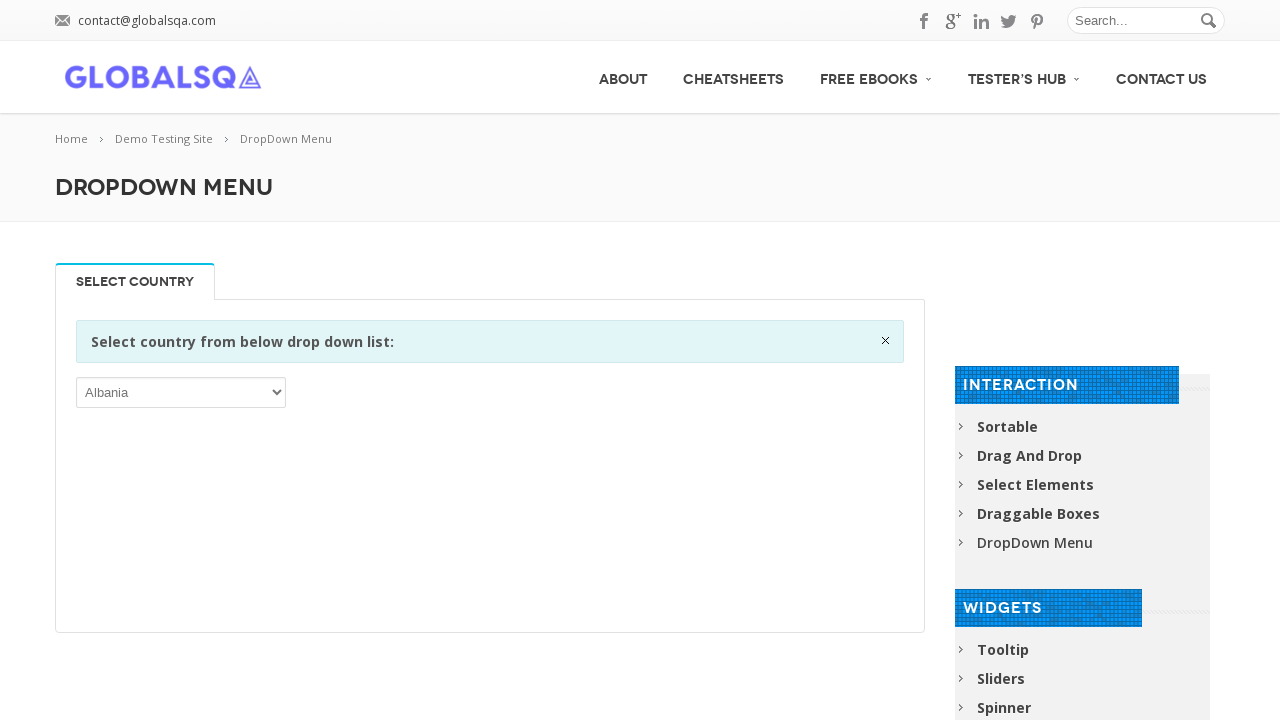

Iterated through dropdown option: Northern Mariana Islands
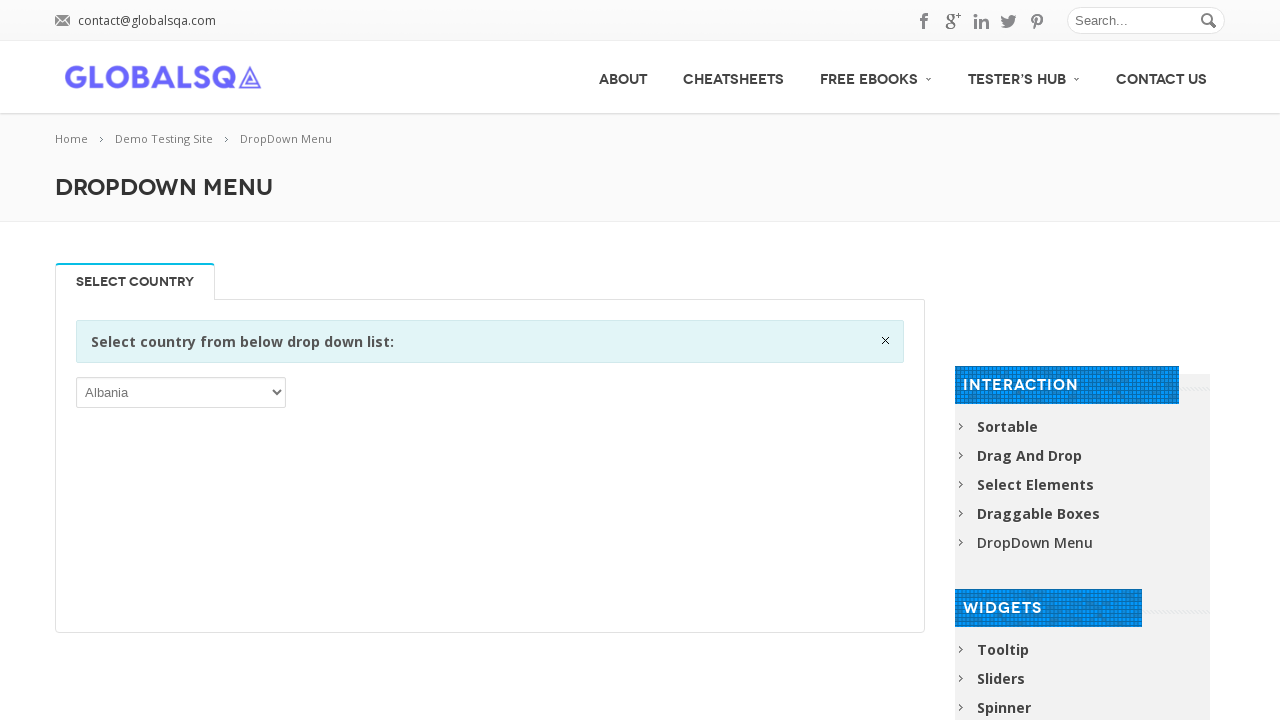

Iterated through dropdown option: Norway
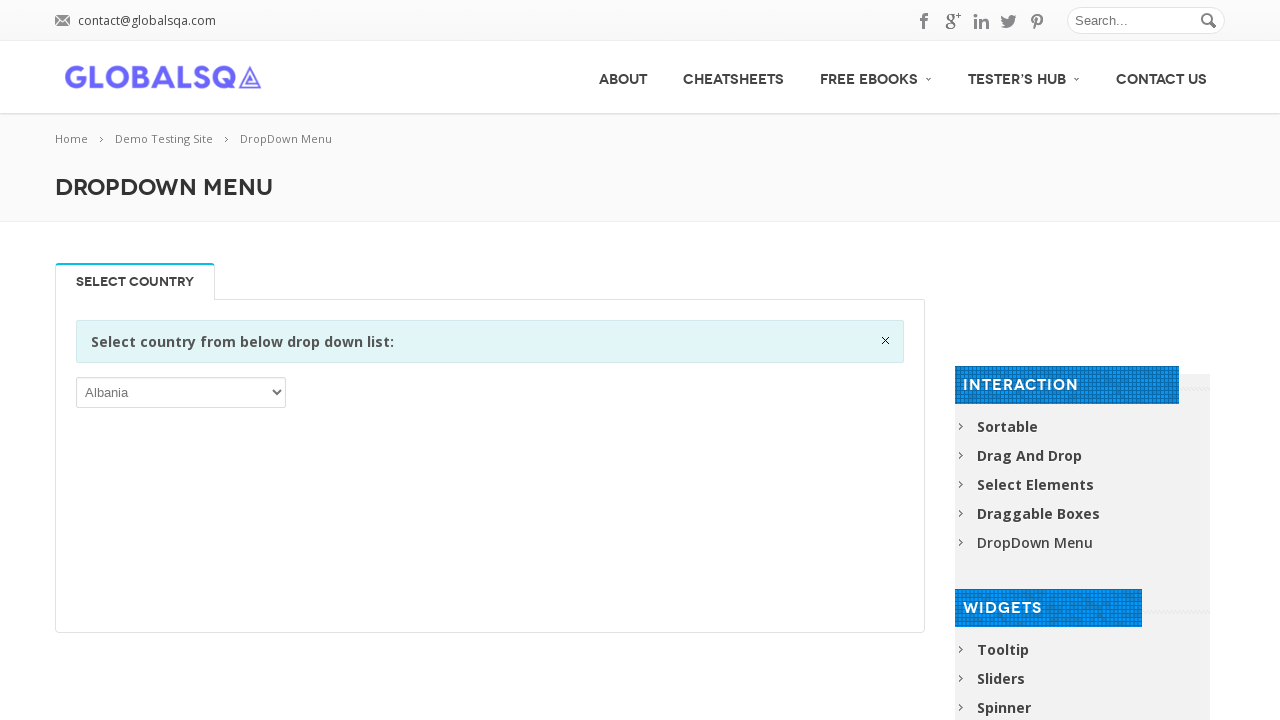

Iterated through dropdown option: Oman
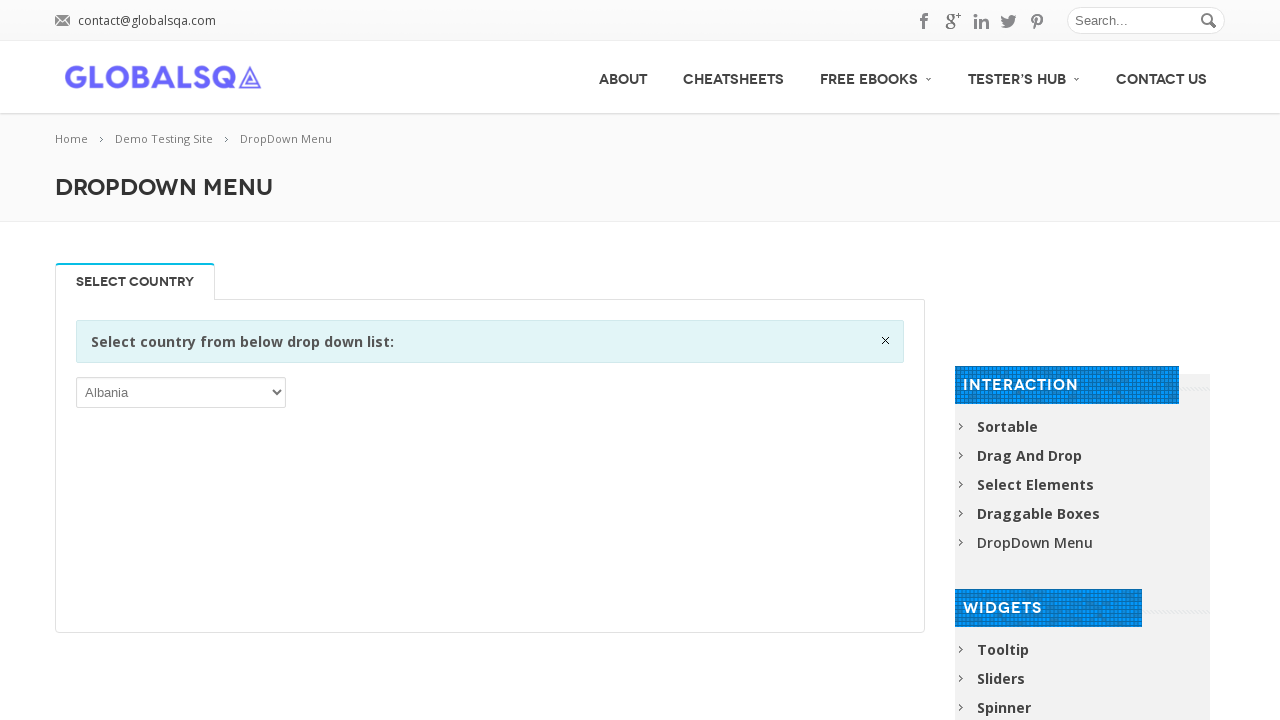

Iterated through dropdown option: Pakistan
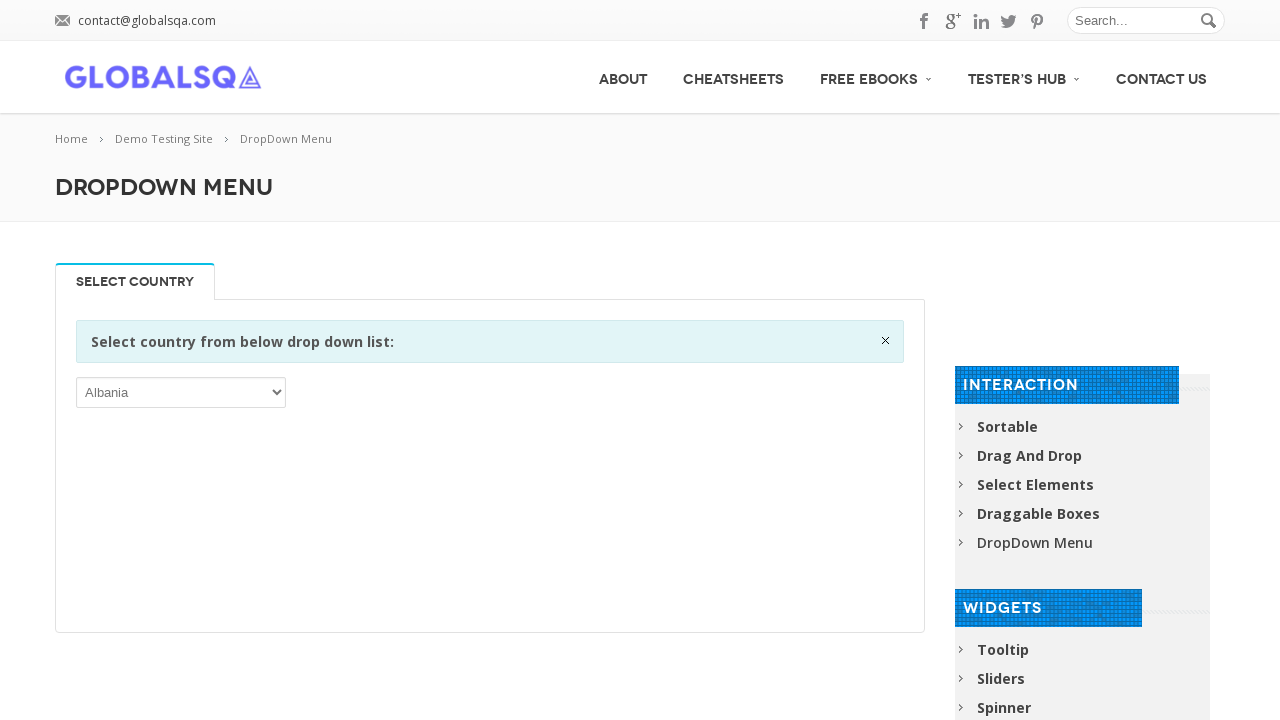

Iterated through dropdown option: Palau
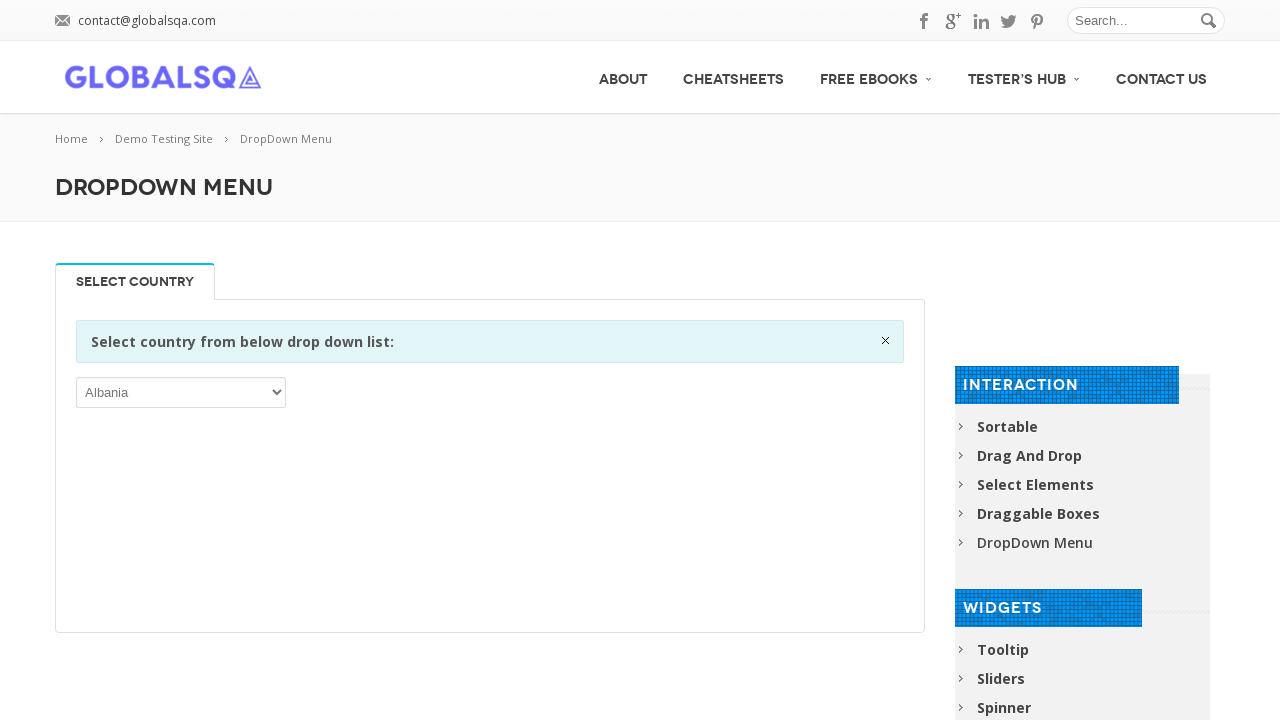

Iterated through dropdown option: Palestinian Territory, Occupied
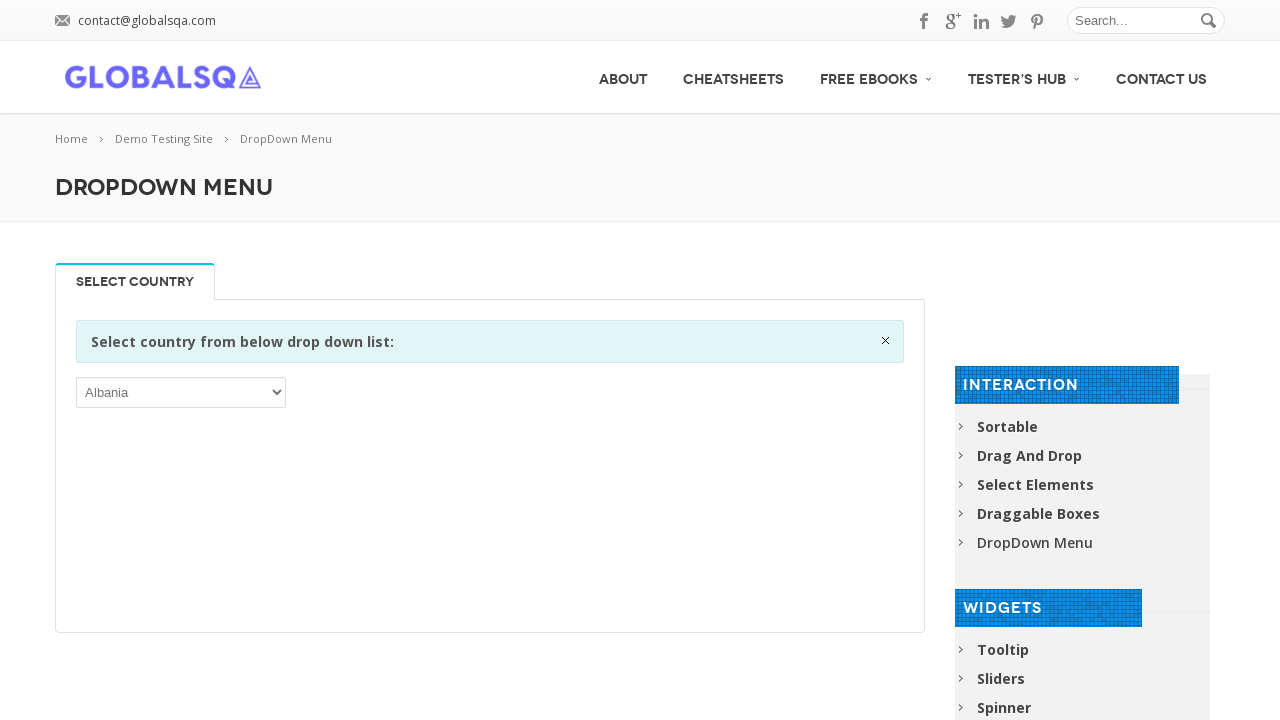

Iterated through dropdown option: Panama
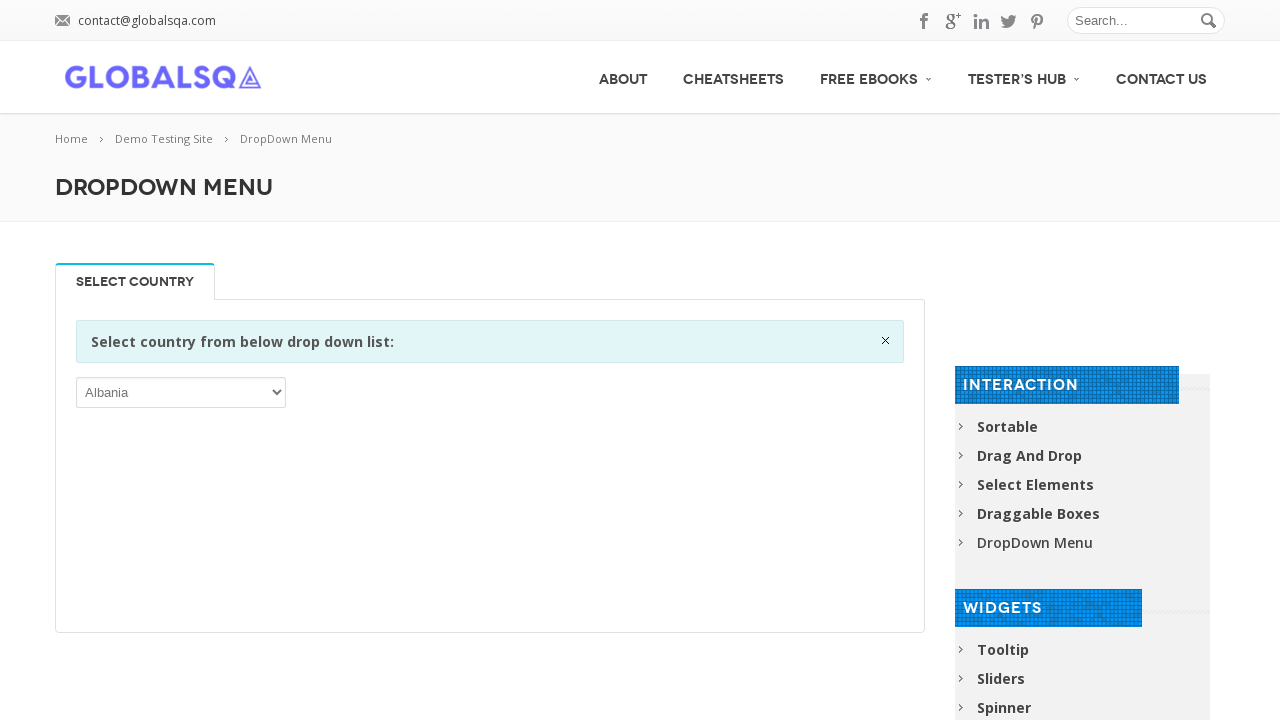

Iterated through dropdown option: Papua New Guinea
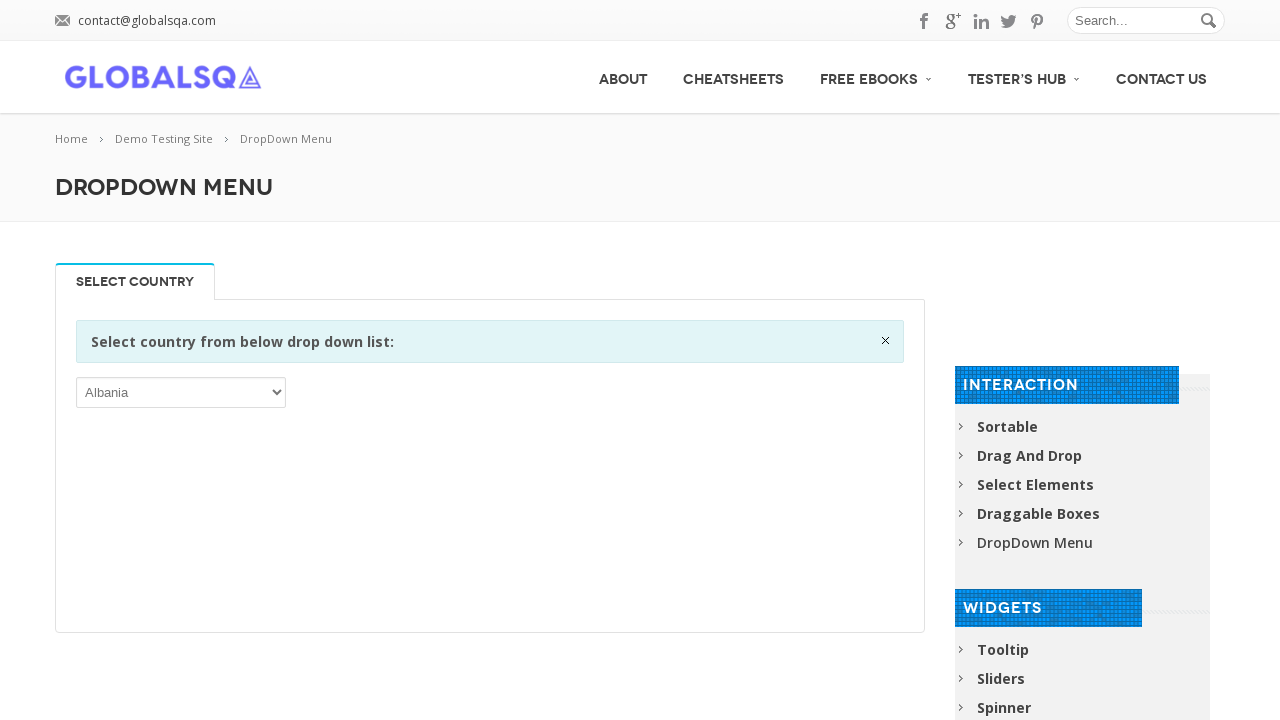

Iterated through dropdown option: Paraguay
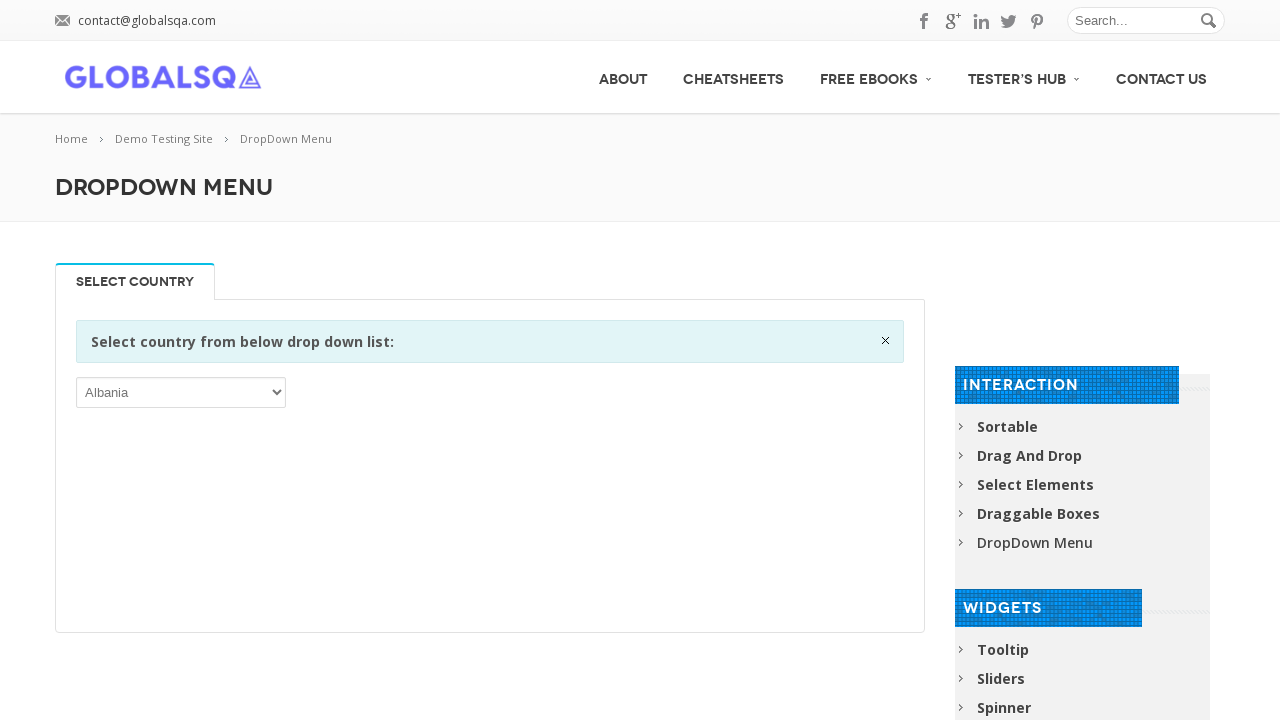

Iterated through dropdown option: Peru
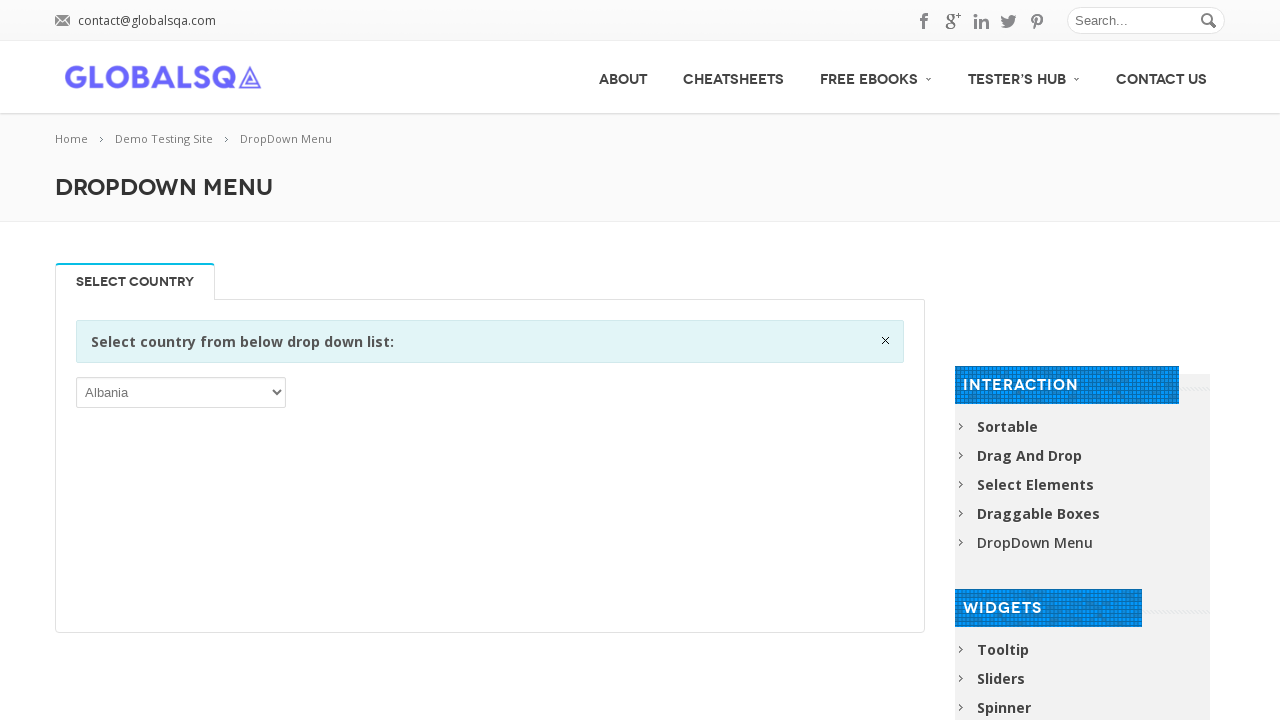

Iterated through dropdown option: Philippines
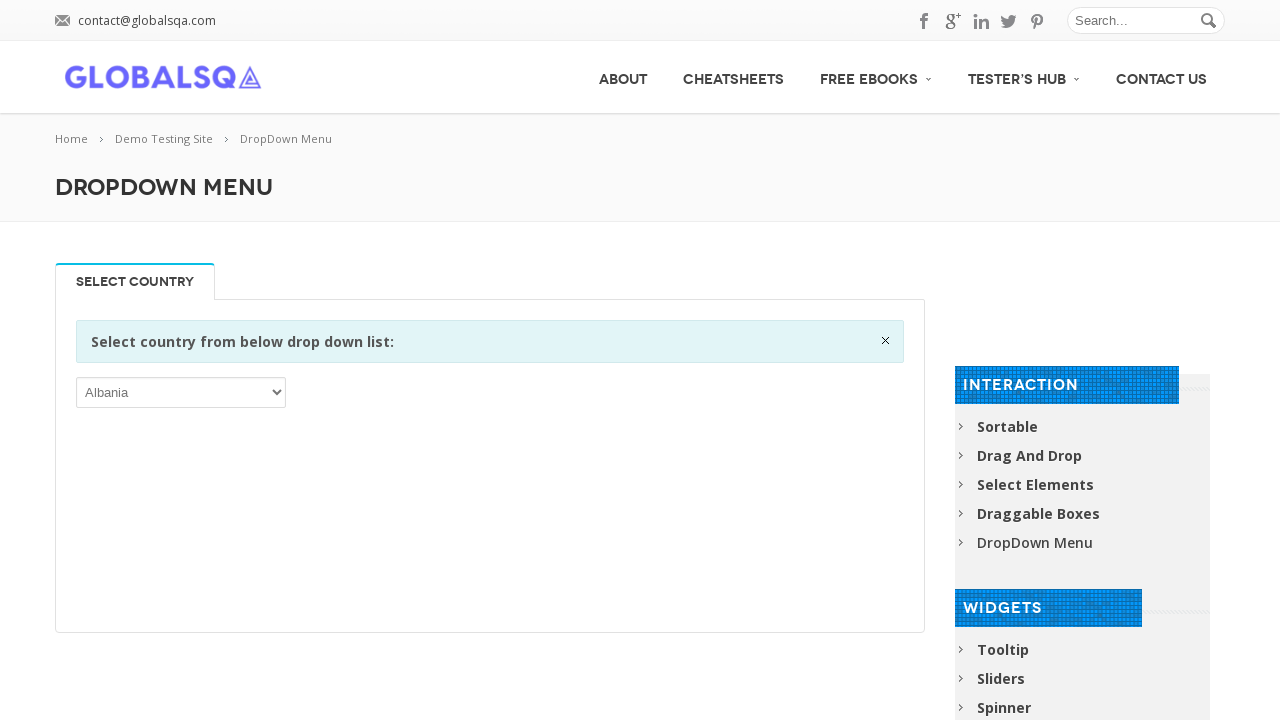

Iterated through dropdown option: Pitcairn
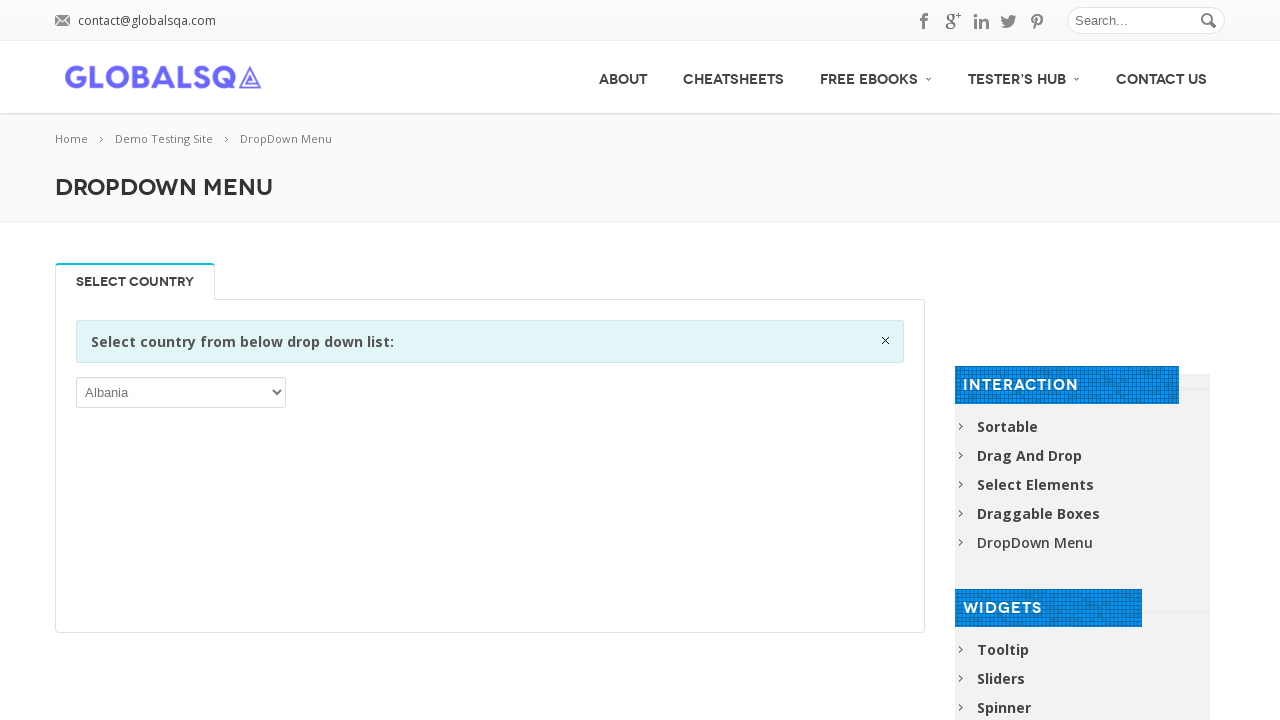

Iterated through dropdown option: Poland
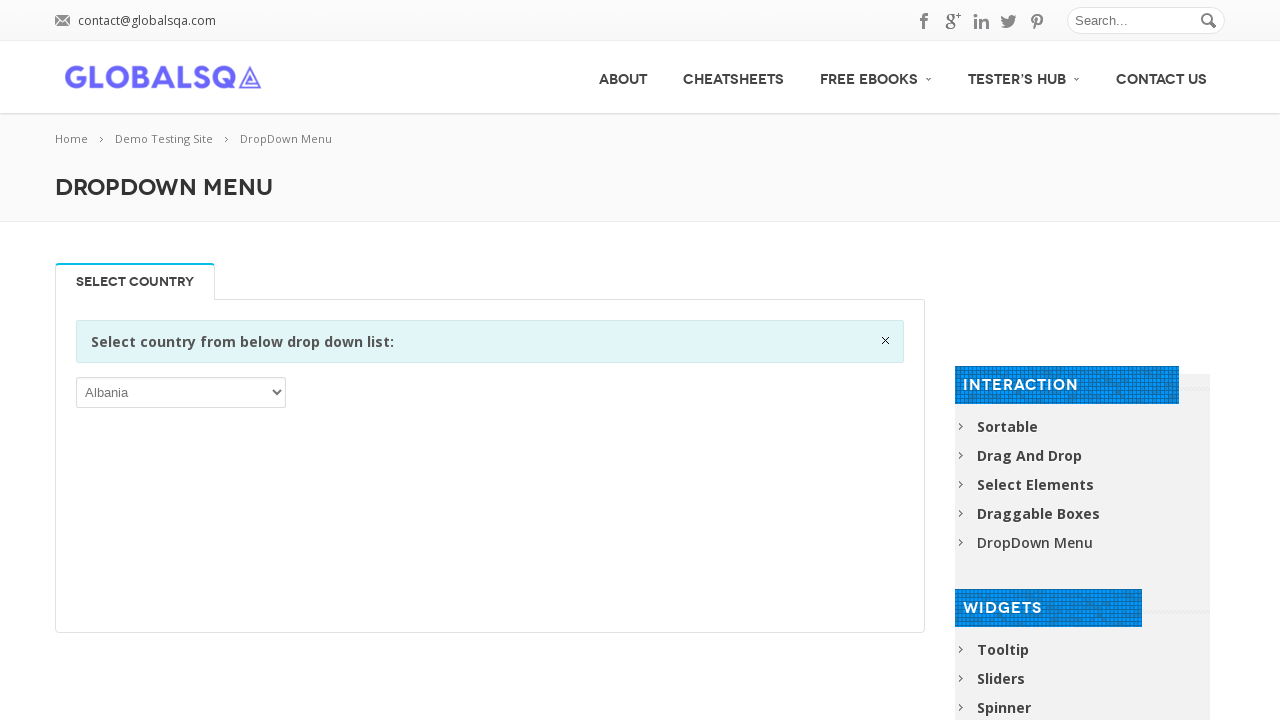

Iterated through dropdown option: Portugal
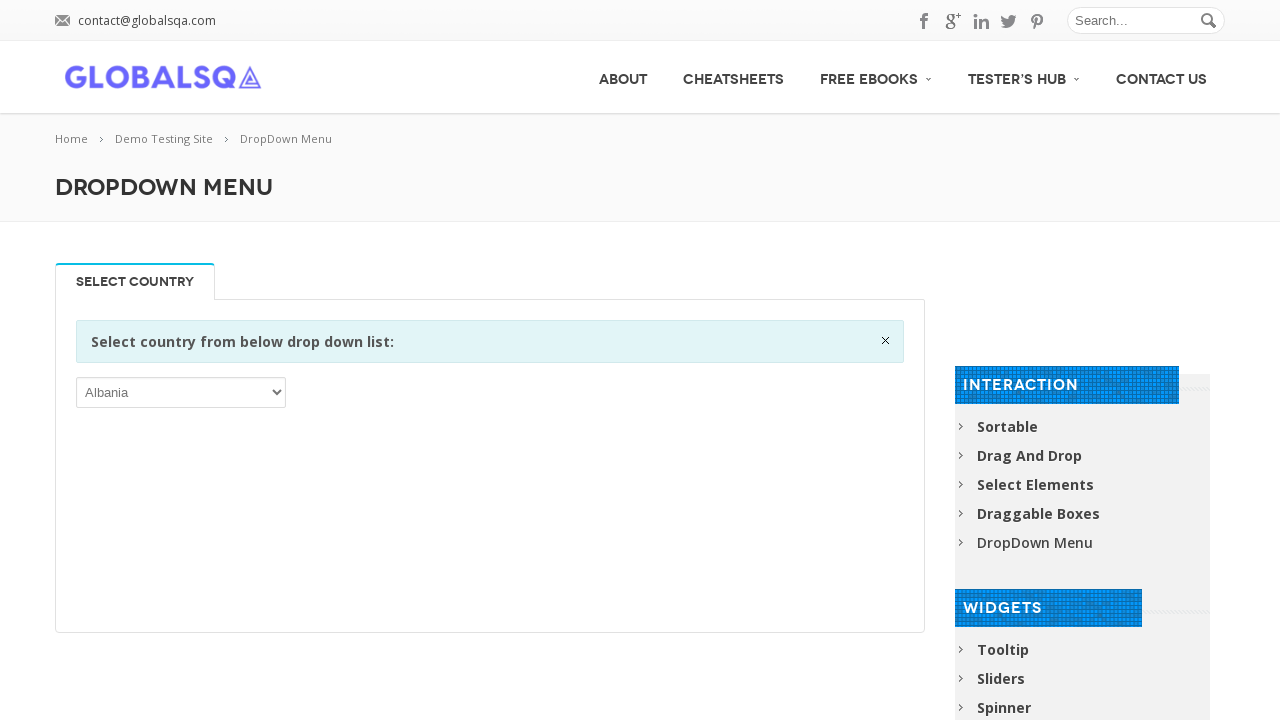

Iterated through dropdown option: Puerto Rico
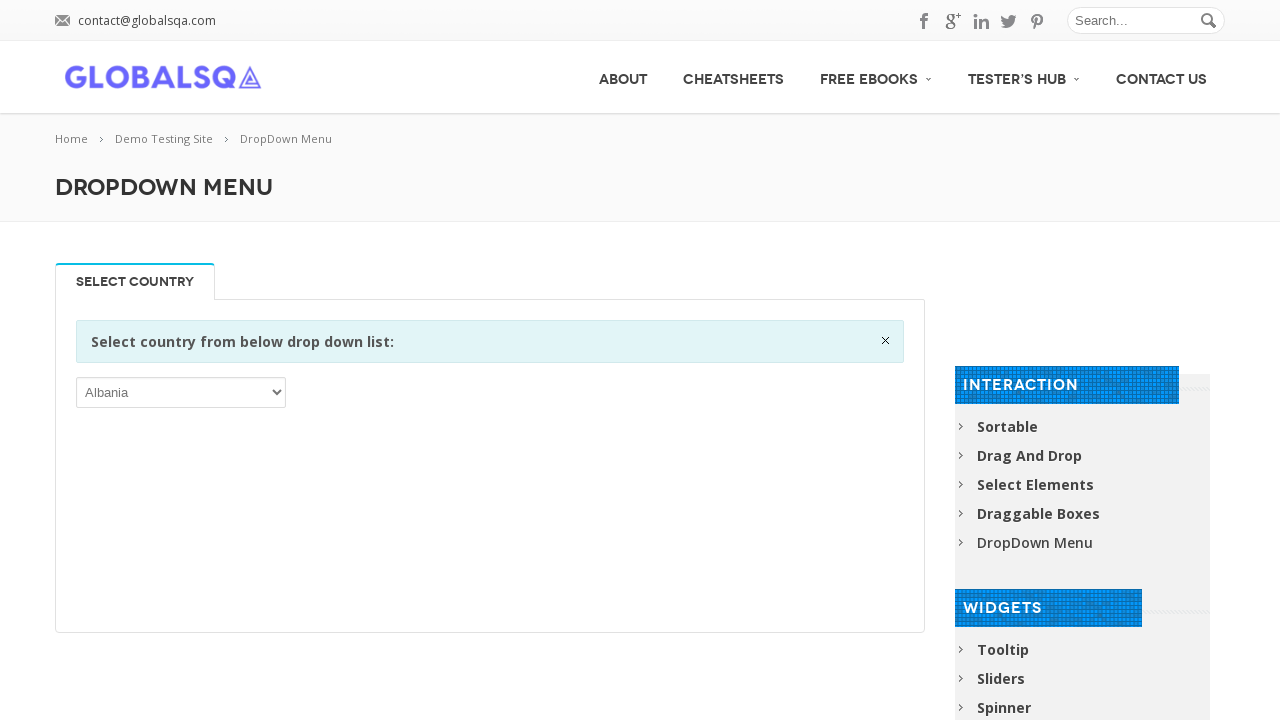

Iterated through dropdown option: Qatar
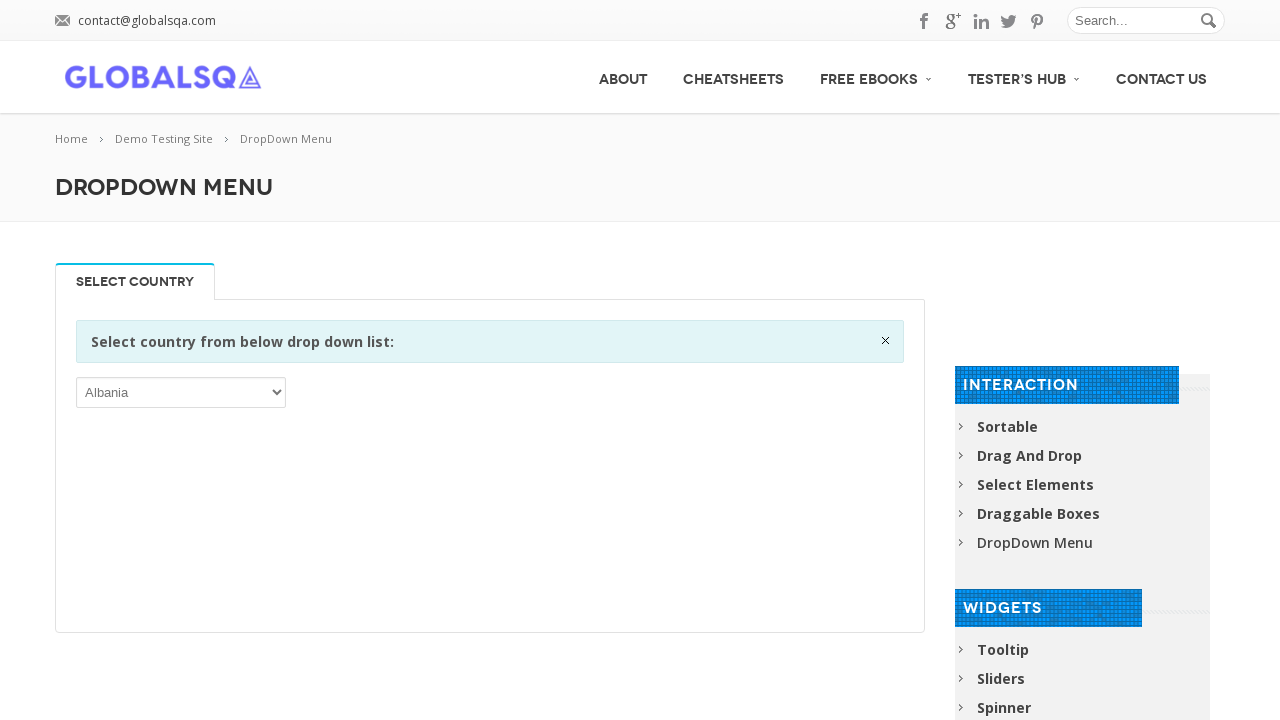

Iterated through dropdown option: Réunion
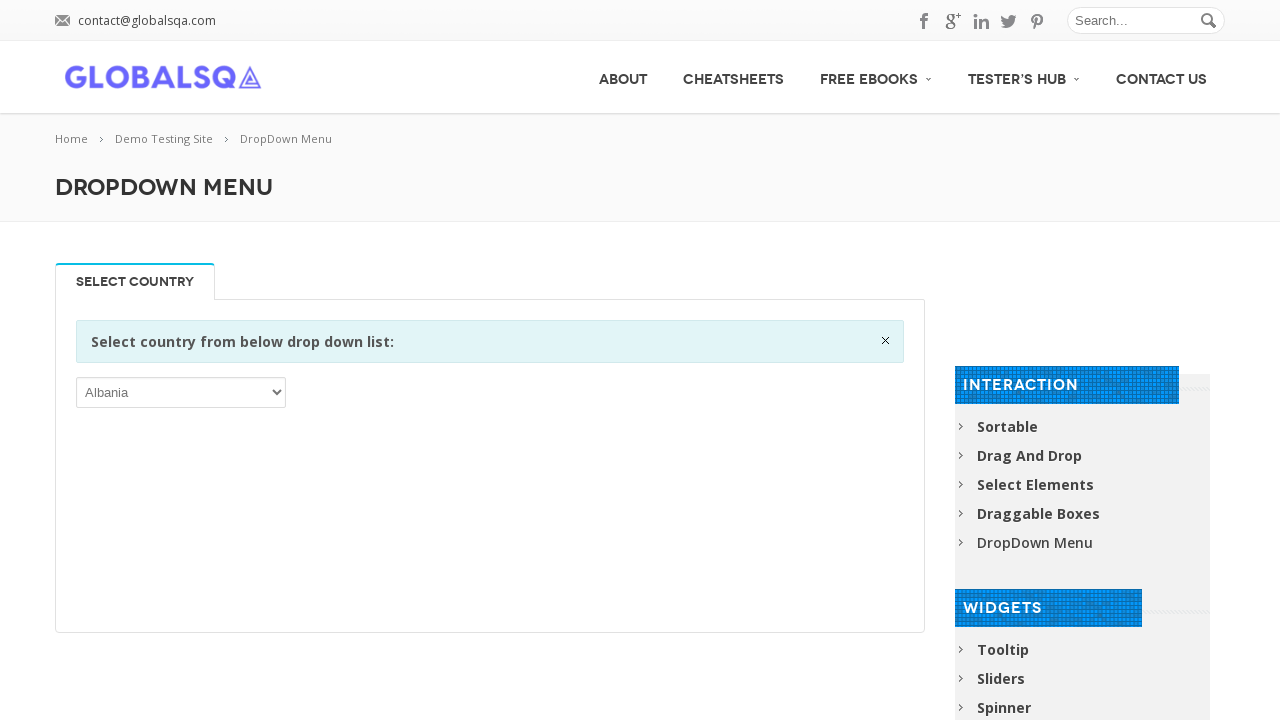

Iterated through dropdown option: Romania
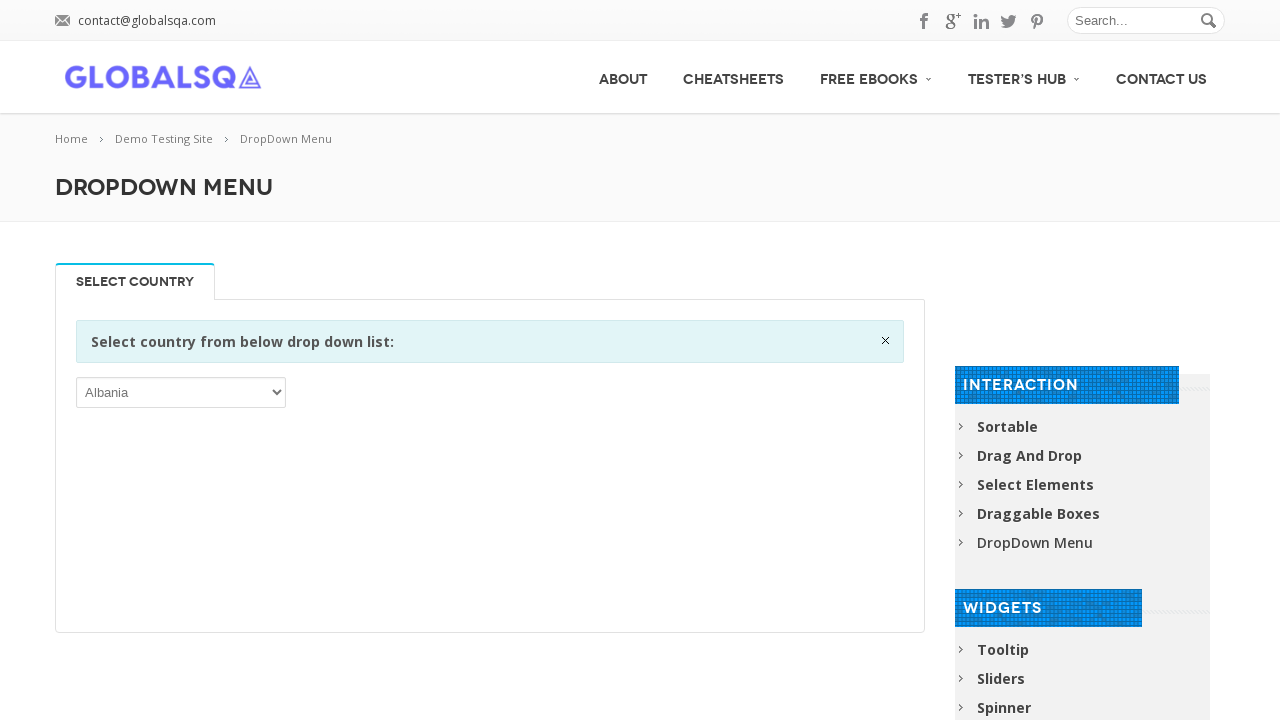

Iterated through dropdown option: Russian Federation
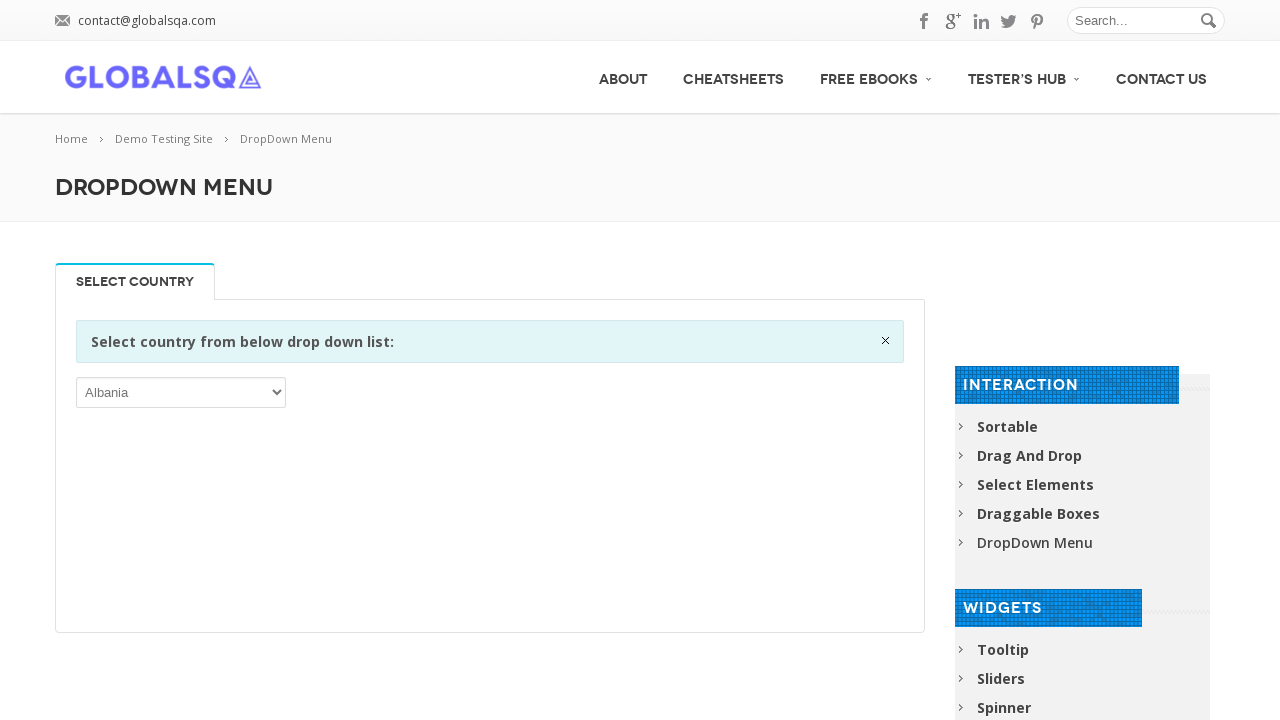

Iterated through dropdown option: Rwanda
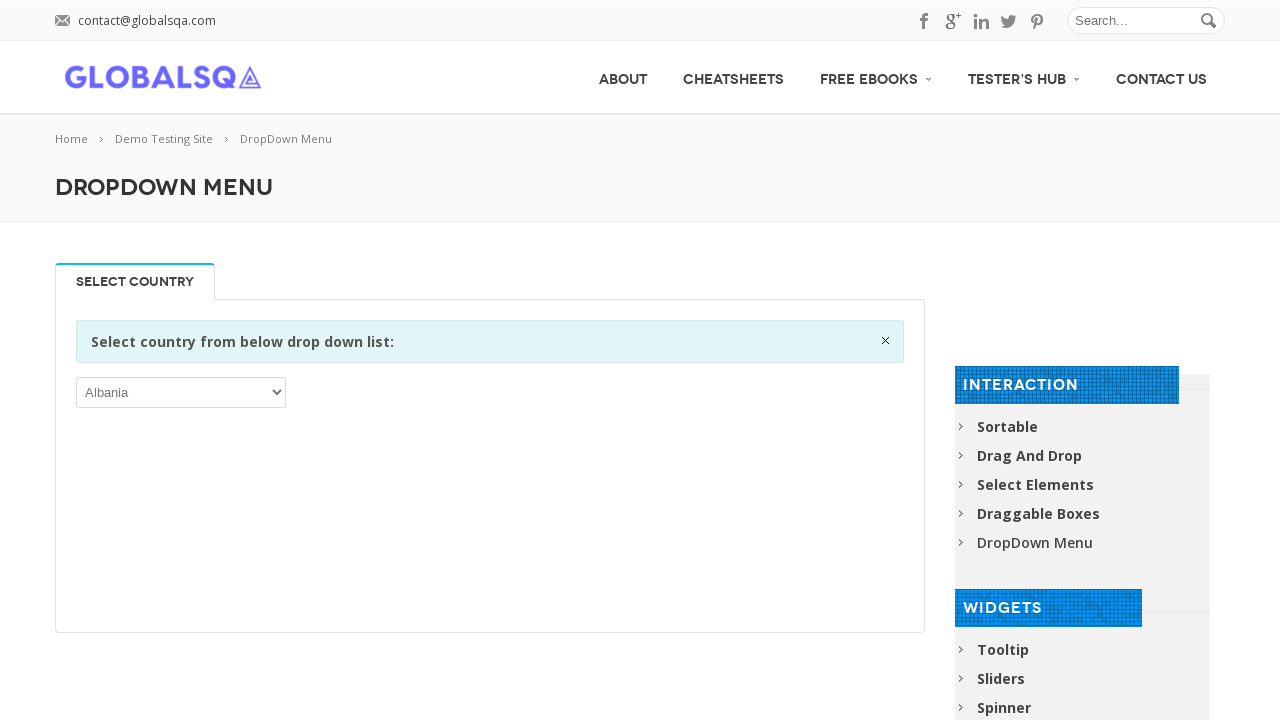

Iterated through dropdown option: Saint Barthélemy
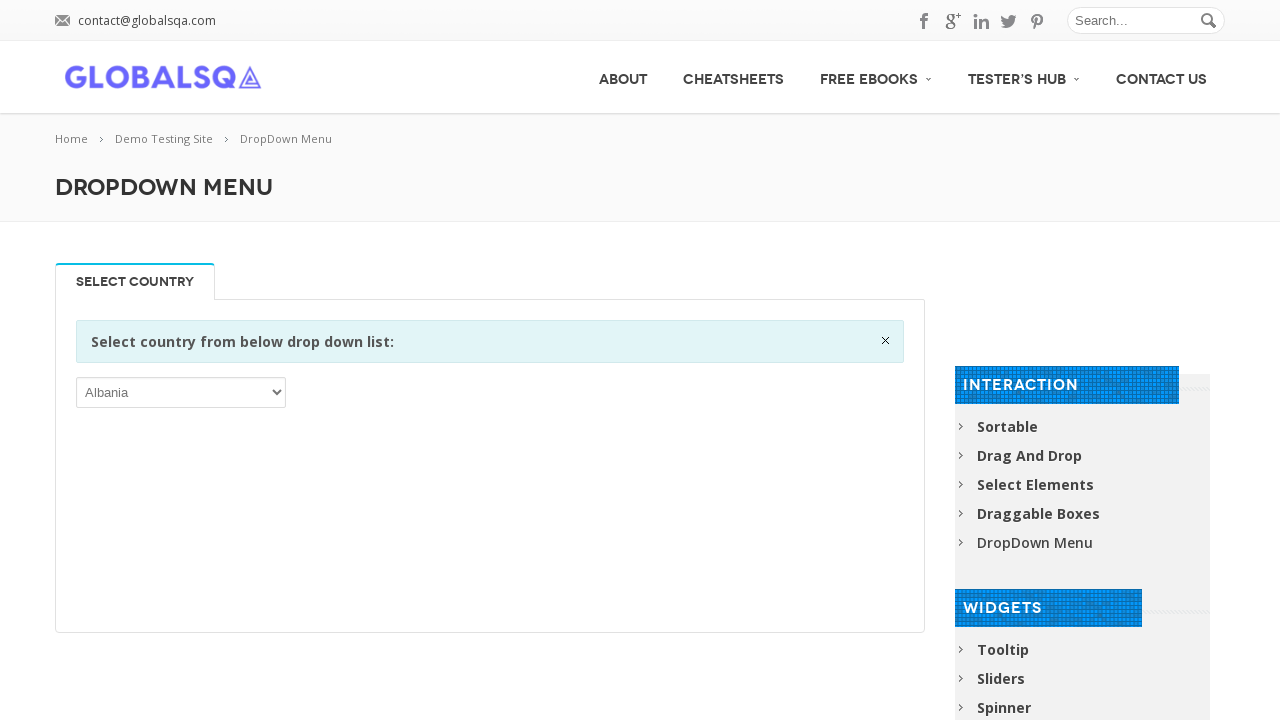

Iterated through dropdown option: Saint Helena, Ascension and Tristan da Cunha
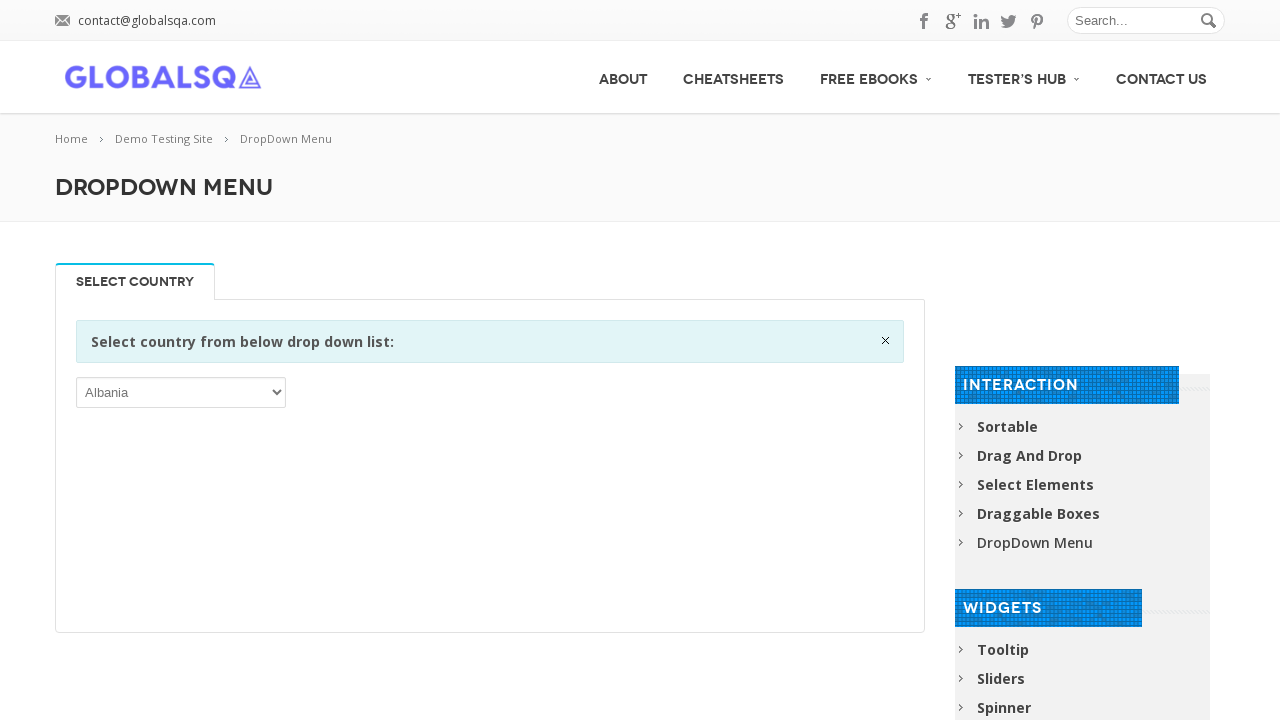

Iterated through dropdown option: Saint Kitts and Nevis
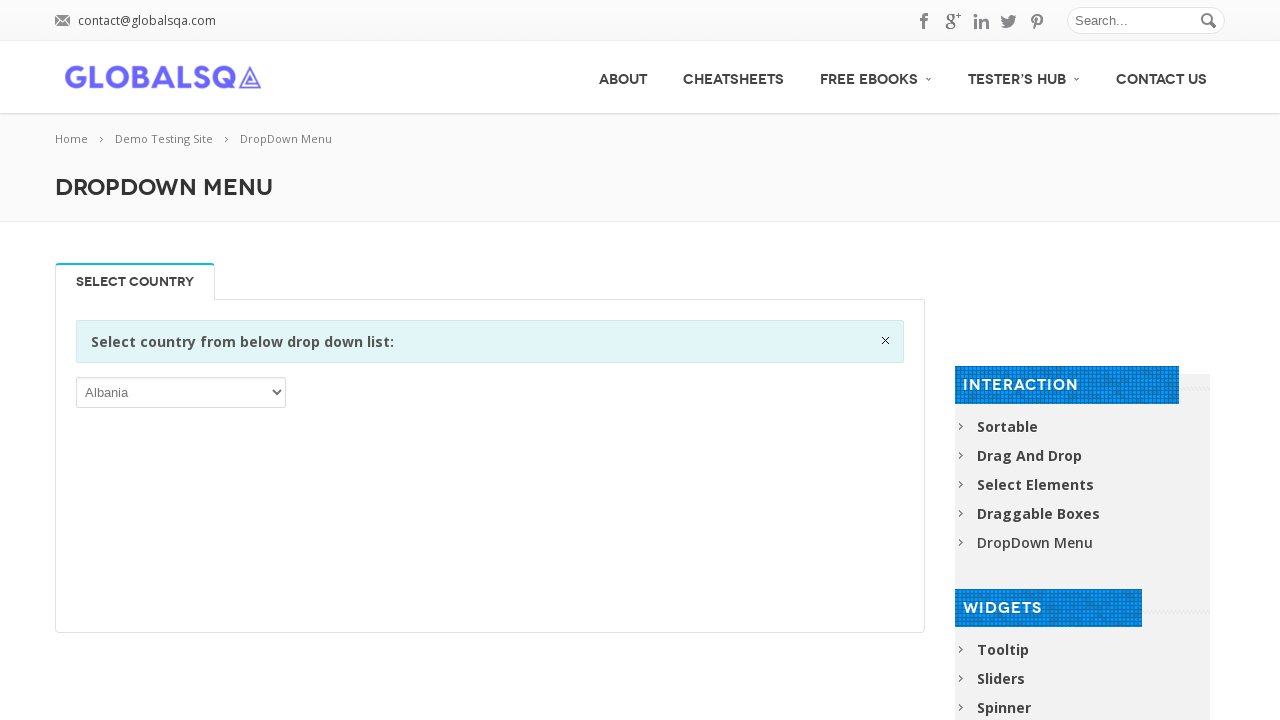

Iterated through dropdown option: Saint Lucia
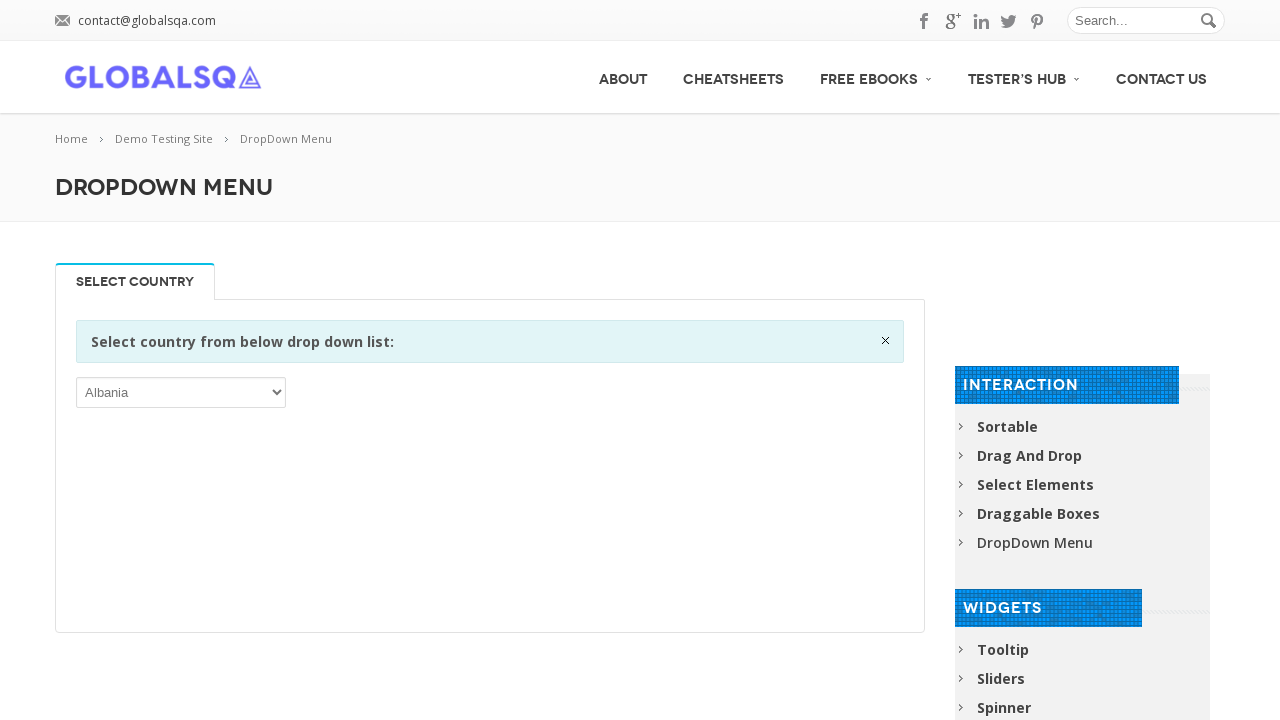

Iterated through dropdown option: Saint Martin (French part)
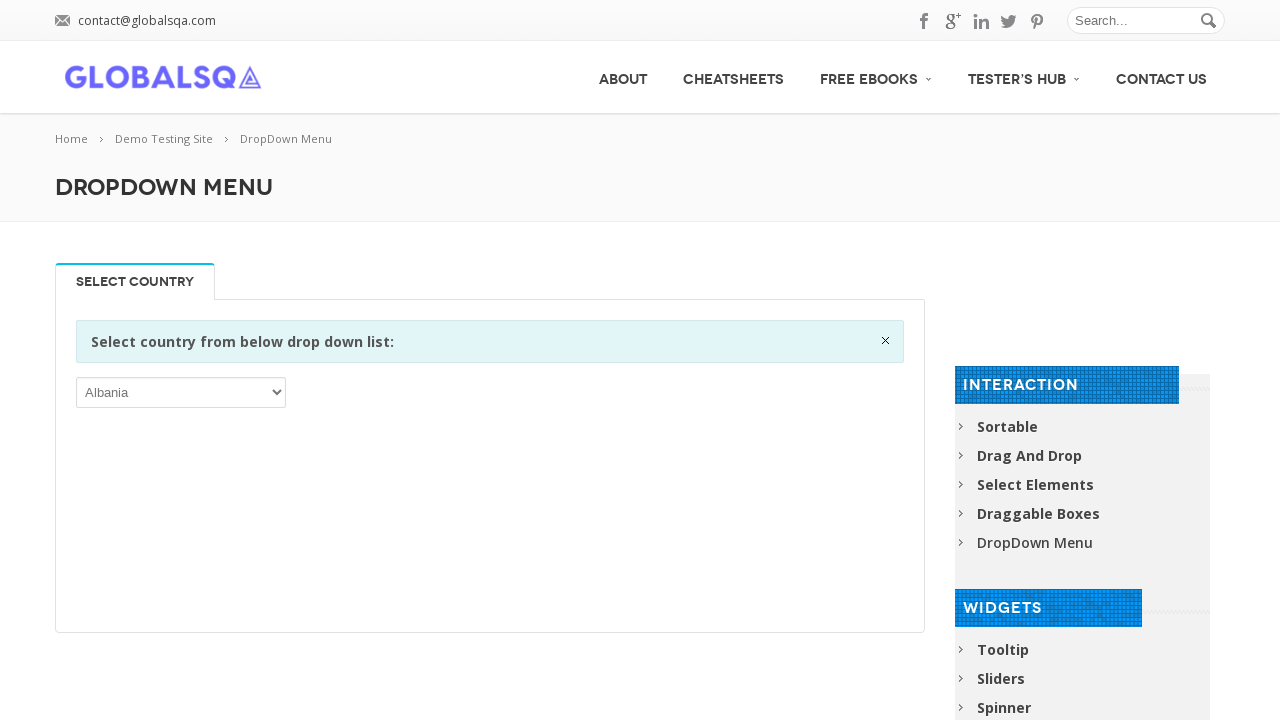

Iterated through dropdown option: Saint Pierre and Miquelon
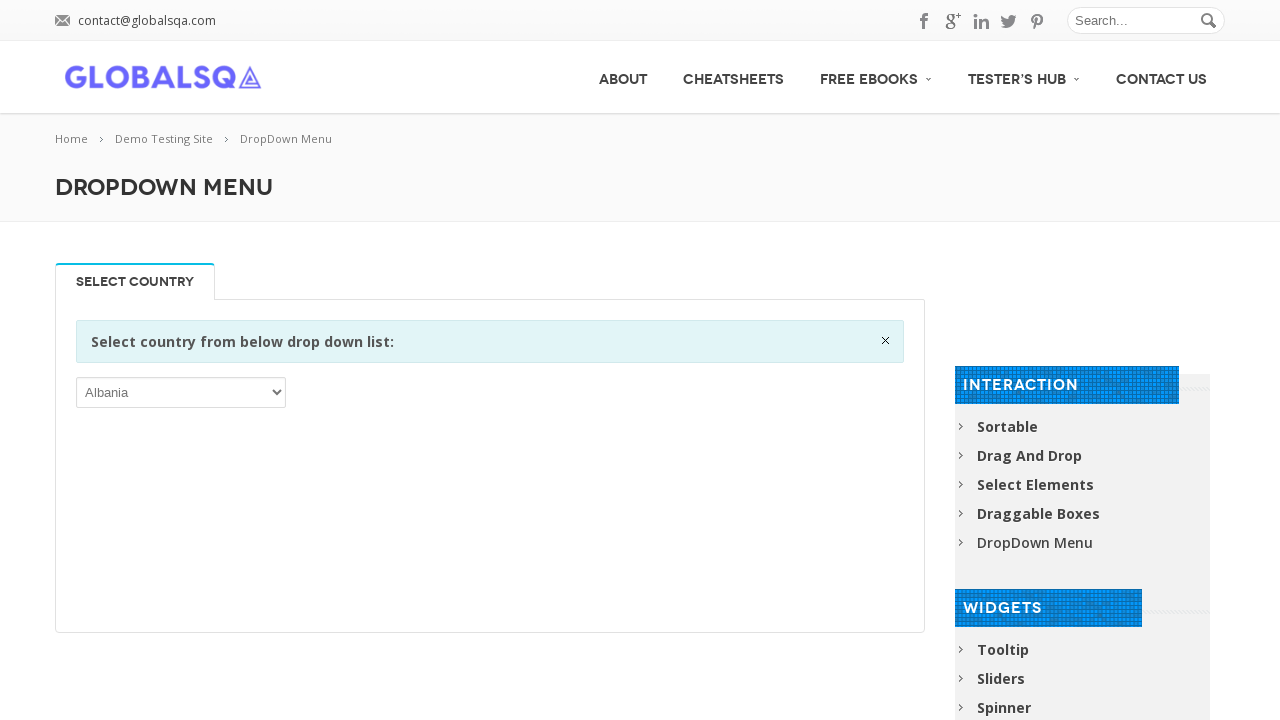

Iterated through dropdown option: Saint Vincent and the Grenadines
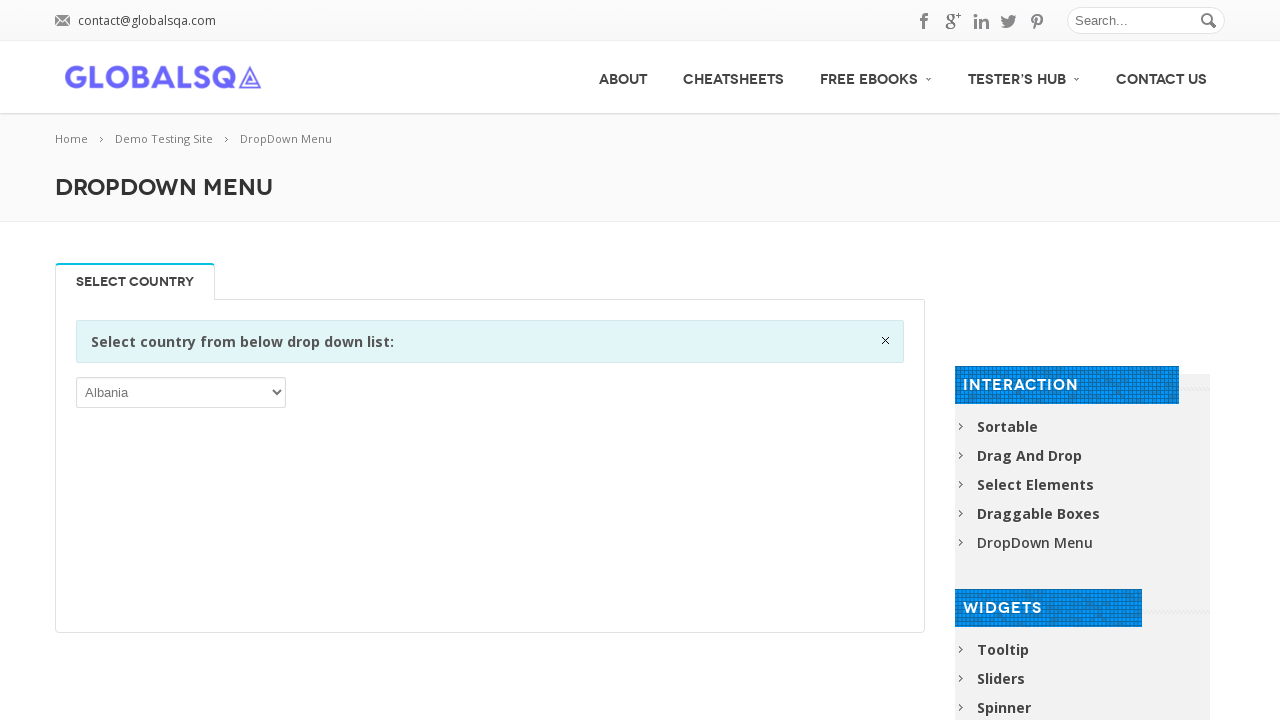

Iterated through dropdown option: Samoa
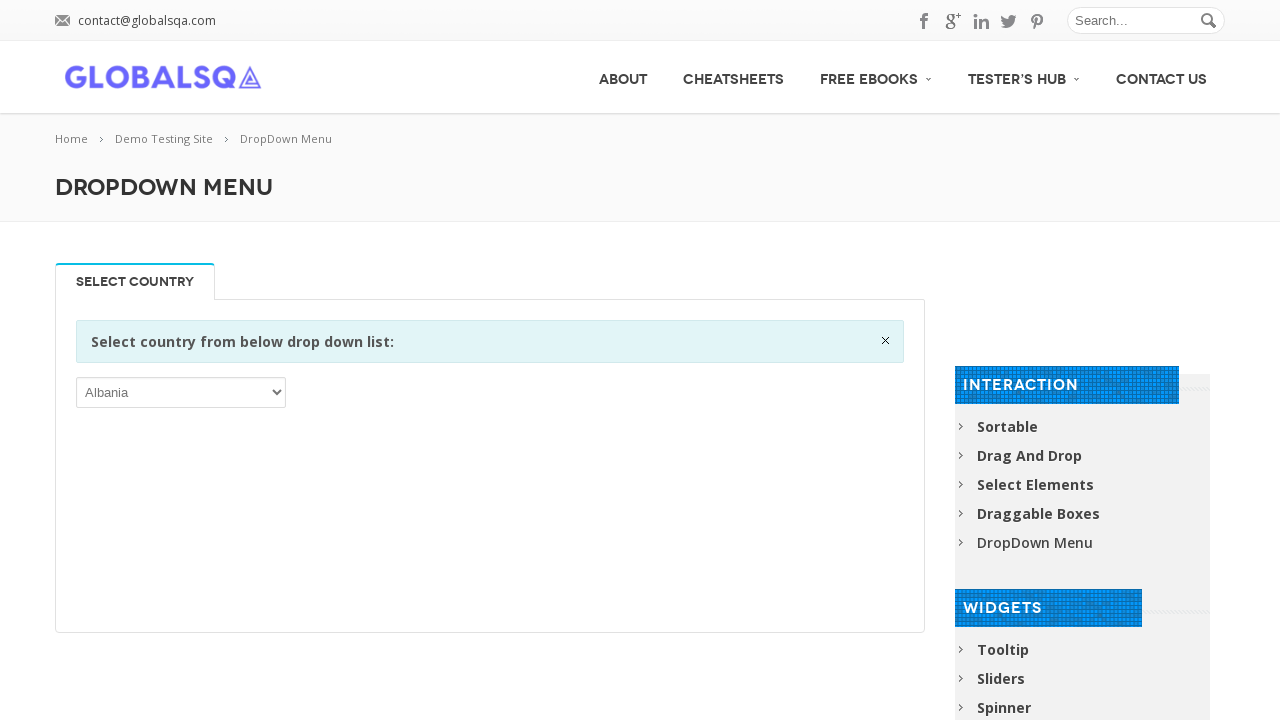

Iterated through dropdown option: San Marino
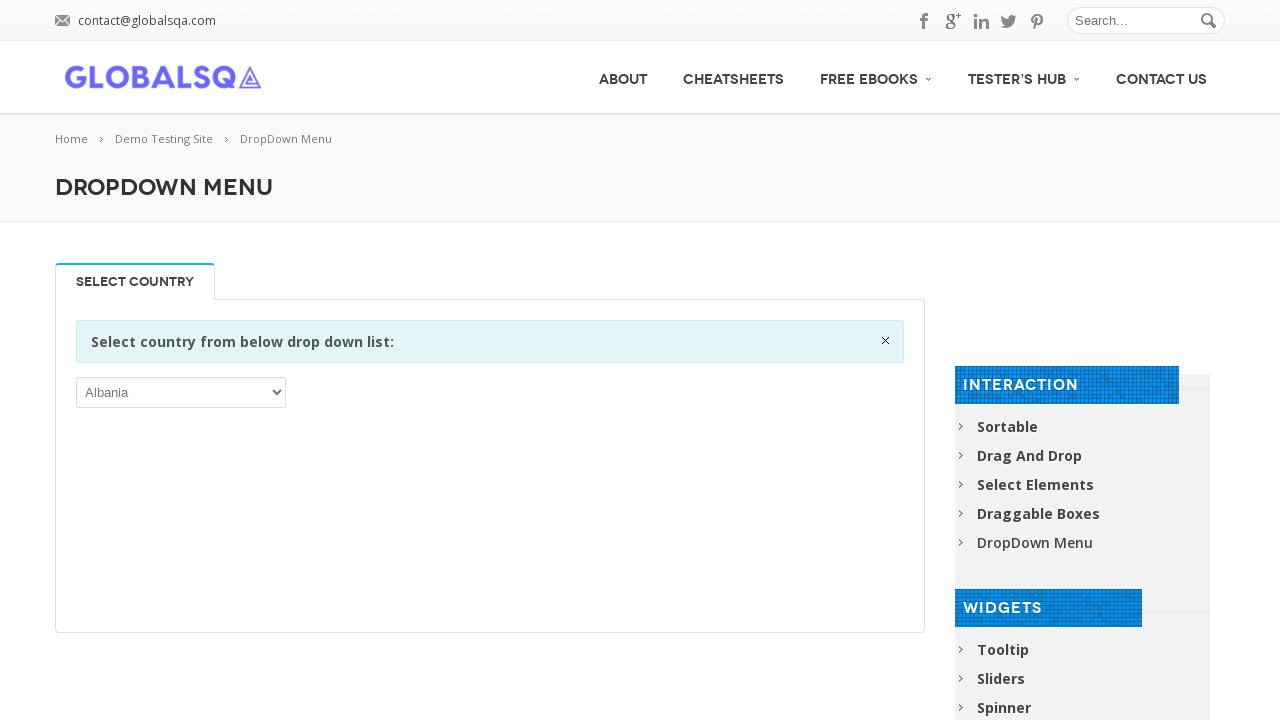

Iterated through dropdown option: Sao Tome and Principe
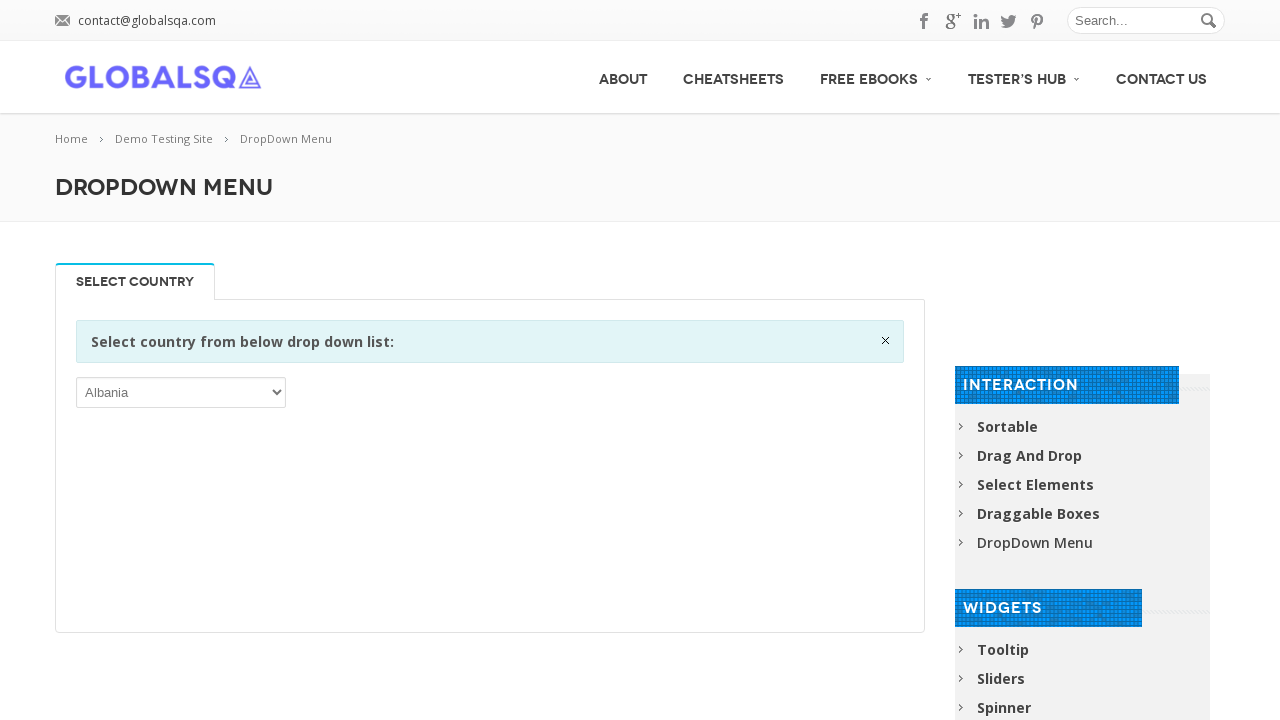

Iterated through dropdown option: Saudi Arabia
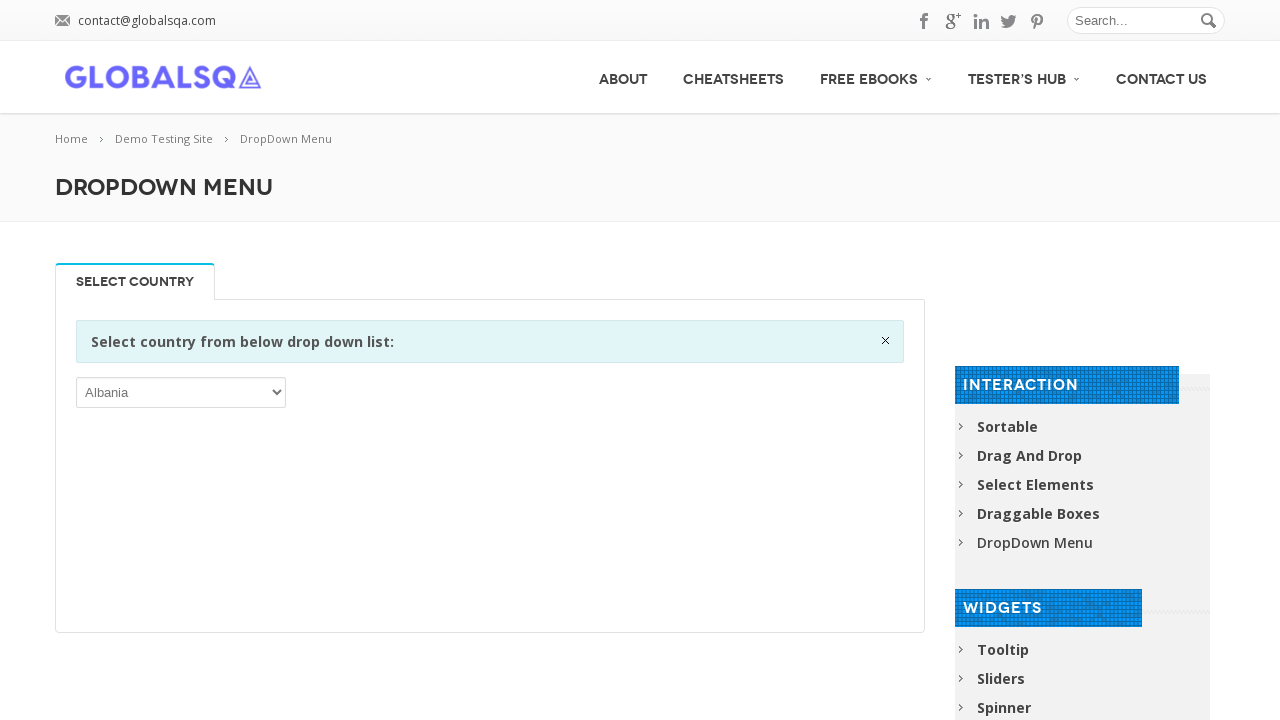

Iterated through dropdown option: Senegal
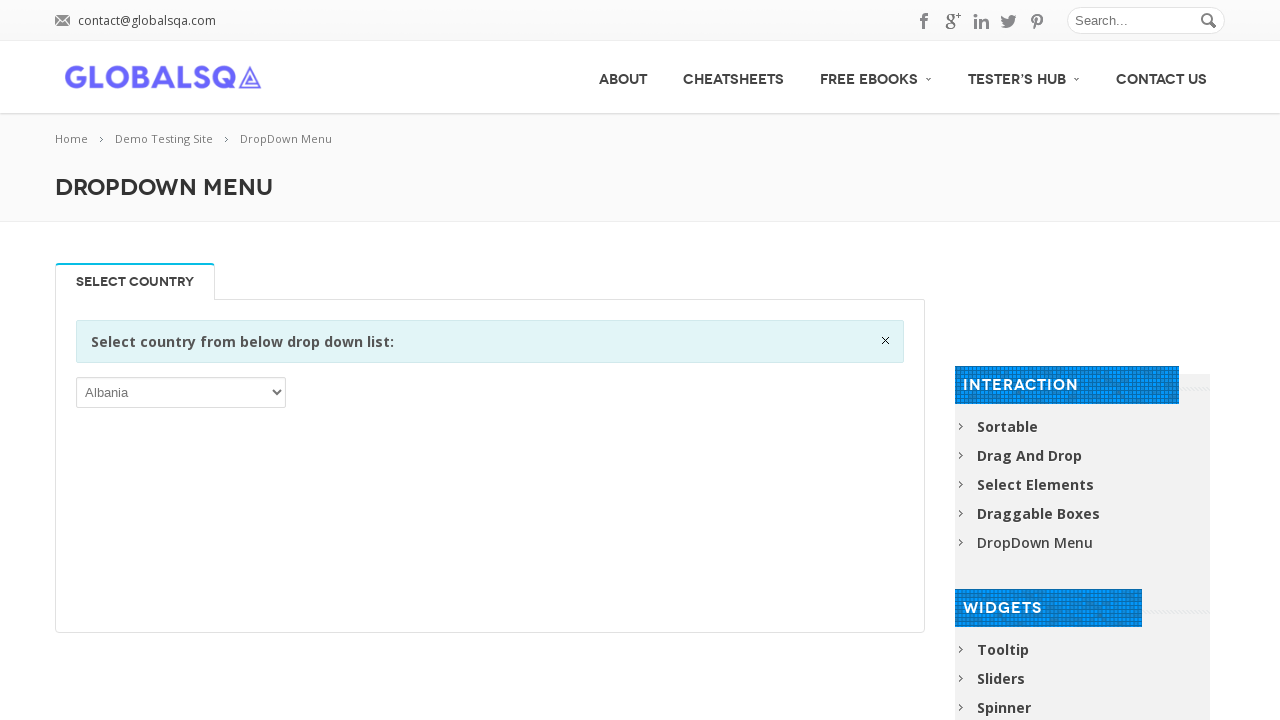

Iterated through dropdown option: Serbia
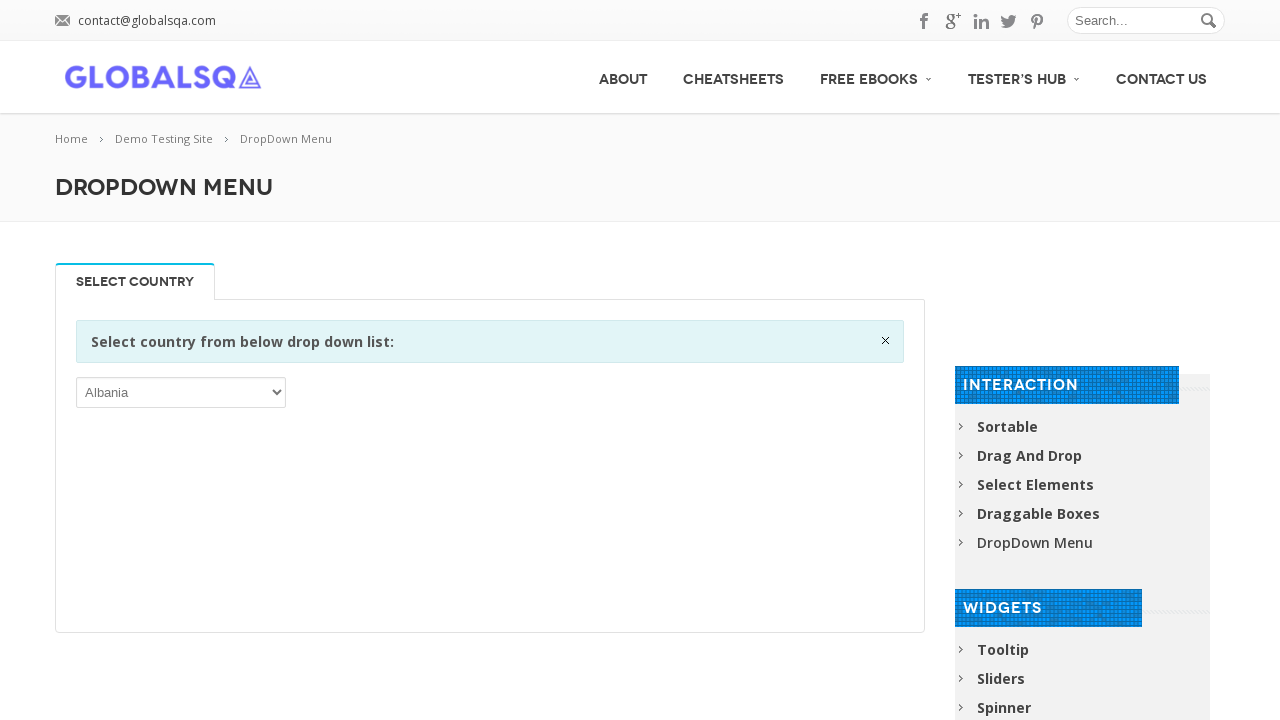

Iterated through dropdown option: Seychelles
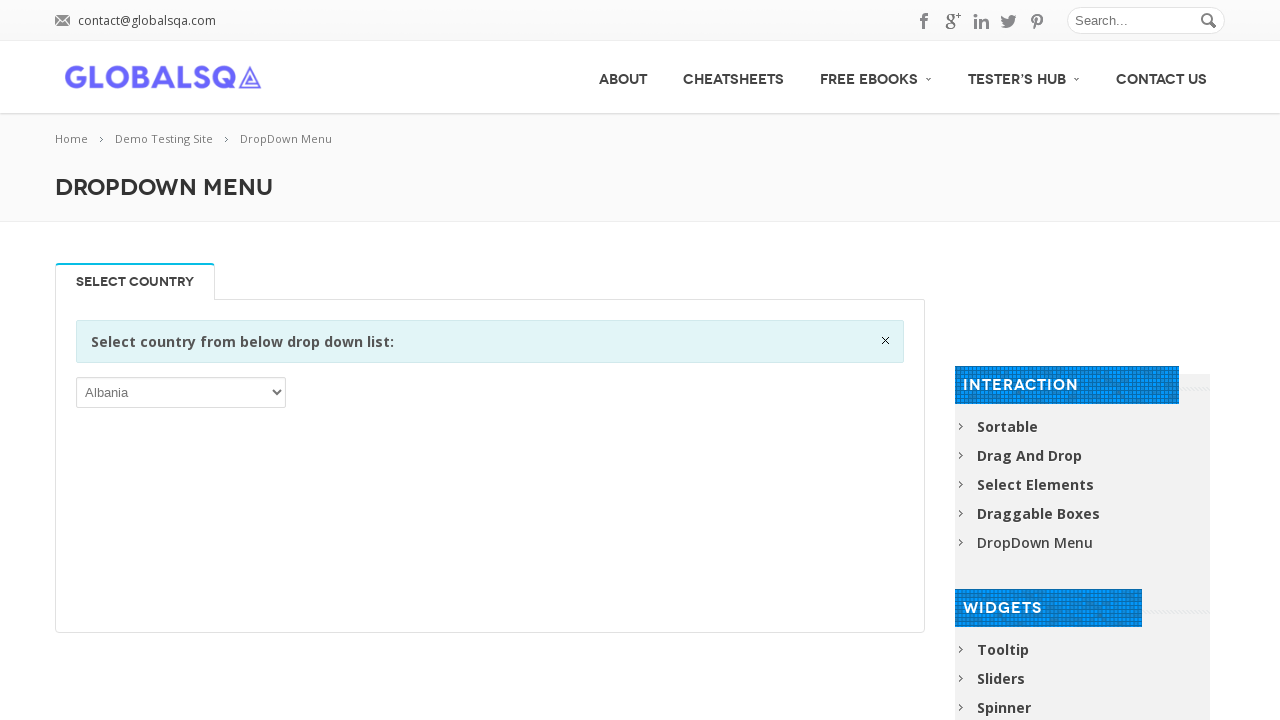

Iterated through dropdown option: Sierra Leone
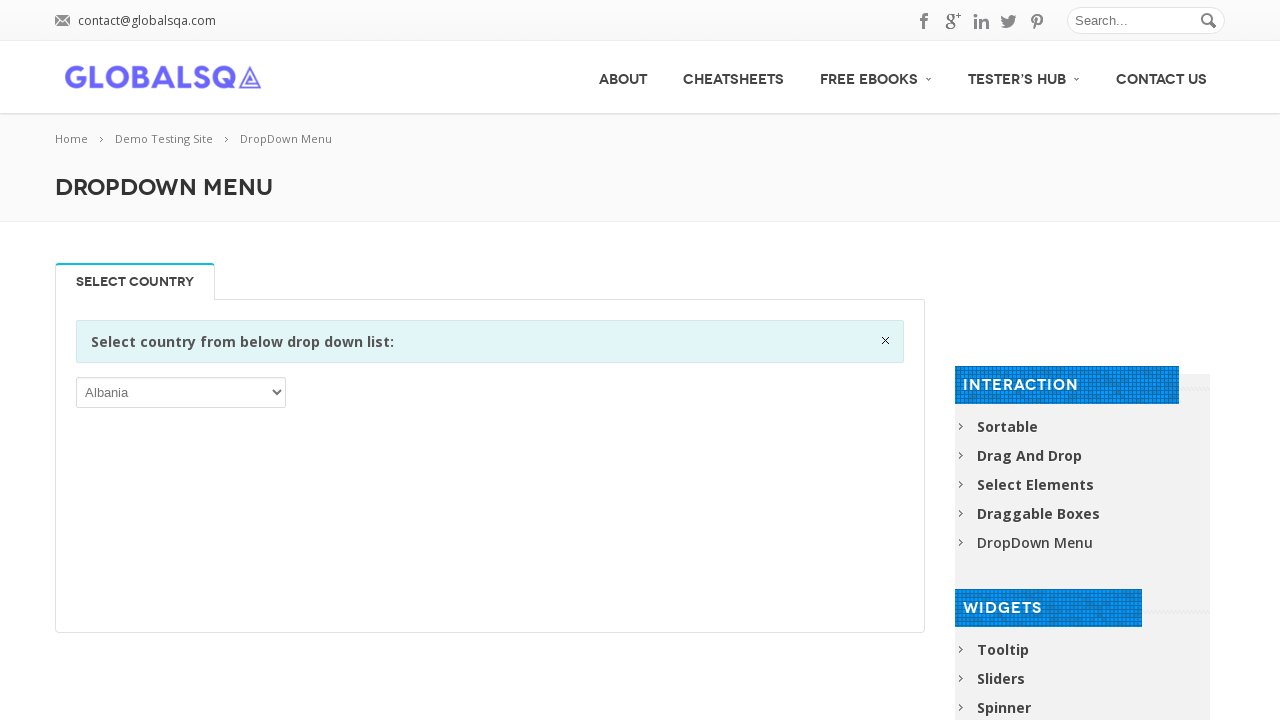

Iterated through dropdown option: Singapore
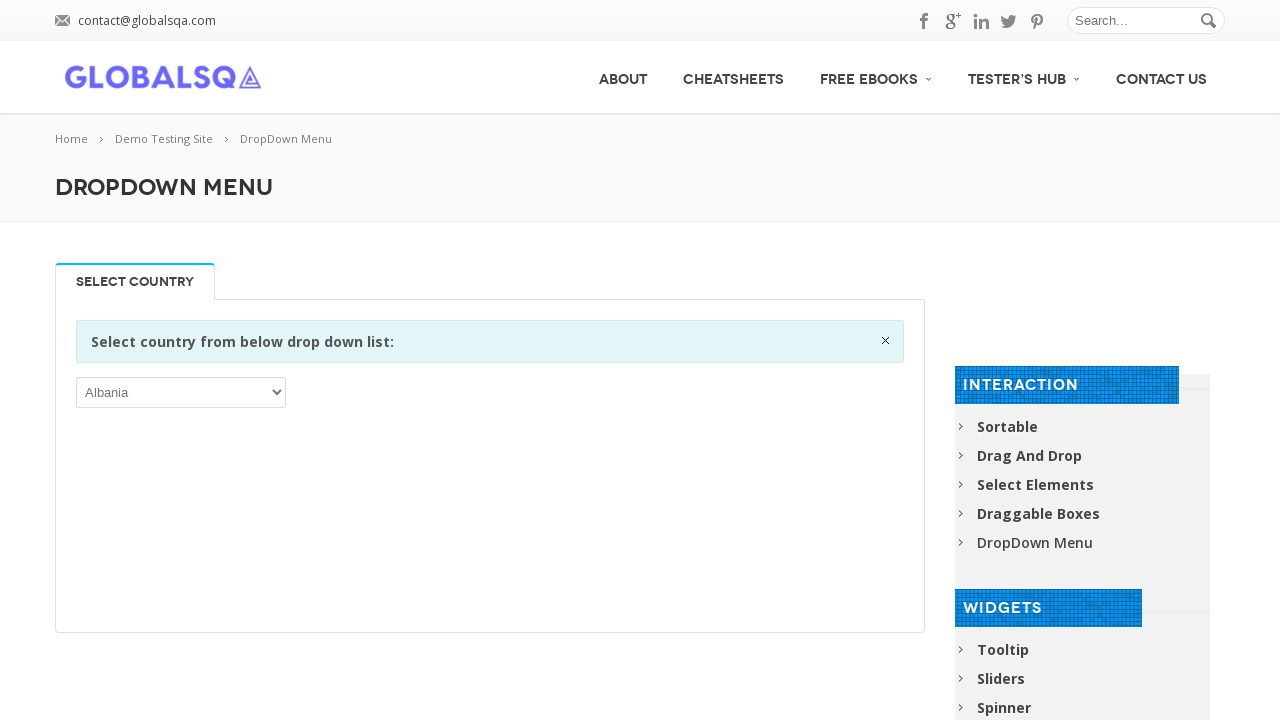

Iterated through dropdown option: Sint Maarten (Dutch part)
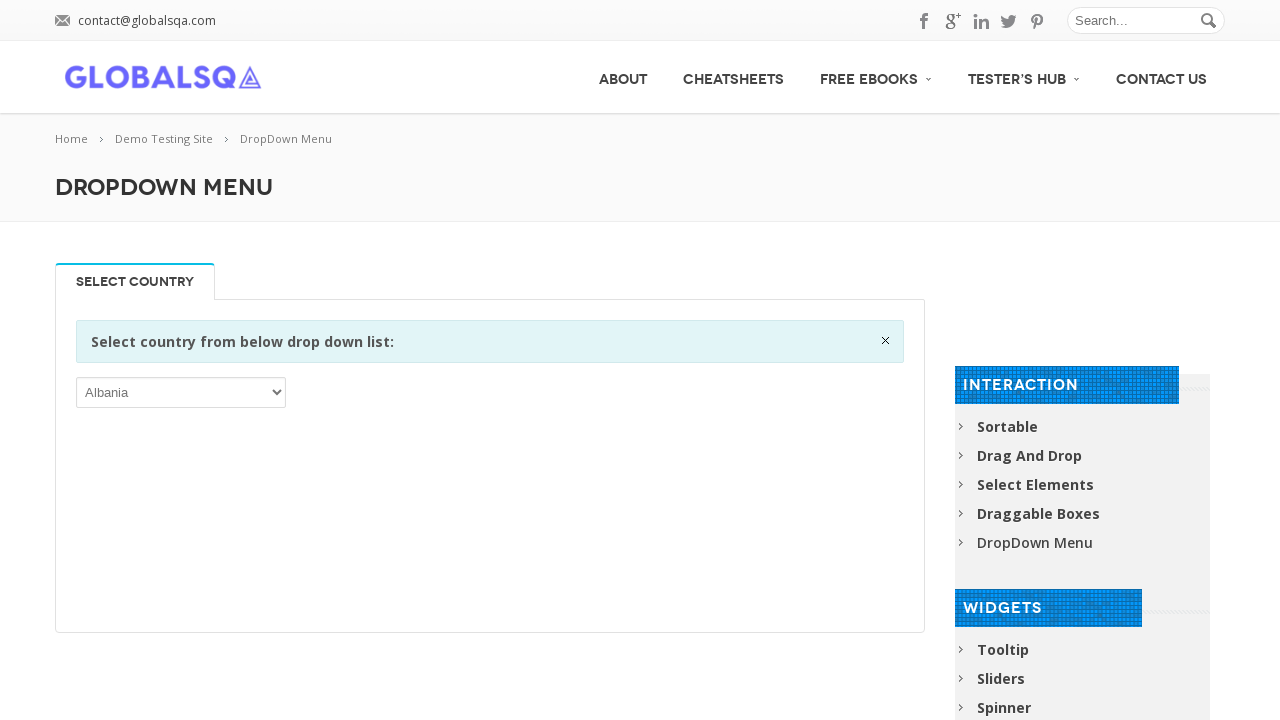

Iterated through dropdown option: Slovakia
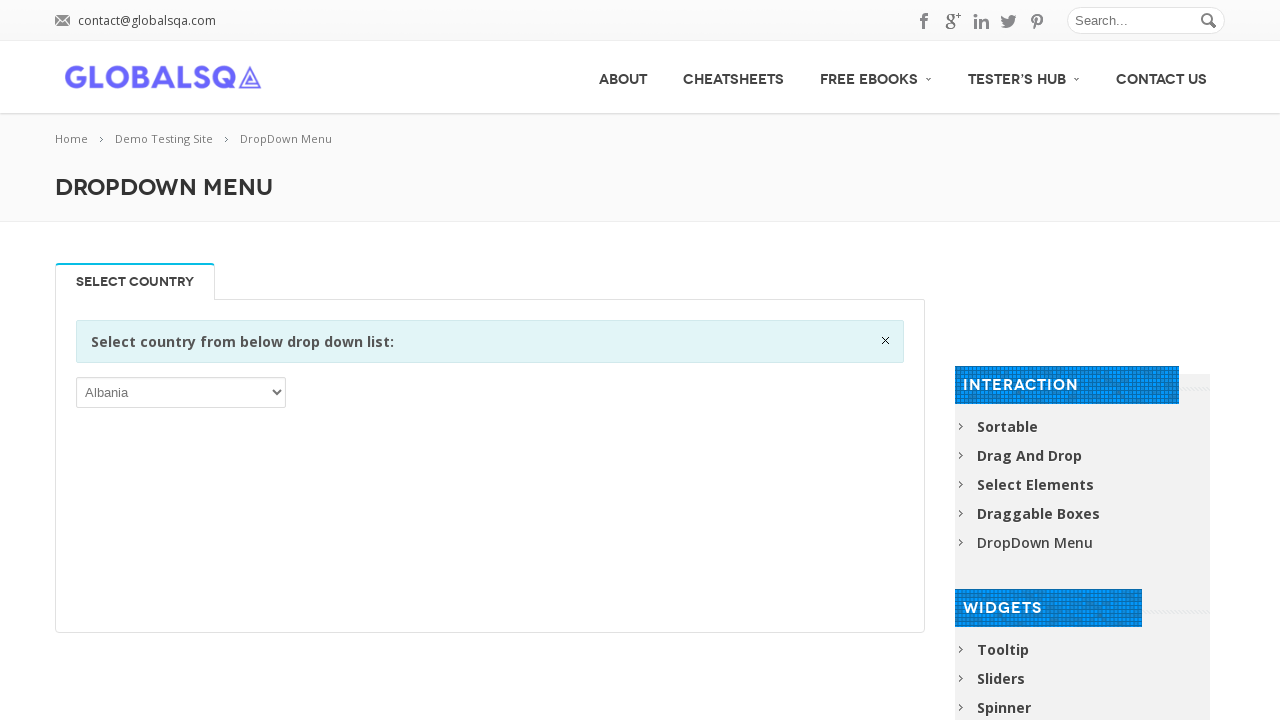

Iterated through dropdown option: Slovenia
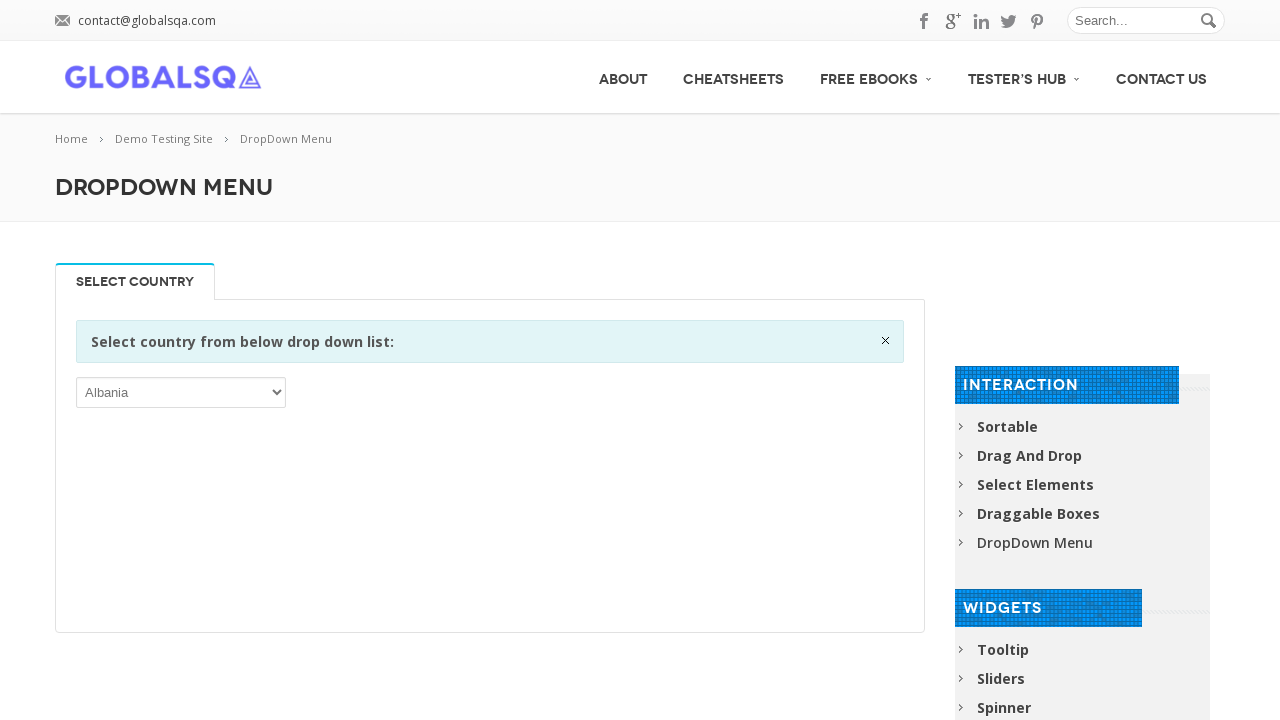

Iterated through dropdown option: Solomon Islands
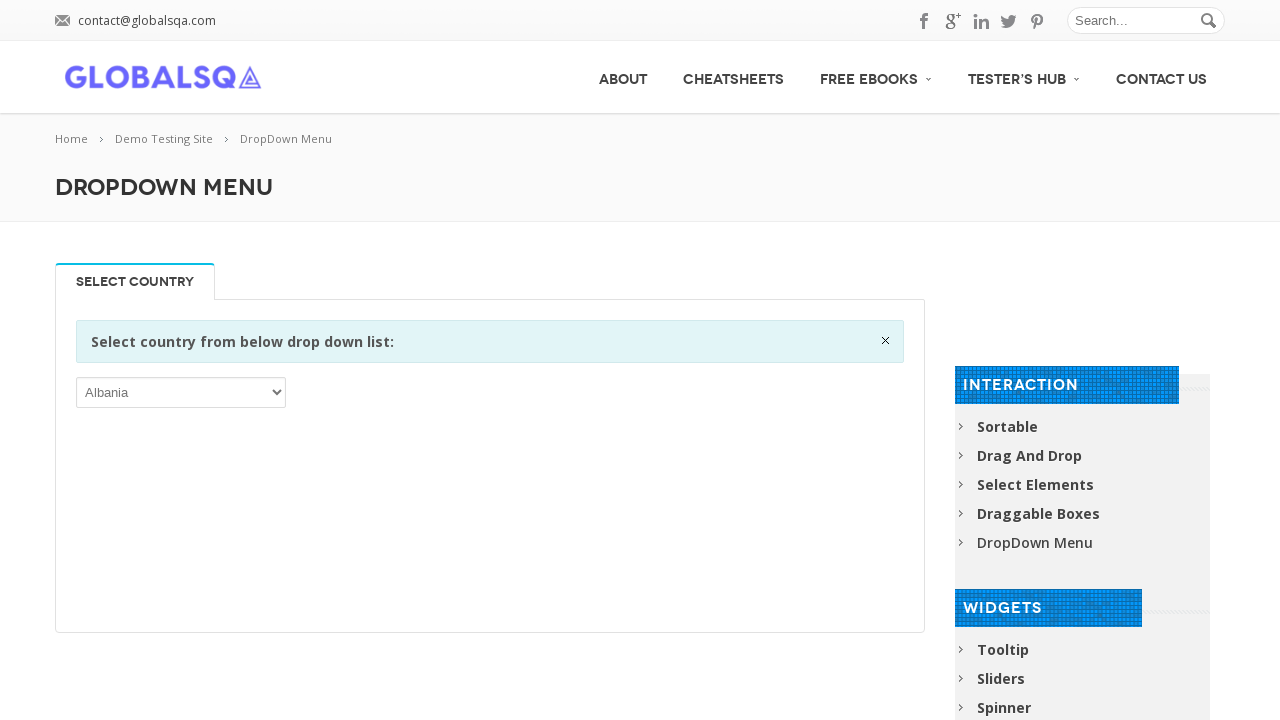

Iterated through dropdown option: Somalia
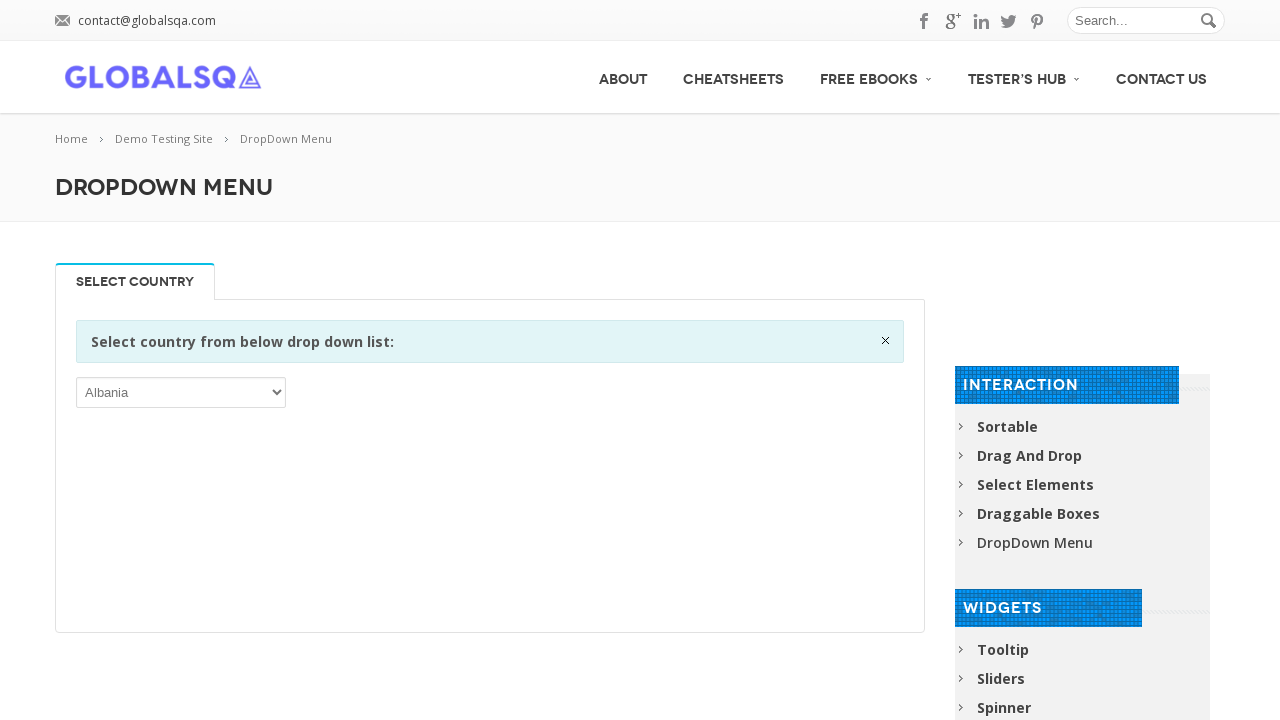

Iterated through dropdown option: South Africa
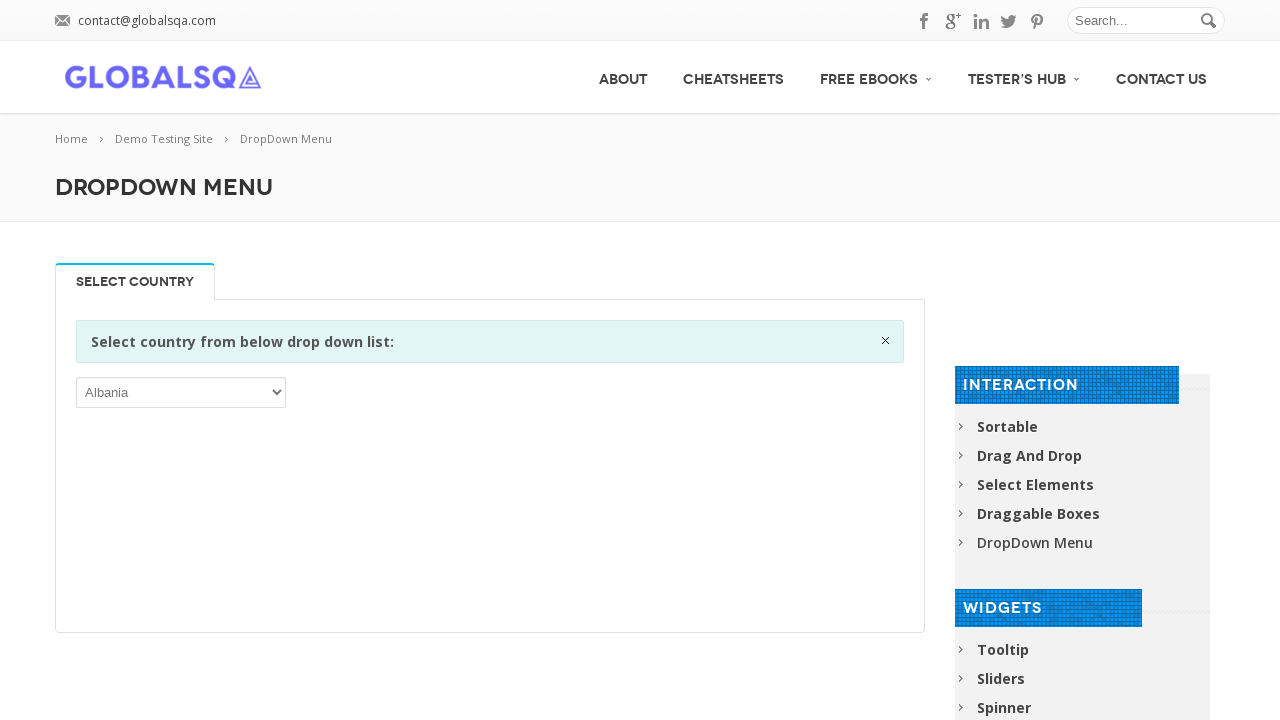

Iterated through dropdown option: South Georgia and the South Sandwich Islands
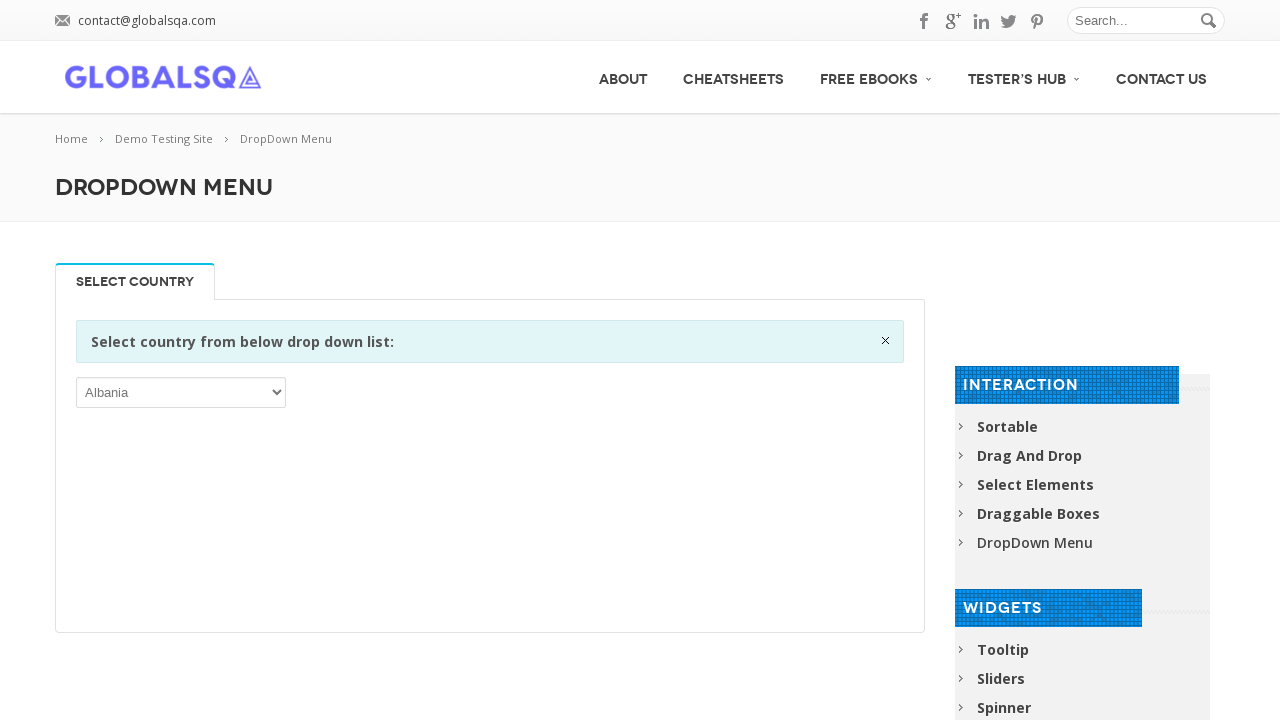

Iterated through dropdown option: South Sudan
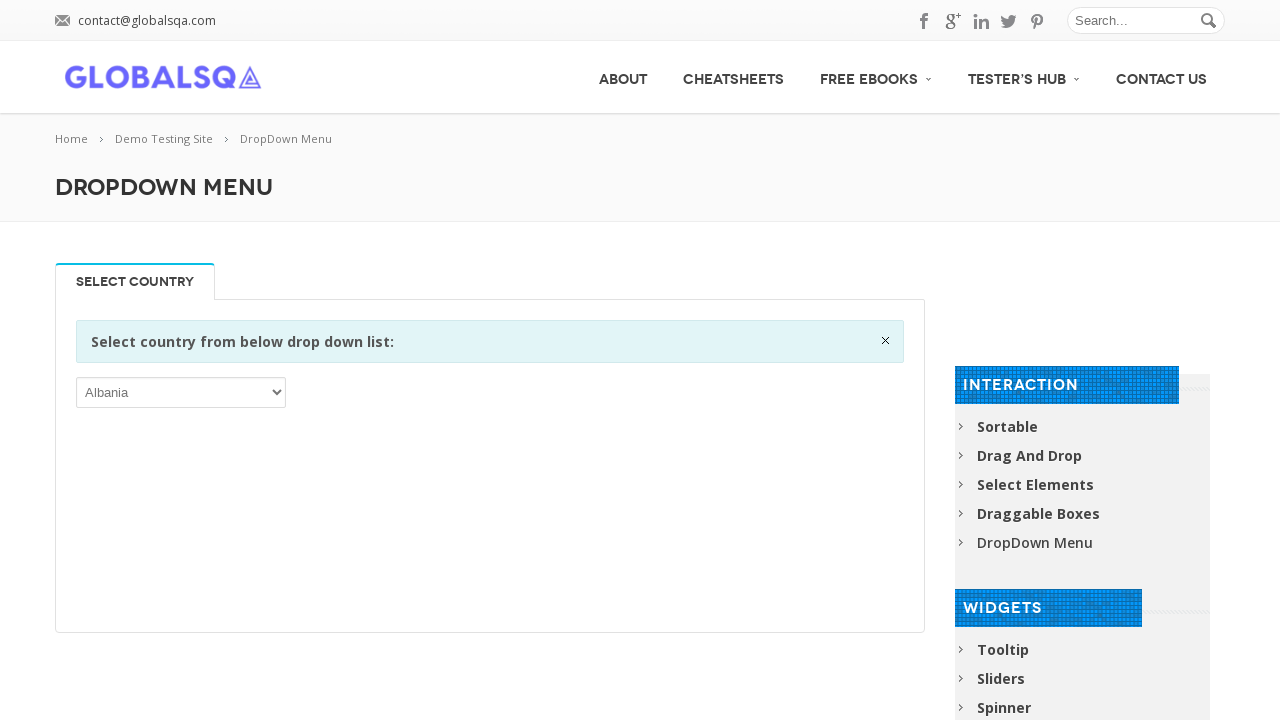

Iterated through dropdown option: Spain
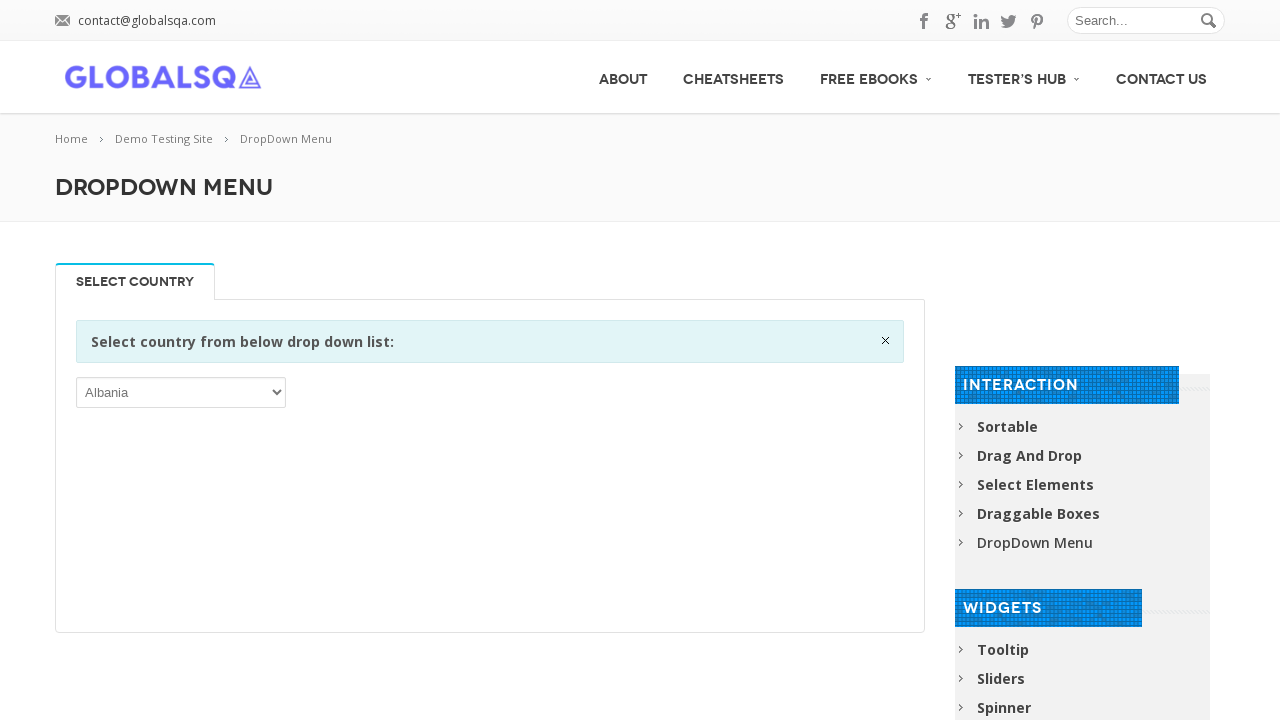

Iterated through dropdown option: Sri Lanka
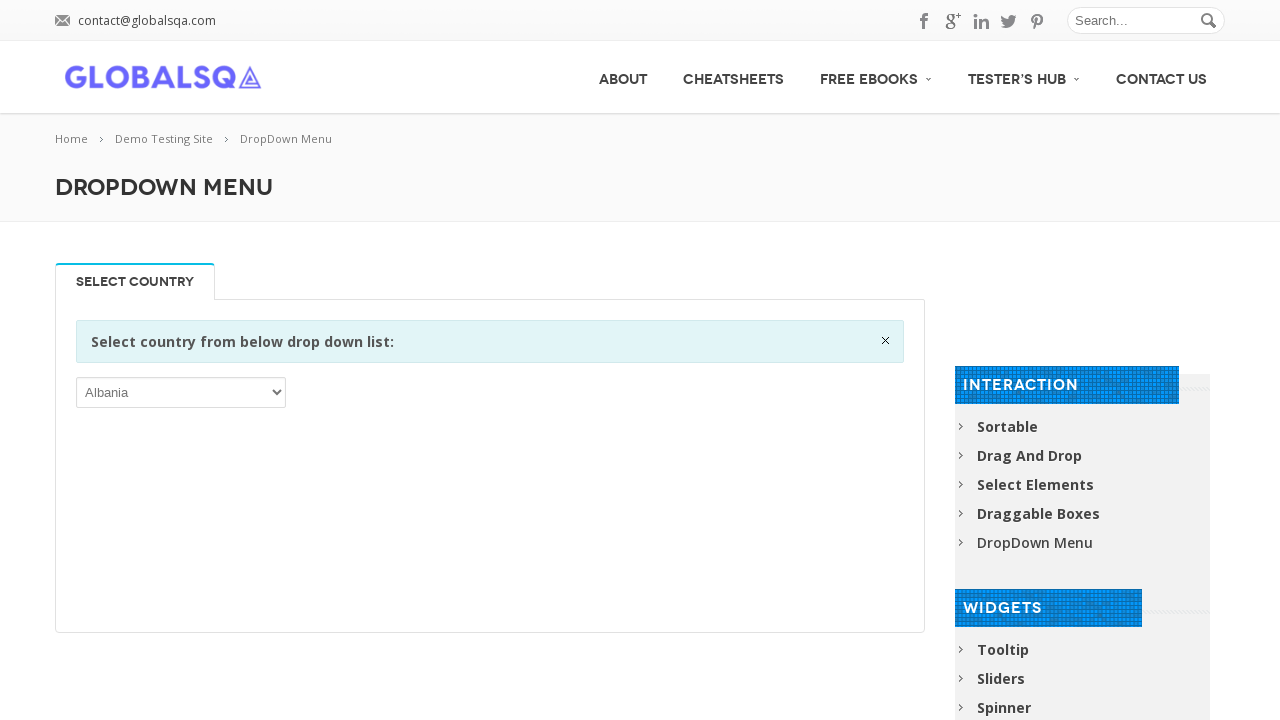

Iterated through dropdown option: Sudan
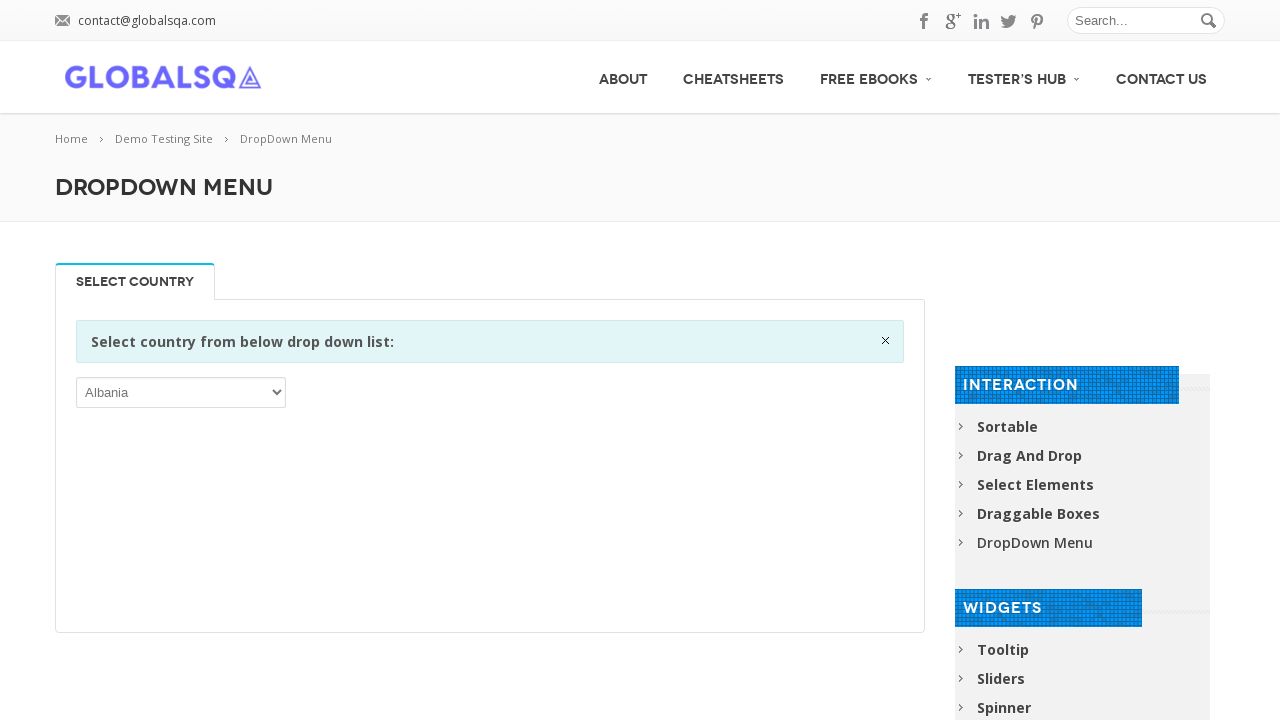

Iterated through dropdown option: Suriname
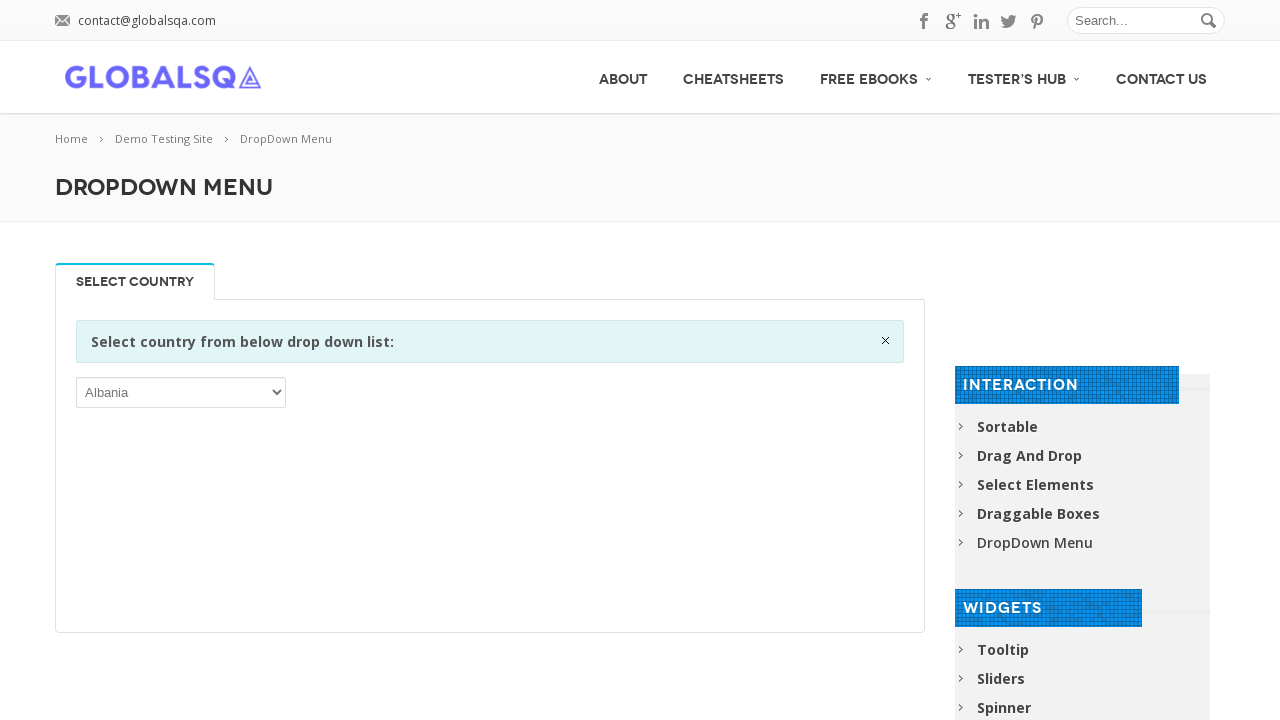

Iterated through dropdown option: Svalbard and Jan Mayen
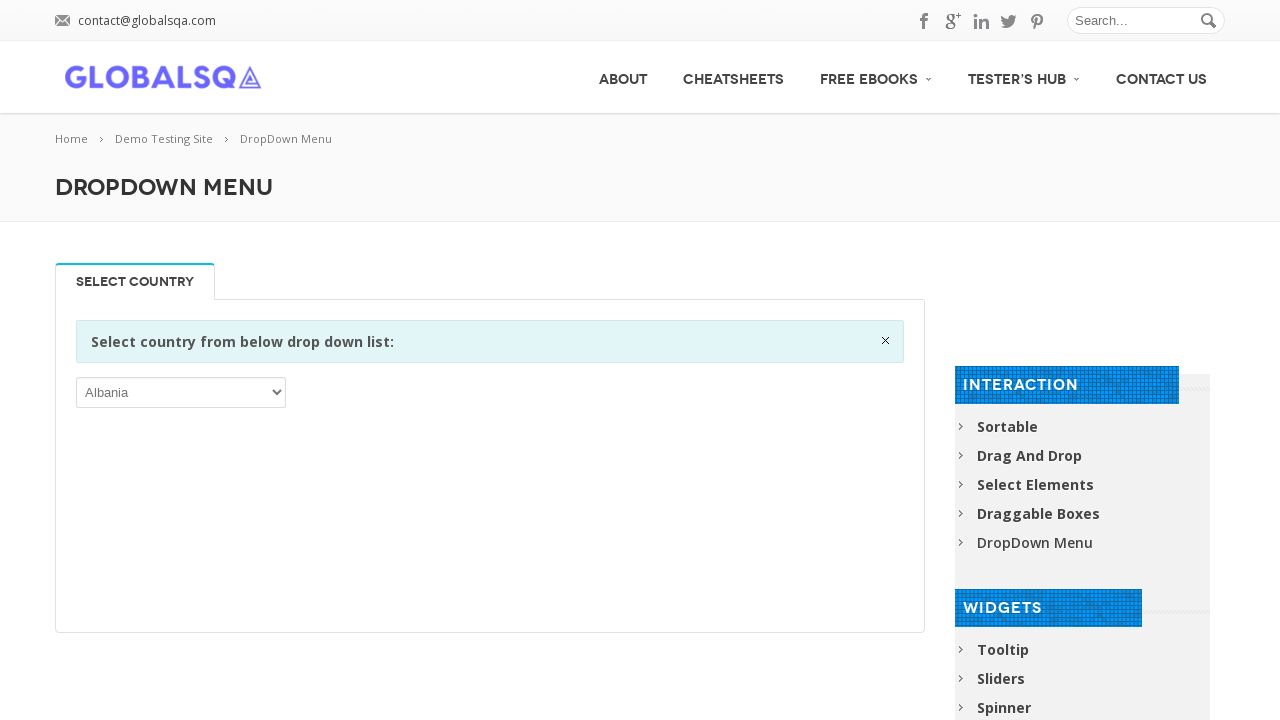

Iterated through dropdown option: Swaziland
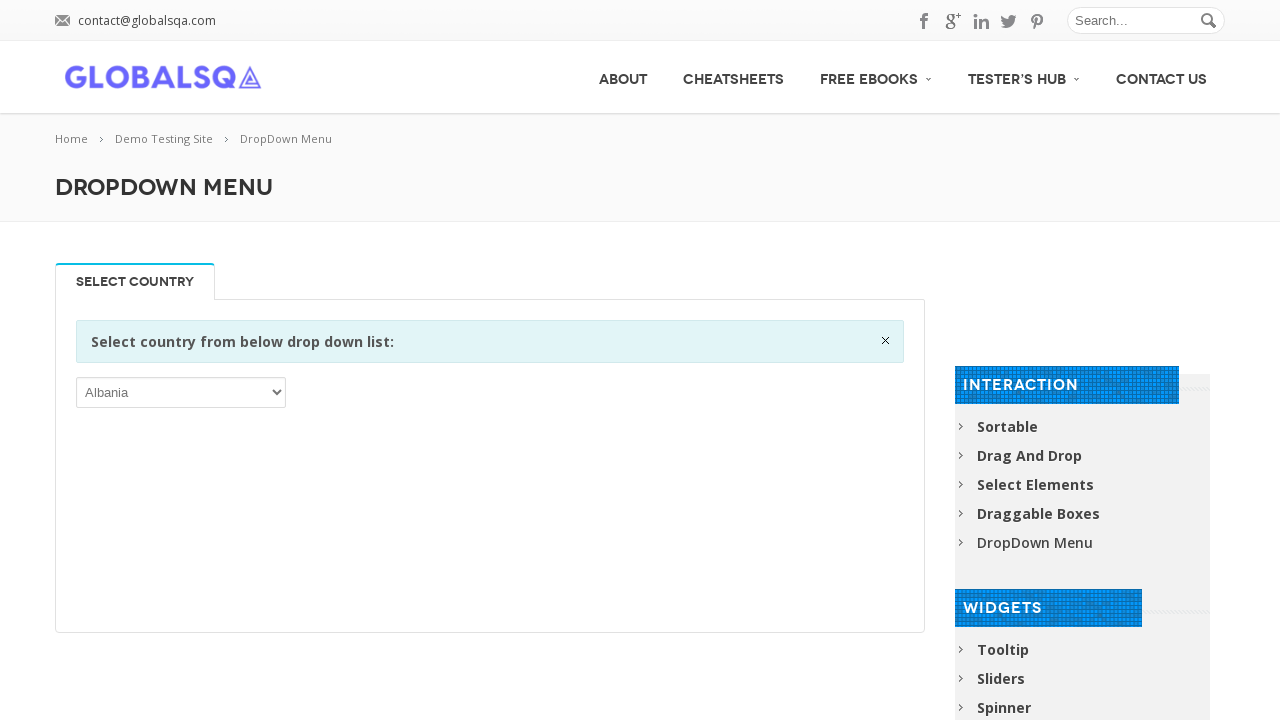

Iterated through dropdown option: Sweden
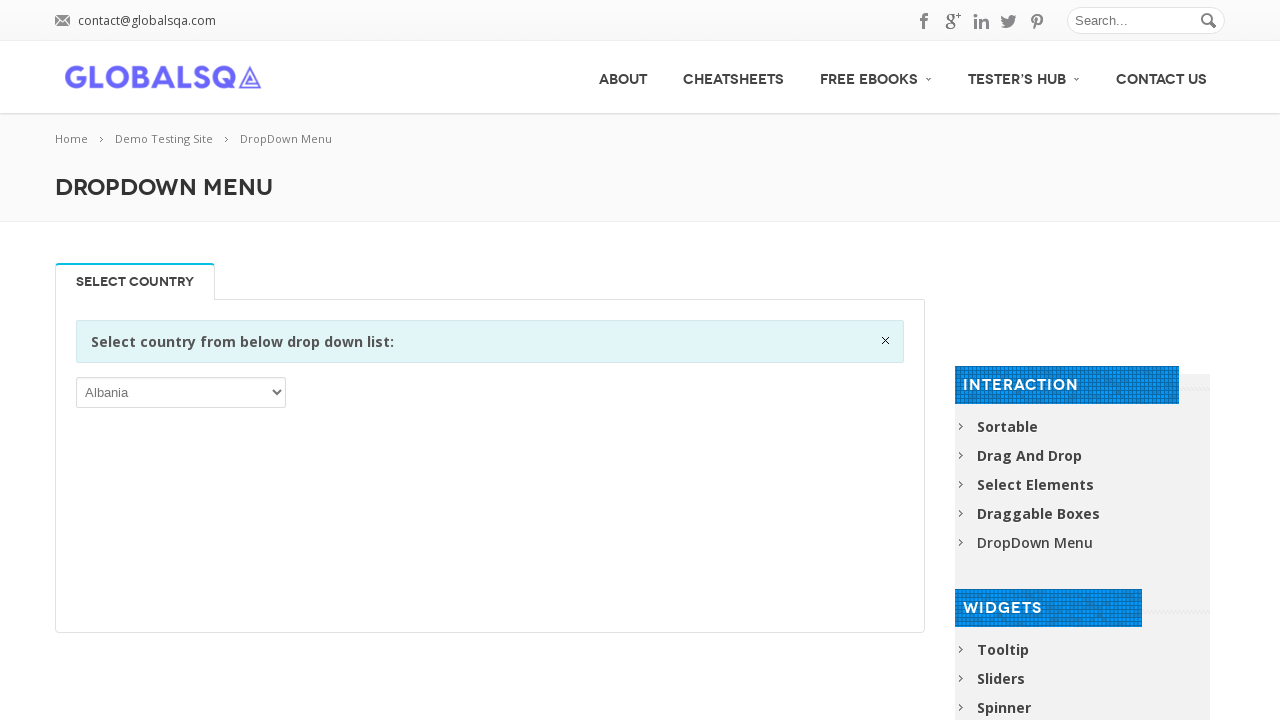

Iterated through dropdown option: Switzerland
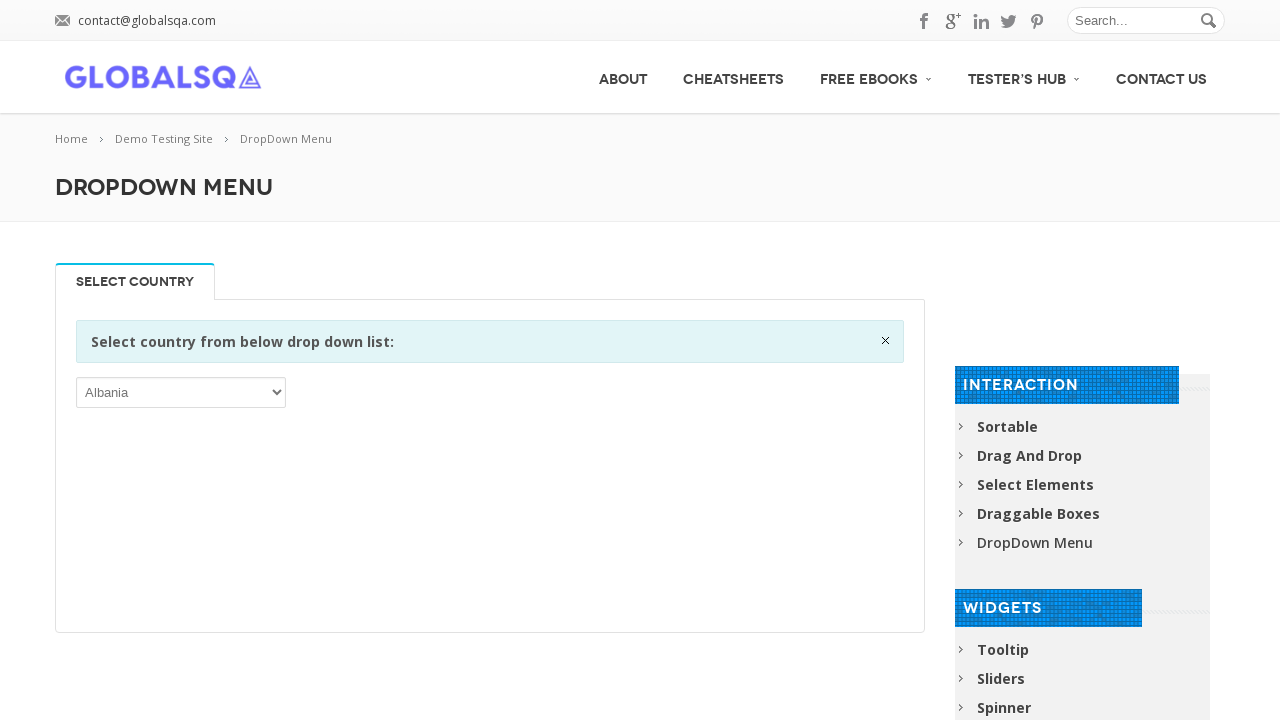

Iterated through dropdown option: Syrian Arab Republic
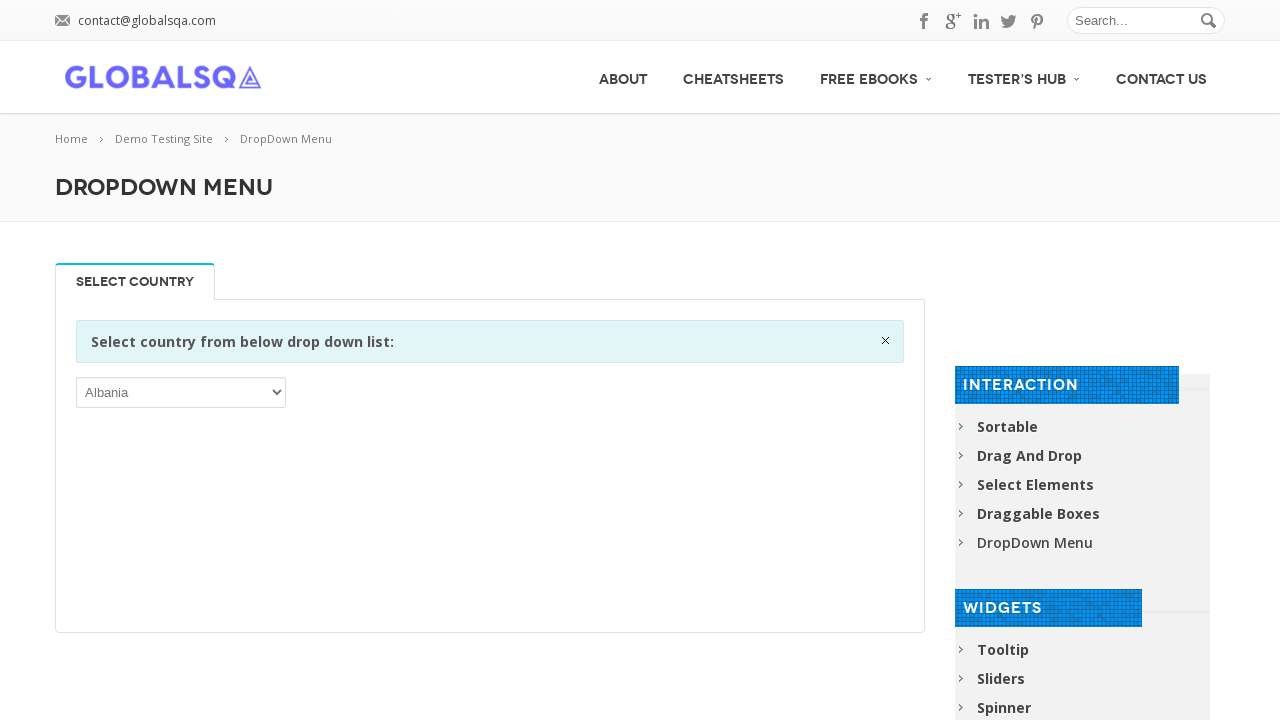

Iterated through dropdown option: Taiwan, Province of China
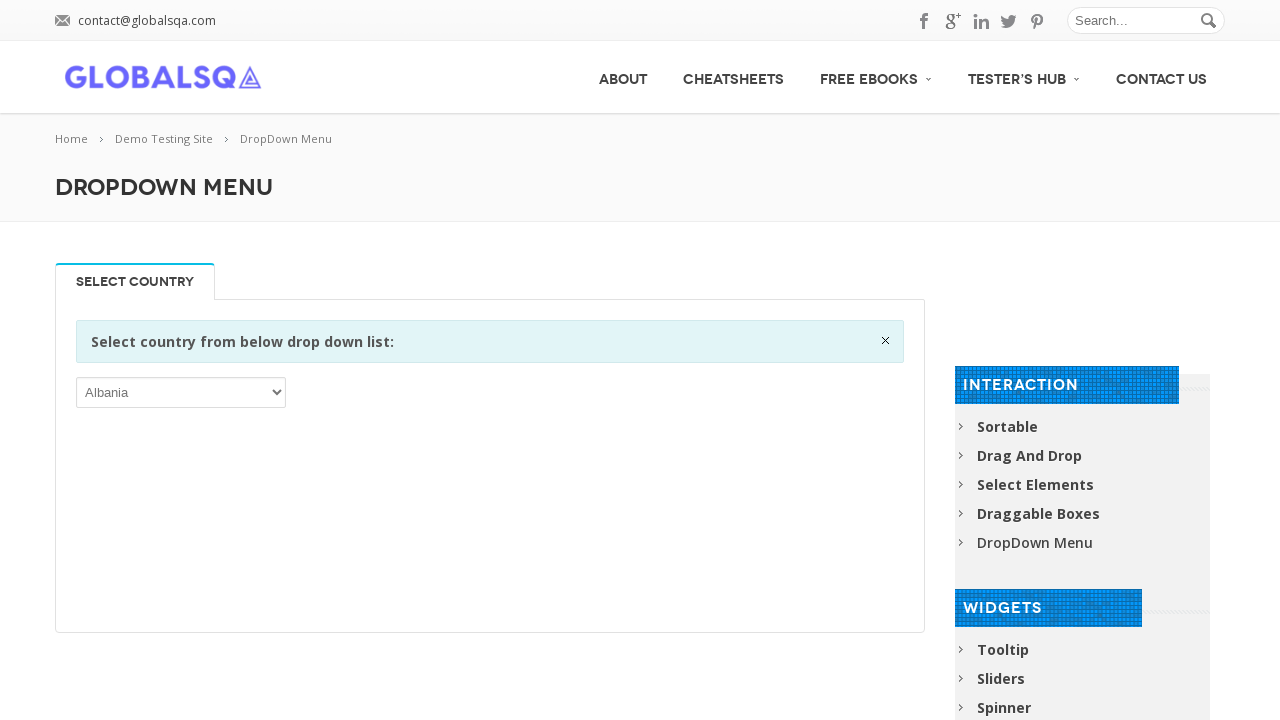

Iterated through dropdown option: Tajikistan
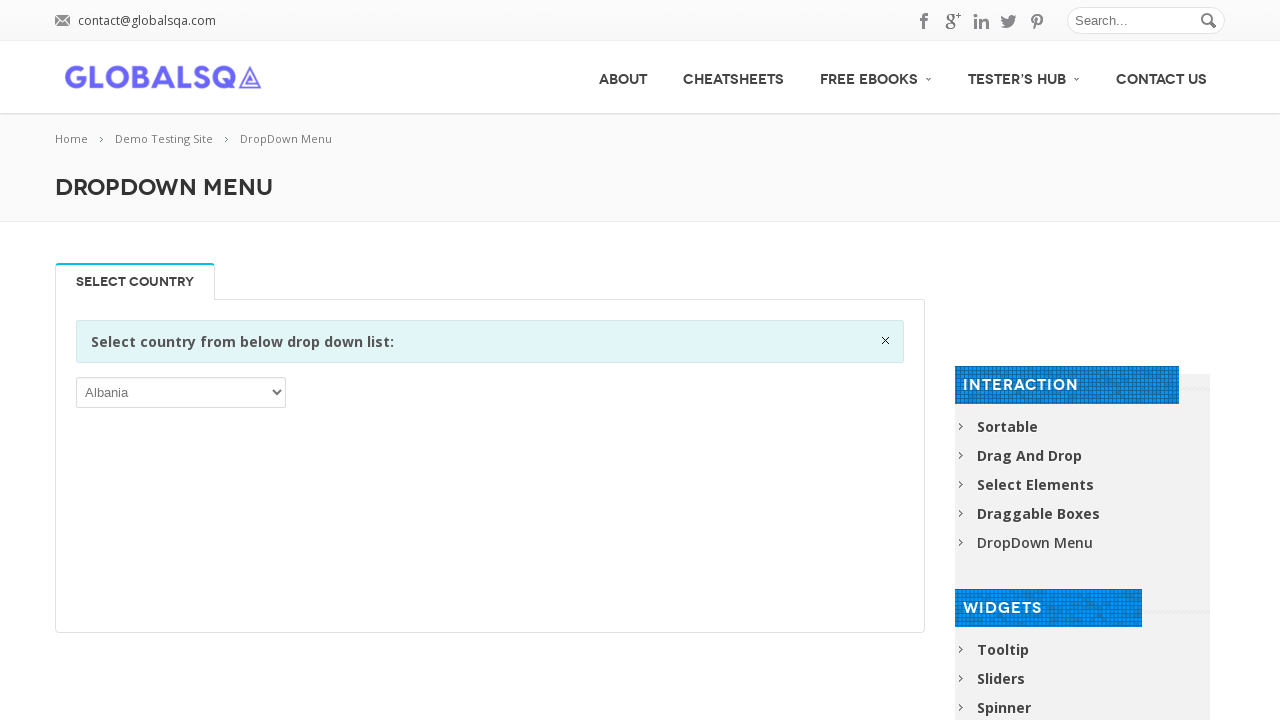

Iterated through dropdown option: Tanzania, United Republic of
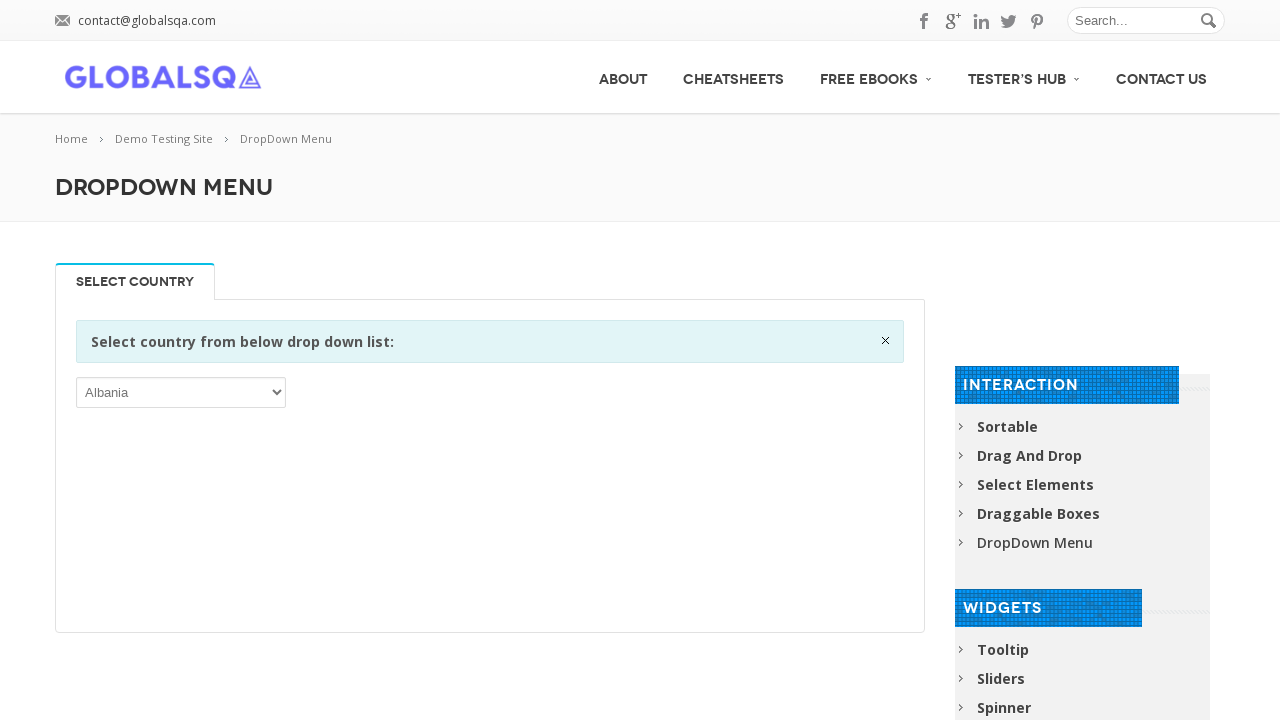

Iterated through dropdown option: Thailand
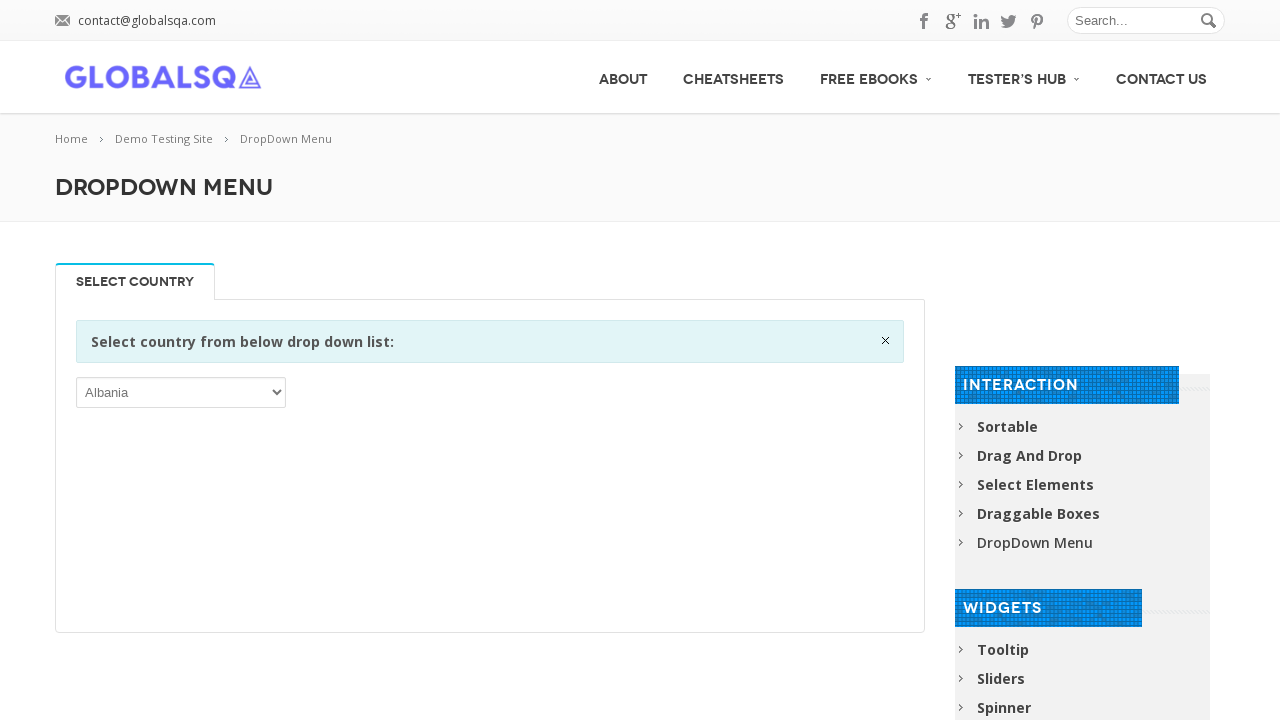

Iterated through dropdown option: Timor-Leste
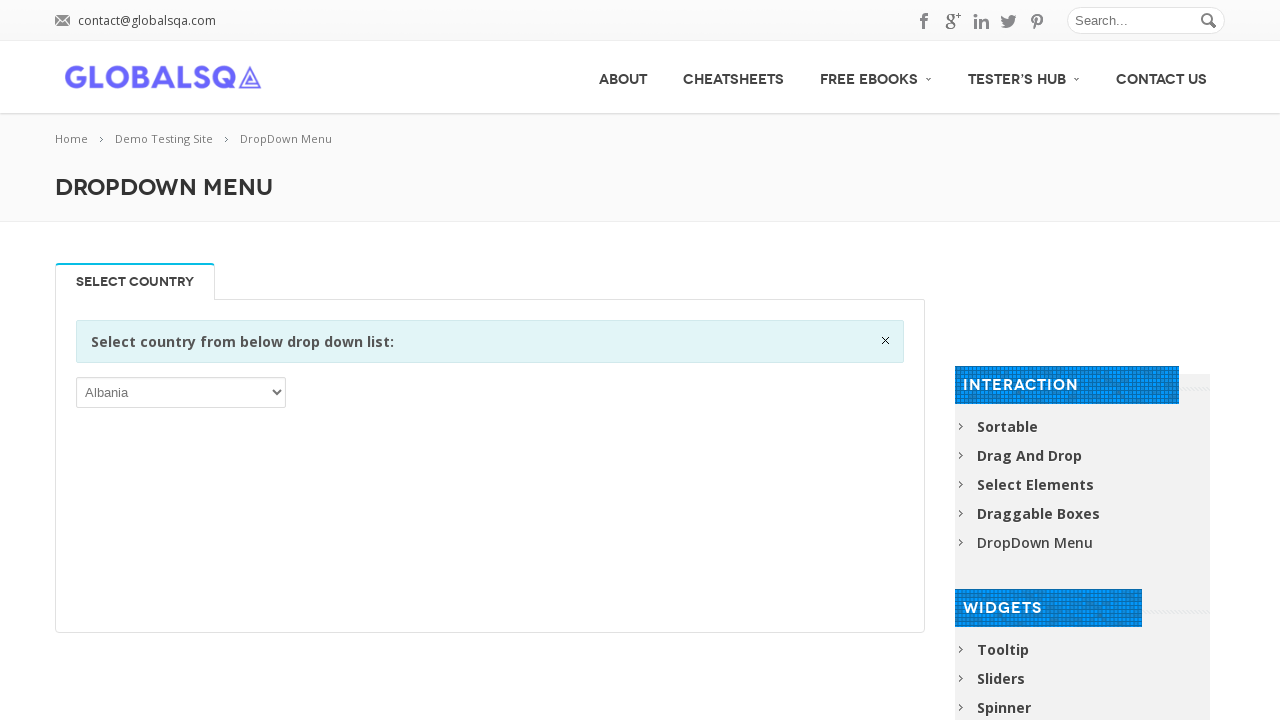

Iterated through dropdown option: Togo
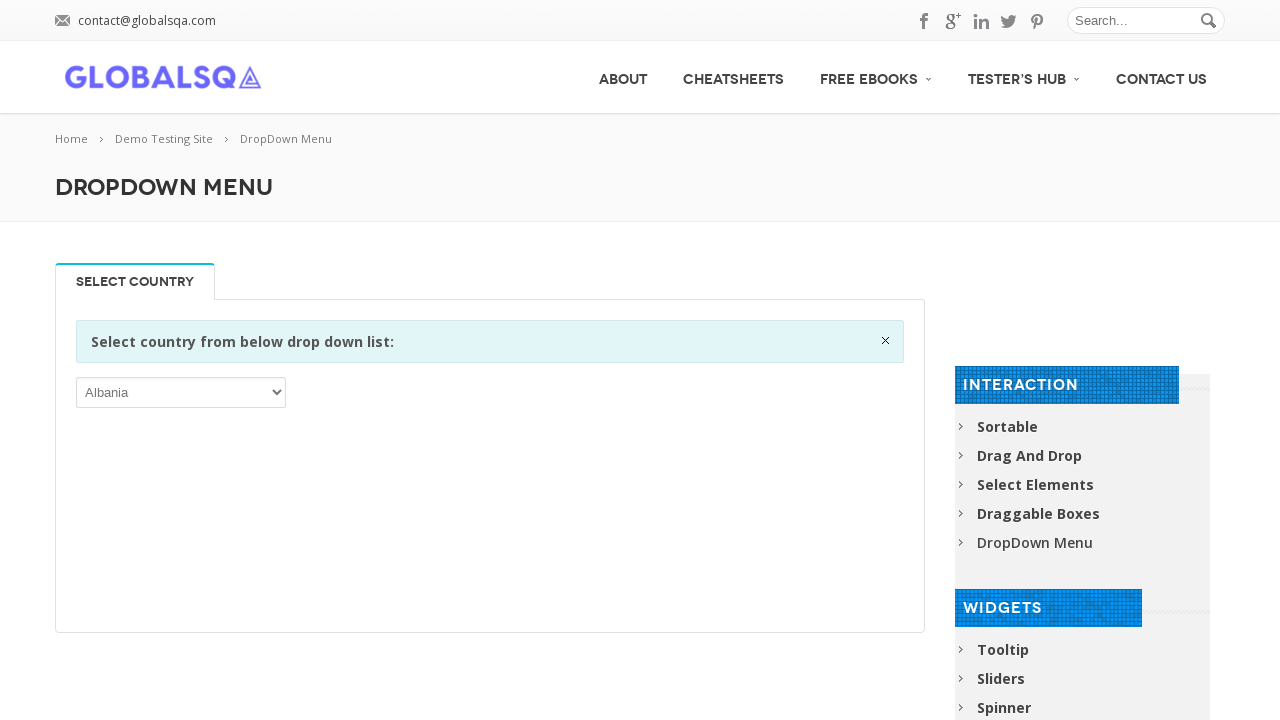

Iterated through dropdown option: Tokelau
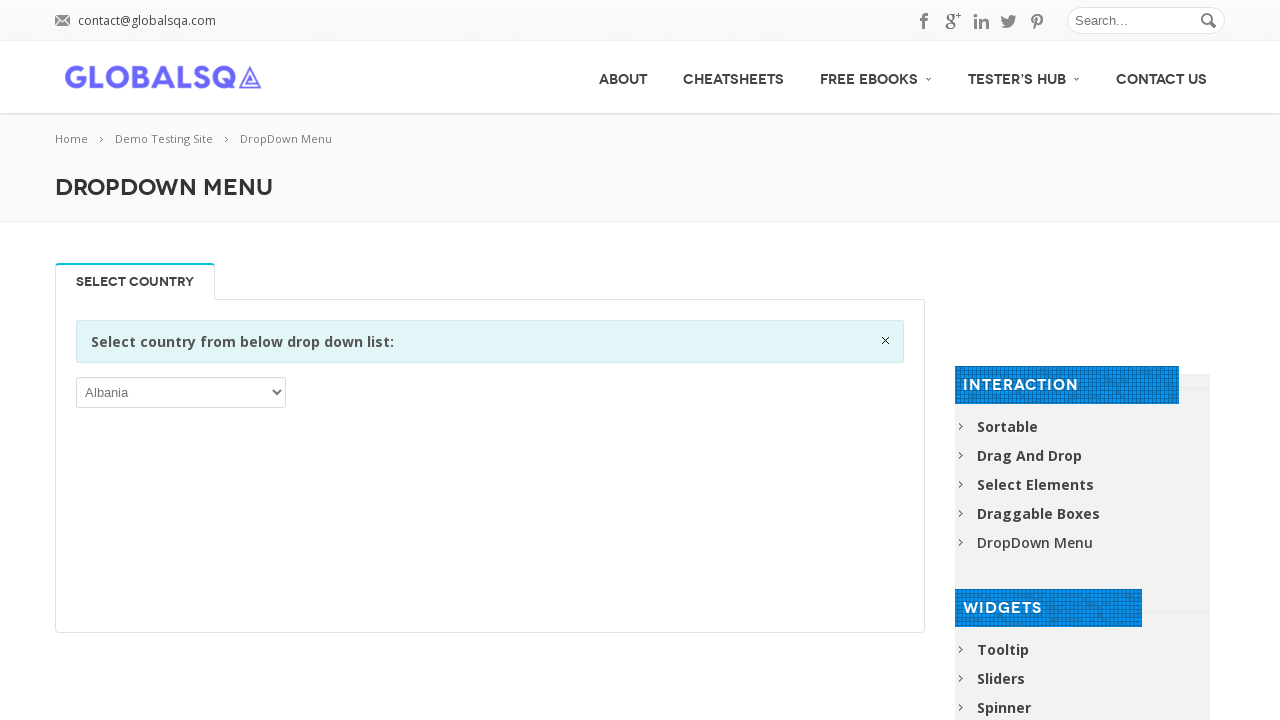

Iterated through dropdown option: Tonga
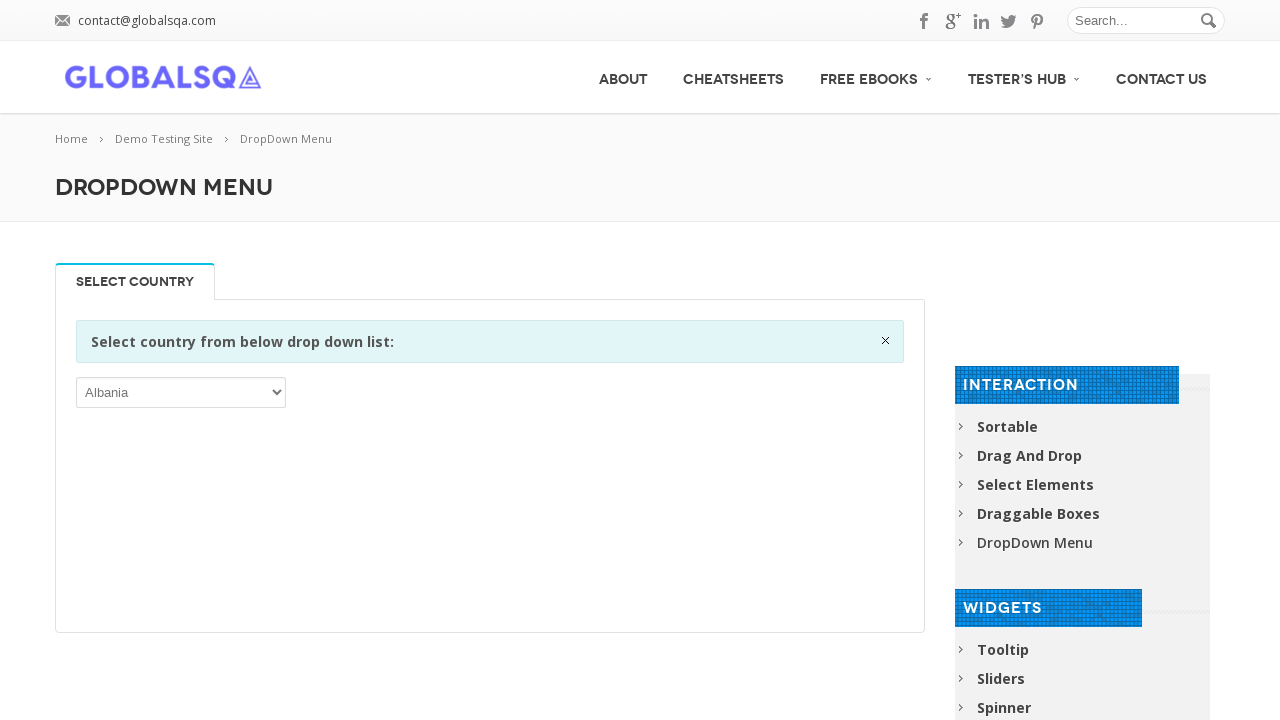

Iterated through dropdown option: Trinidad and Tobago
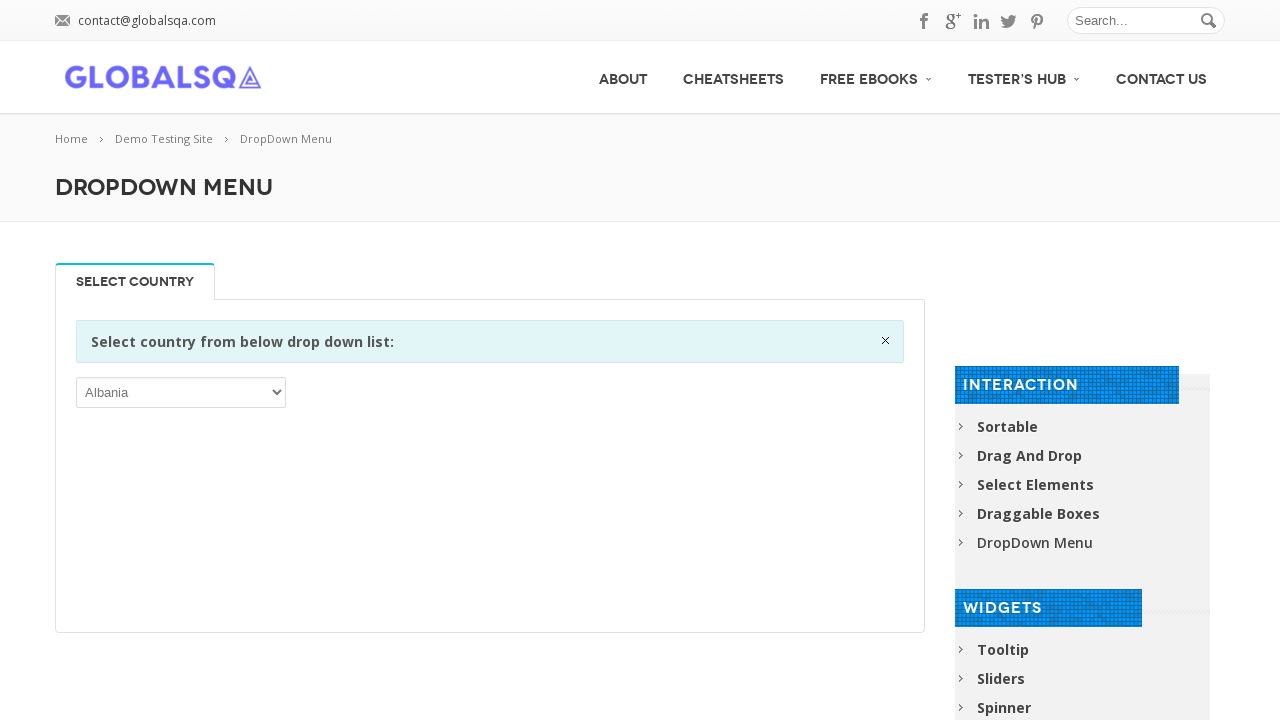

Iterated through dropdown option: Tunisia
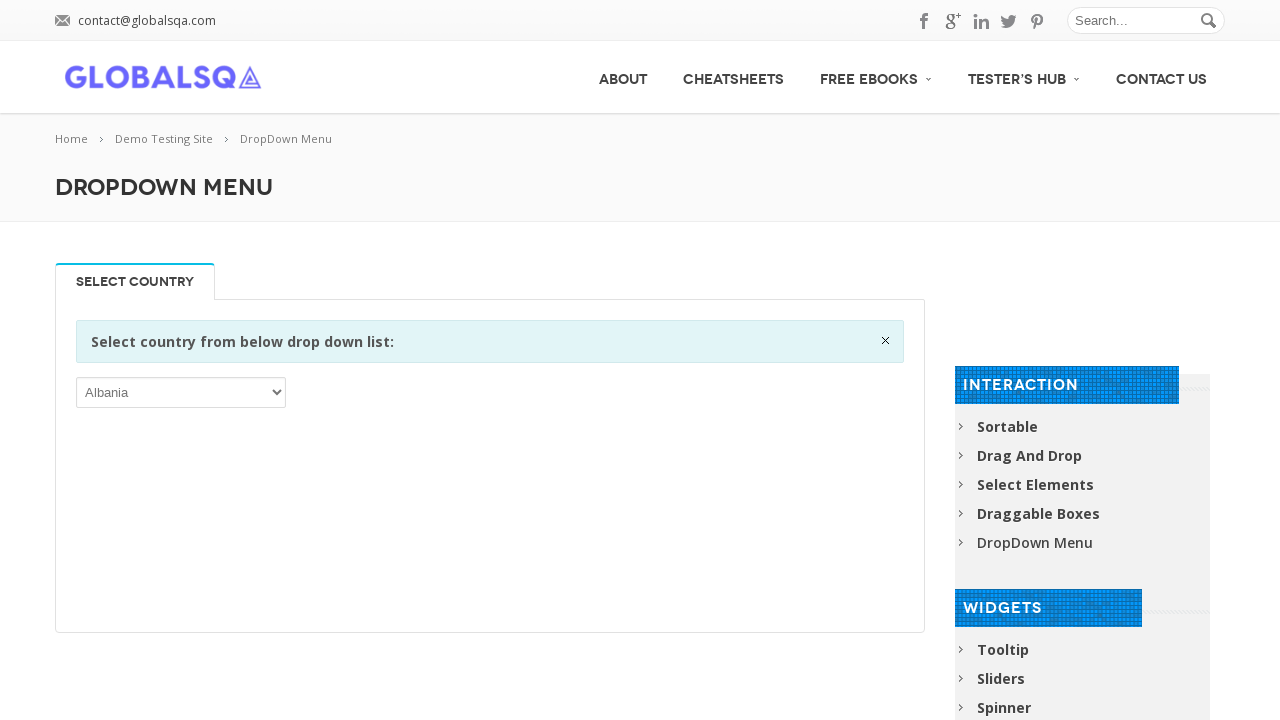

Iterated through dropdown option: Turkey
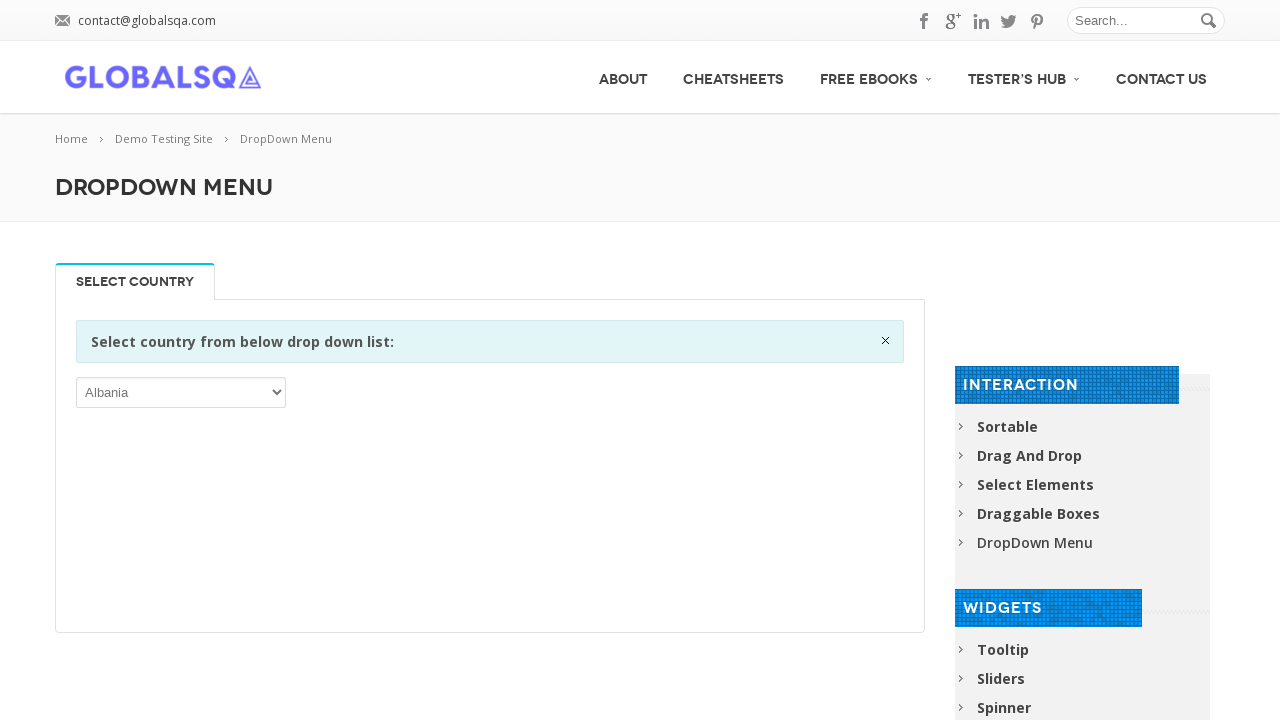

Iterated through dropdown option: Turkmenistan
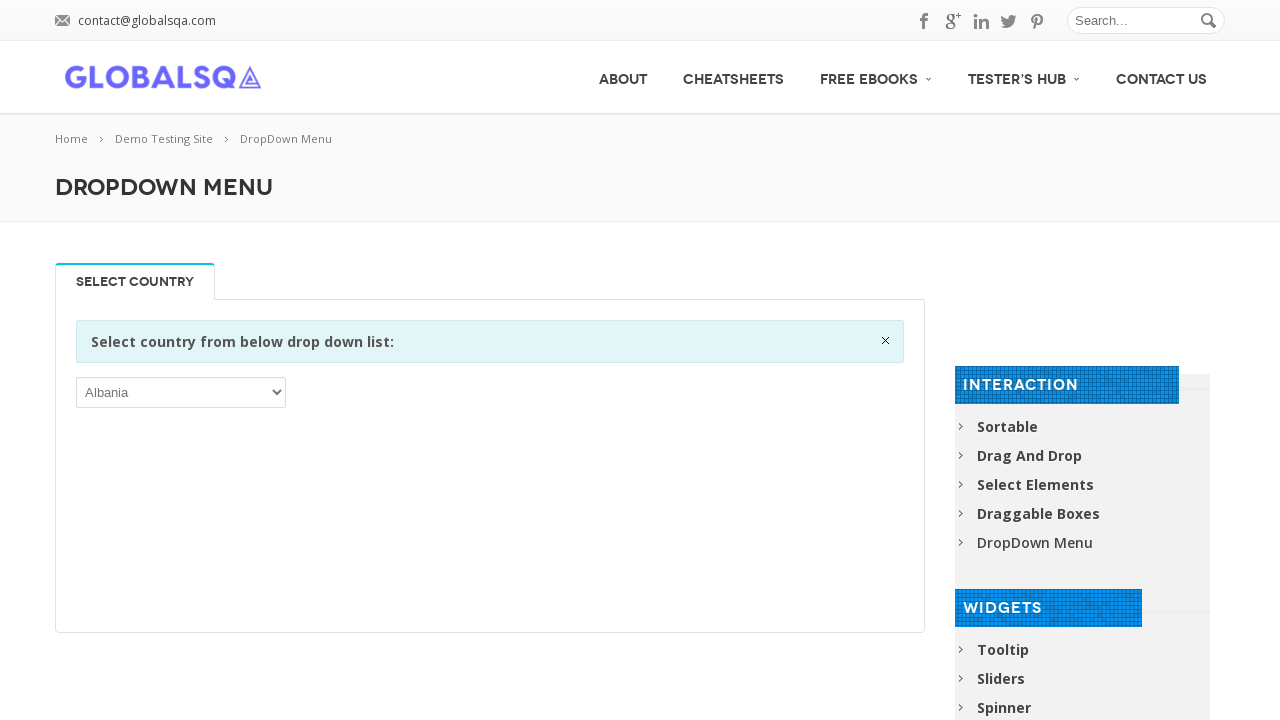

Iterated through dropdown option: Turks and Caicos Islands
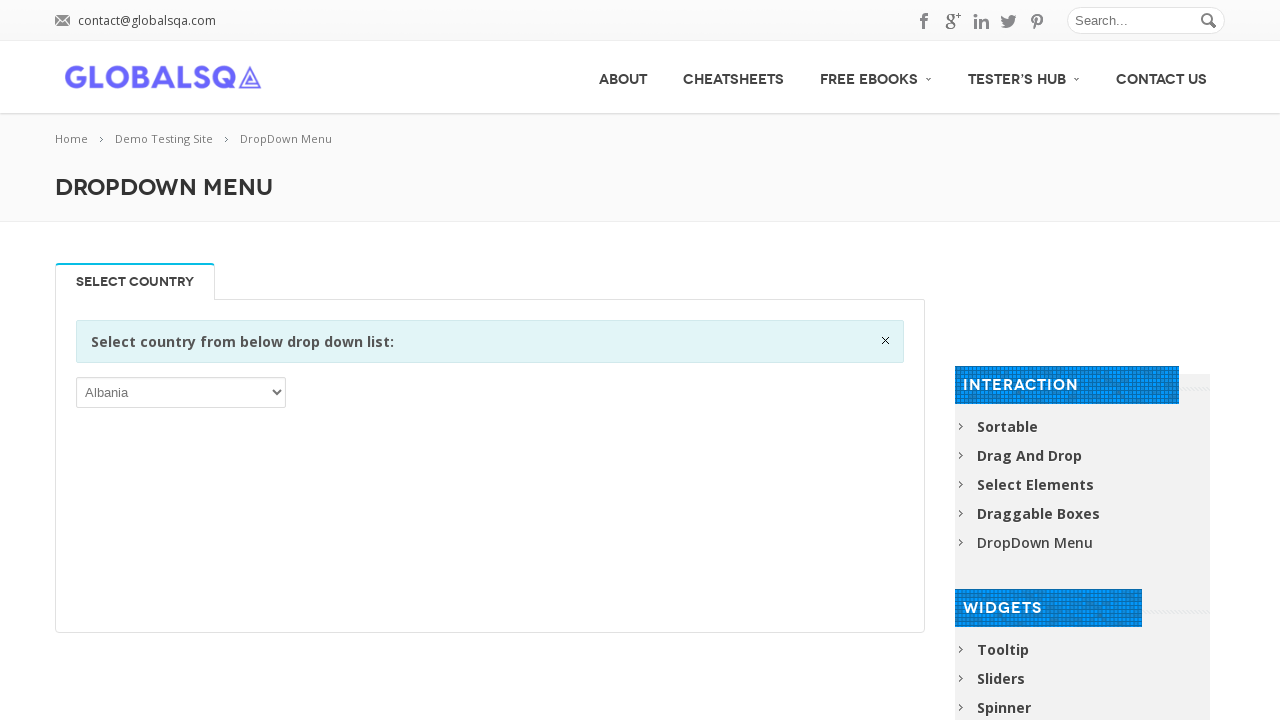

Iterated through dropdown option: Tuvalu
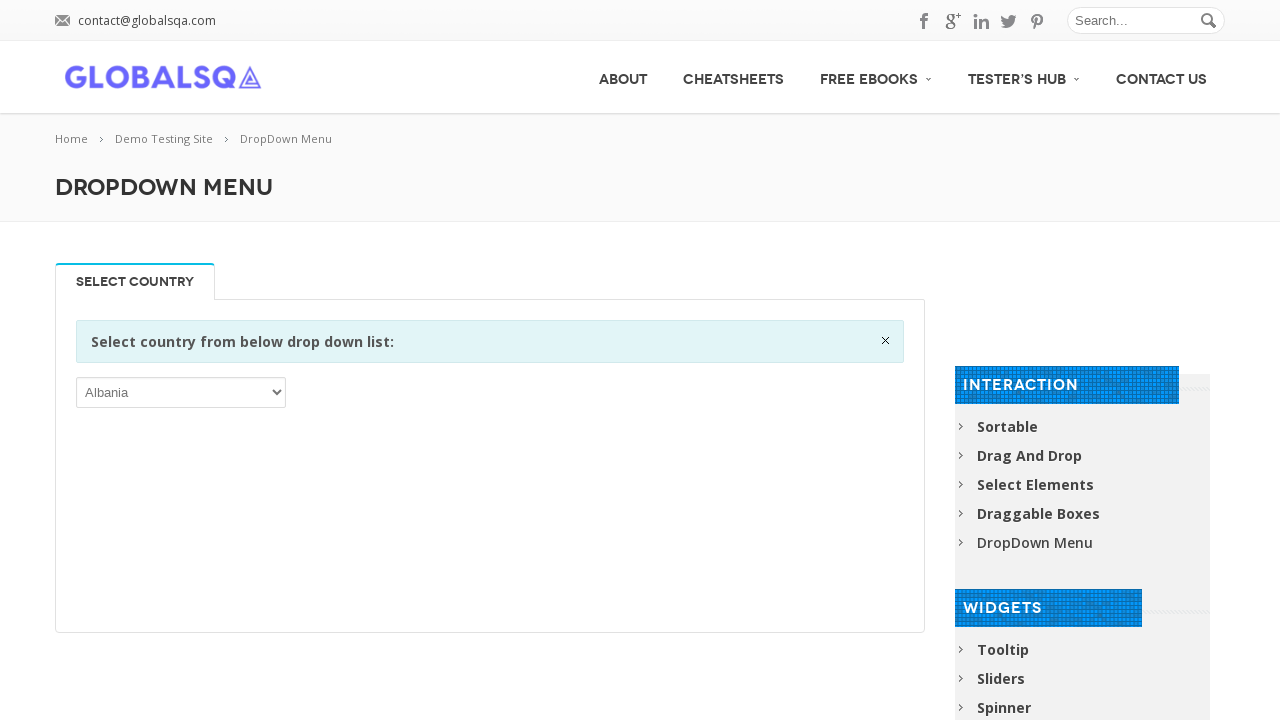

Iterated through dropdown option: Uganda
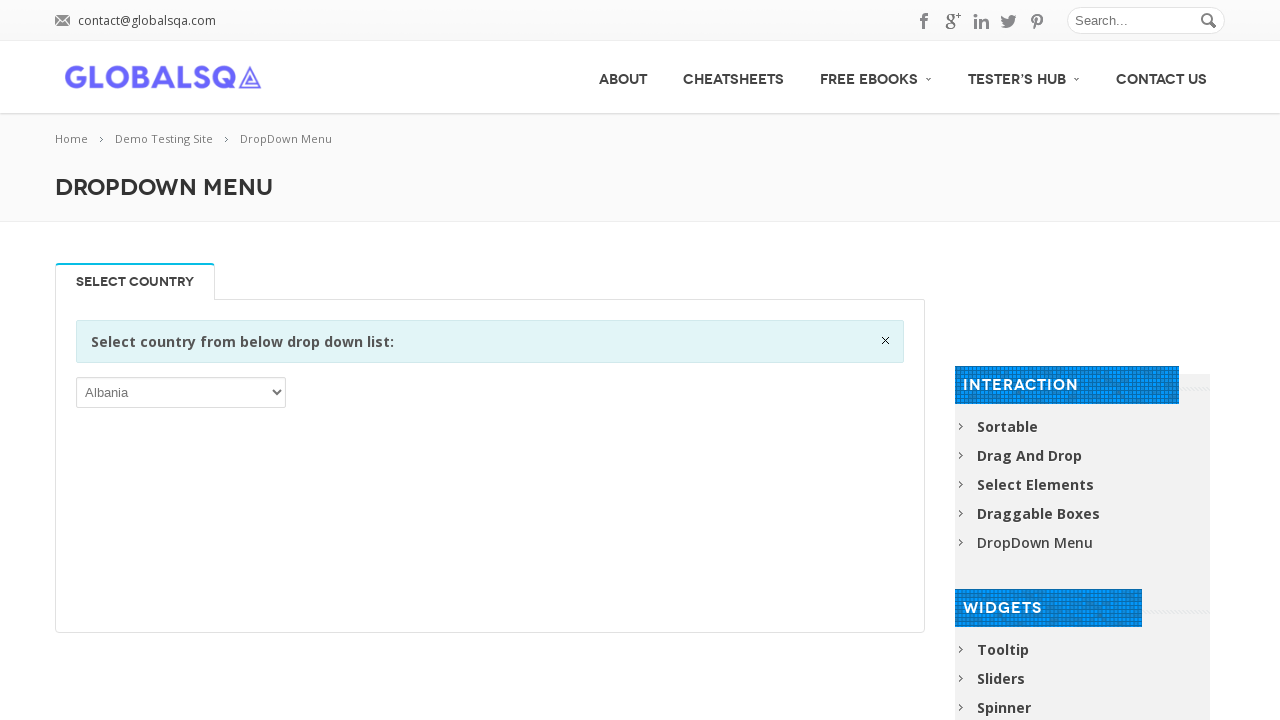

Iterated through dropdown option: Ukraine
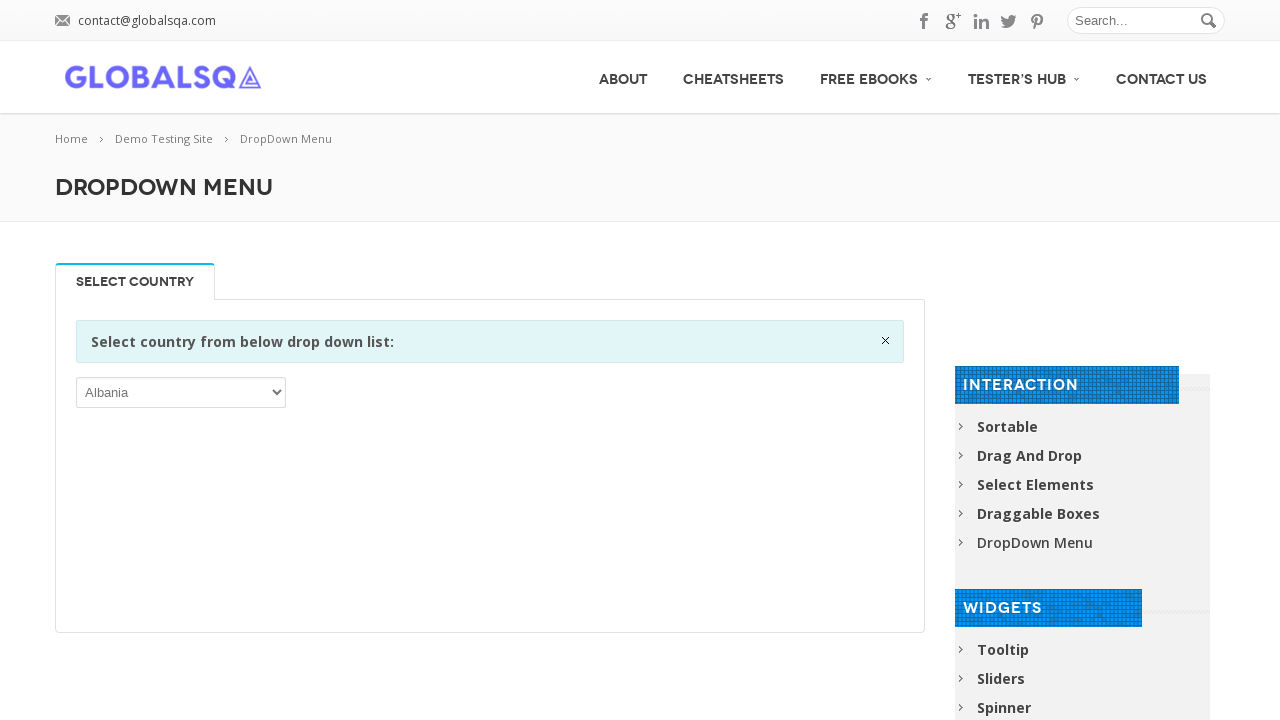

Iterated through dropdown option: United Arab Emirates
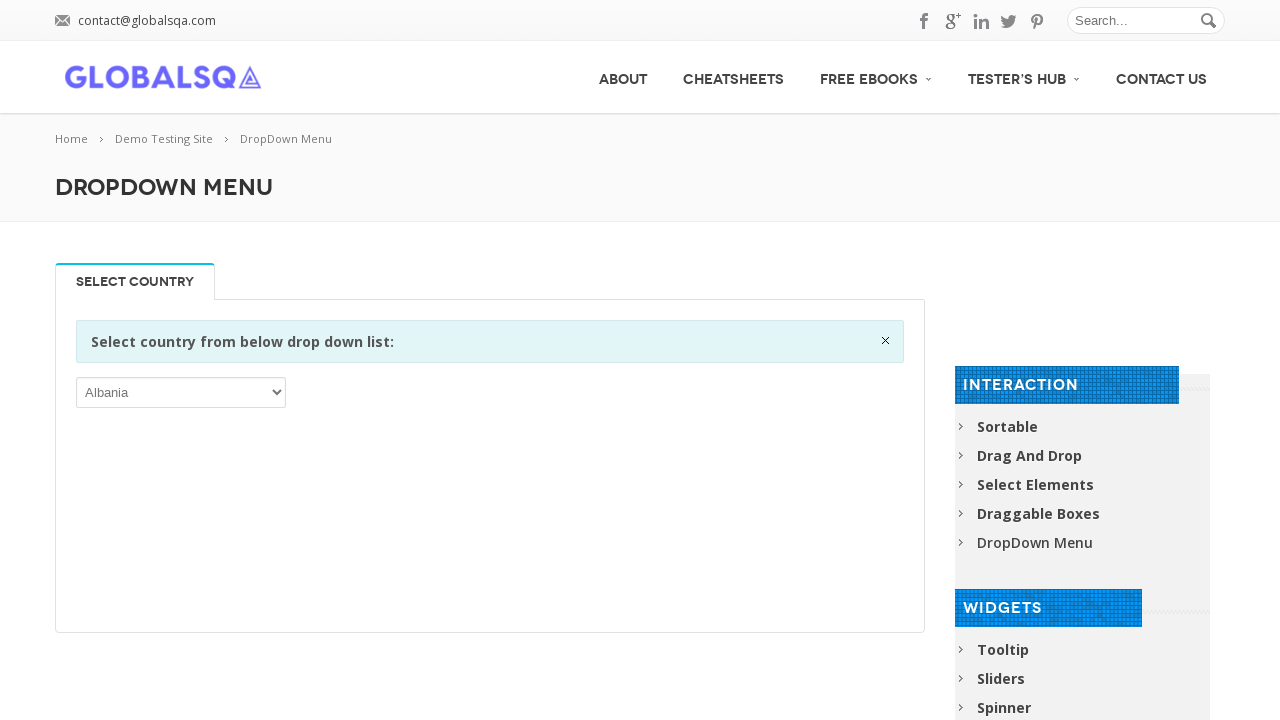

Iterated through dropdown option: United Kingdom
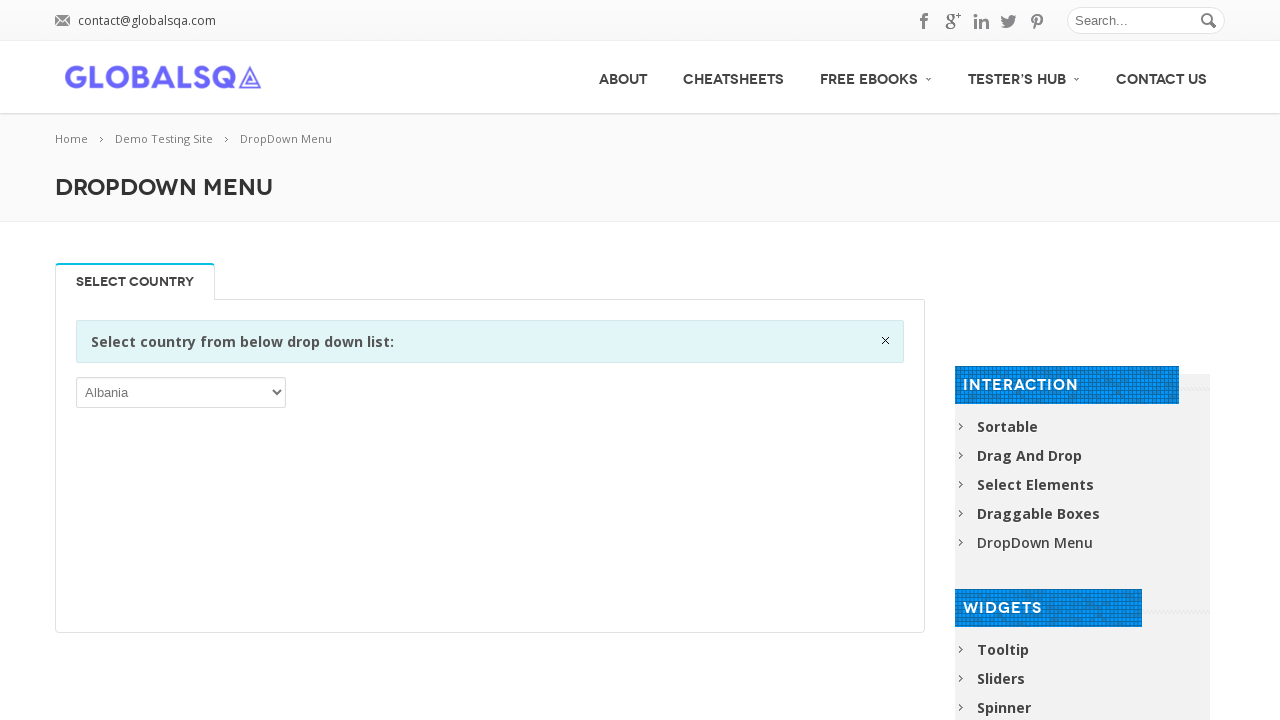

Iterated through dropdown option: United States
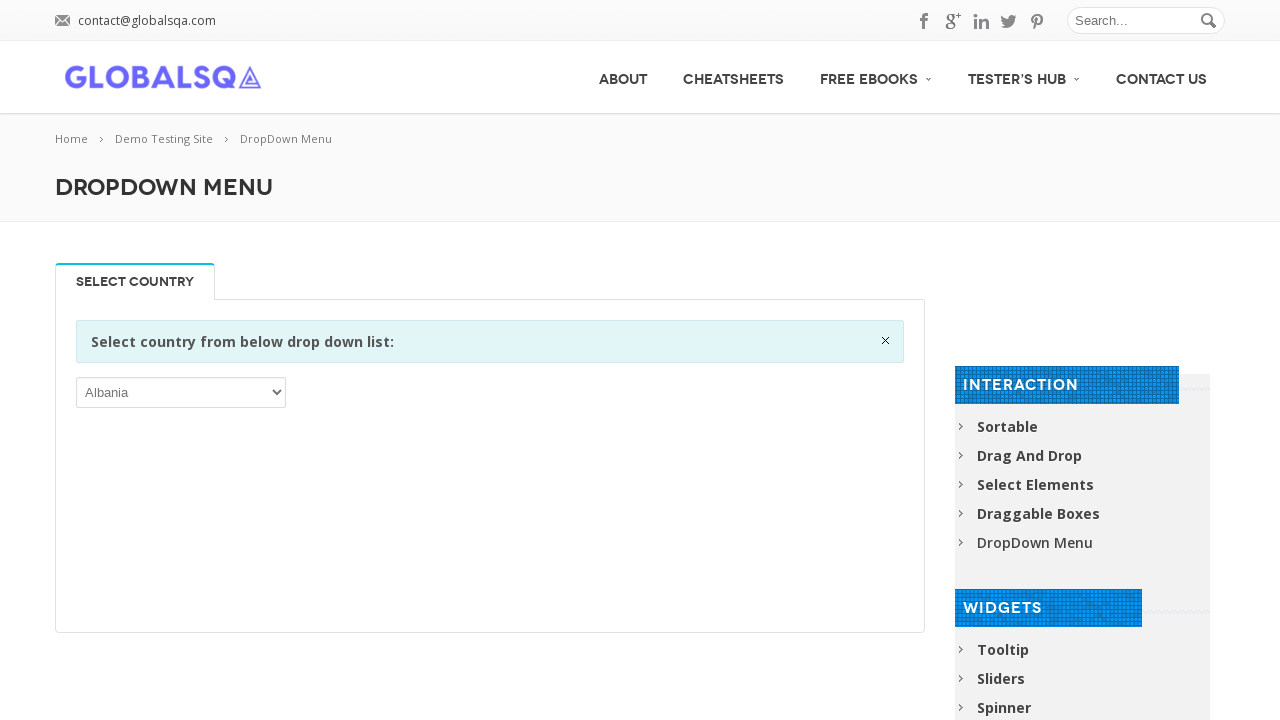

Iterated through dropdown option: United States Minor Outlying Islands
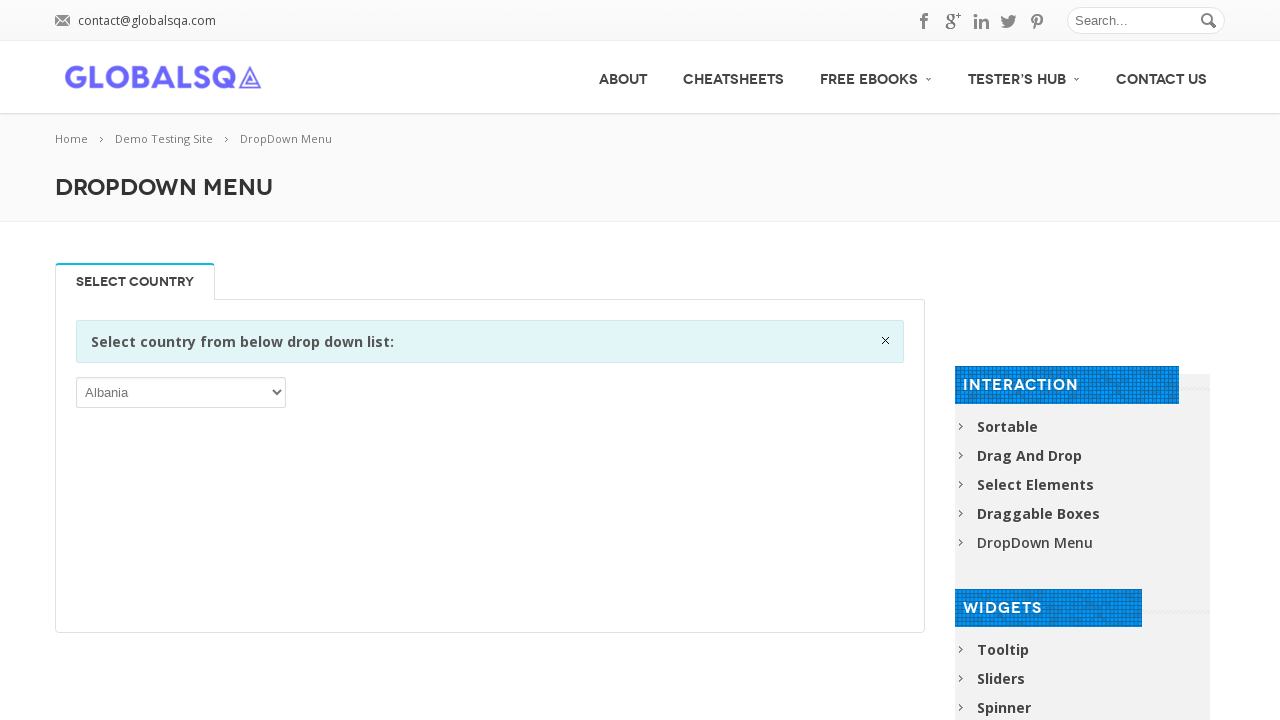

Iterated through dropdown option: Uruguay
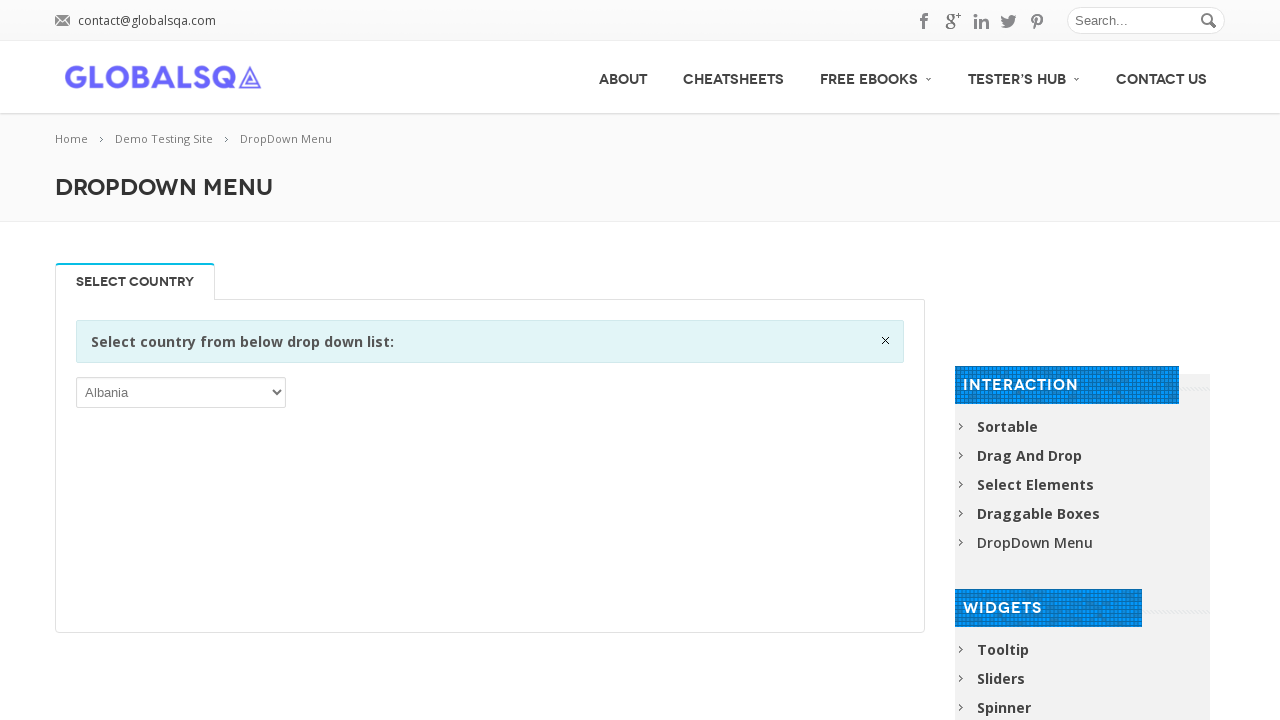

Iterated through dropdown option: Uzbekistan
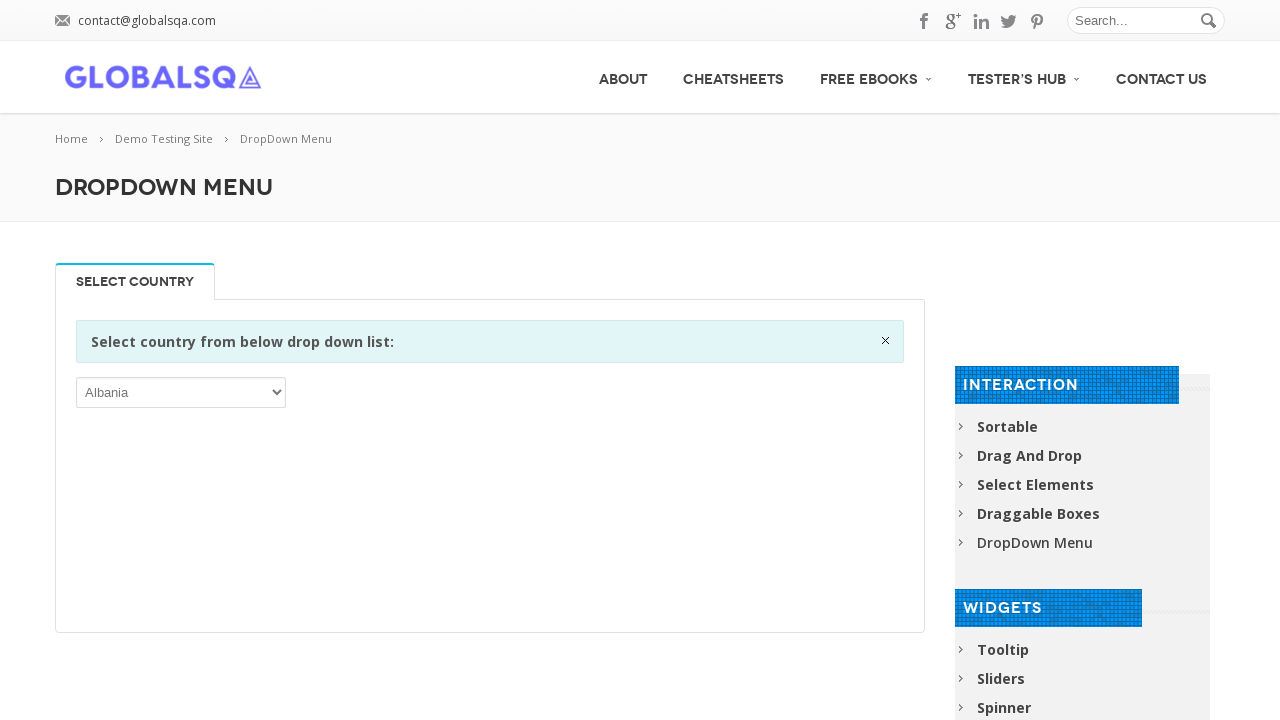

Iterated through dropdown option: Vanuatu
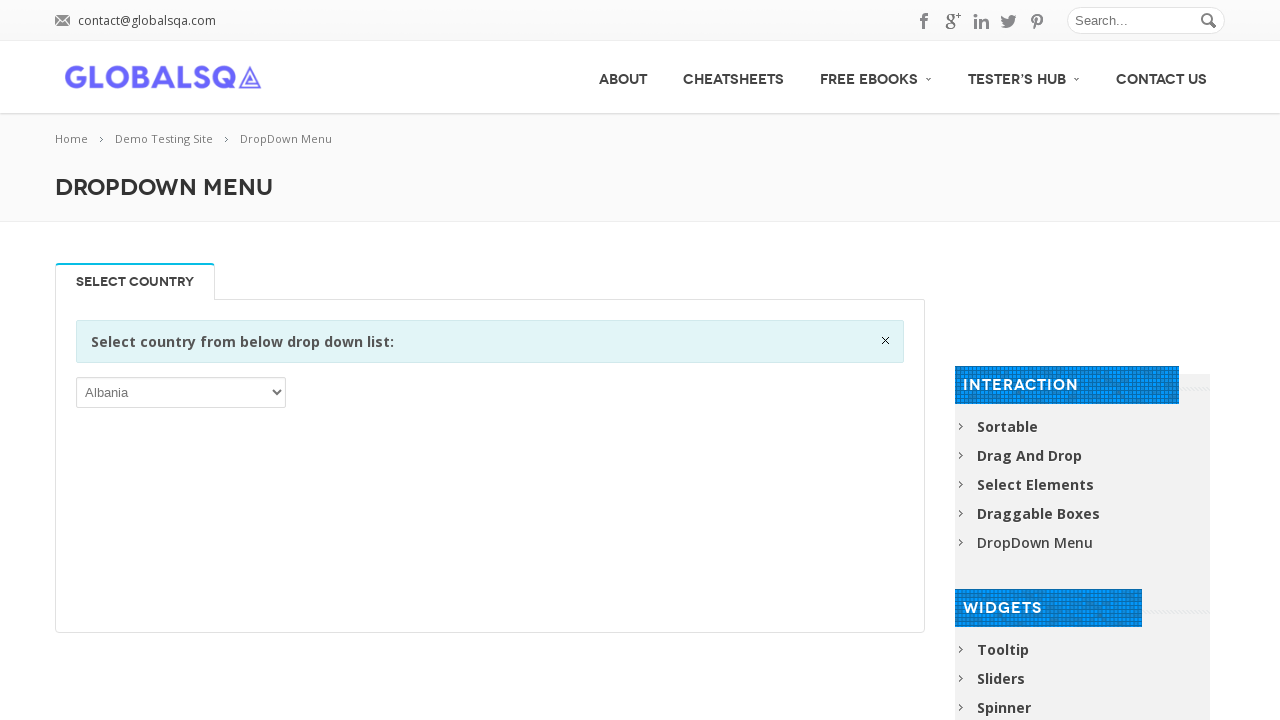

Iterated through dropdown option: Venezuela, Bolivarian Republic of
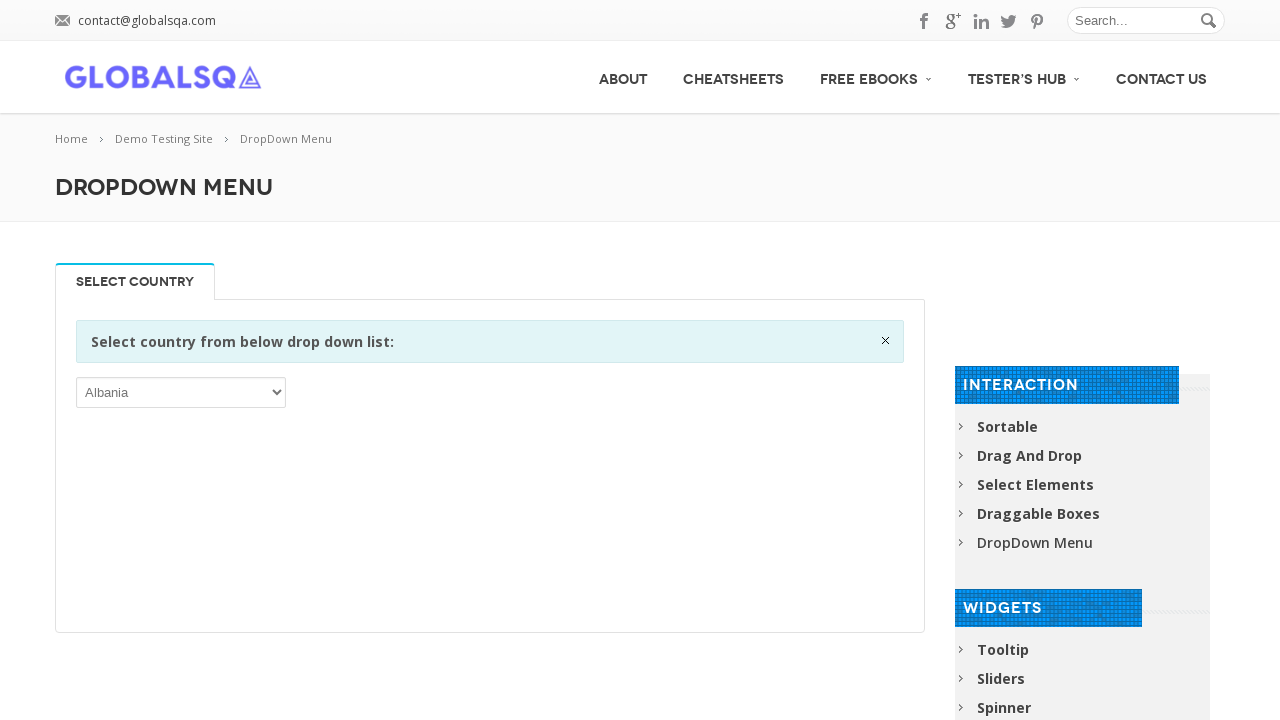

Iterated through dropdown option: Viet Nam
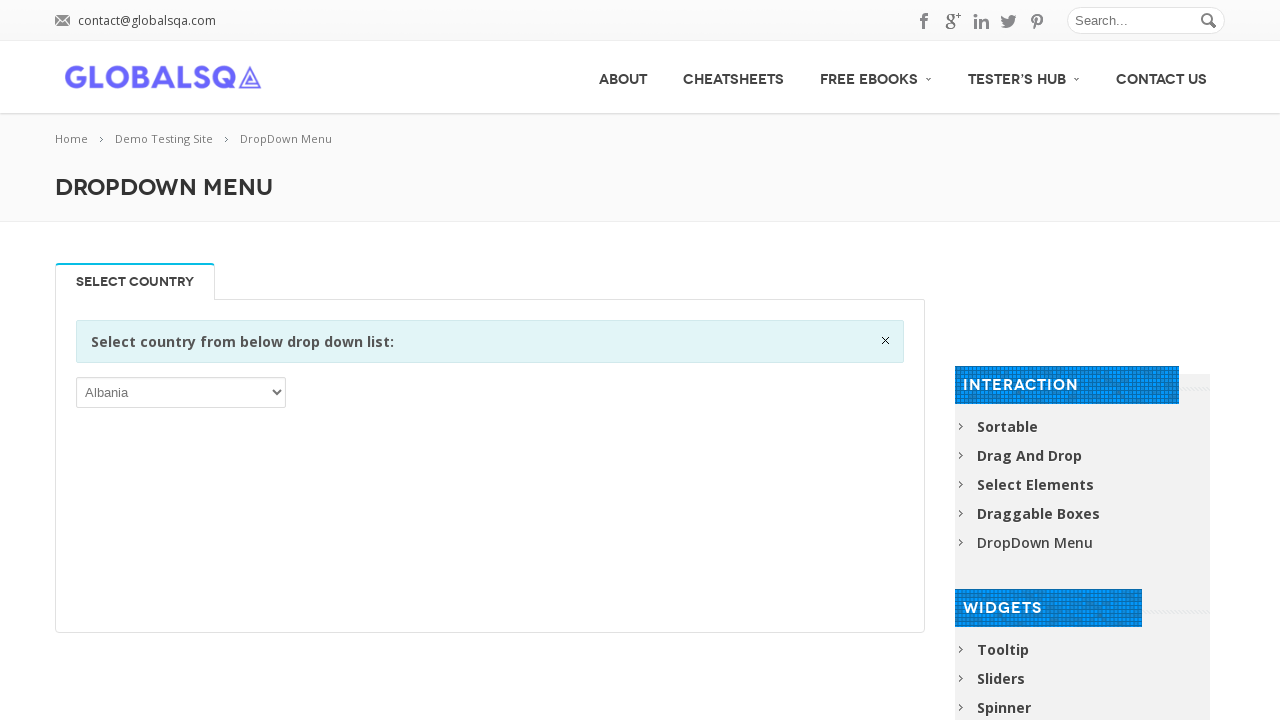

Iterated through dropdown option: Virgin Islands, British
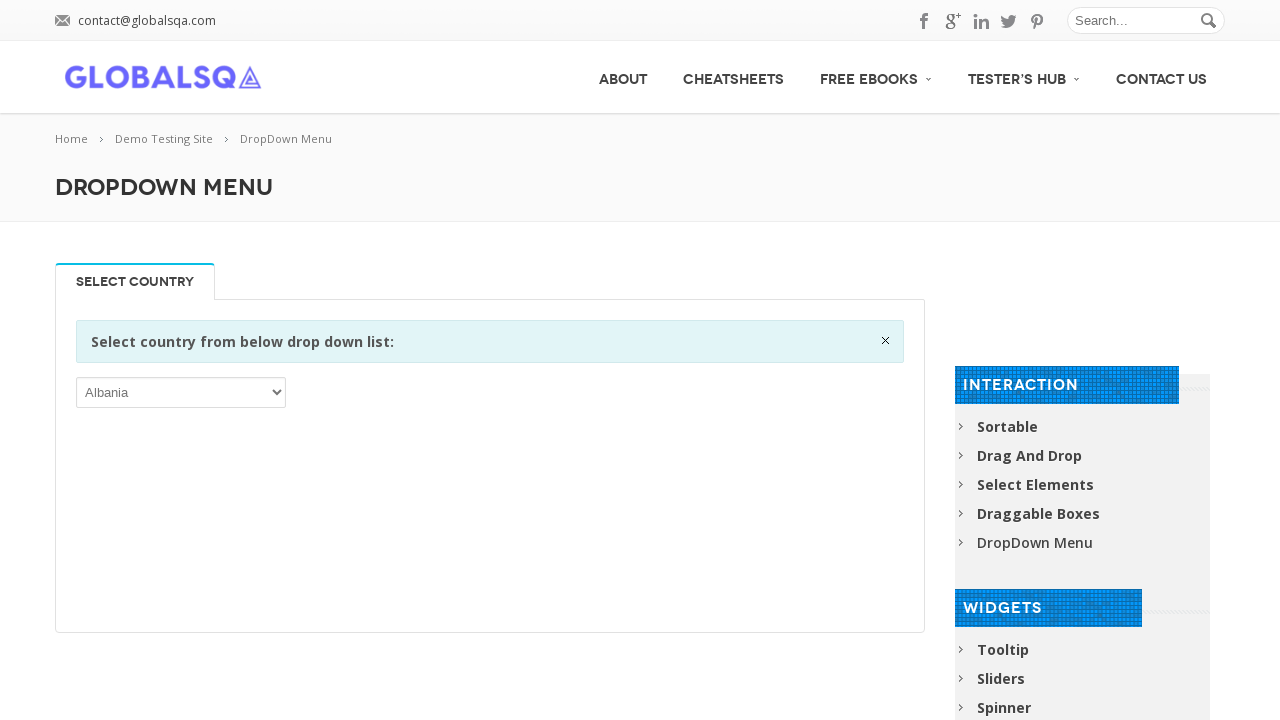

Iterated through dropdown option: Virgin Islands, U.S.
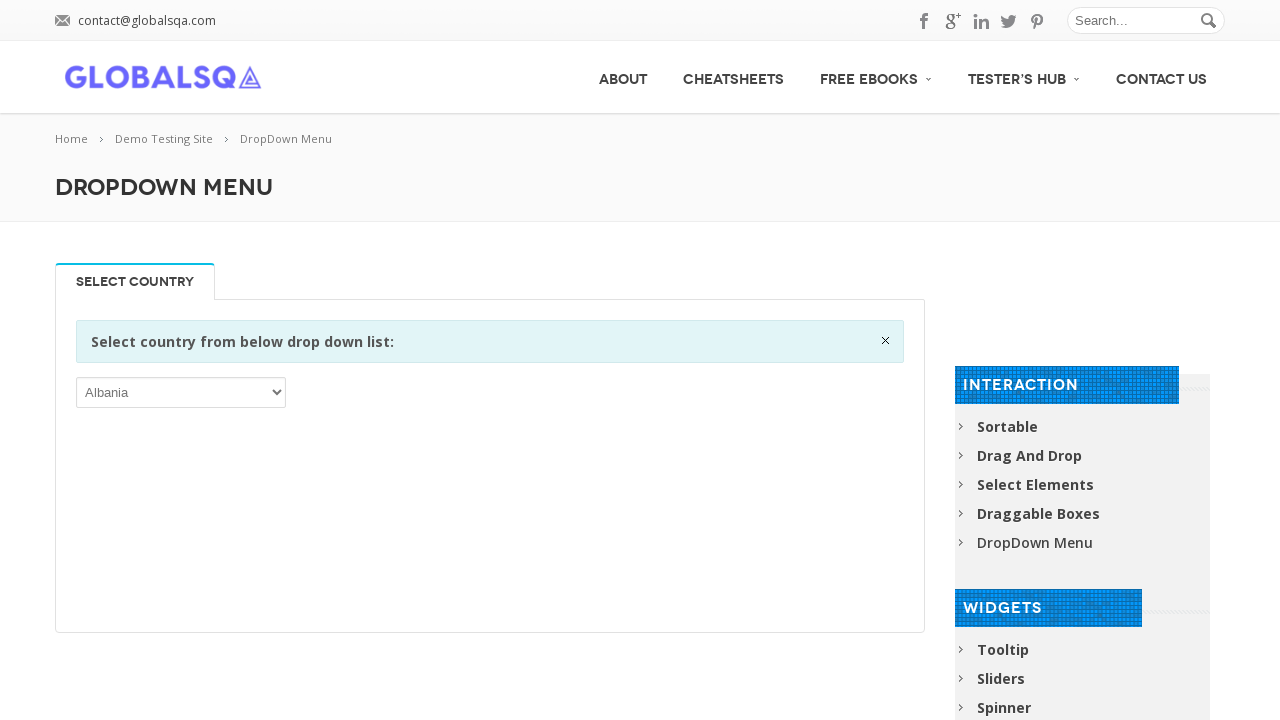

Iterated through dropdown option: Wallis and Futuna
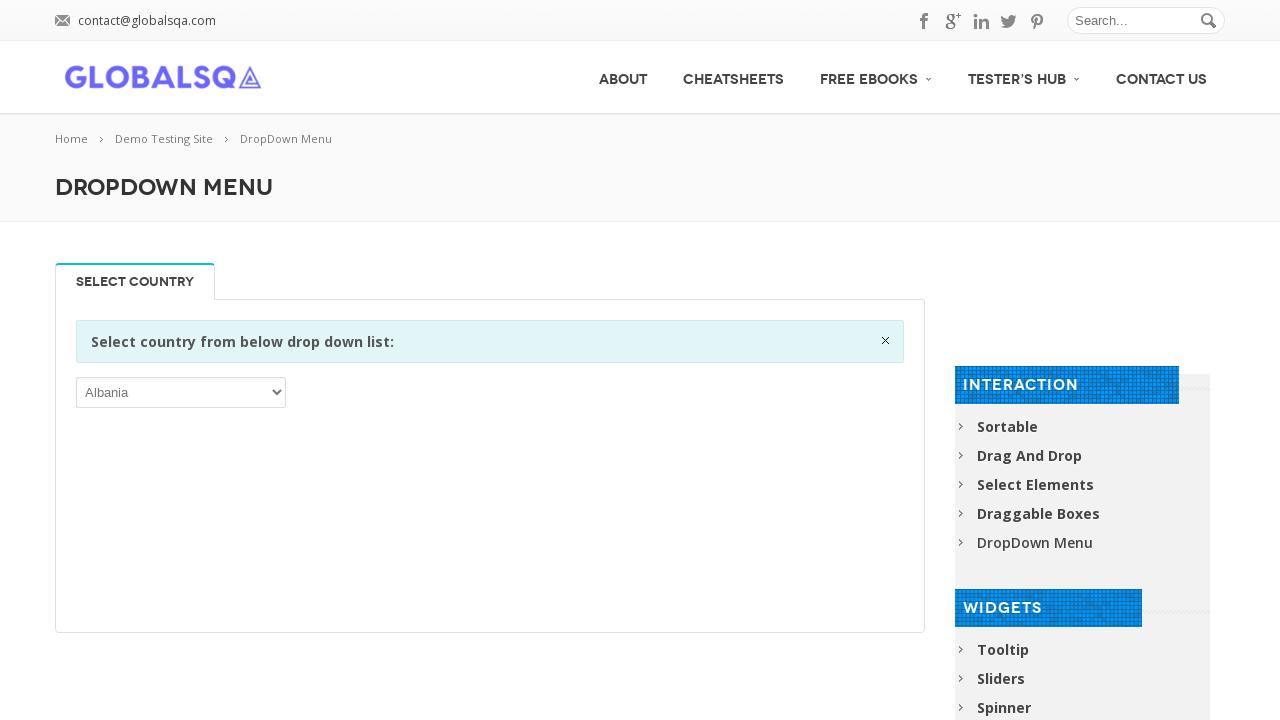

Iterated through dropdown option: Western Sahara
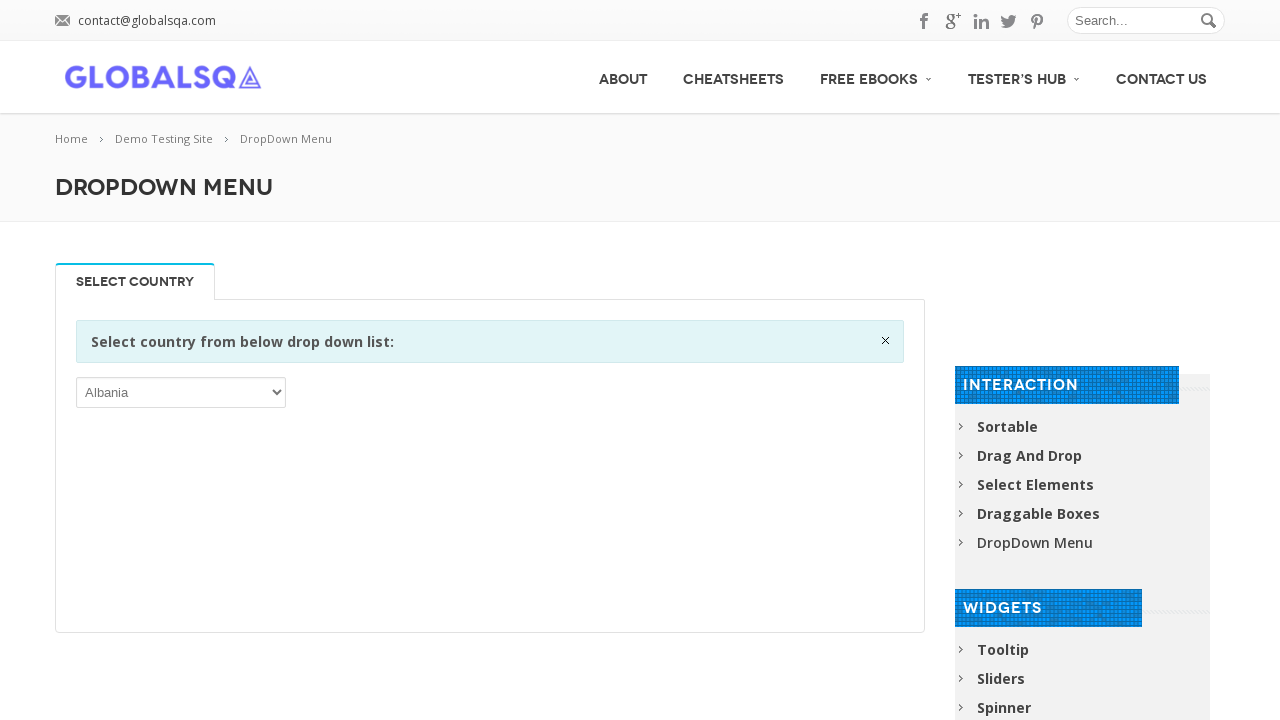

Iterated through dropdown option: Yemen
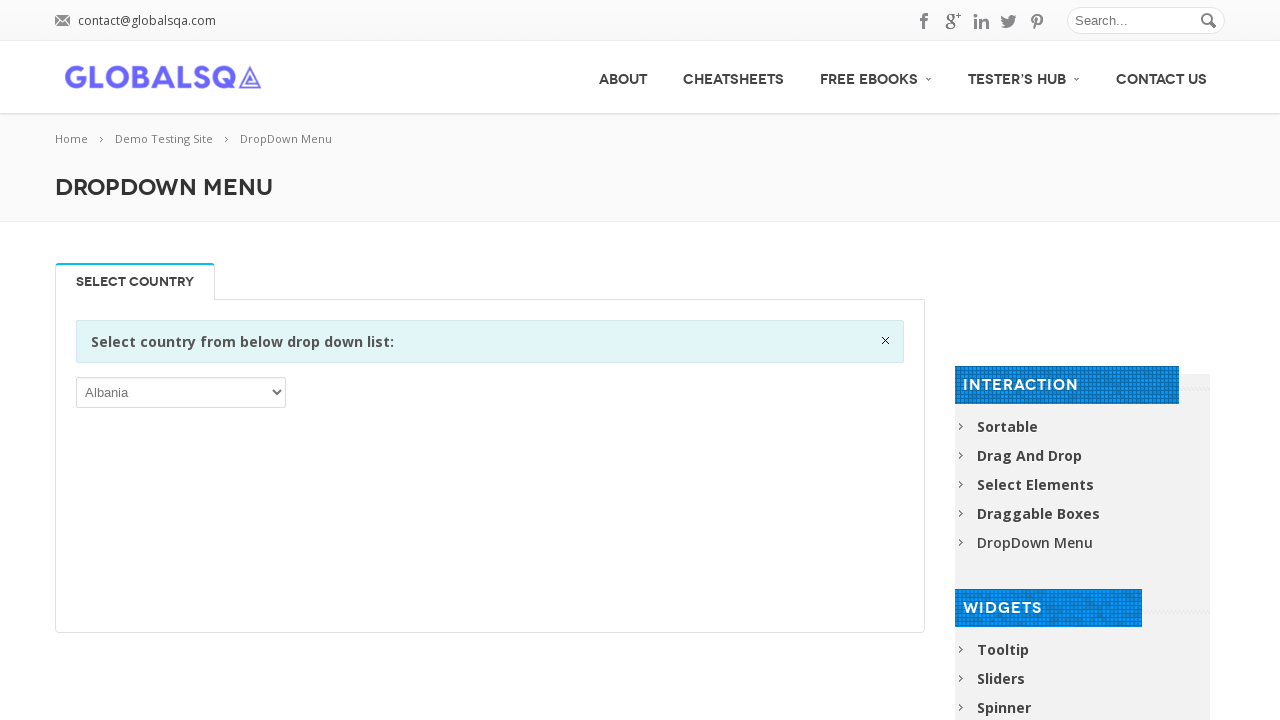

Iterated through dropdown option: Zambia
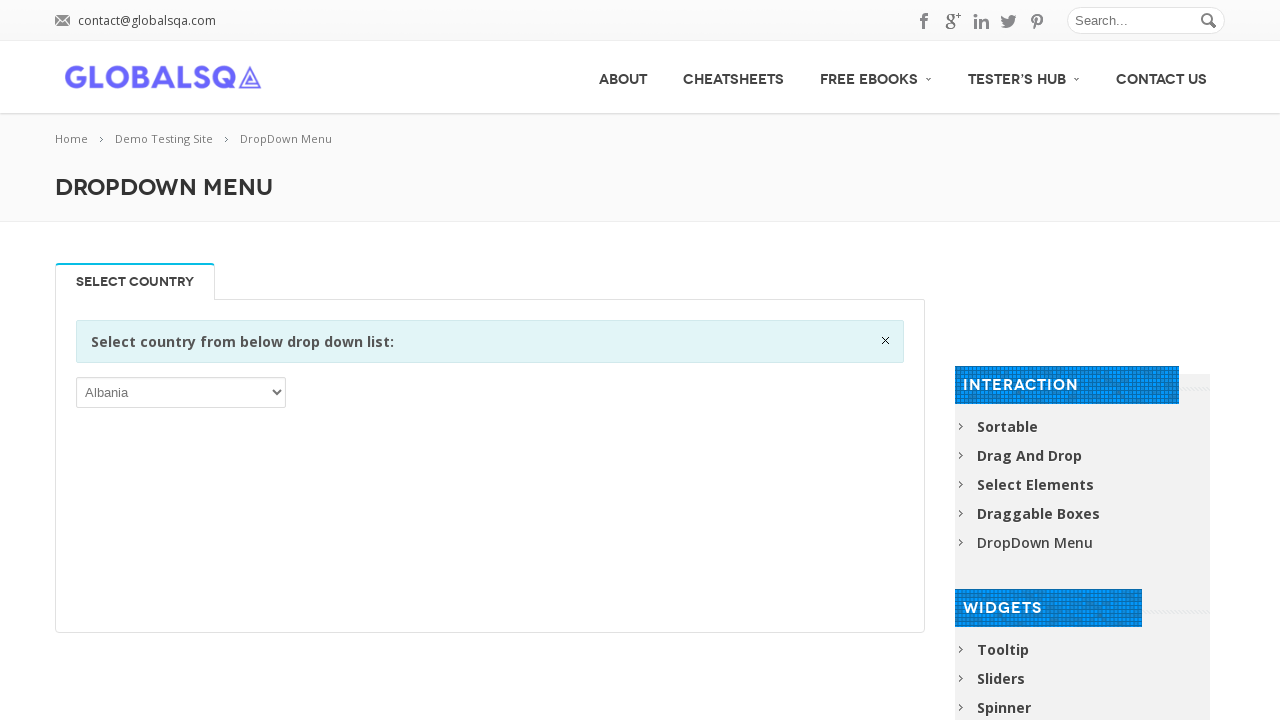

Iterated through dropdown option: Zimbabwe
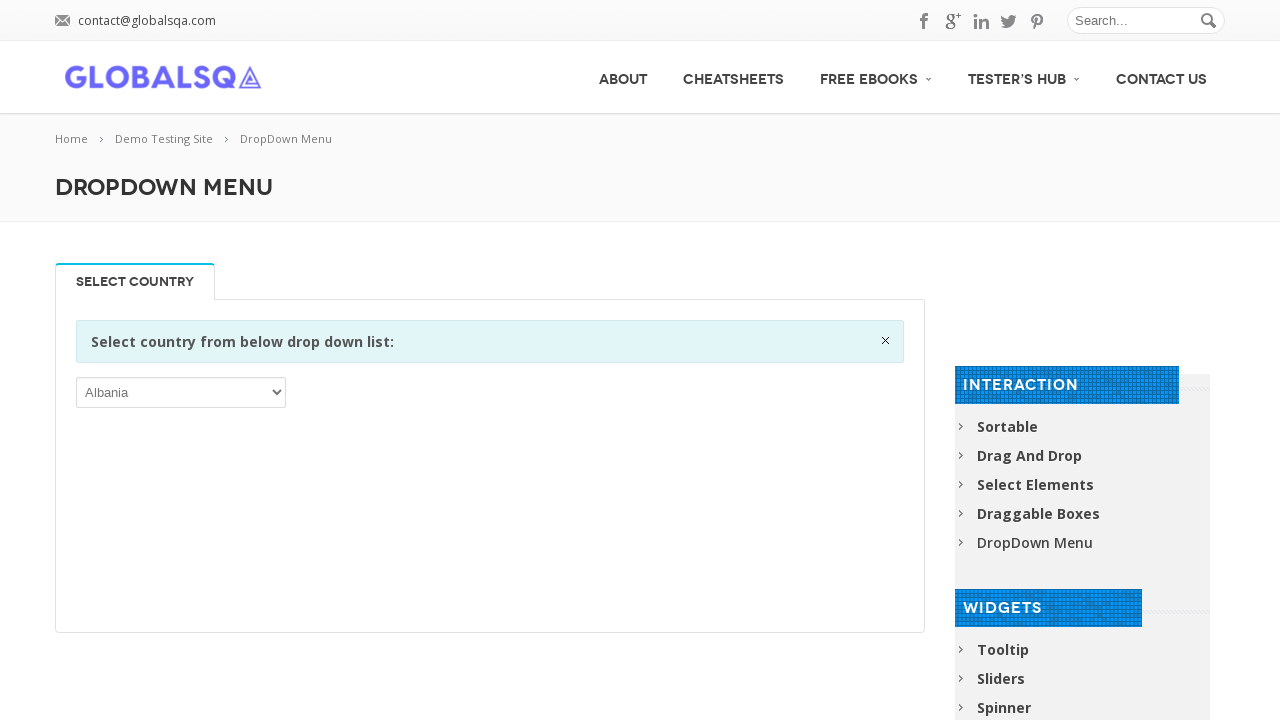

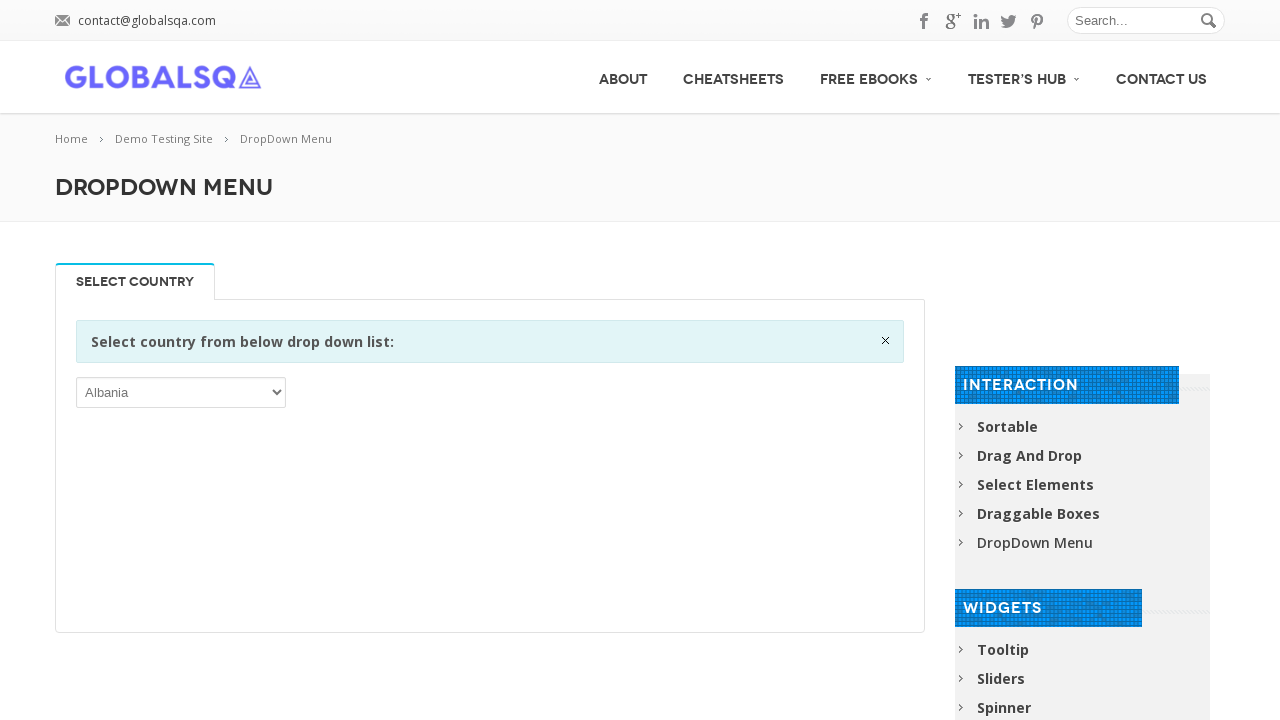